Tests jQuery UI datepicker functionality by navigating through months/years and selecting a specific date (September 2, 2018)

Starting URL: https://jqueryui.com/datepicker/

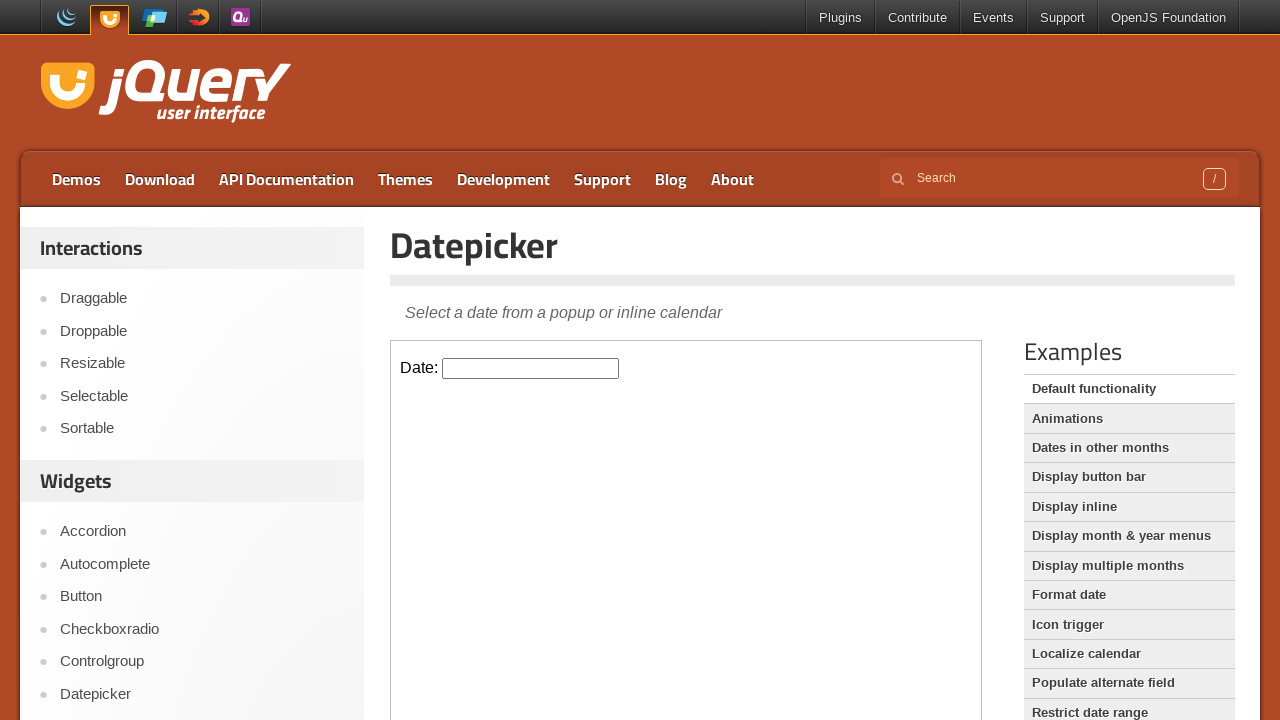

Located iframe containing datepicker demo
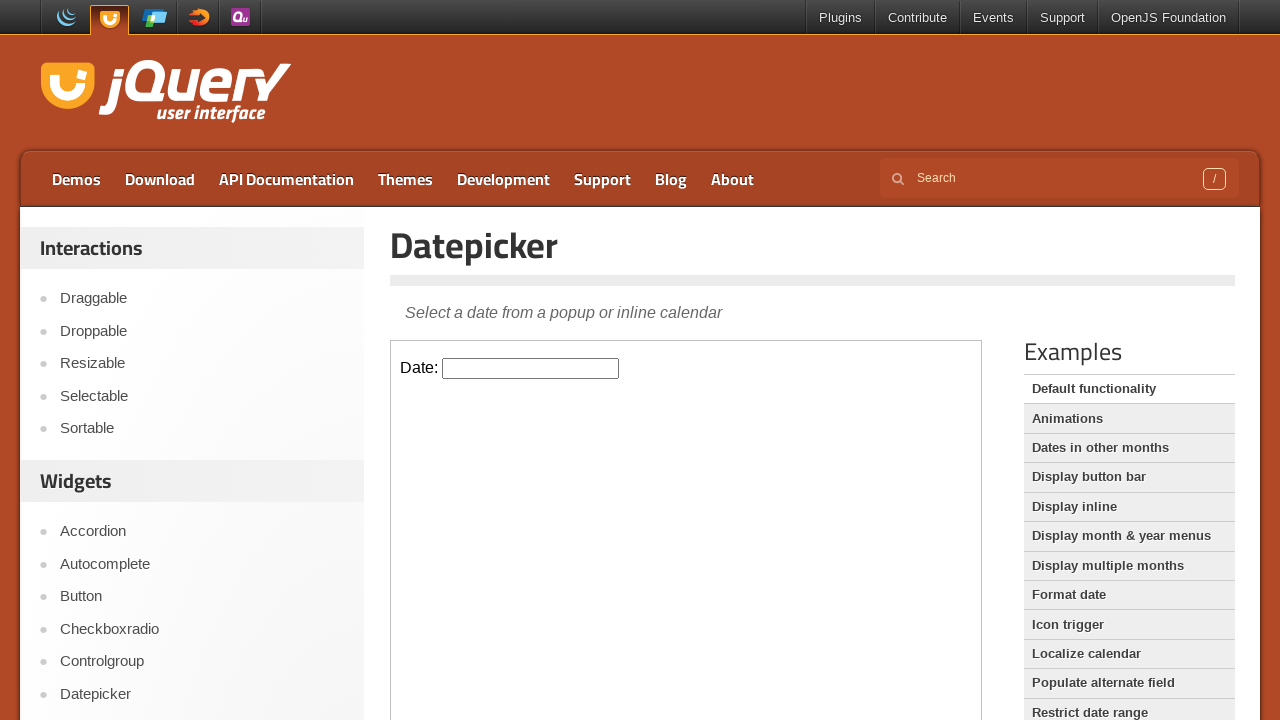

Clicked datepicker input field to open calendar at (531, 368) on iframe.demo-frame >> internal:control=enter-frame >> #datepicker
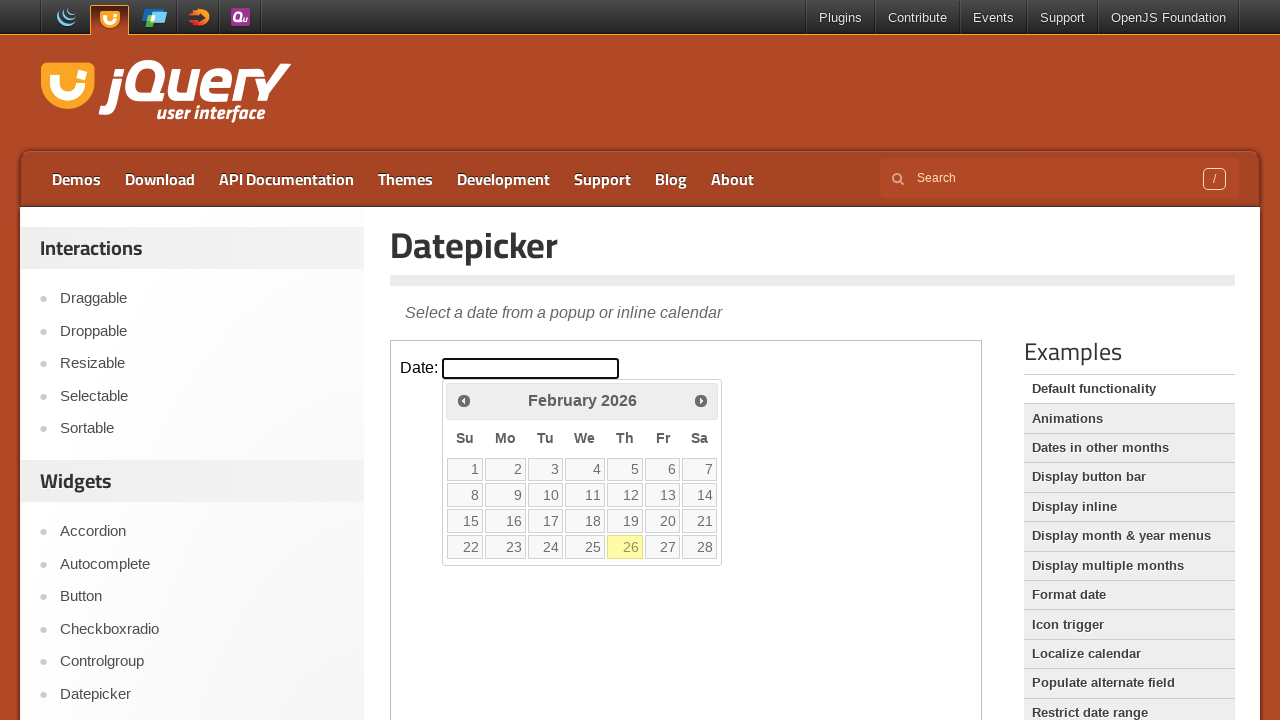

Retrieved current month from datepicker
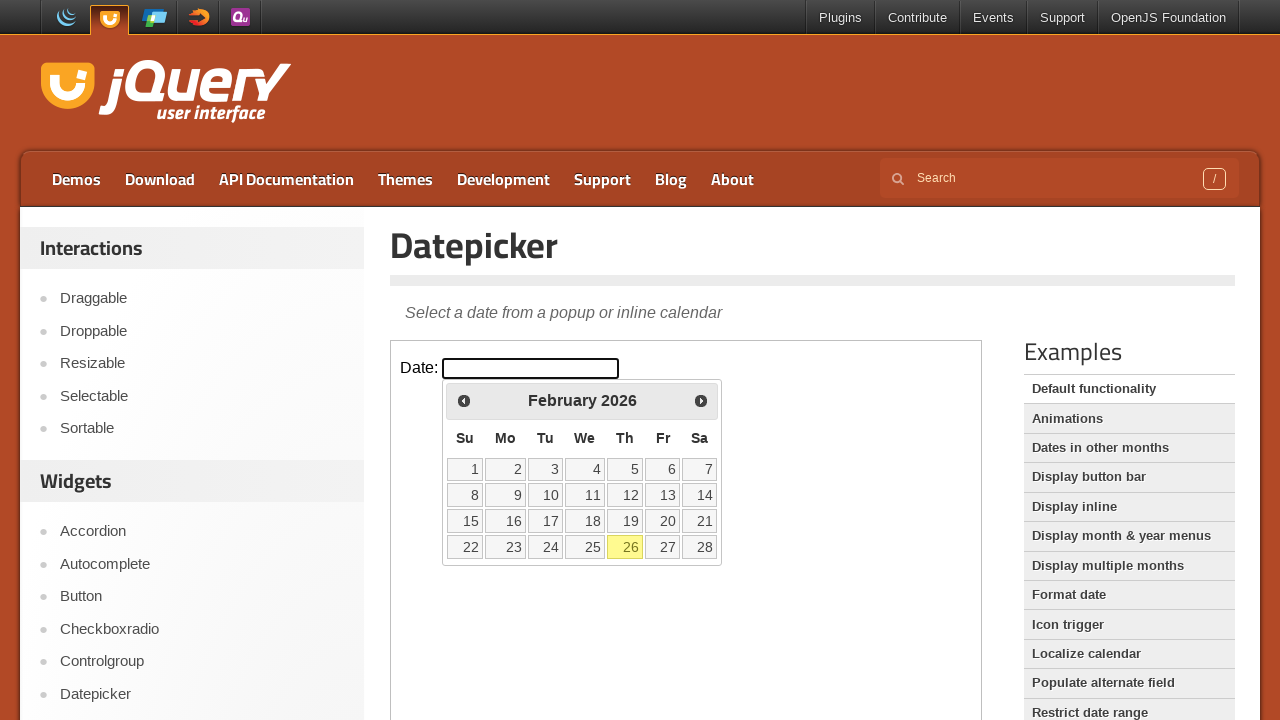

Retrieved current year from datepicker
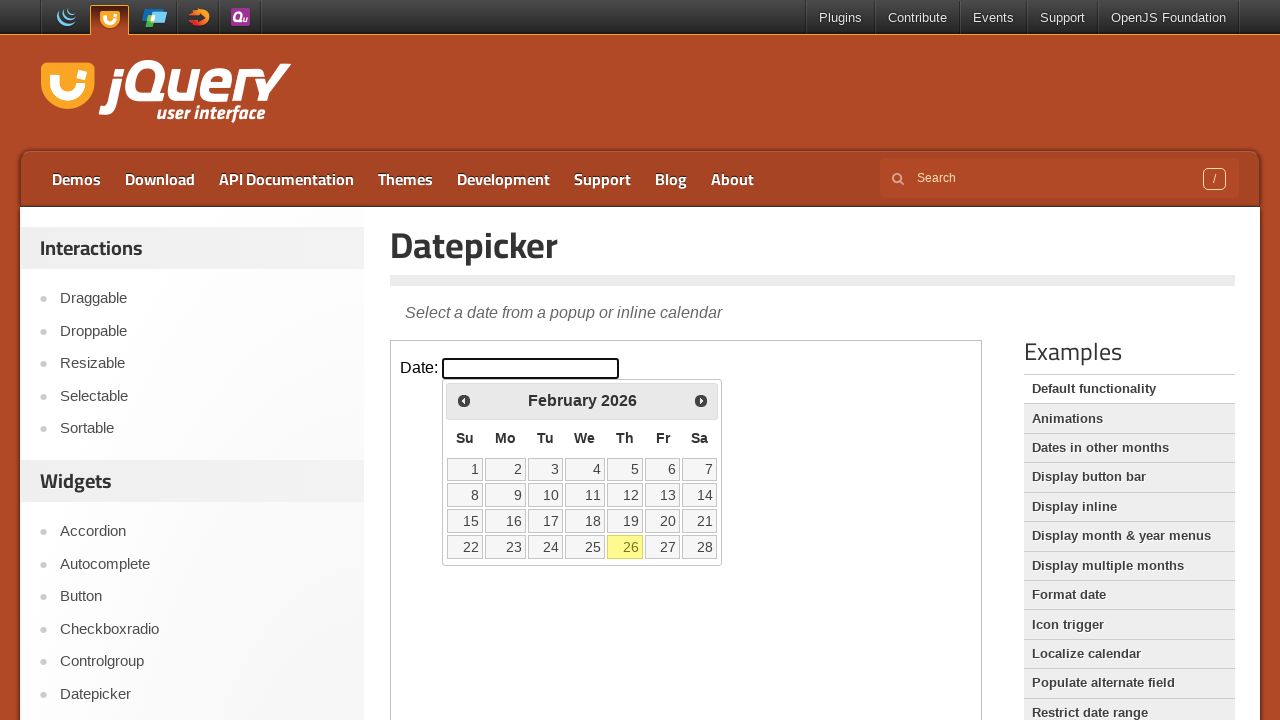

Checked current month: February
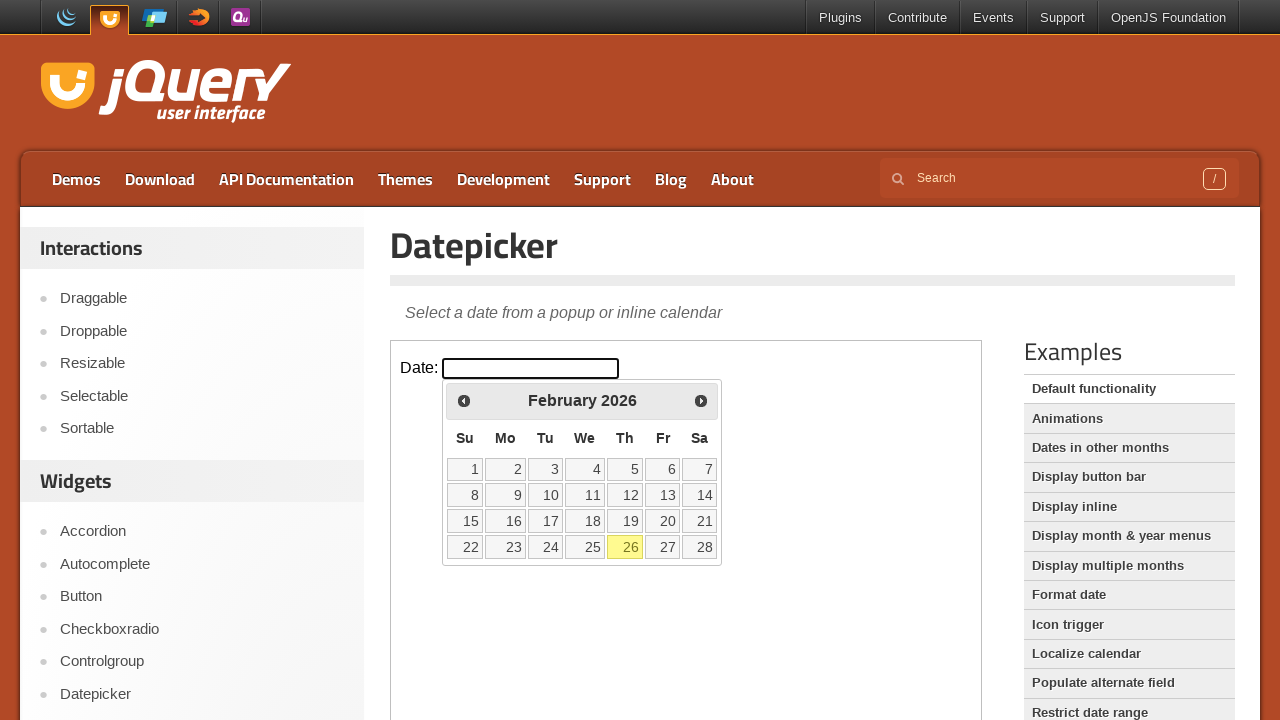

Checked current year: 2026
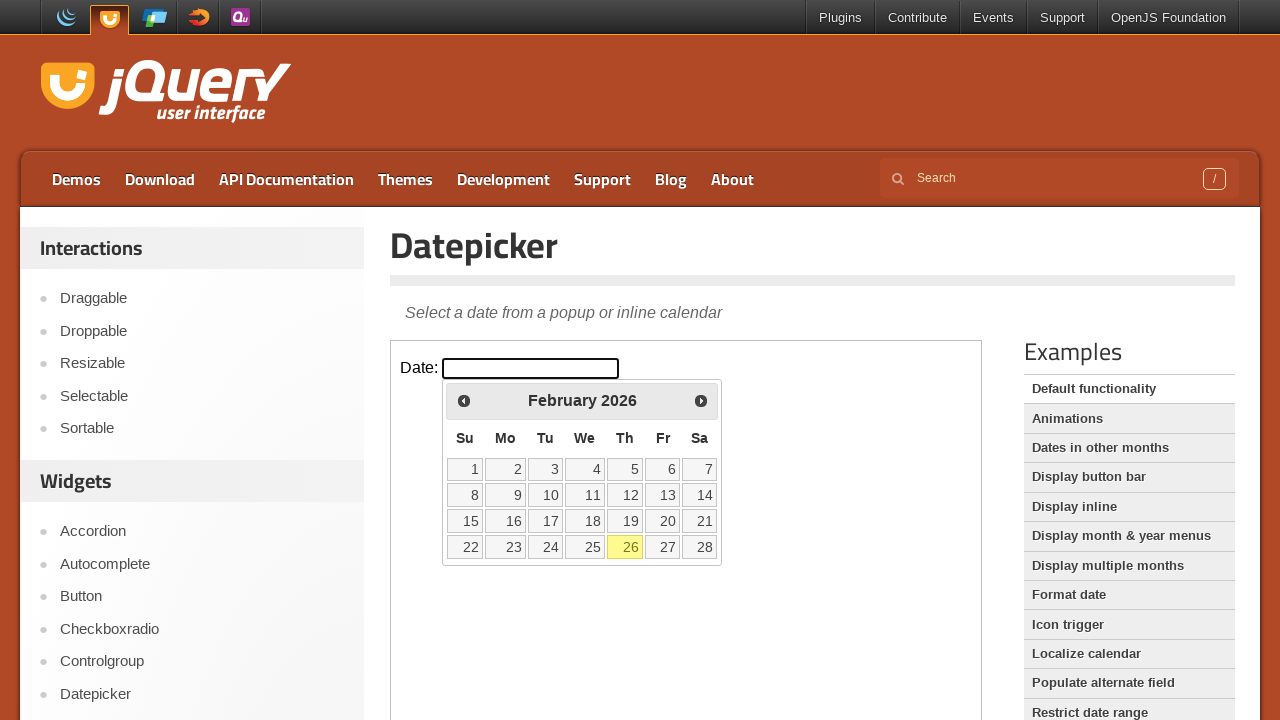

Clicked previous button to navigate backward in calendar at (464, 400) on iframe.demo-frame >> internal:control=enter-frame >> .ui-datepicker-prev
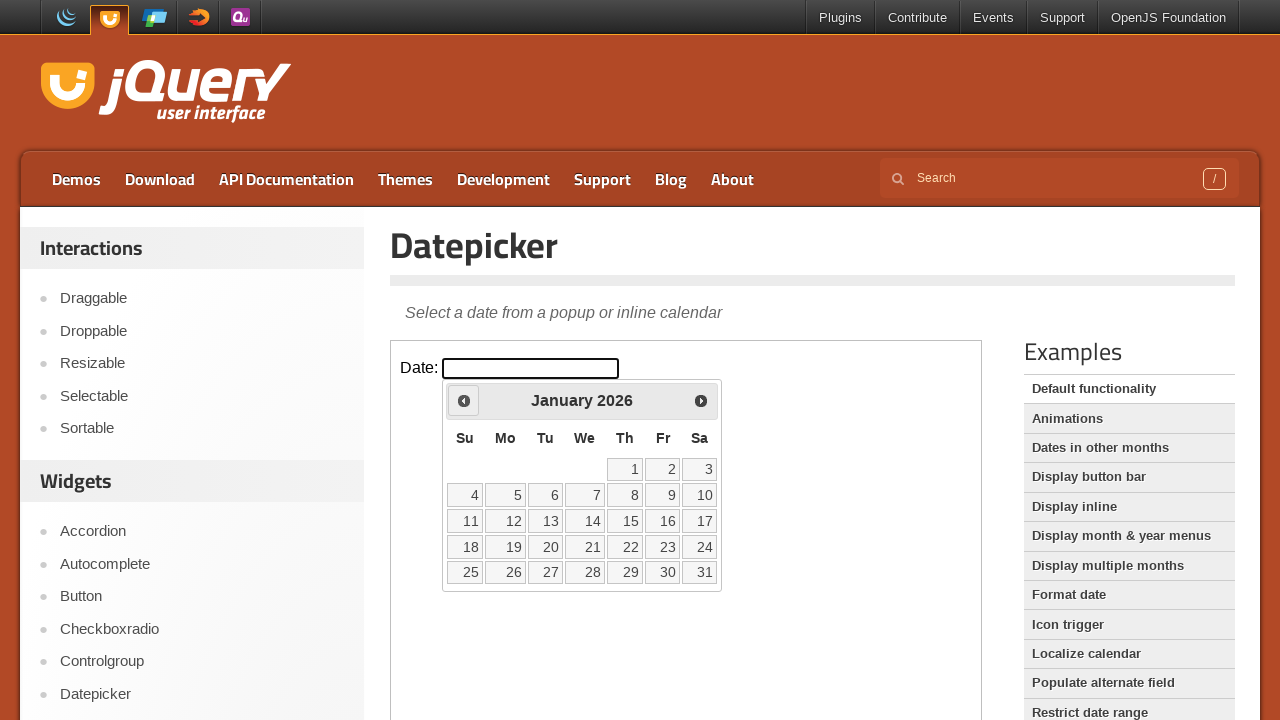

Checked current month: January
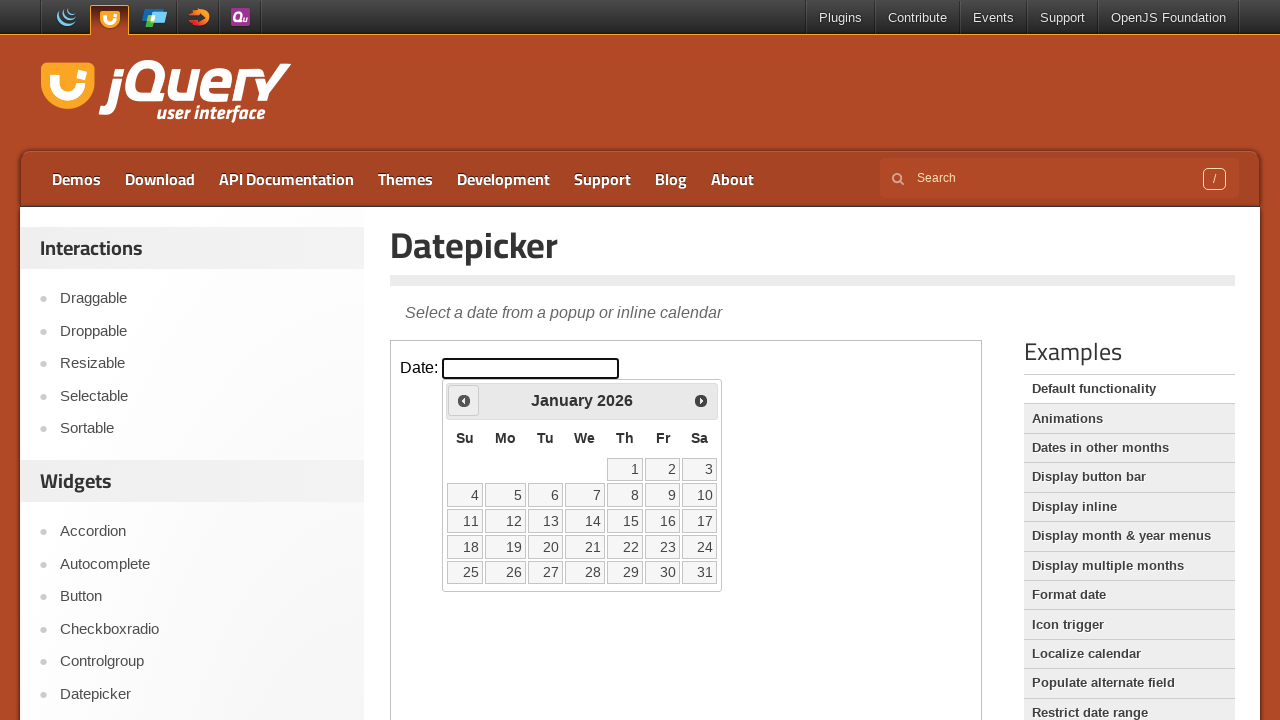

Checked current year: 2026
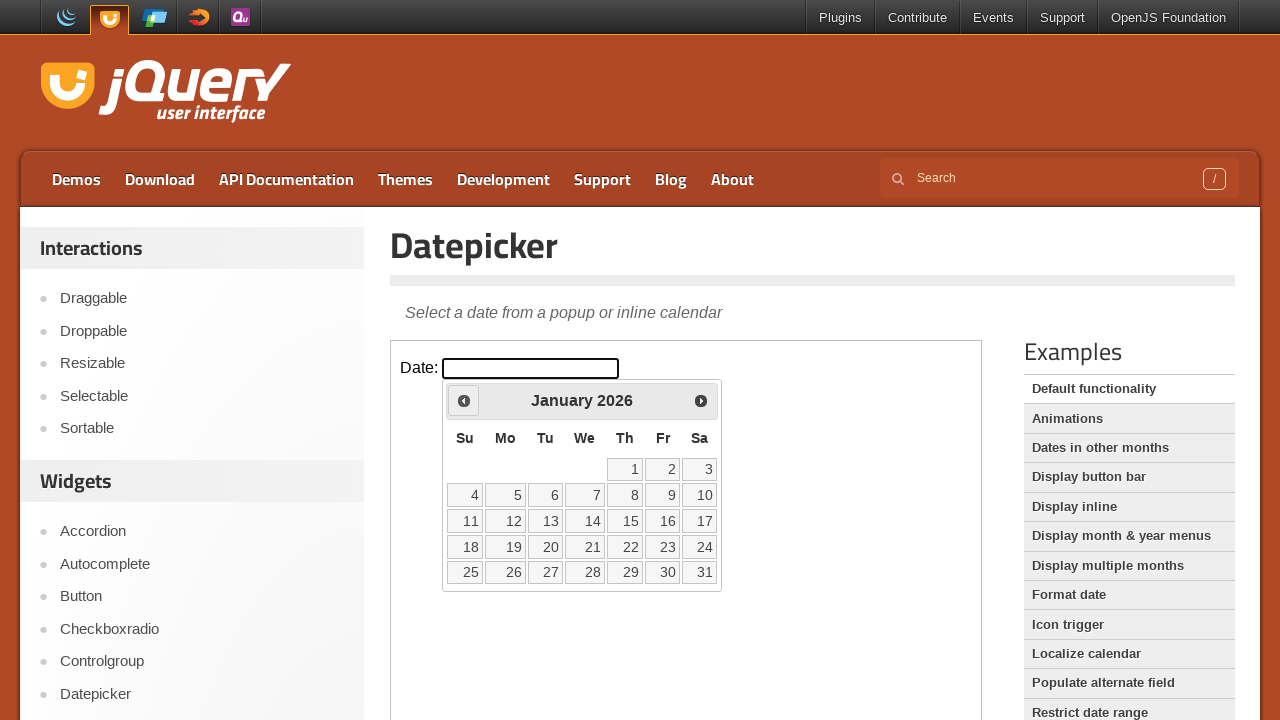

Clicked previous button to navigate backward in calendar at (464, 400) on iframe.demo-frame >> internal:control=enter-frame >> .ui-datepicker-prev
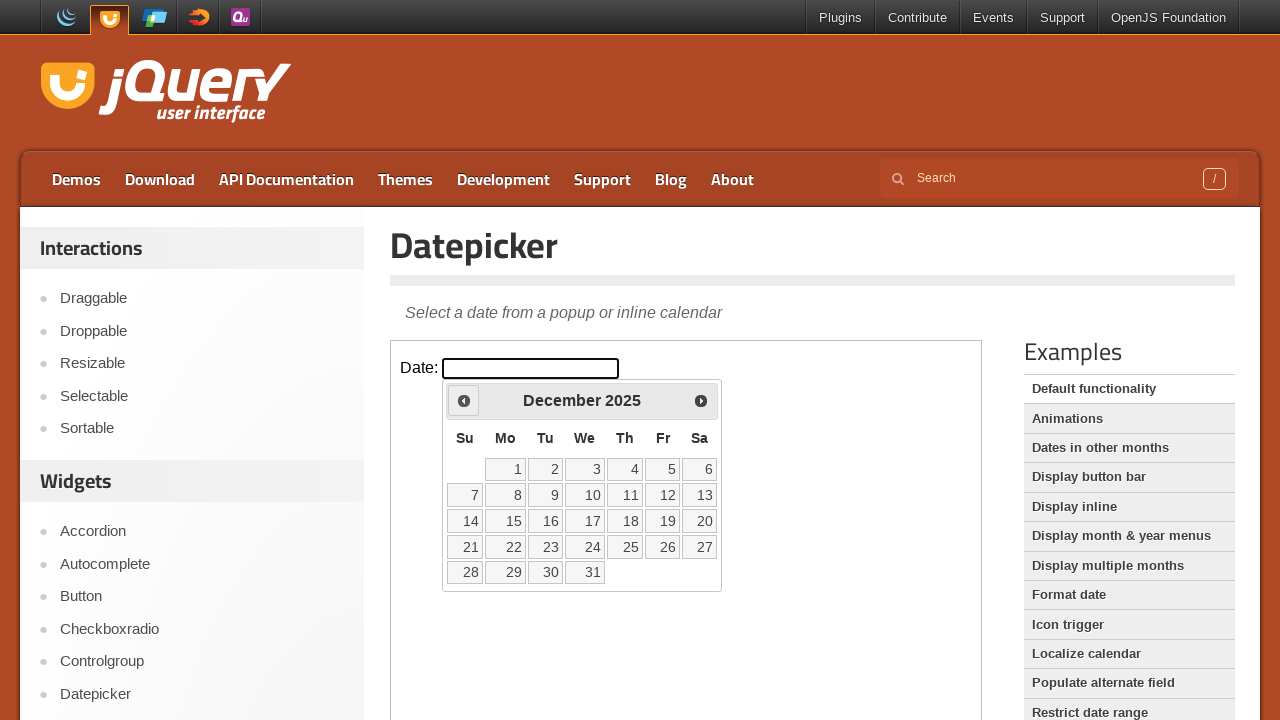

Checked current month: December
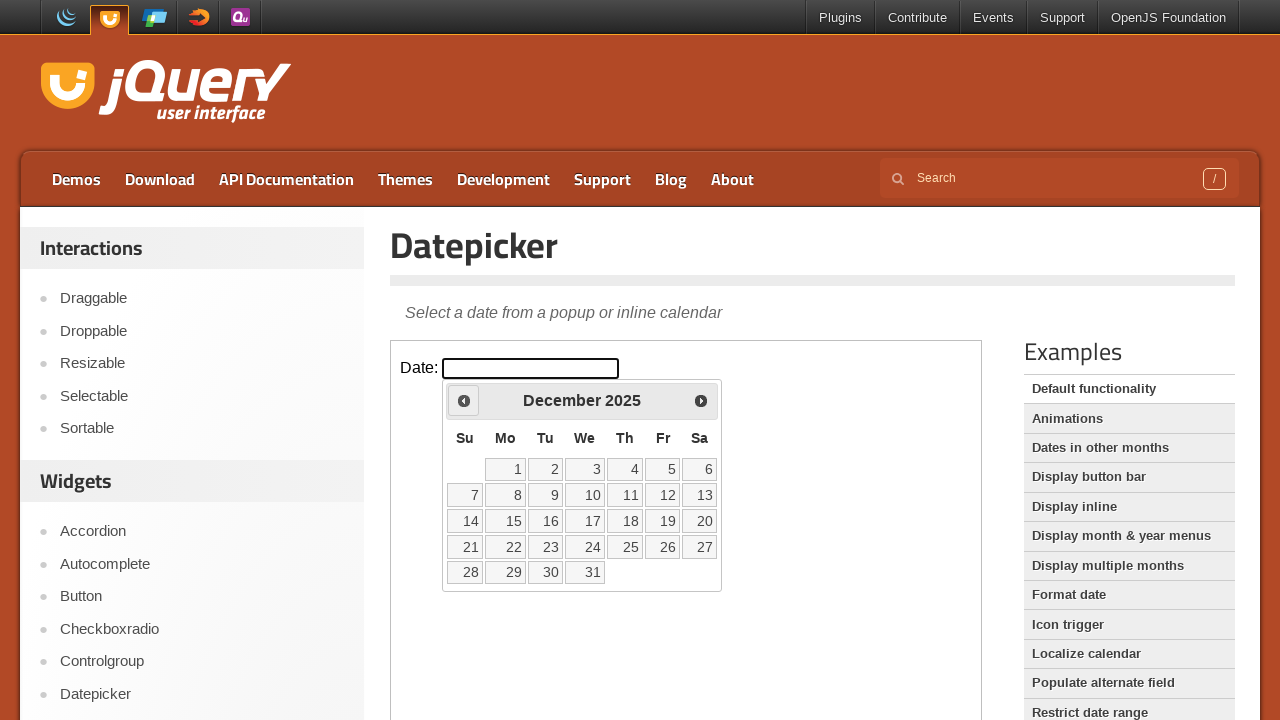

Checked current year: 2025
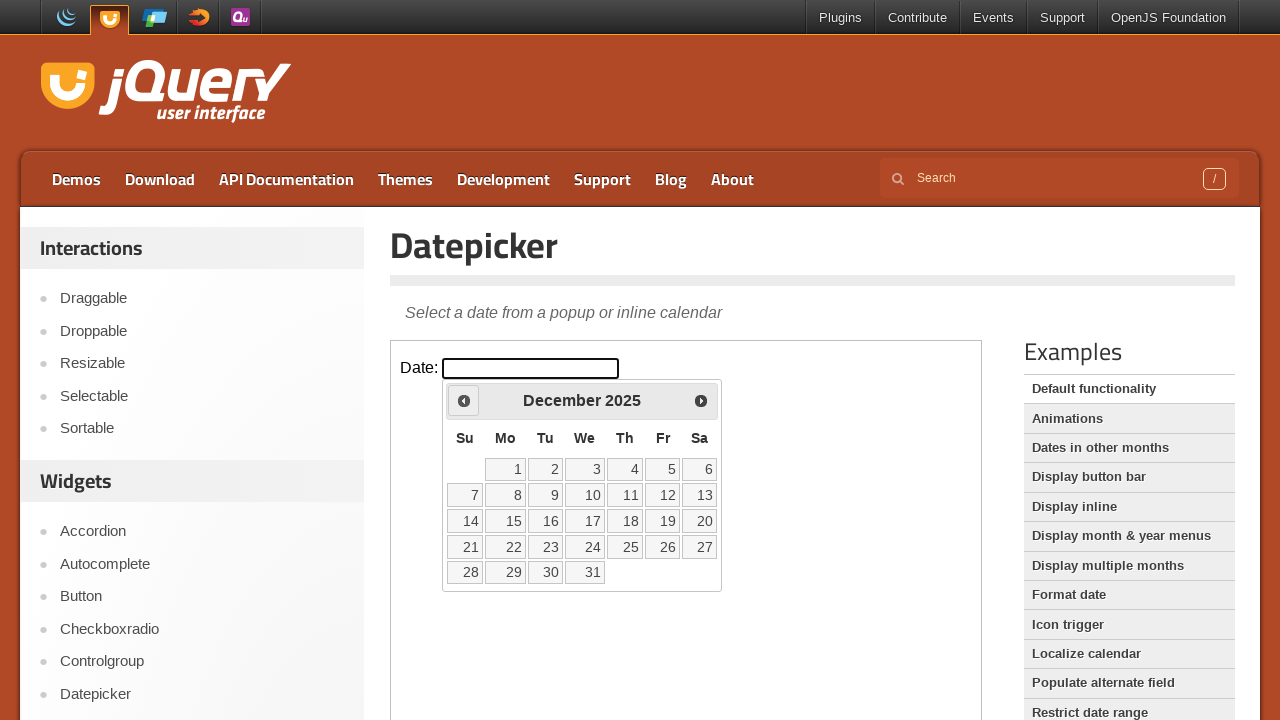

Clicked previous button to navigate backward in calendar at (464, 400) on iframe.demo-frame >> internal:control=enter-frame >> .ui-datepicker-prev
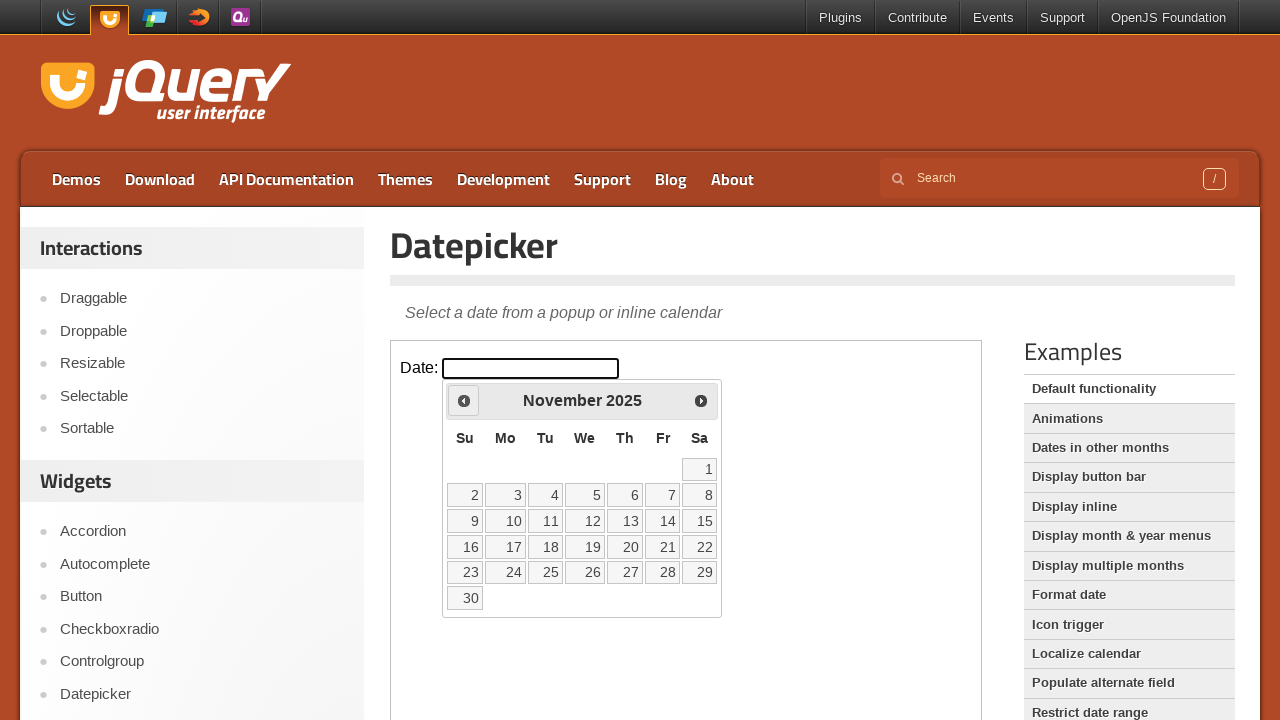

Checked current month: November
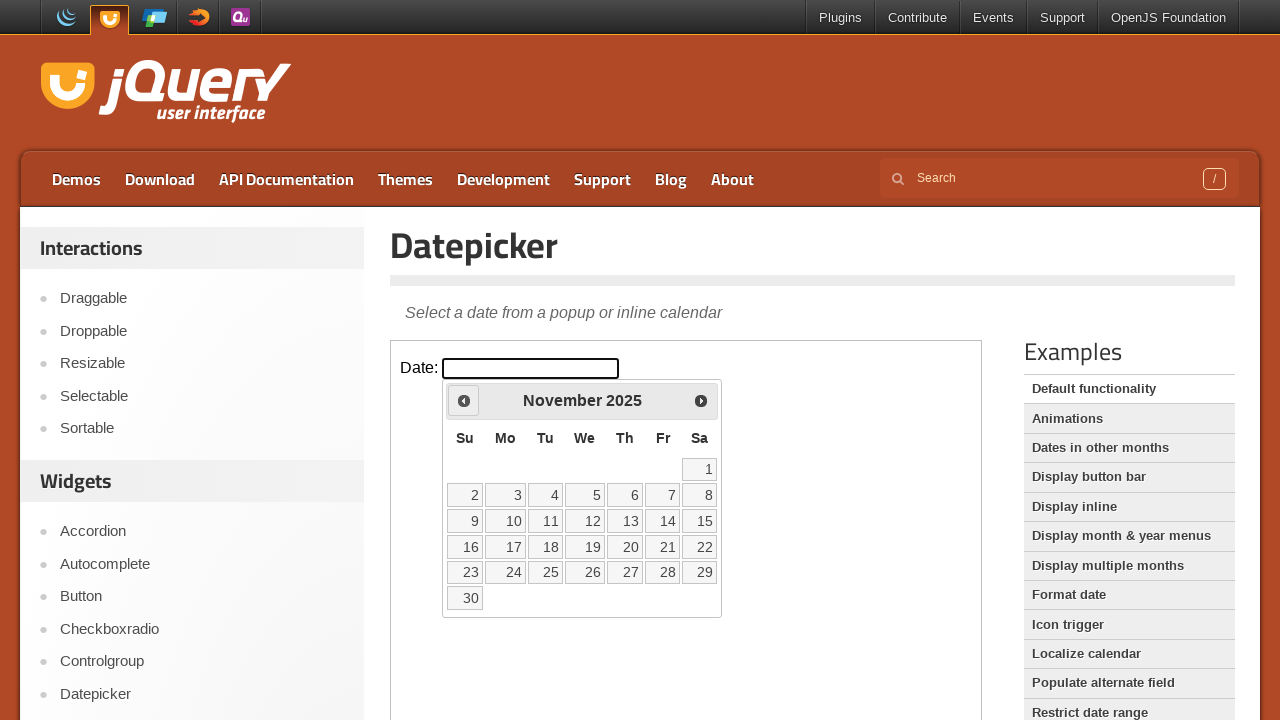

Checked current year: 2025
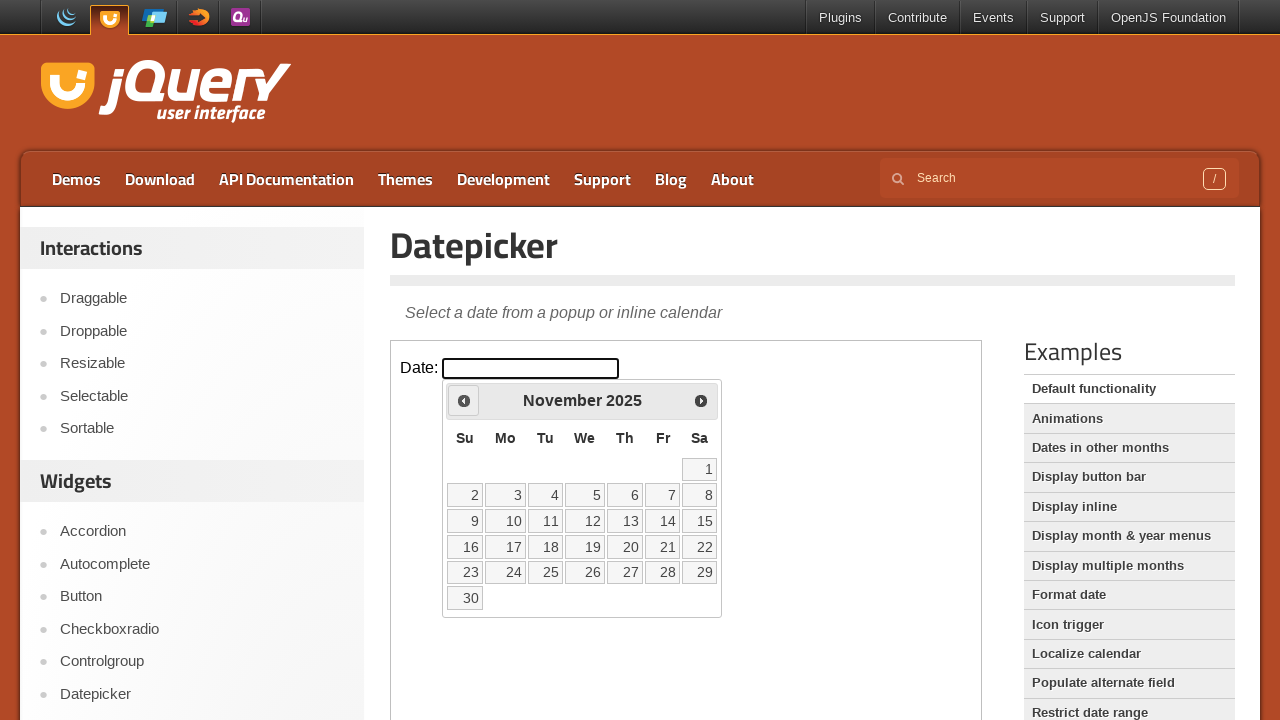

Clicked previous button to navigate backward in calendar at (464, 400) on iframe.demo-frame >> internal:control=enter-frame >> .ui-datepicker-prev
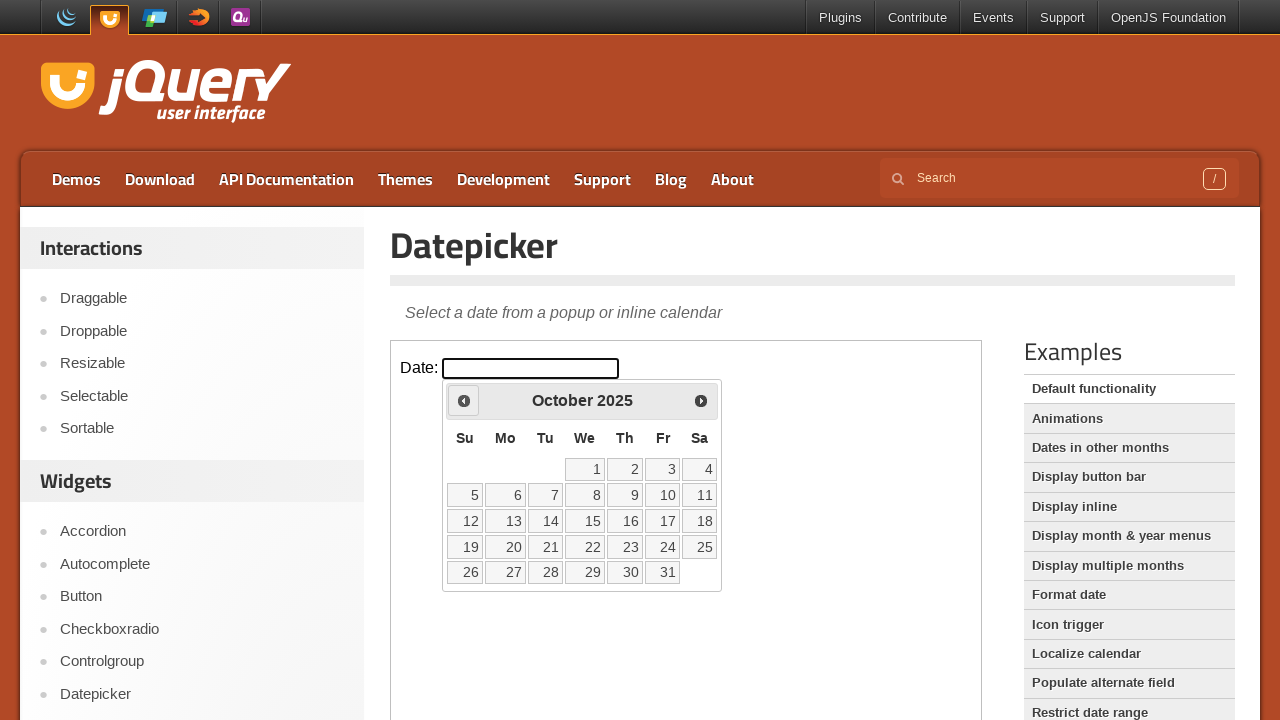

Checked current month: October
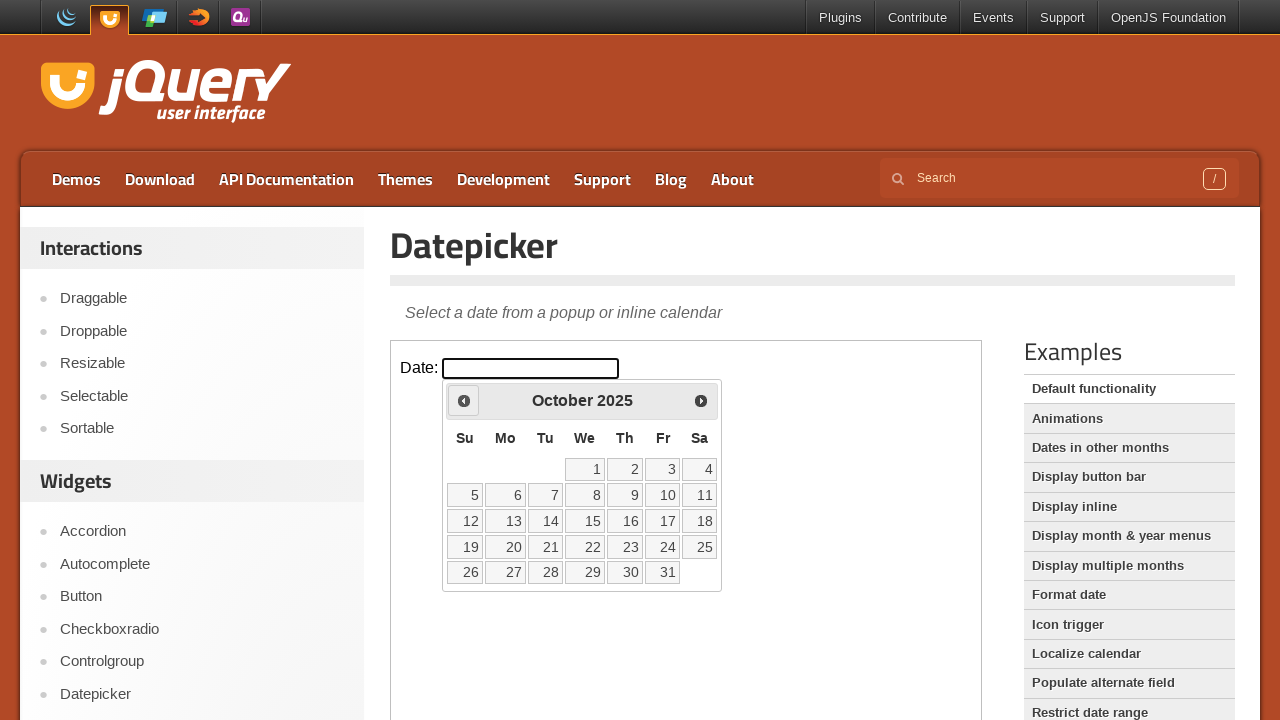

Checked current year: 2025
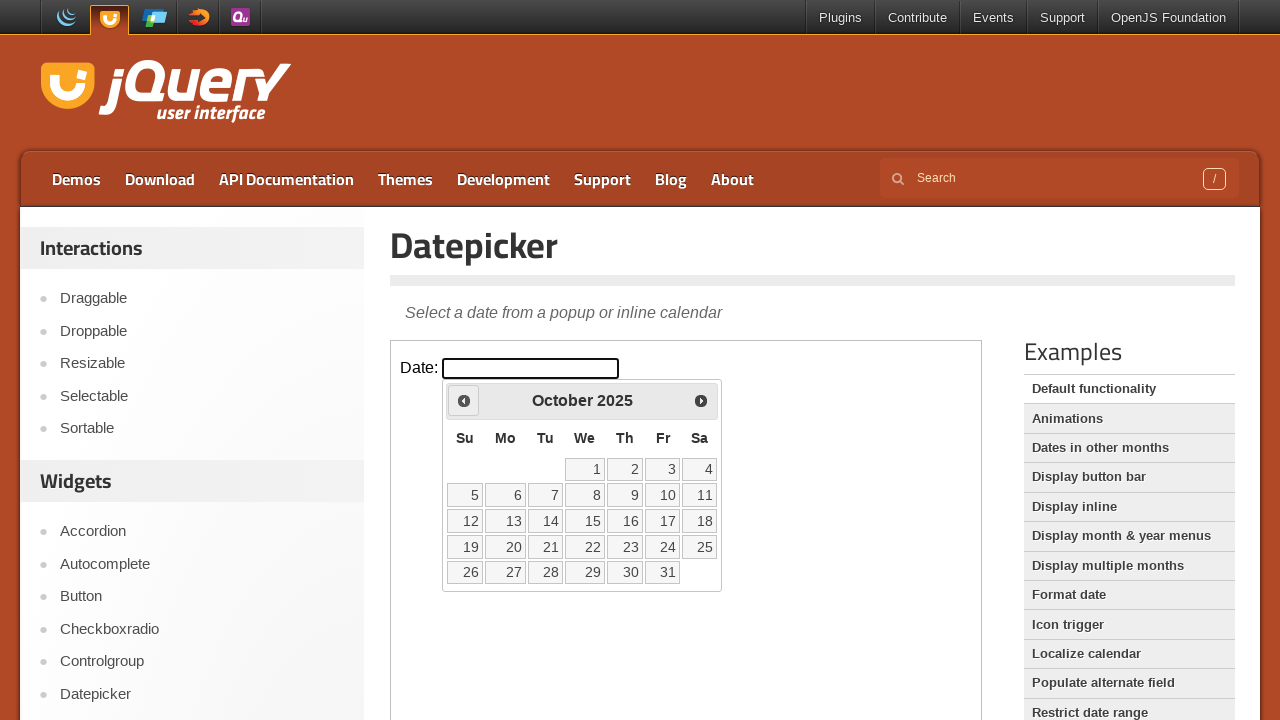

Clicked previous button to navigate backward in calendar at (464, 400) on iframe.demo-frame >> internal:control=enter-frame >> .ui-datepicker-prev
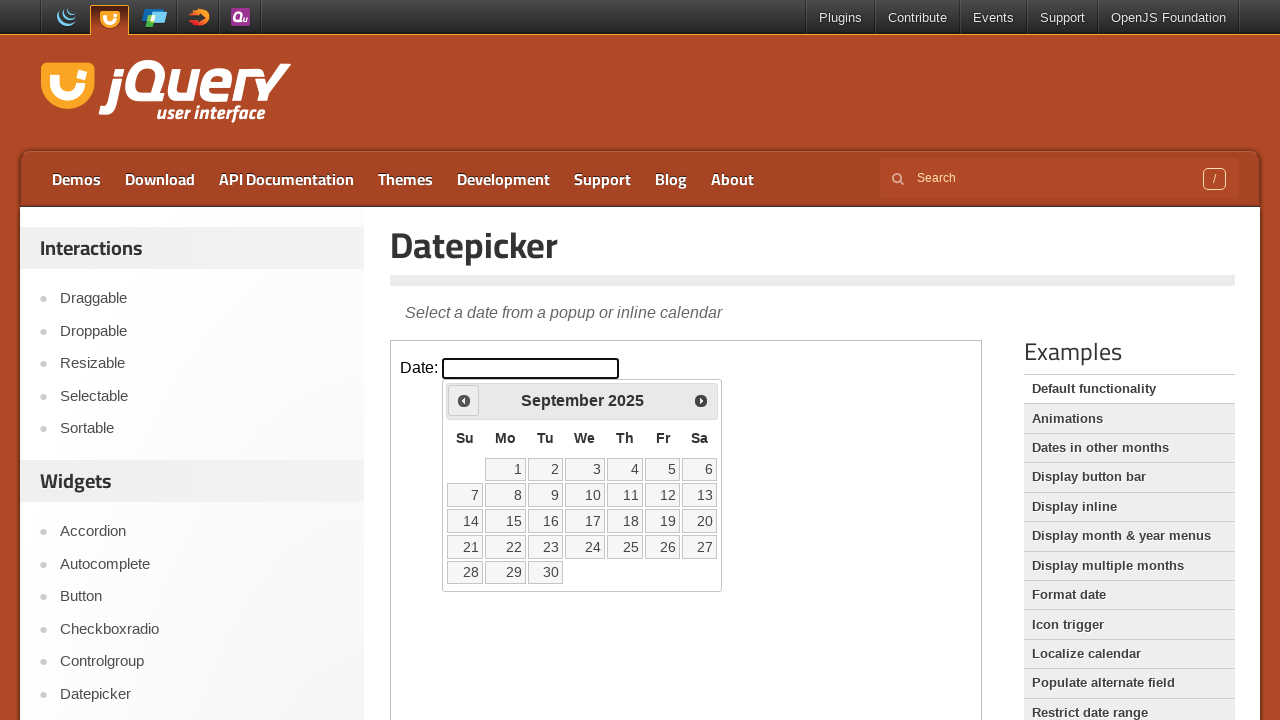

Checked current month: September
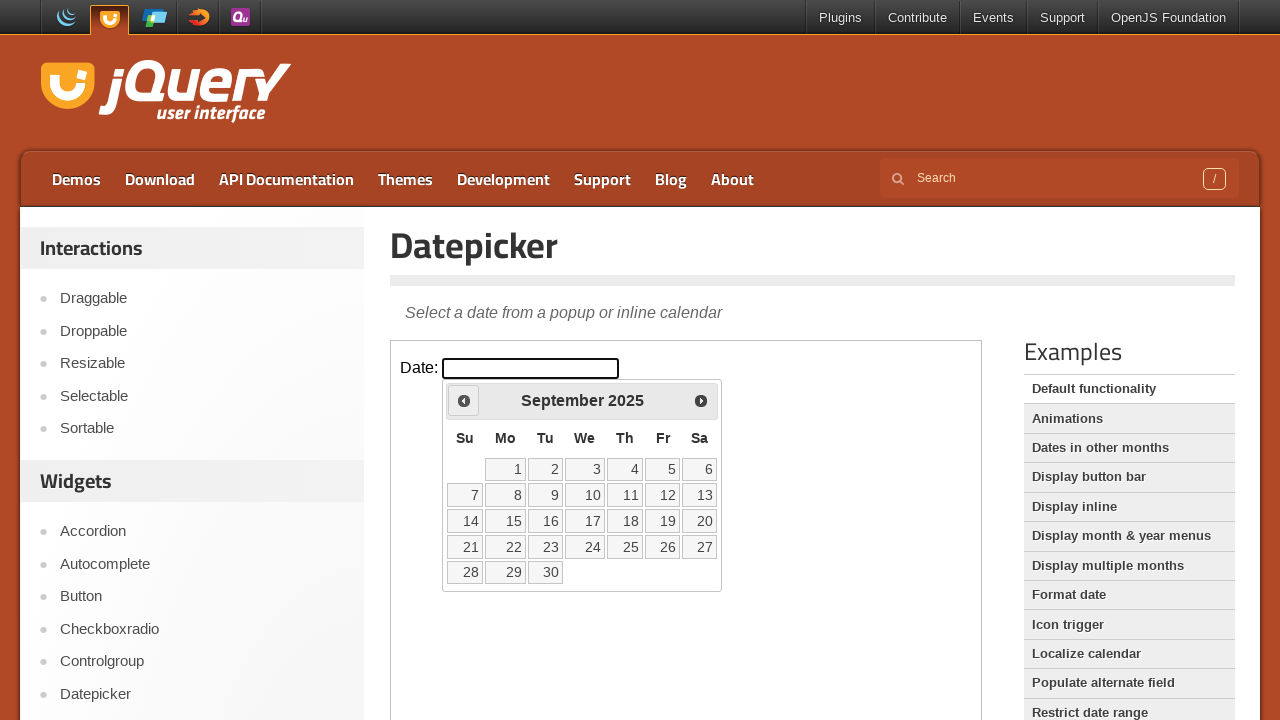

Checked current year: 2025
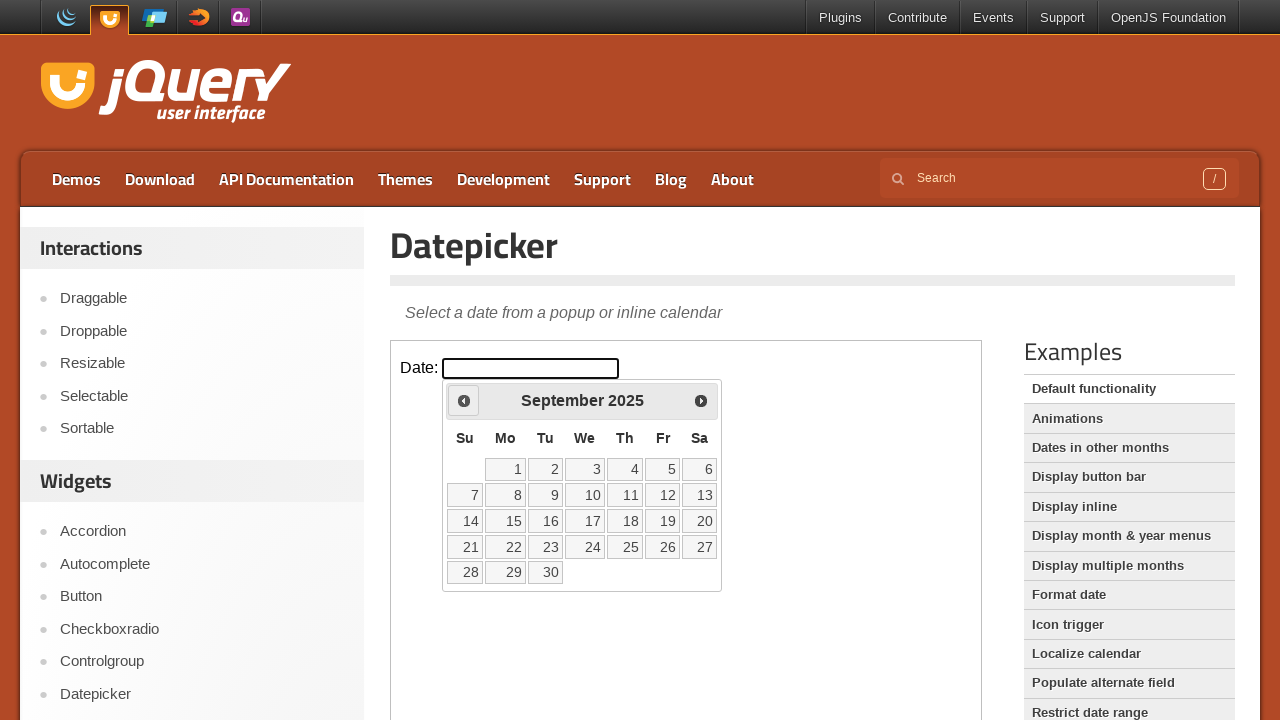

Clicked previous button to navigate backward in calendar at (464, 400) on iframe.demo-frame >> internal:control=enter-frame >> .ui-datepicker-prev
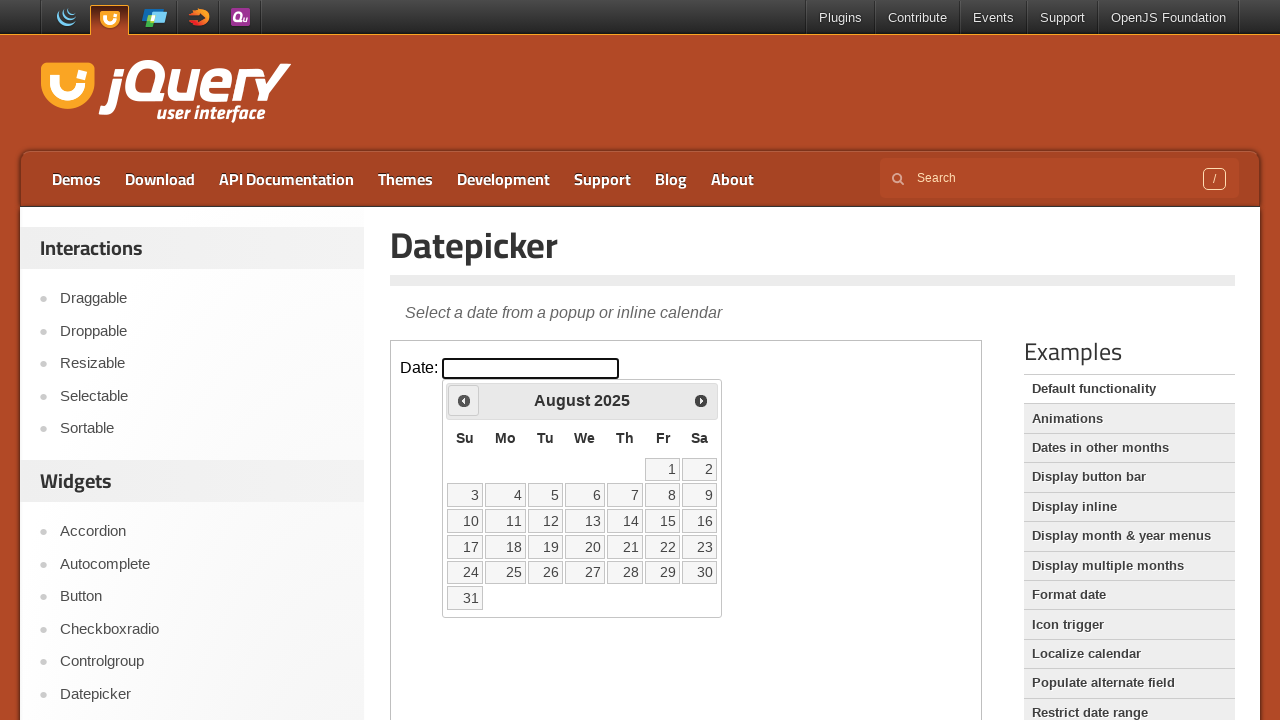

Checked current month: August
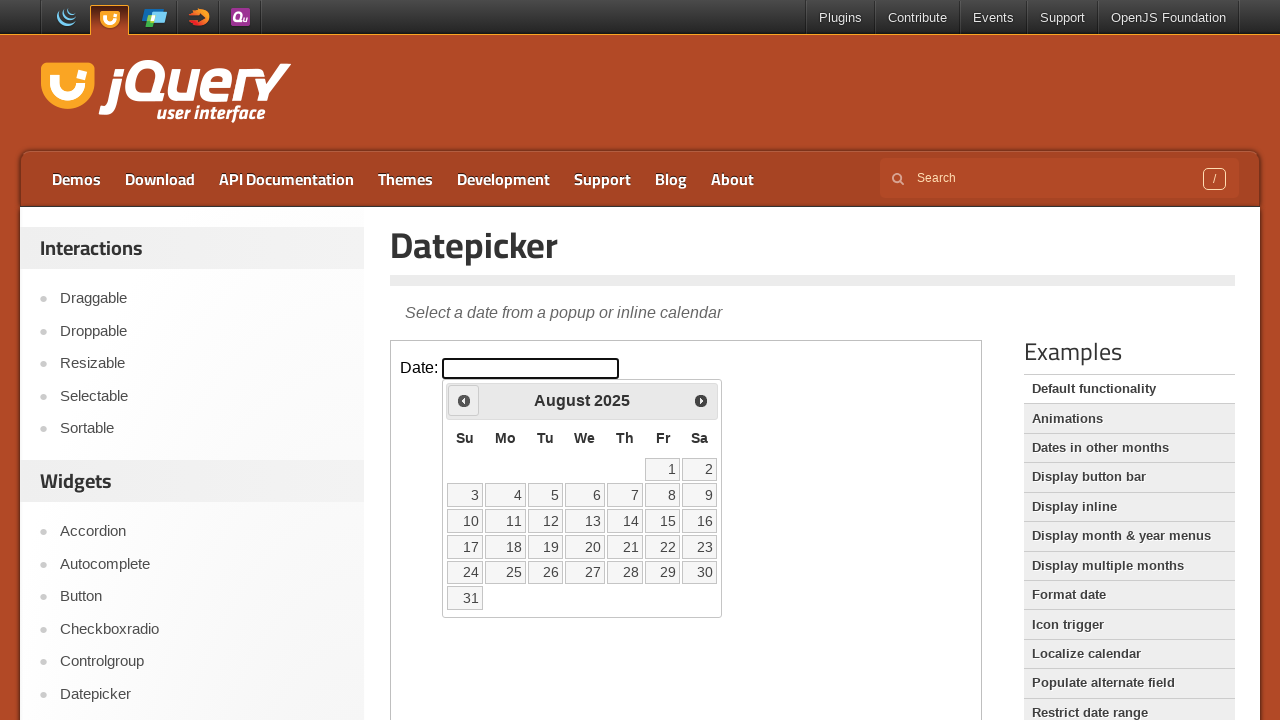

Checked current year: 2025
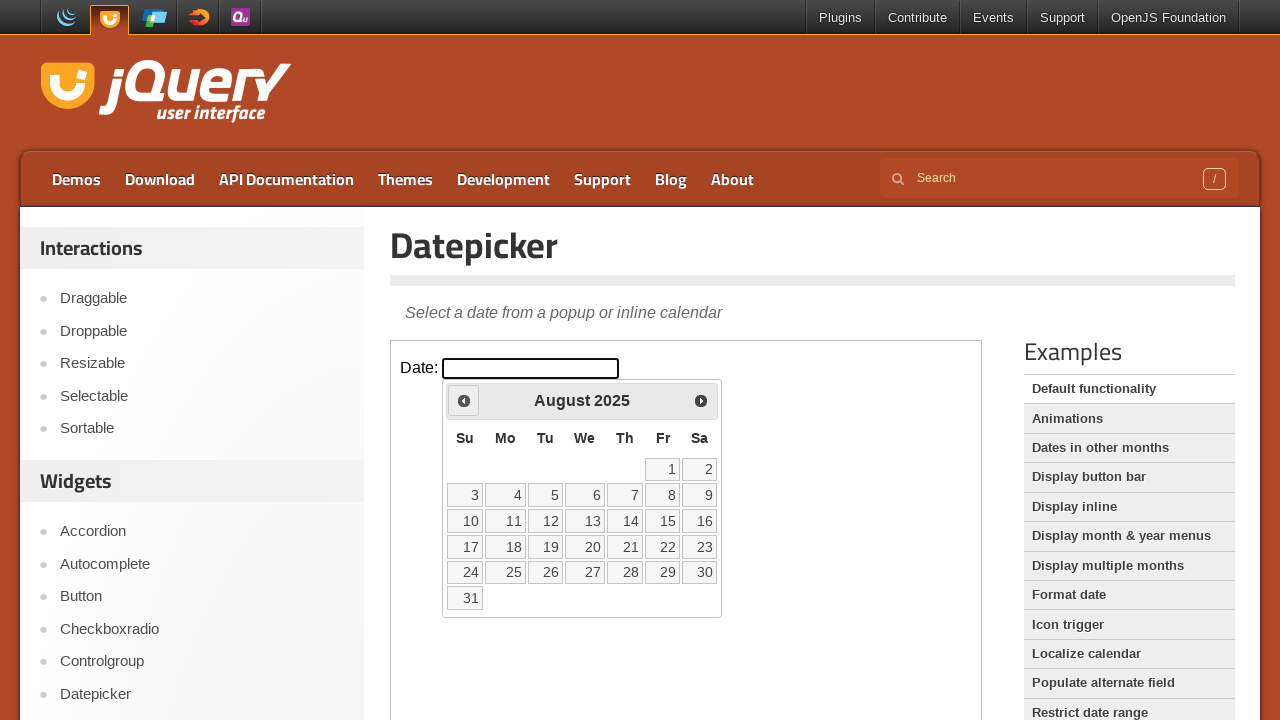

Clicked previous button to navigate backward in calendar at (464, 400) on iframe.demo-frame >> internal:control=enter-frame >> .ui-datepicker-prev
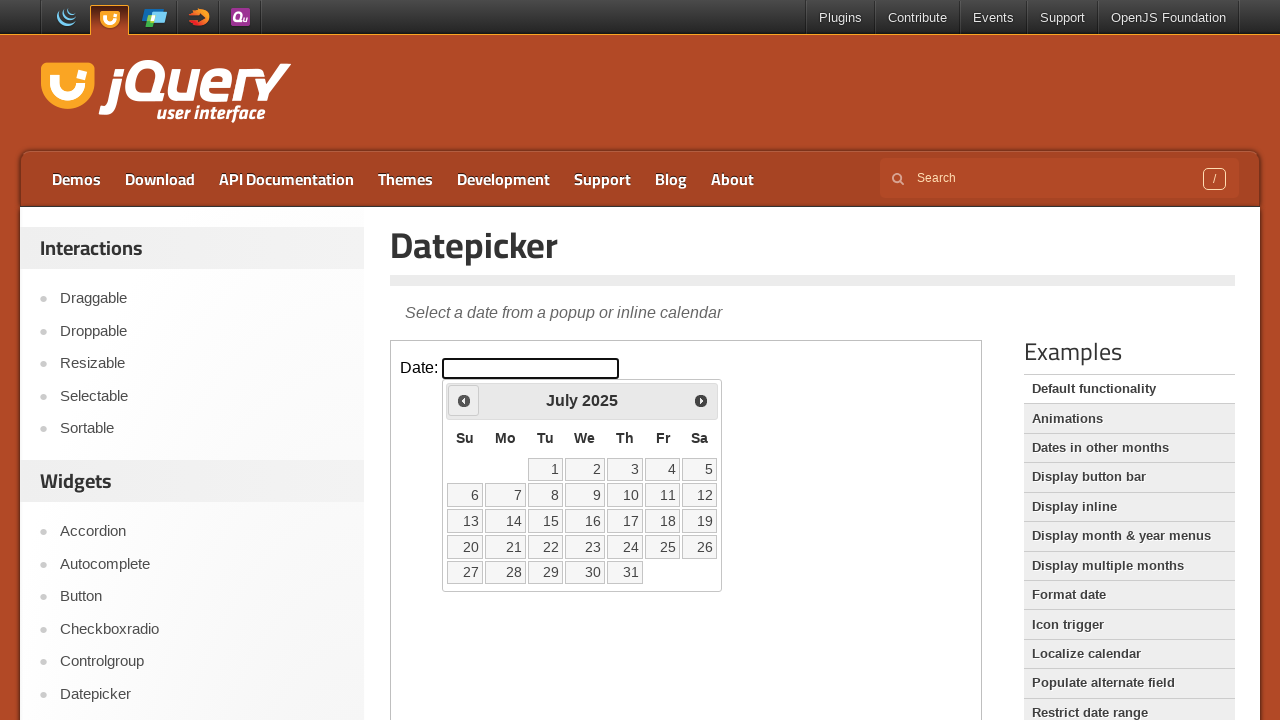

Checked current month: July
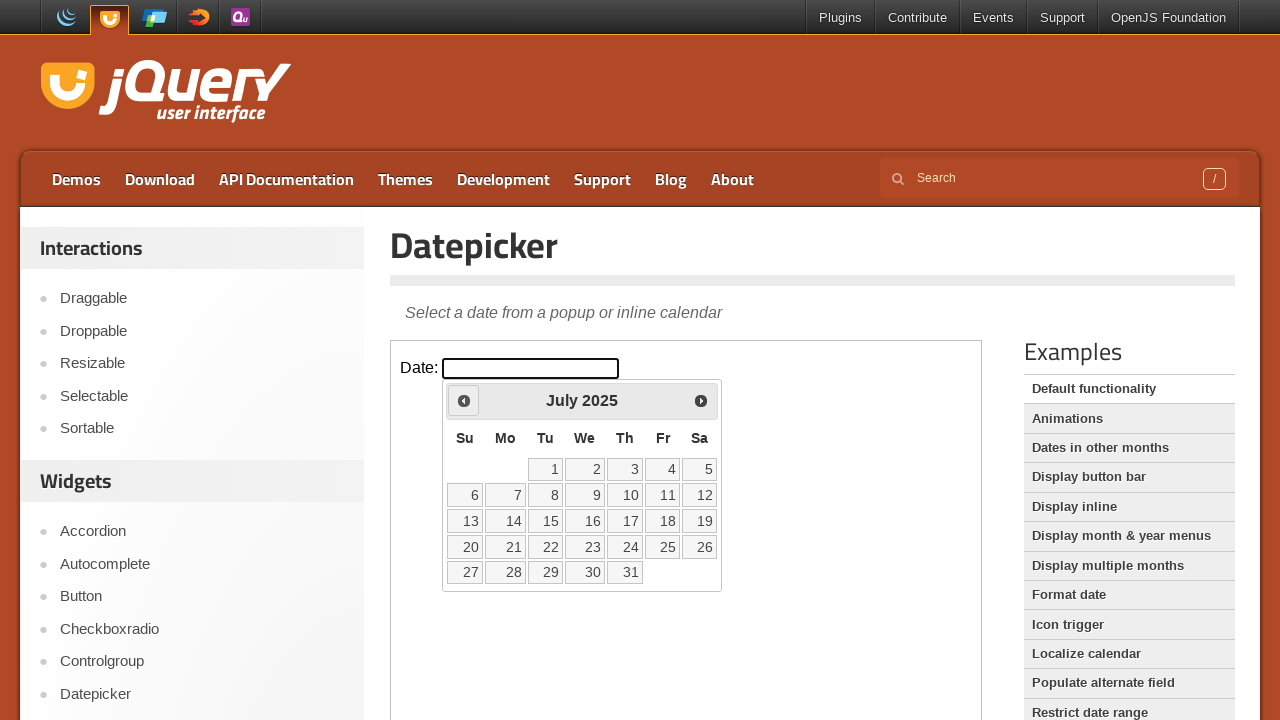

Checked current year: 2025
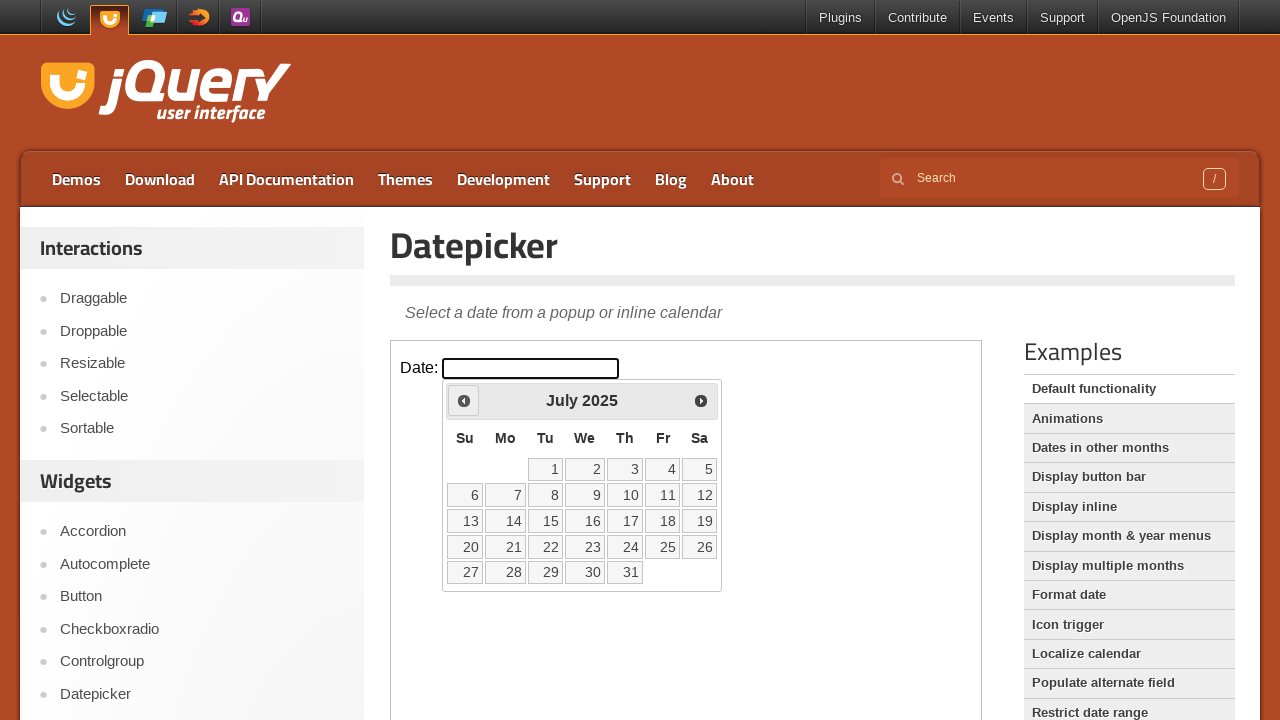

Clicked previous button to navigate backward in calendar at (464, 400) on iframe.demo-frame >> internal:control=enter-frame >> .ui-datepicker-prev
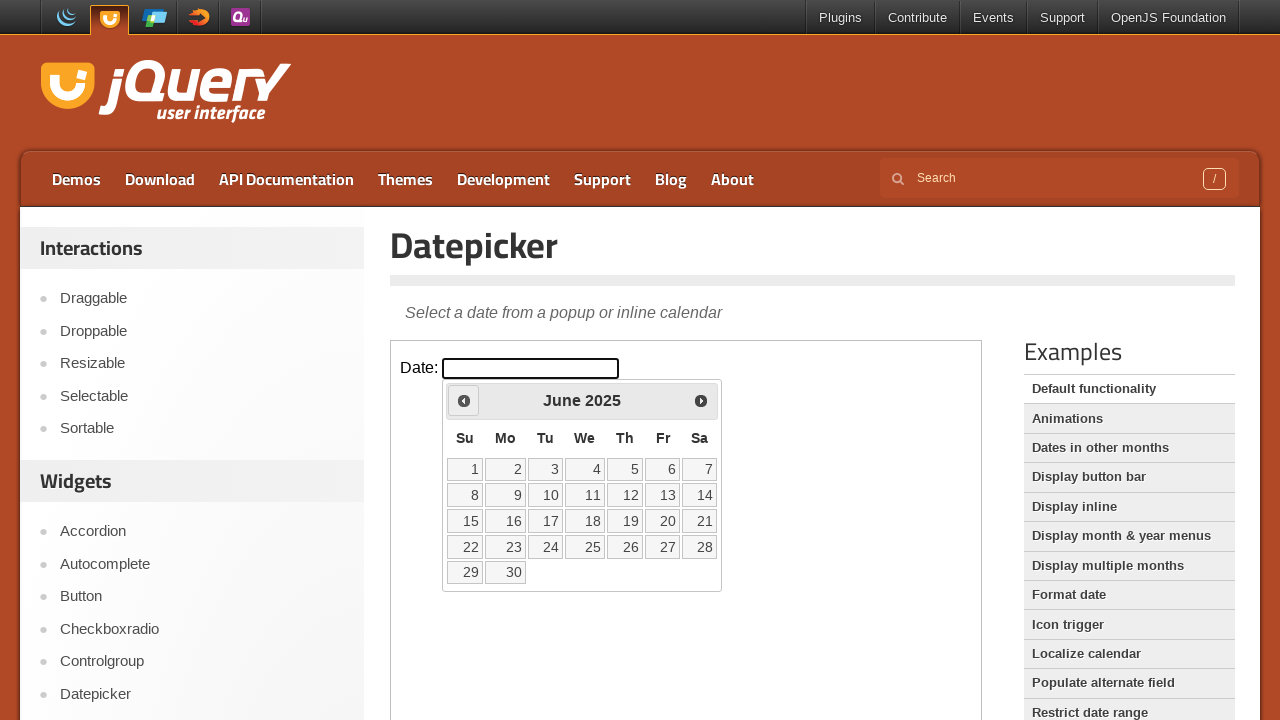

Checked current month: June
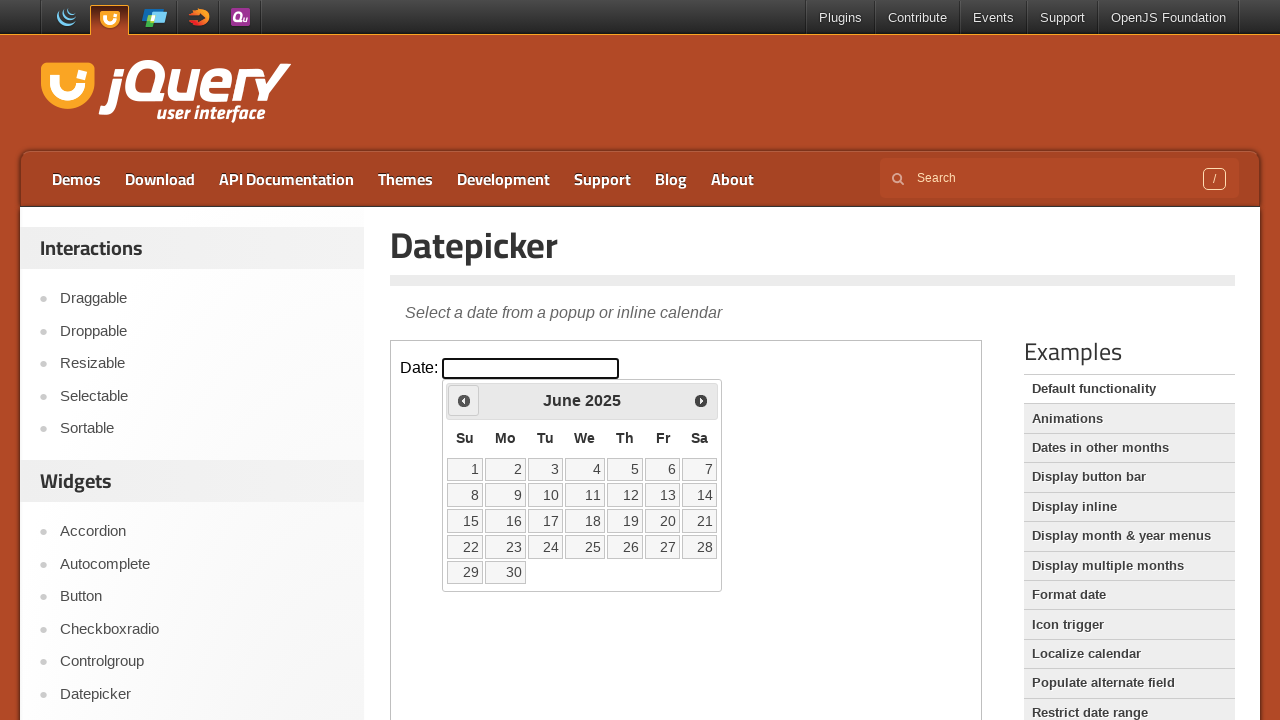

Checked current year: 2025
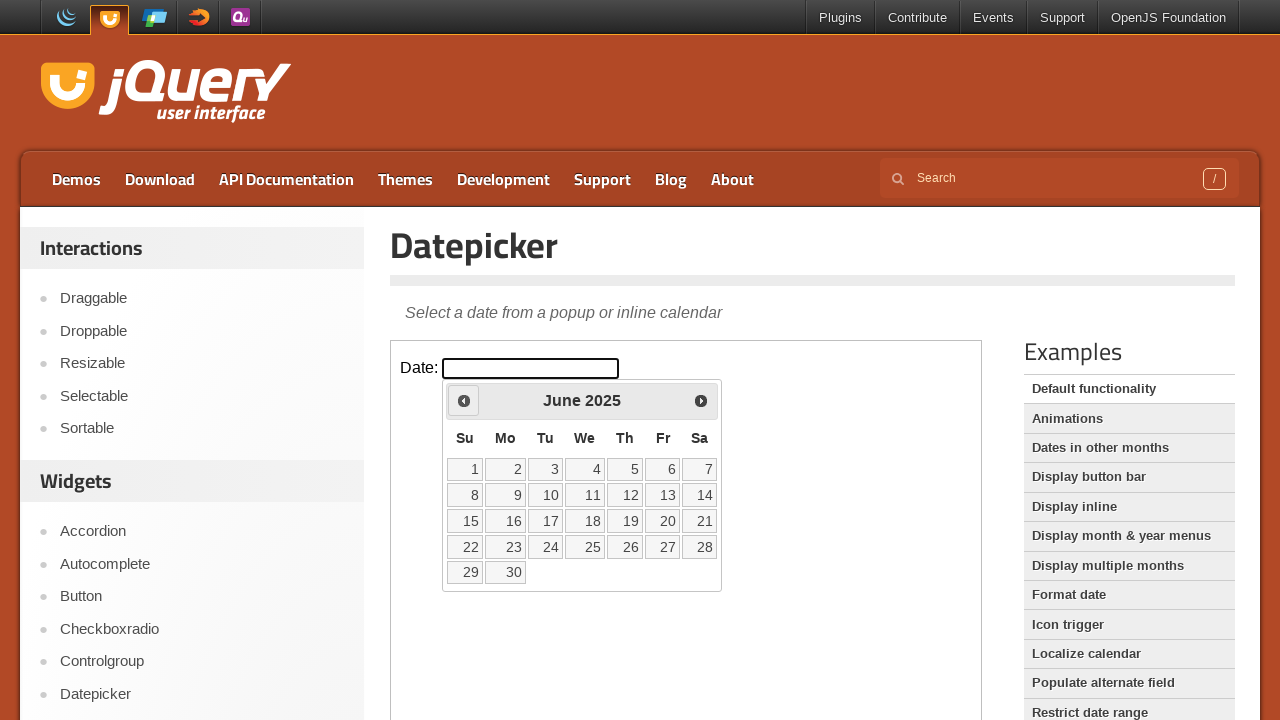

Clicked previous button to navigate backward in calendar at (464, 400) on iframe.demo-frame >> internal:control=enter-frame >> .ui-datepicker-prev
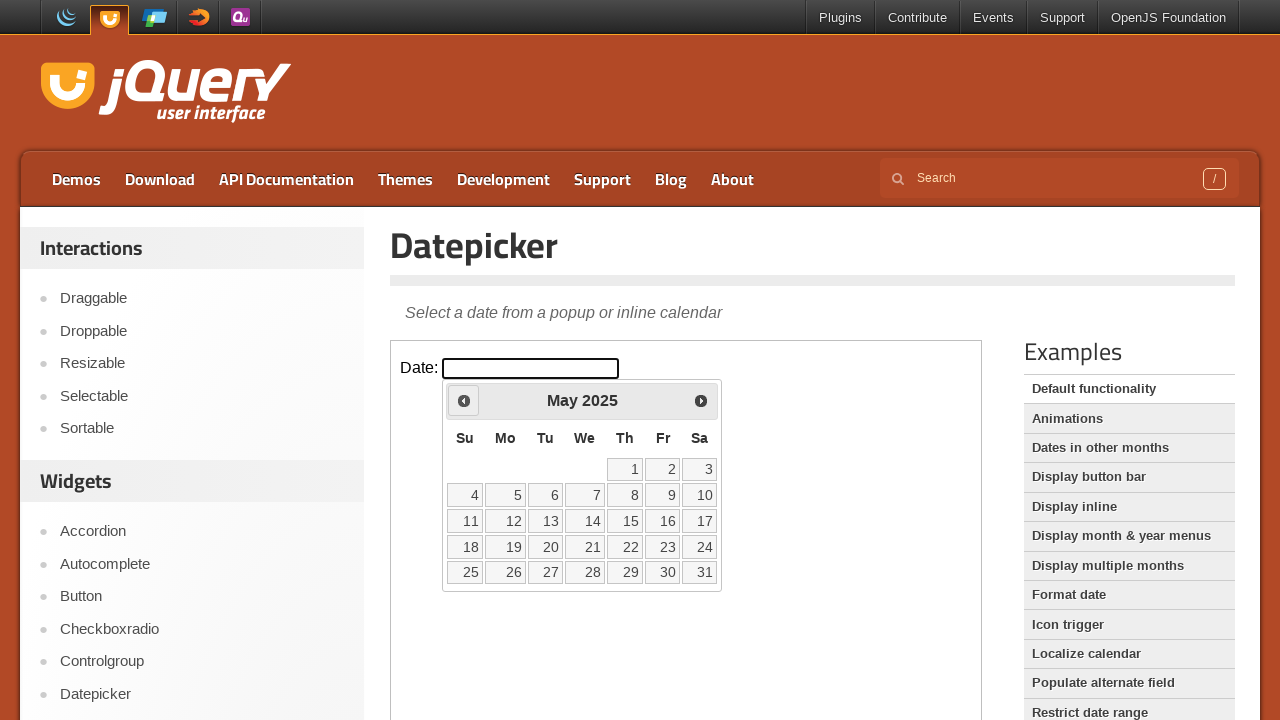

Checked current month: May
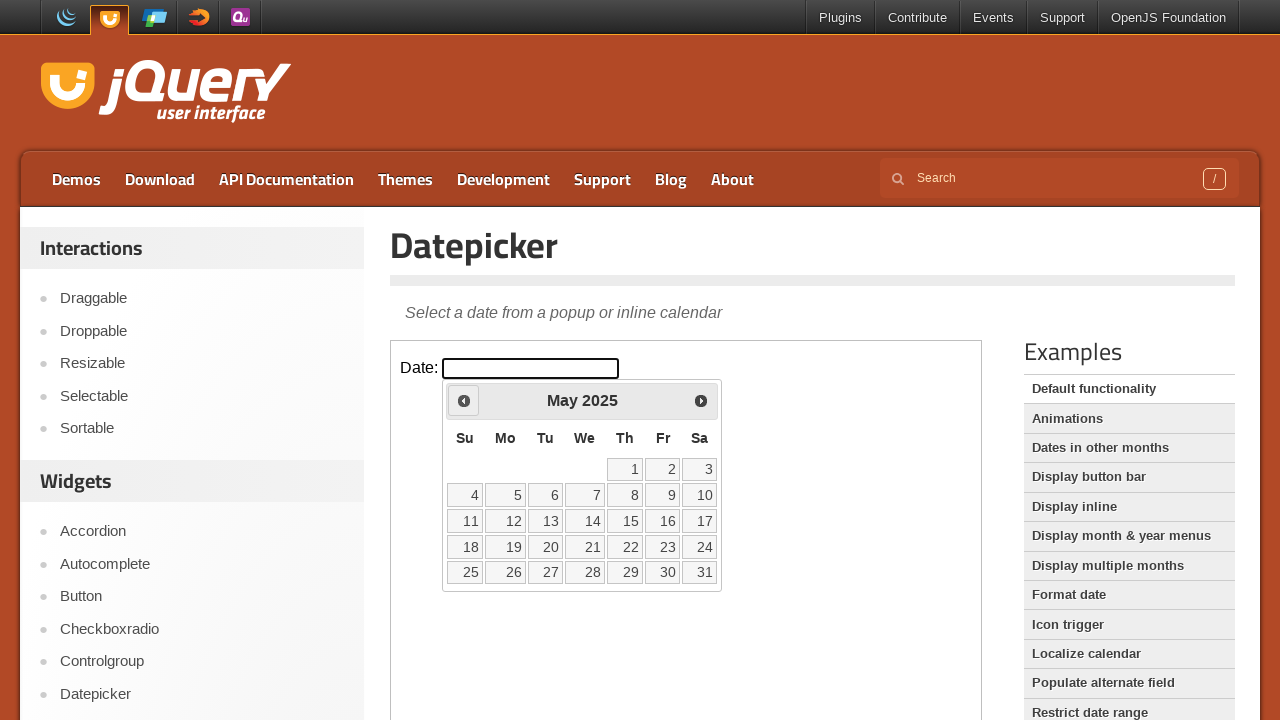

Checked current year: 2025
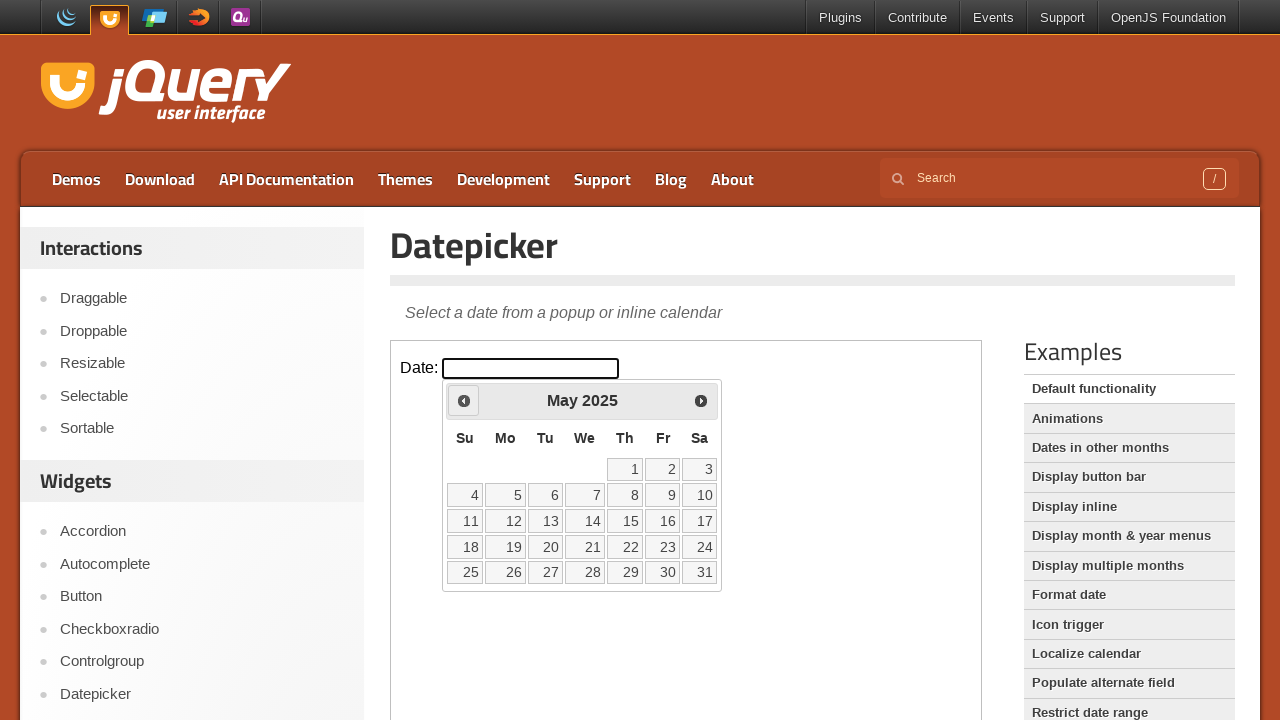

Clicked previous button to navigate backward in calendar at (464, 400) on iframe.demo-frame >> internal:control=enter-frame >> .ui-datepicker-prev
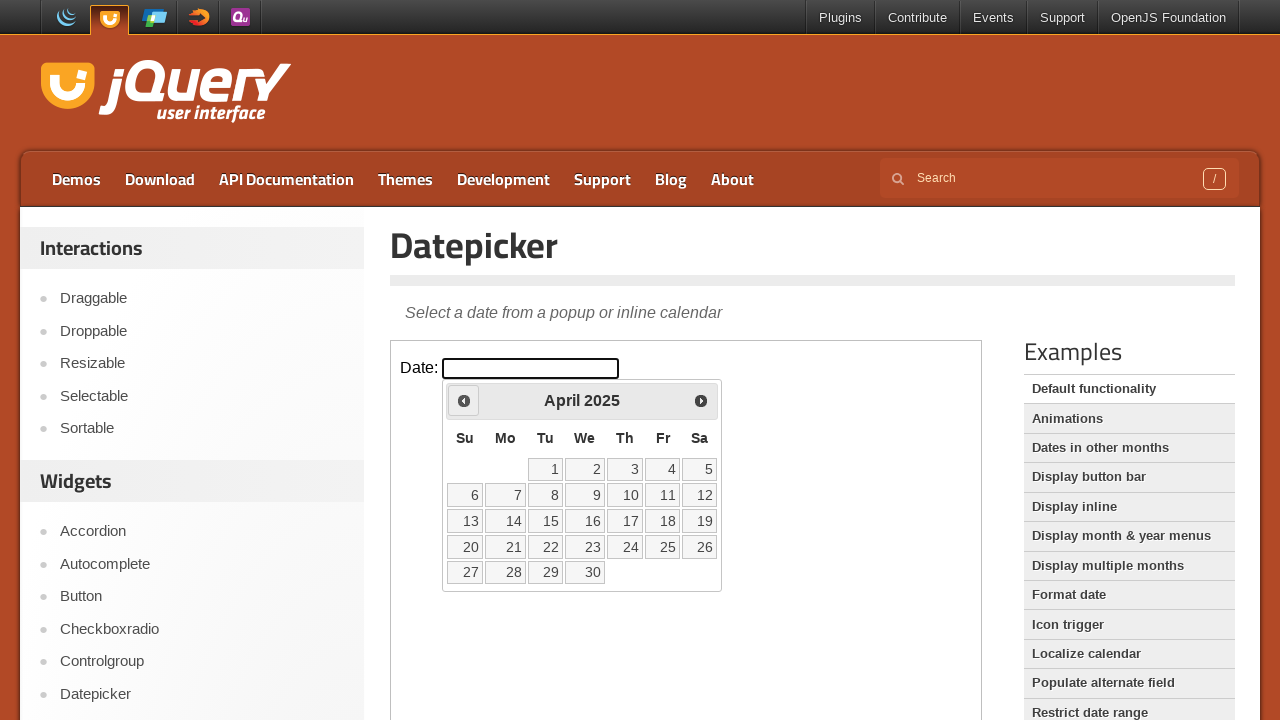

Checked current month: April
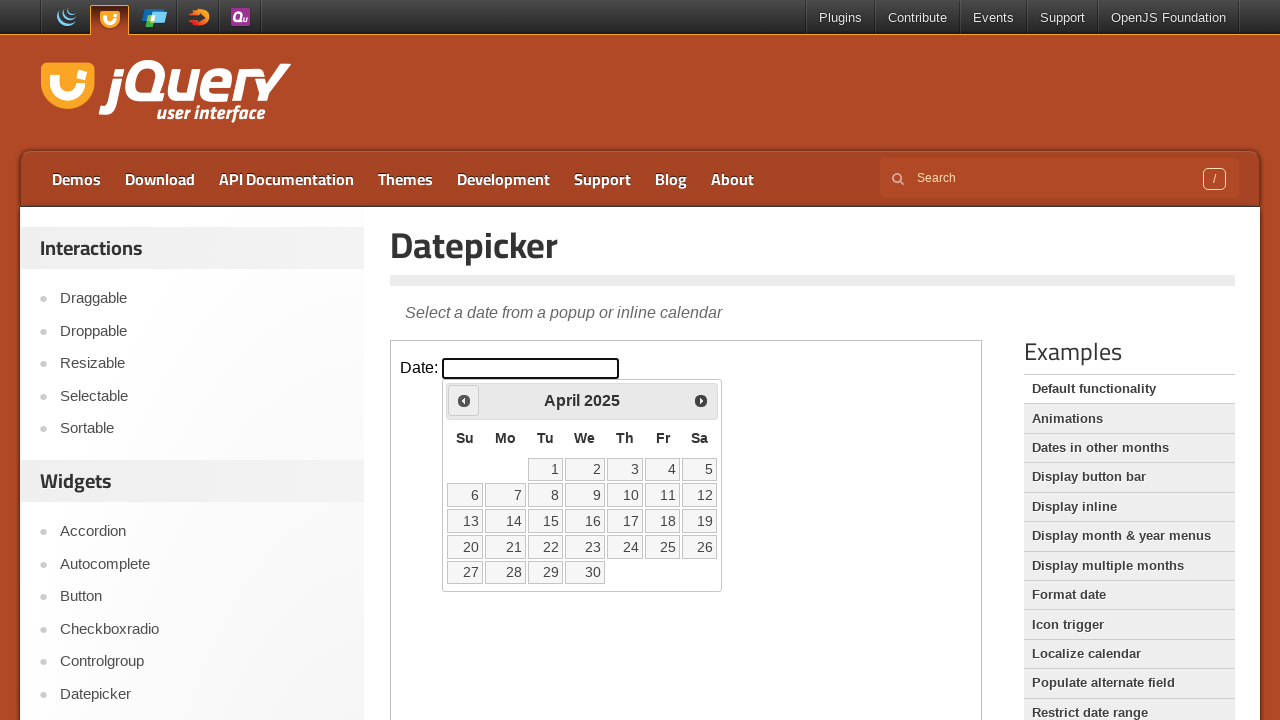

Checked current year: 2025
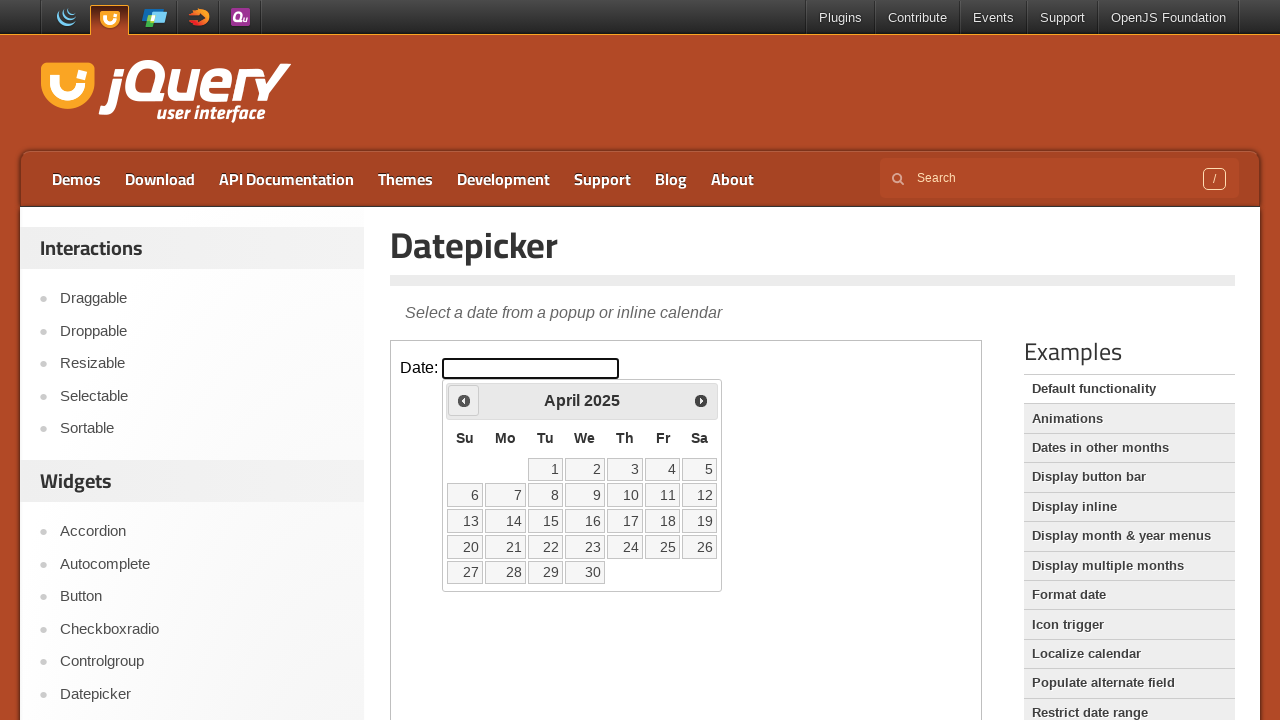

Clicked previous button to navigate backward in calendar at (464, 400) on iframe.demo-frame >> internal:control=enter-frame >> .ui-datepicker-prev
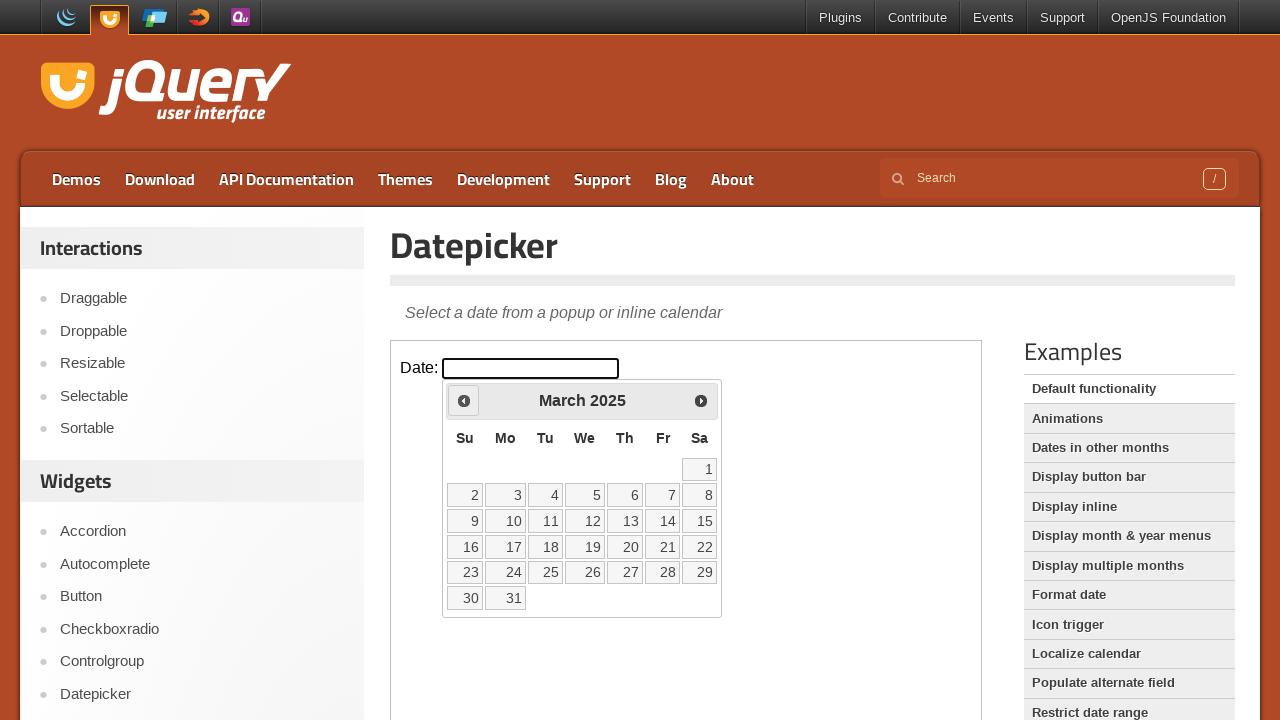

Checked current month: March
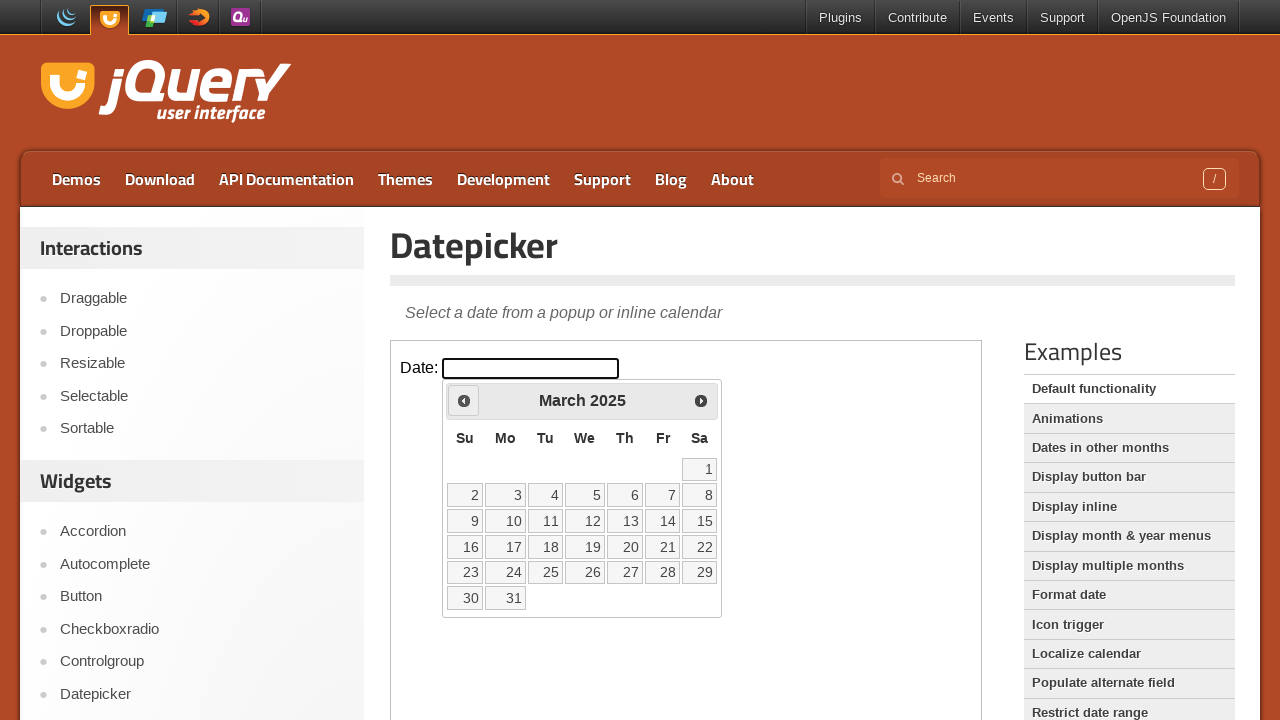

Checked current year: 2025
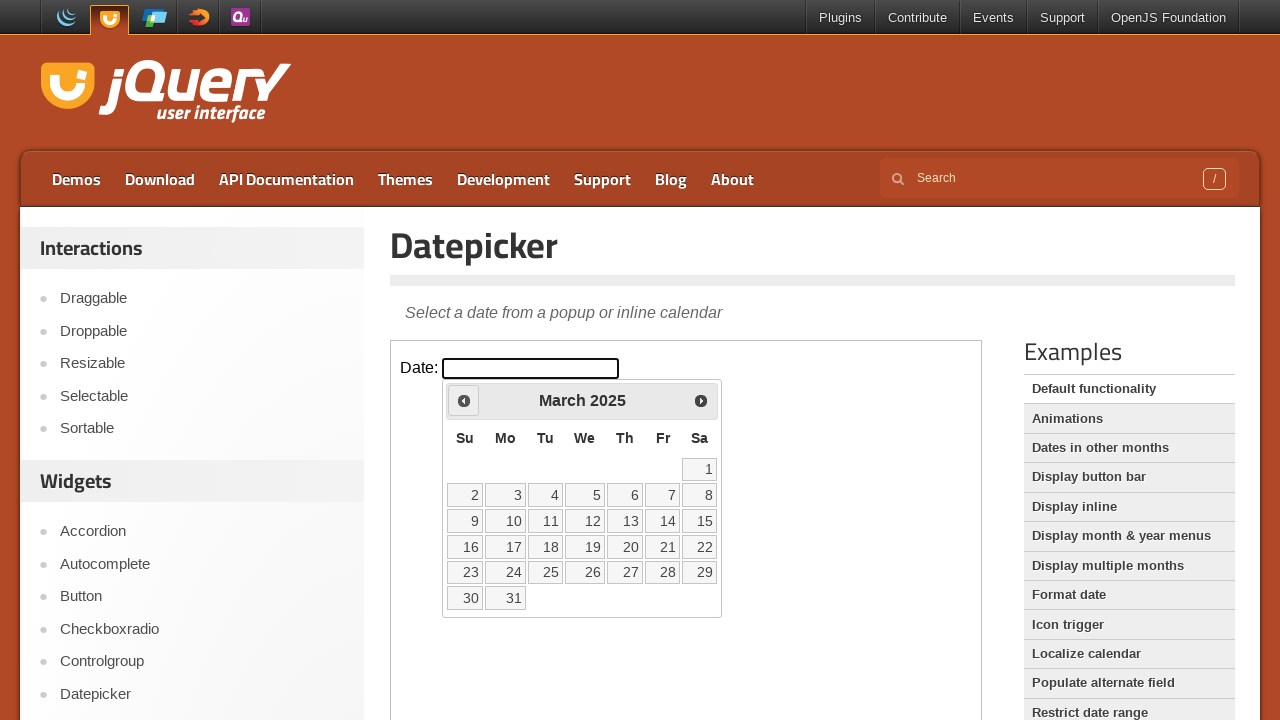

Clicked previous button to navigate backward in calendar at (464, 400) on iframe.demo-frame >> internal:control=enter-frame >> .ui-datepicker-prev
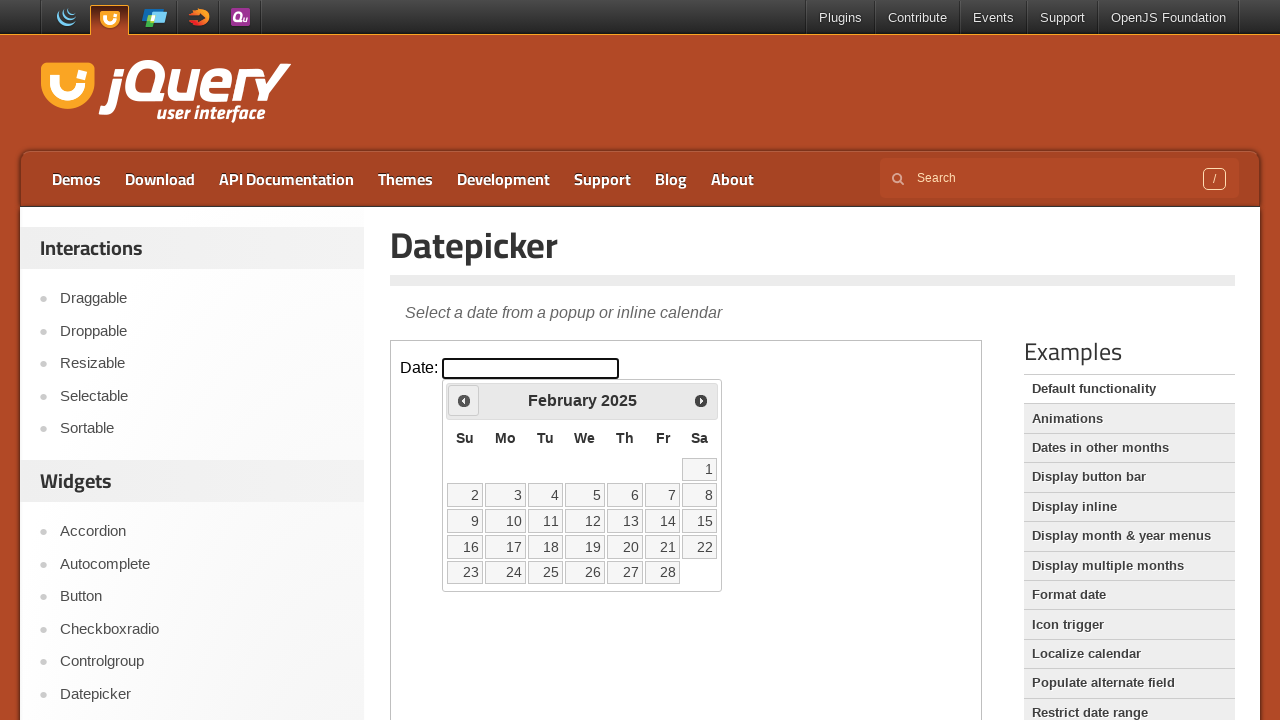

Checked current month: February
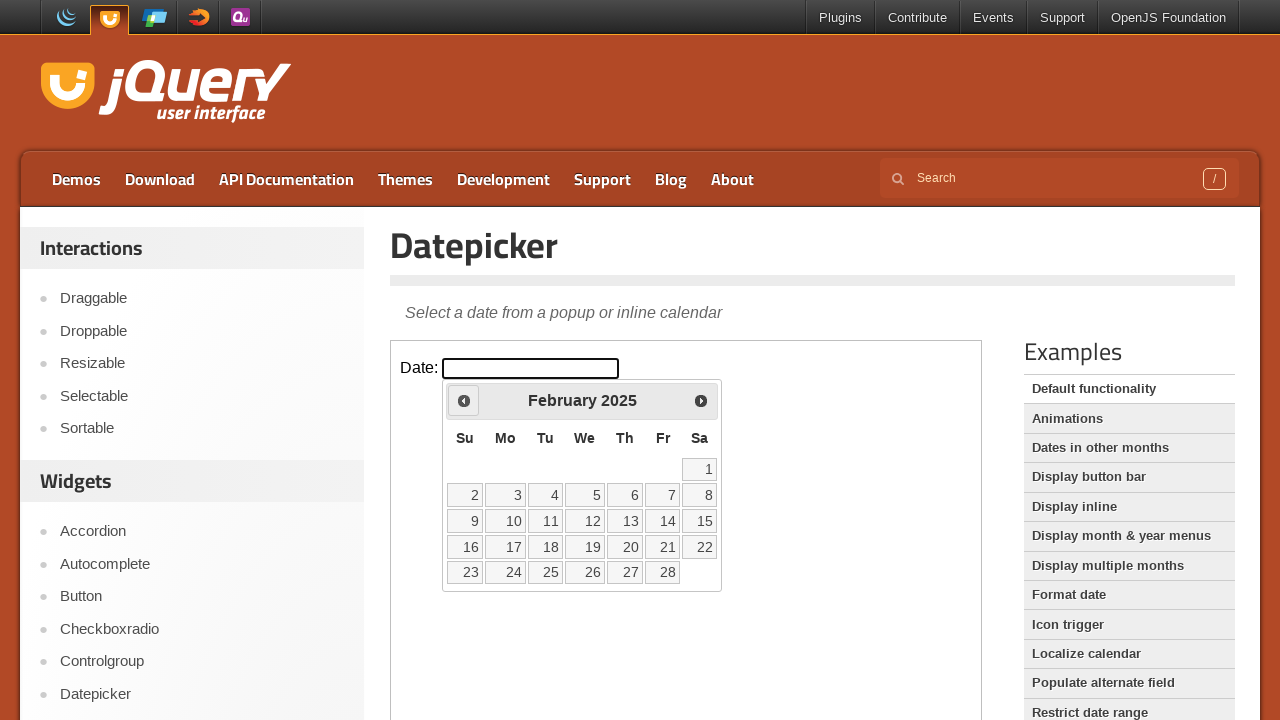

Checked current year: 2025
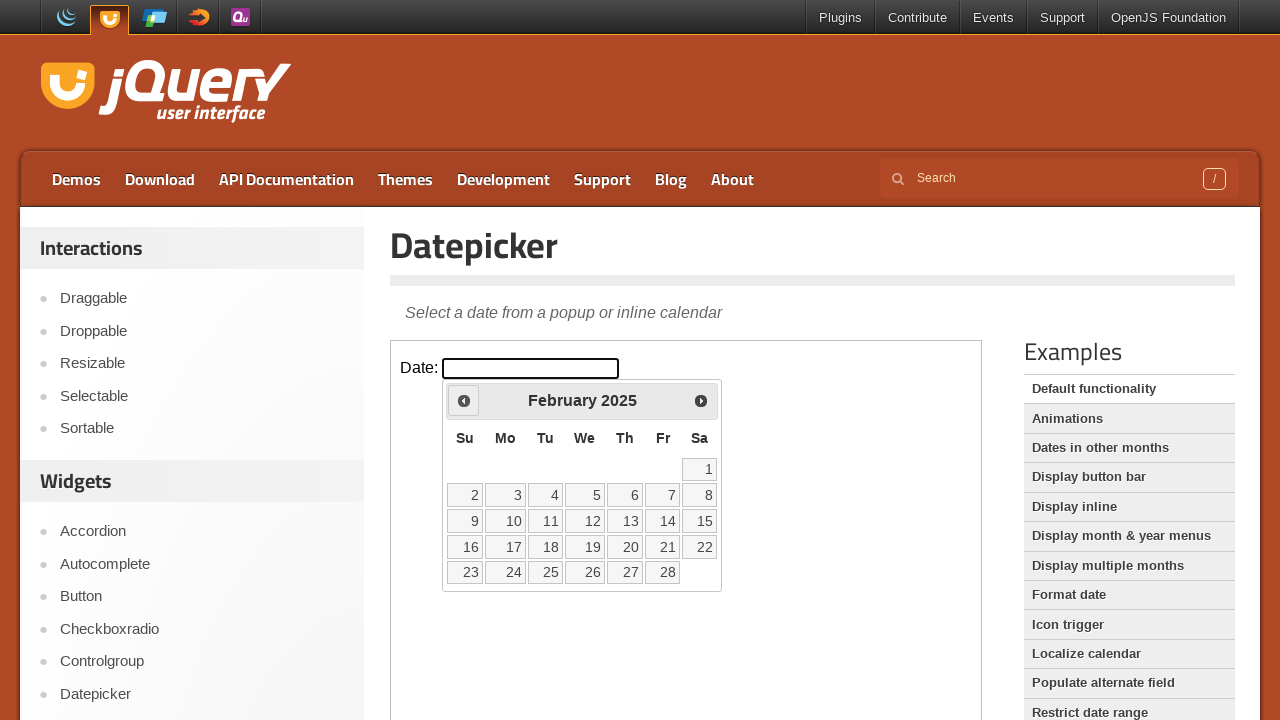

Clicked previous button to navigate backward in calendar at (464, 400) on iframe.demo-frame >> internal:control=enter-frame >> .ui-datepicker-prev
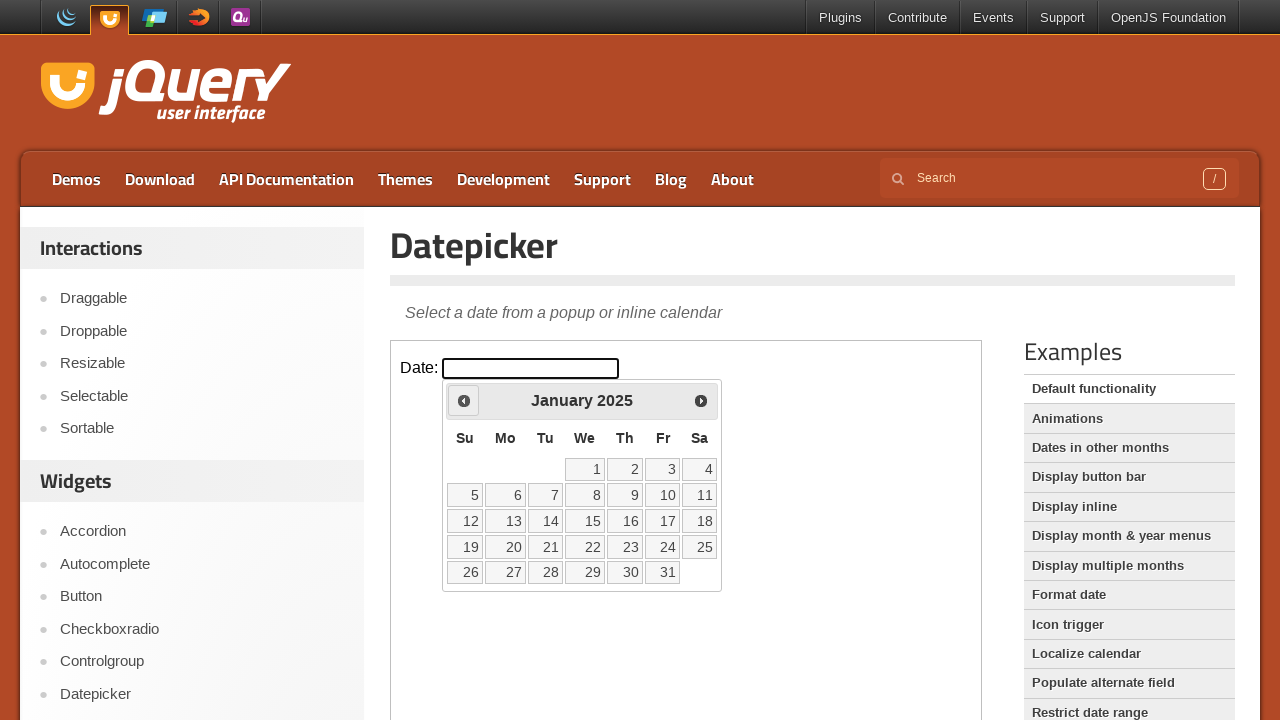

Checked current month: January
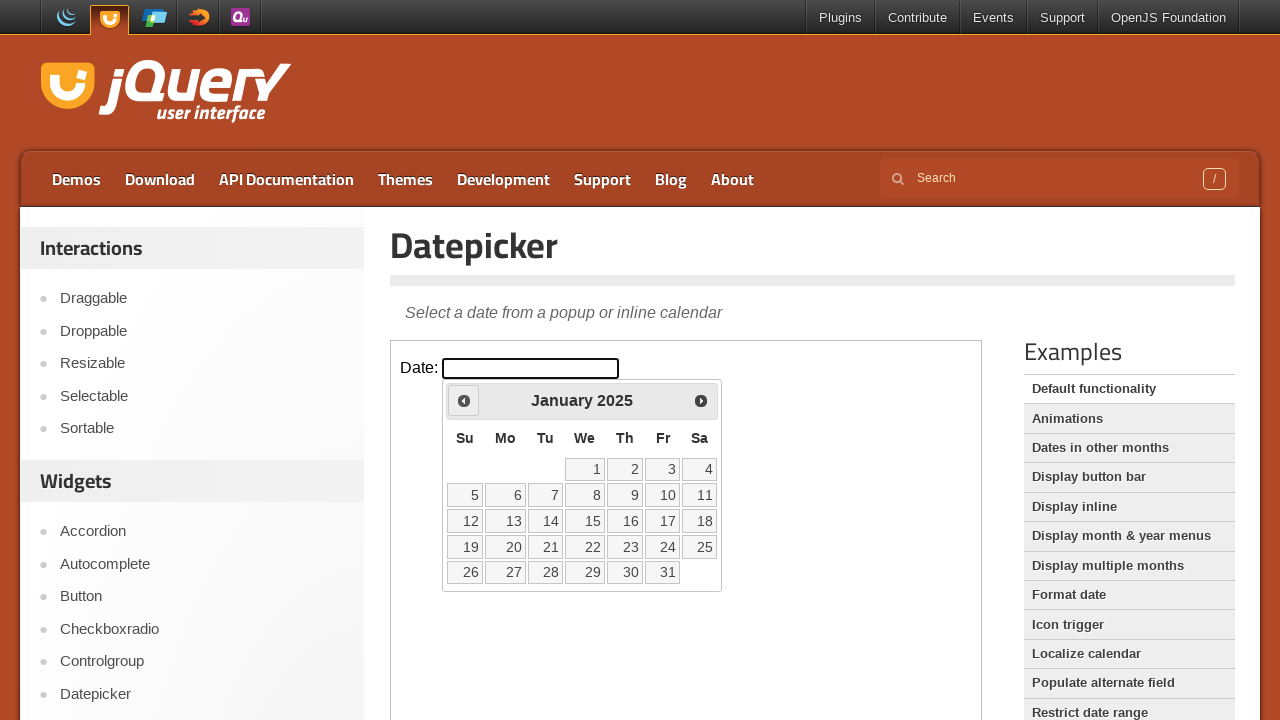

Checked current year: 2025
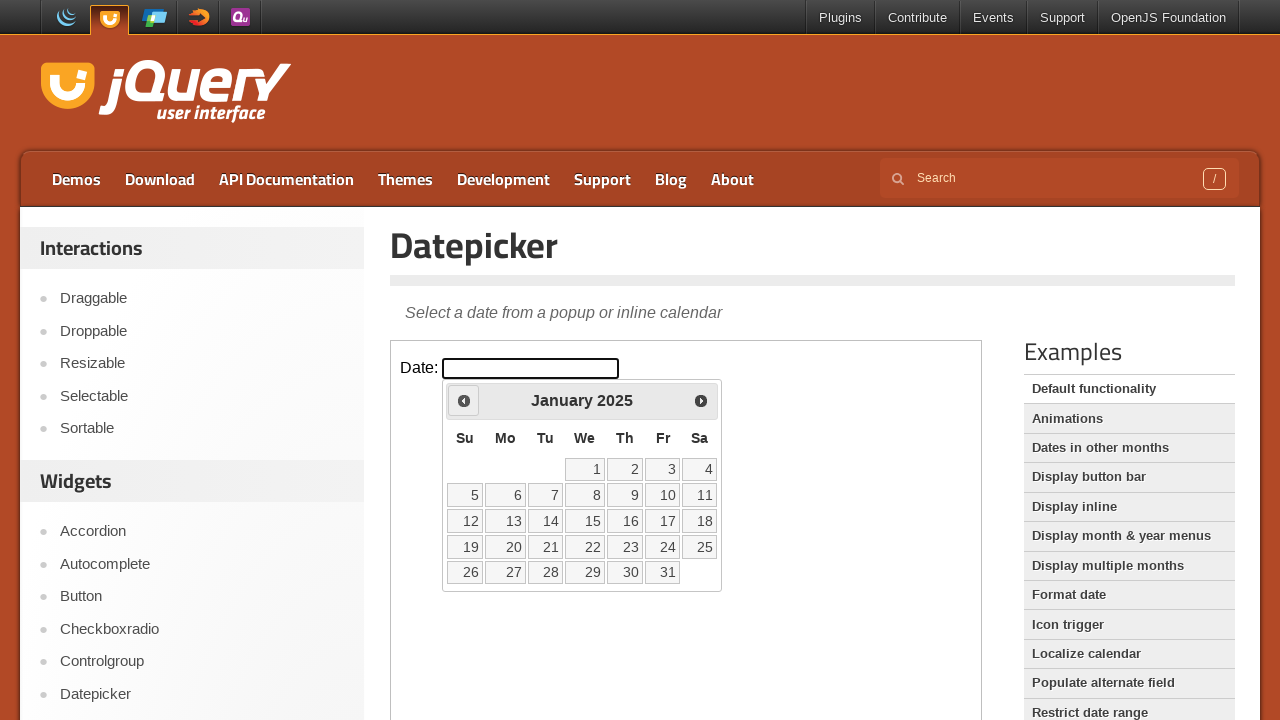

Clicked previous button to navigate backward in calendar at (464, 400) on iframe.demo-frame >> internal:control=enter-frame >> .ui-datepicker-prev
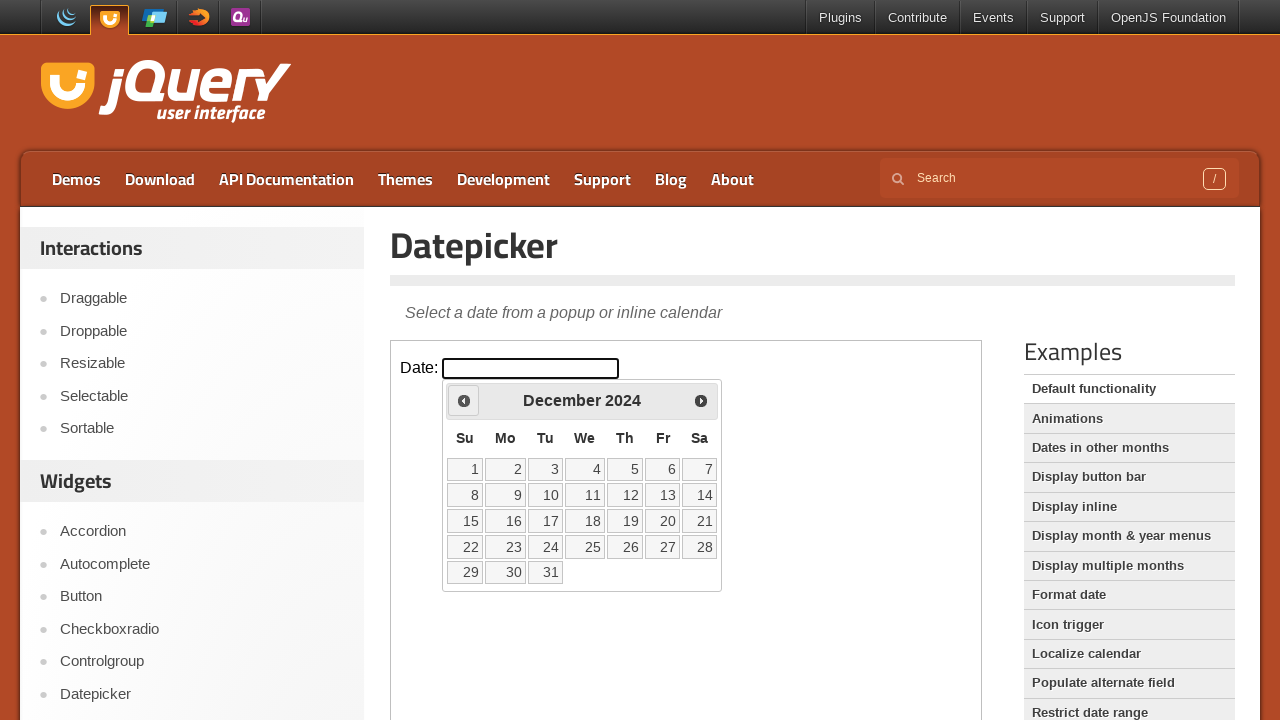

Checked current month: December
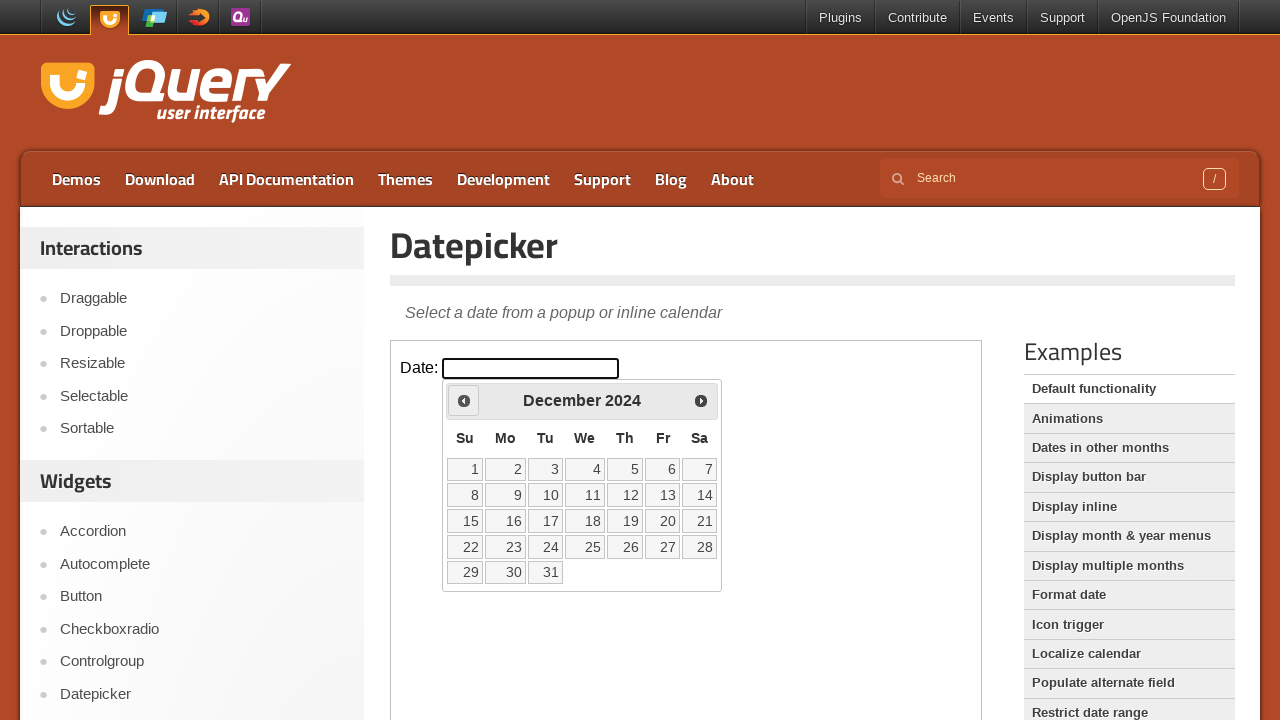

Checked current year: 2024
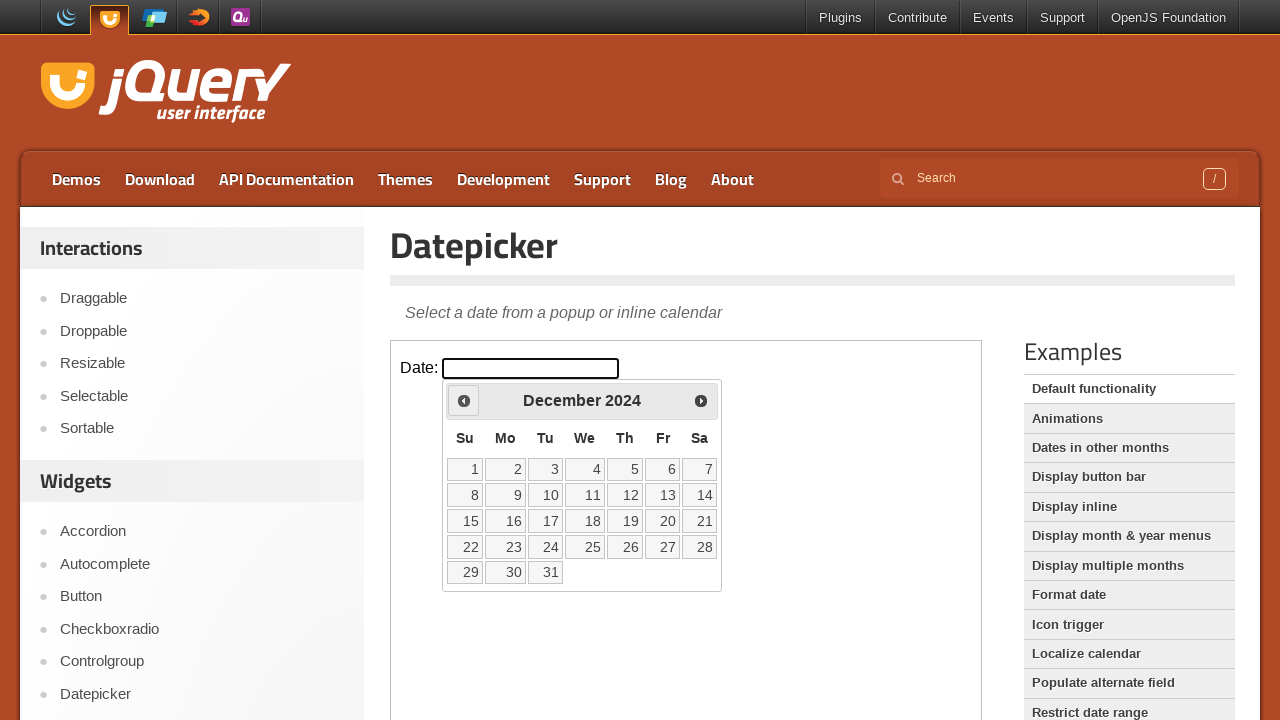

Clicked previous button to navigate backward in calendar at (464, 400) on iframe.demo-frame >> internal:control=enter-frame >> .ui-datepicker-prev
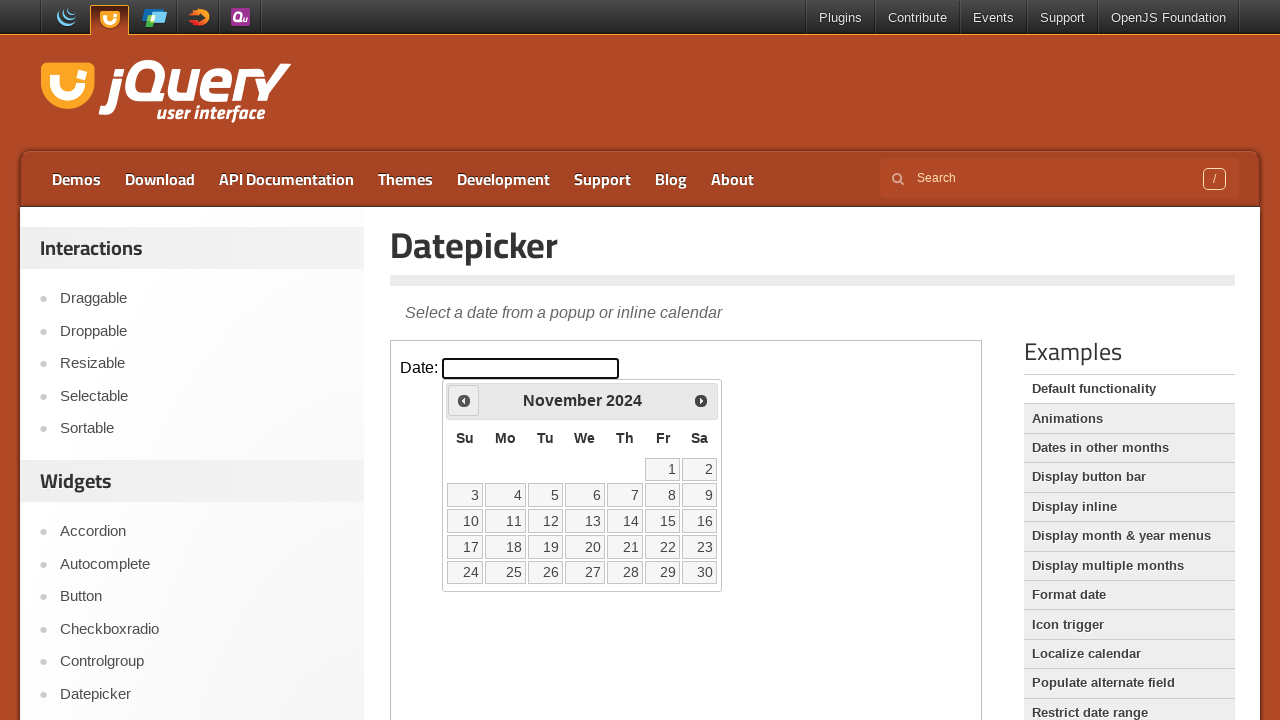

Checked current month: November
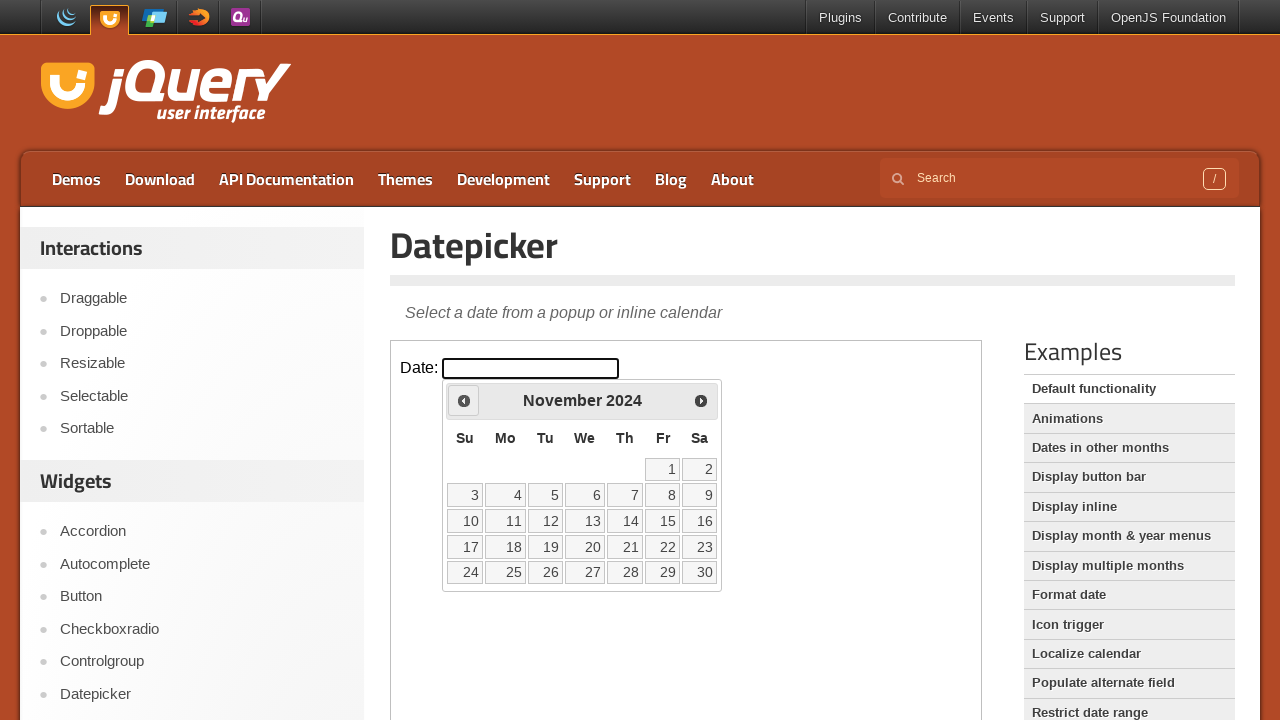

Checked current year: 2024
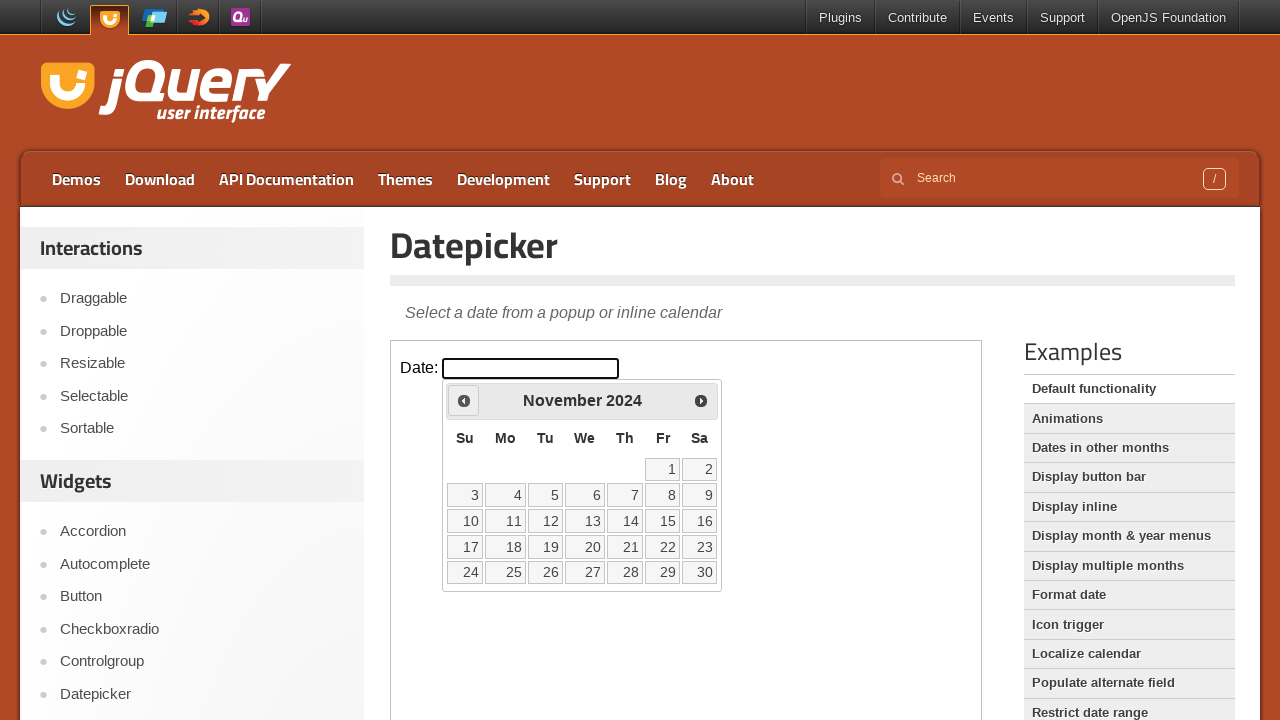

Clicked previous button to navigate backward in calendar at (464, 400) on iframe.demo-frame >> internal:control=enter-frame >> .ui-datepicker-prev
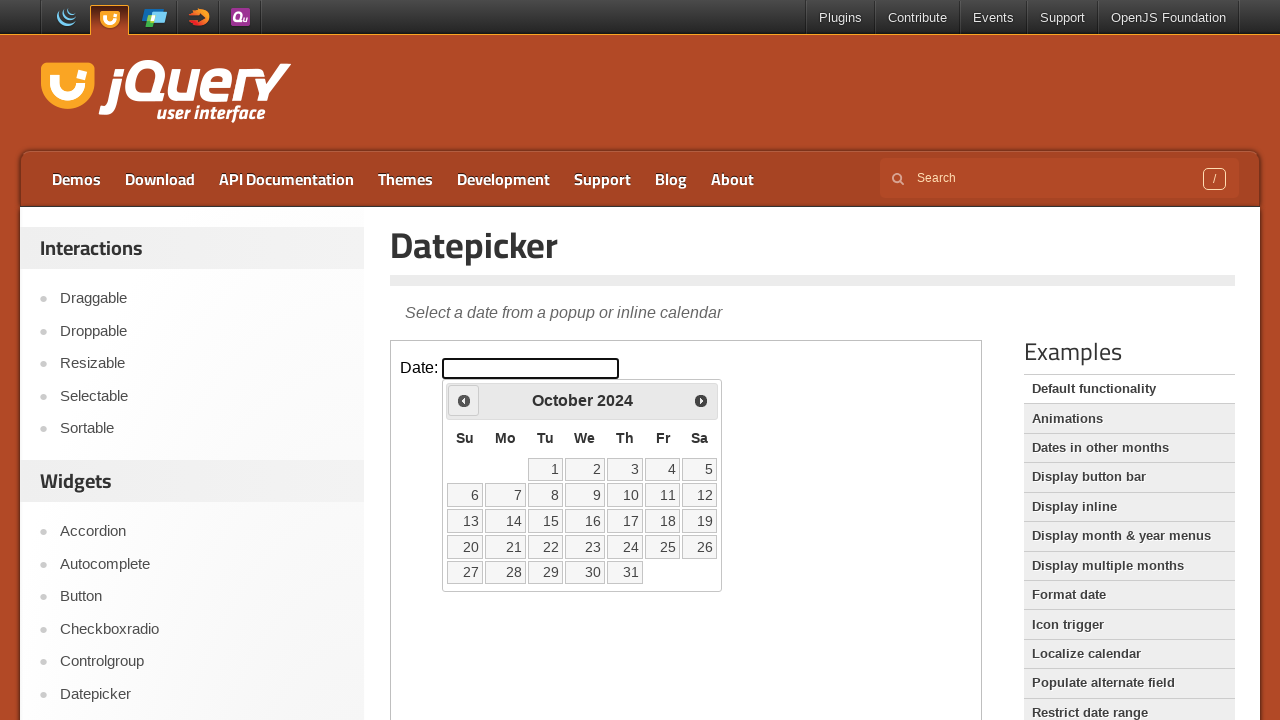

Checked current month: October
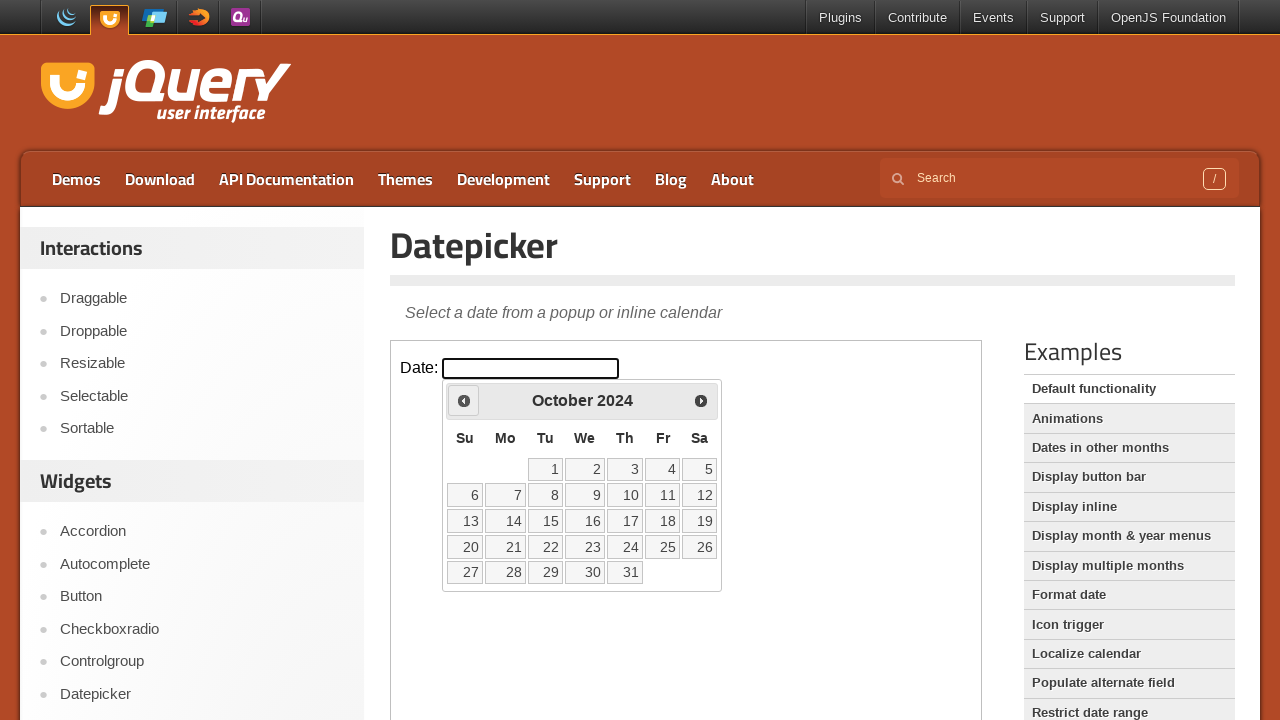

Checked current year: 2024
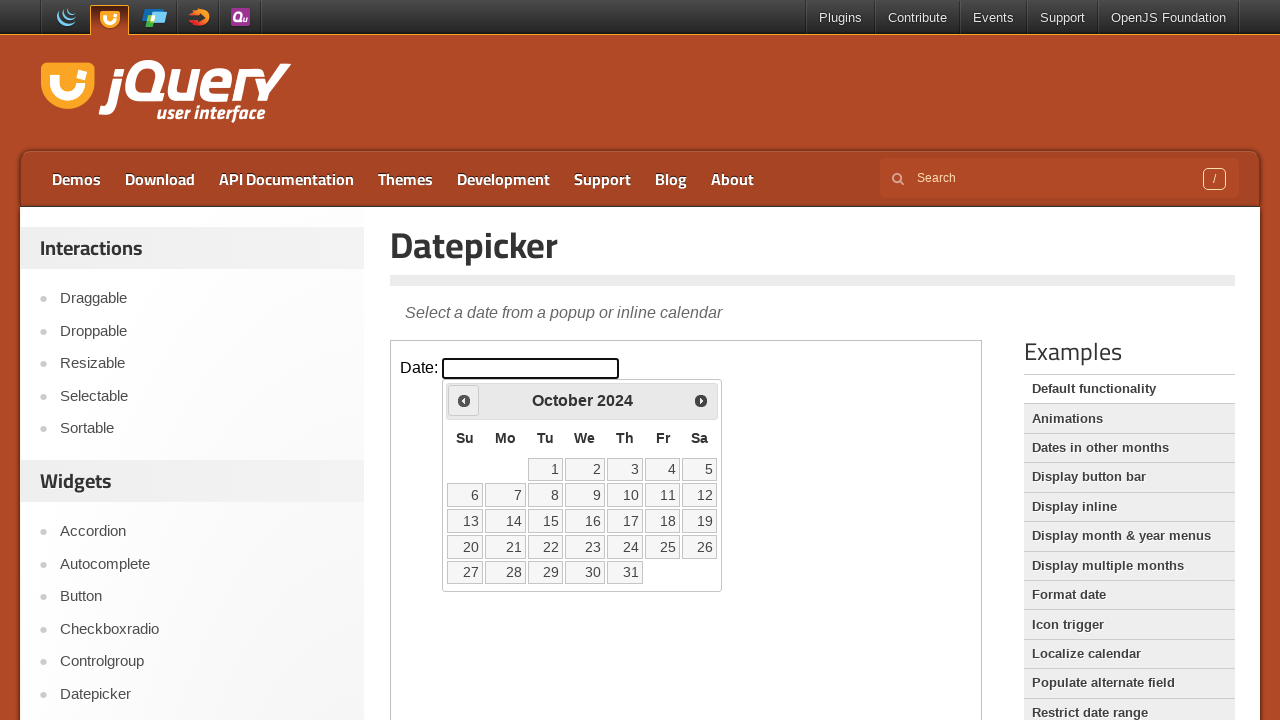

Clicked previous button to navigate backward in calendar at (464, 400) on iframe.demo-frame >> internal:control=enter-frame >> .ui-datepicker-prev
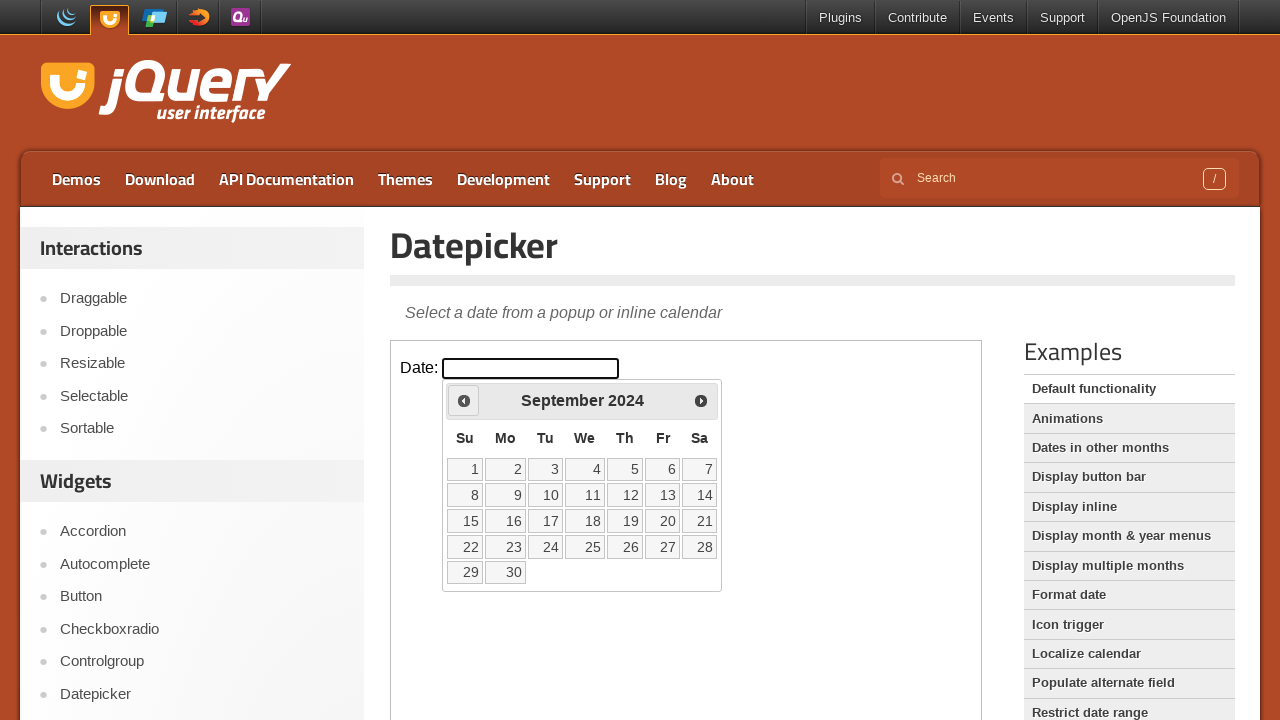

Checked current month: September
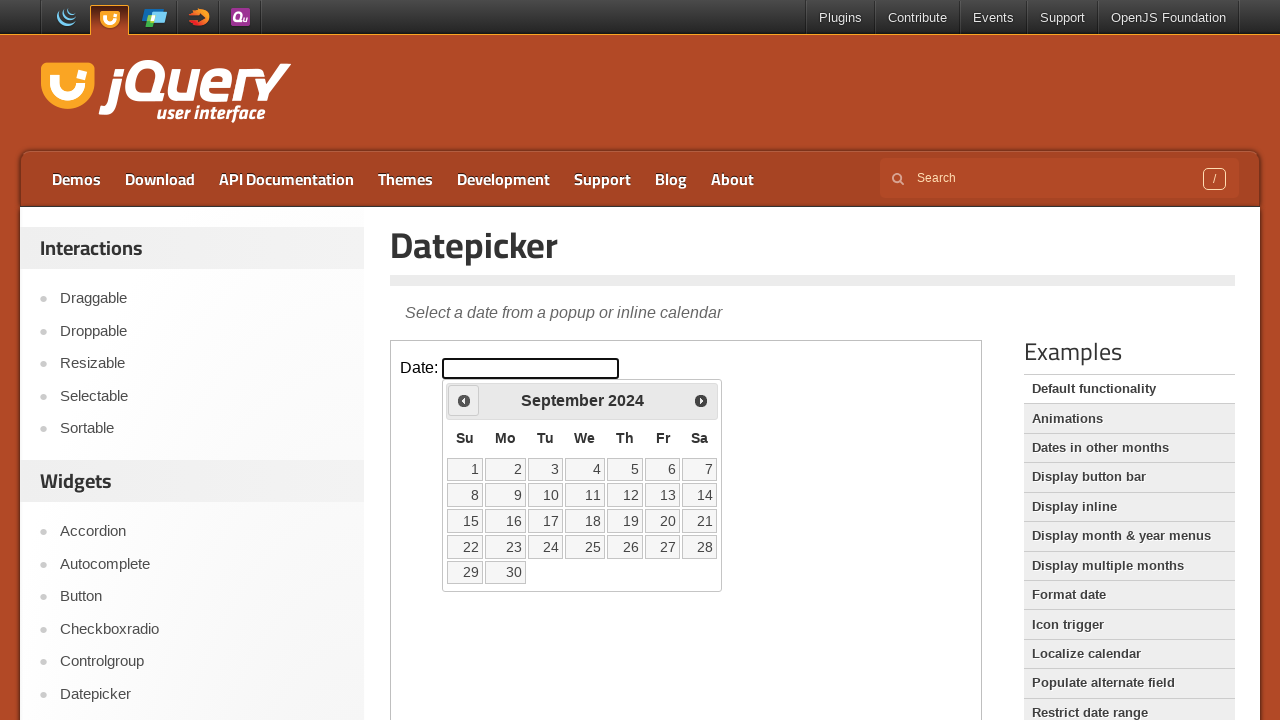

Checked current year: 2024
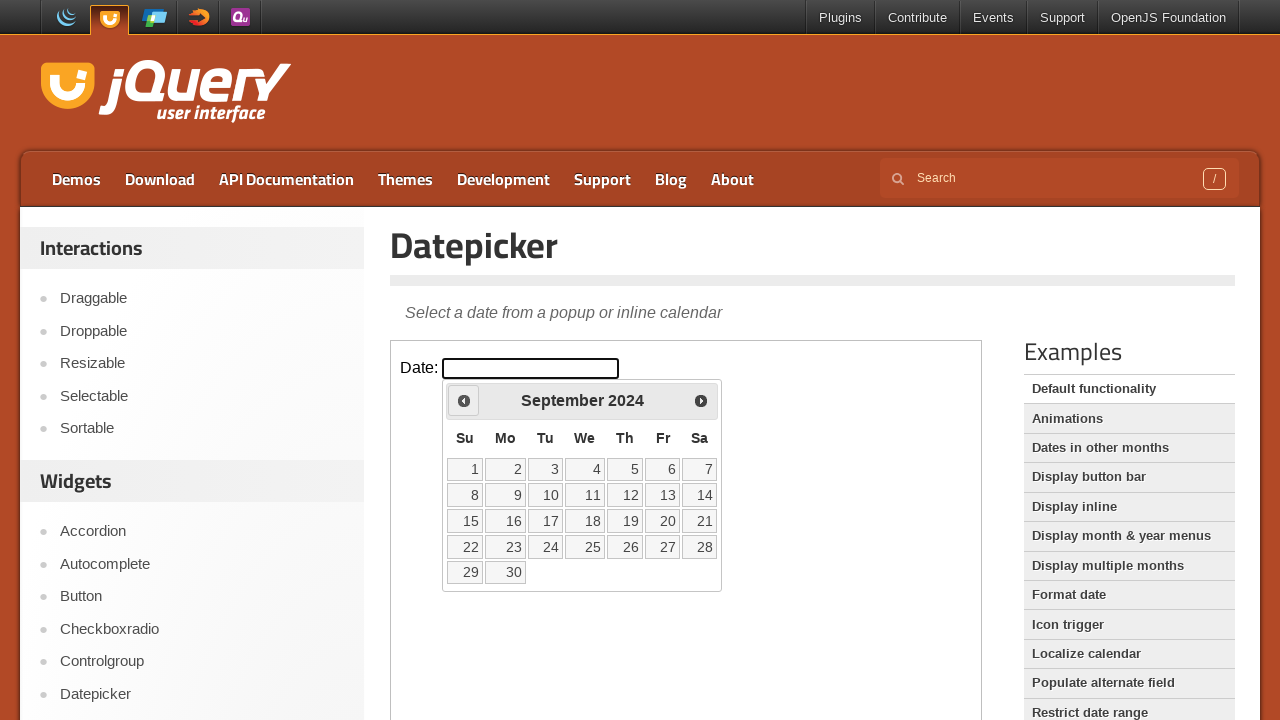

Clicked previous button to navigate backward in calendar at (464, 400) on iframe.demo-frame >> internal:control=enter-frame >> .ui-datepicker-prev
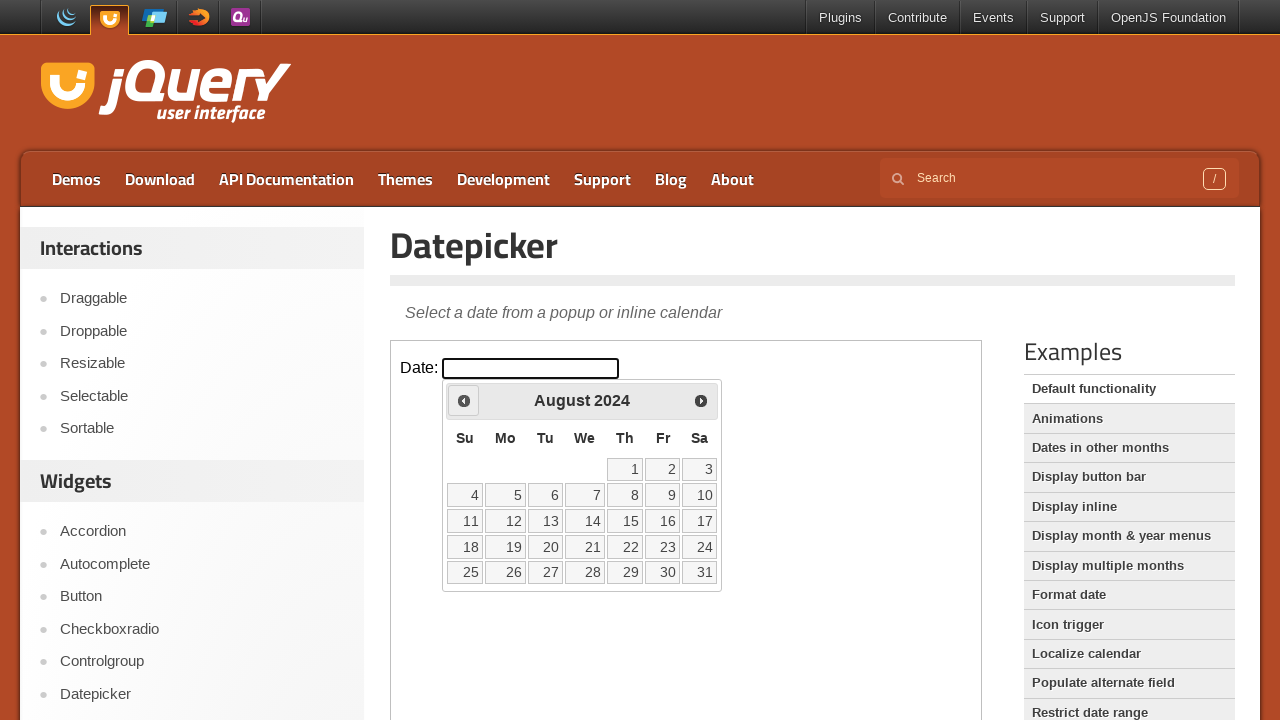

Checked current month: August
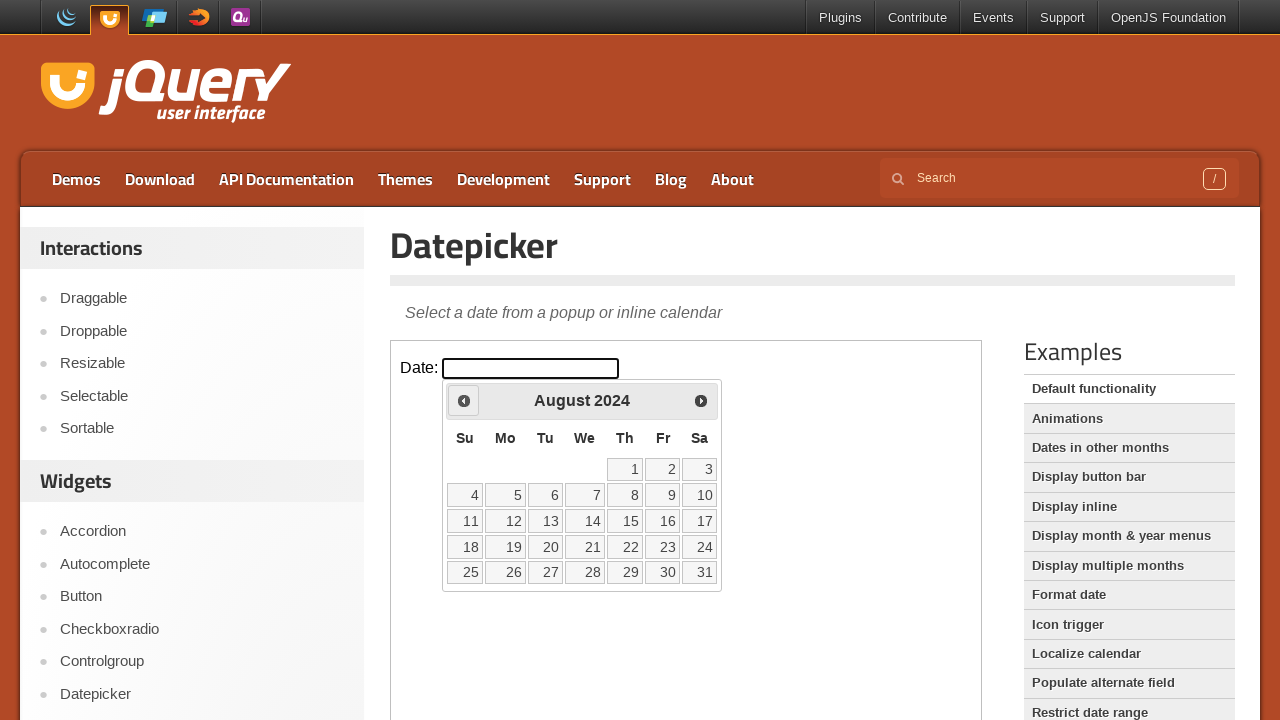

Checked current year: 2024
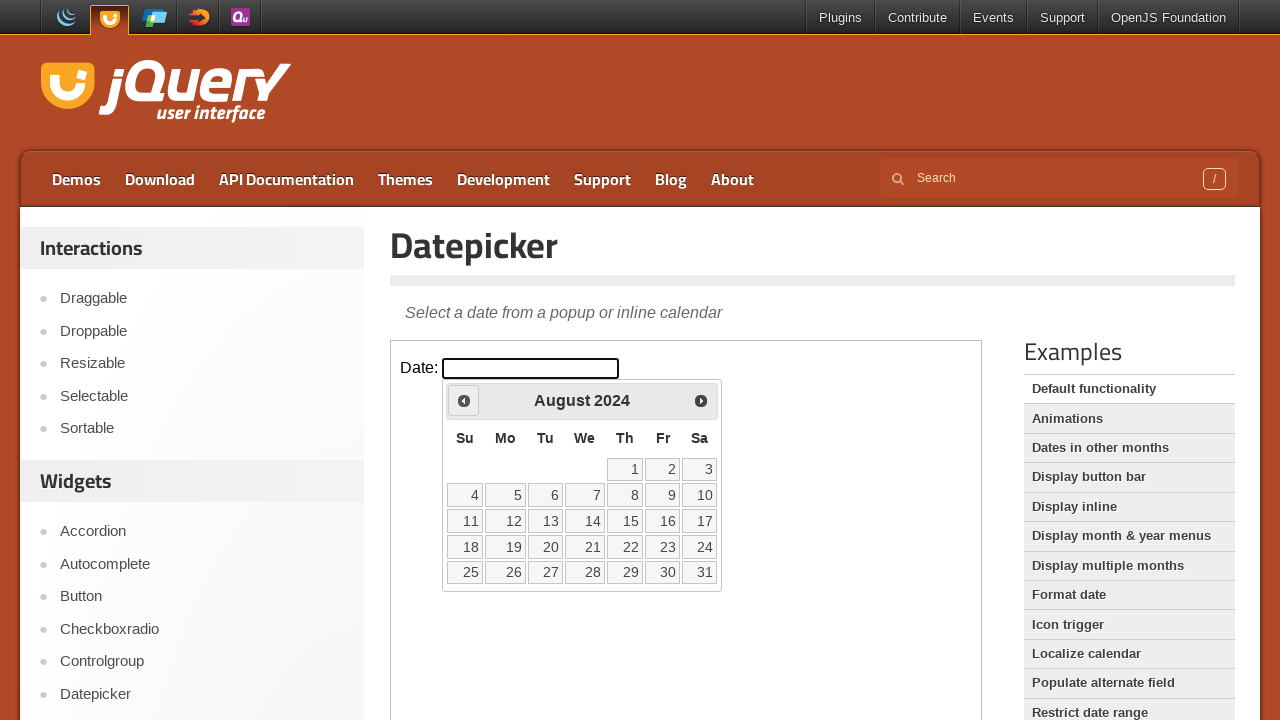

Clicked previous button to navigate backward in calendar at (464, 400) on iframe.demo-frame >> internal:control=enter-frame >> .ui-datepicker-prev
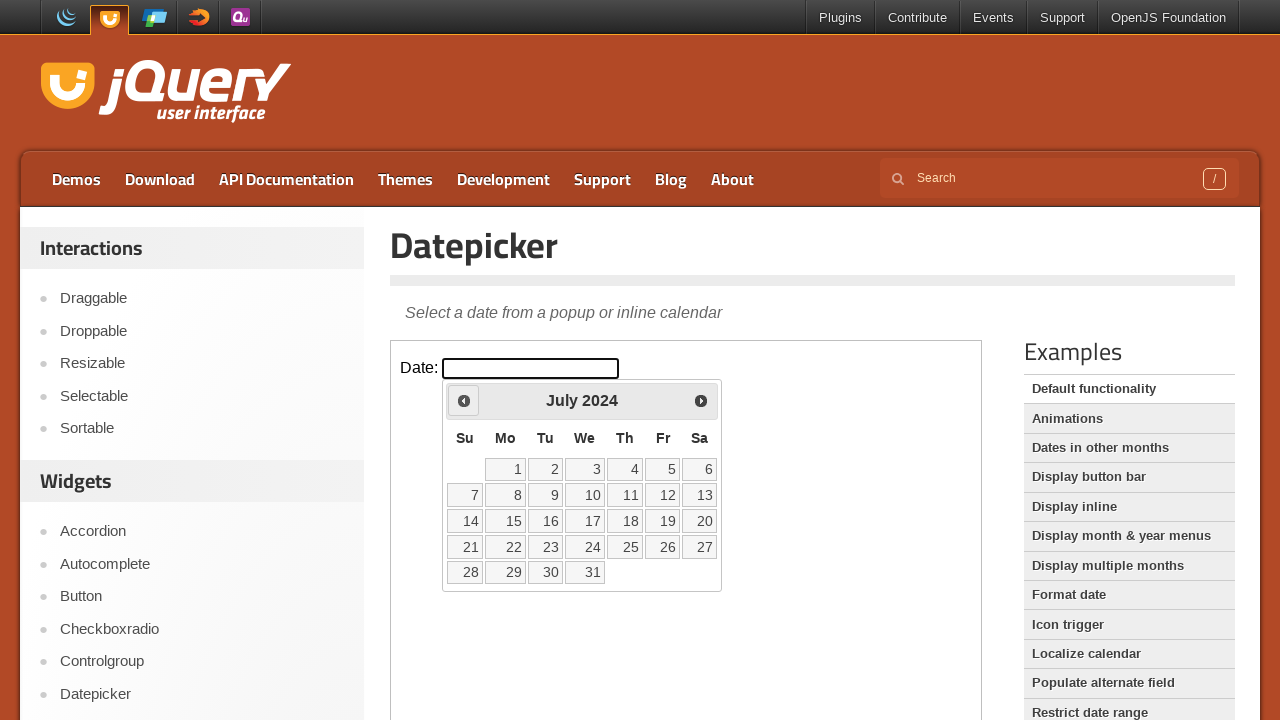

Checked current month: July
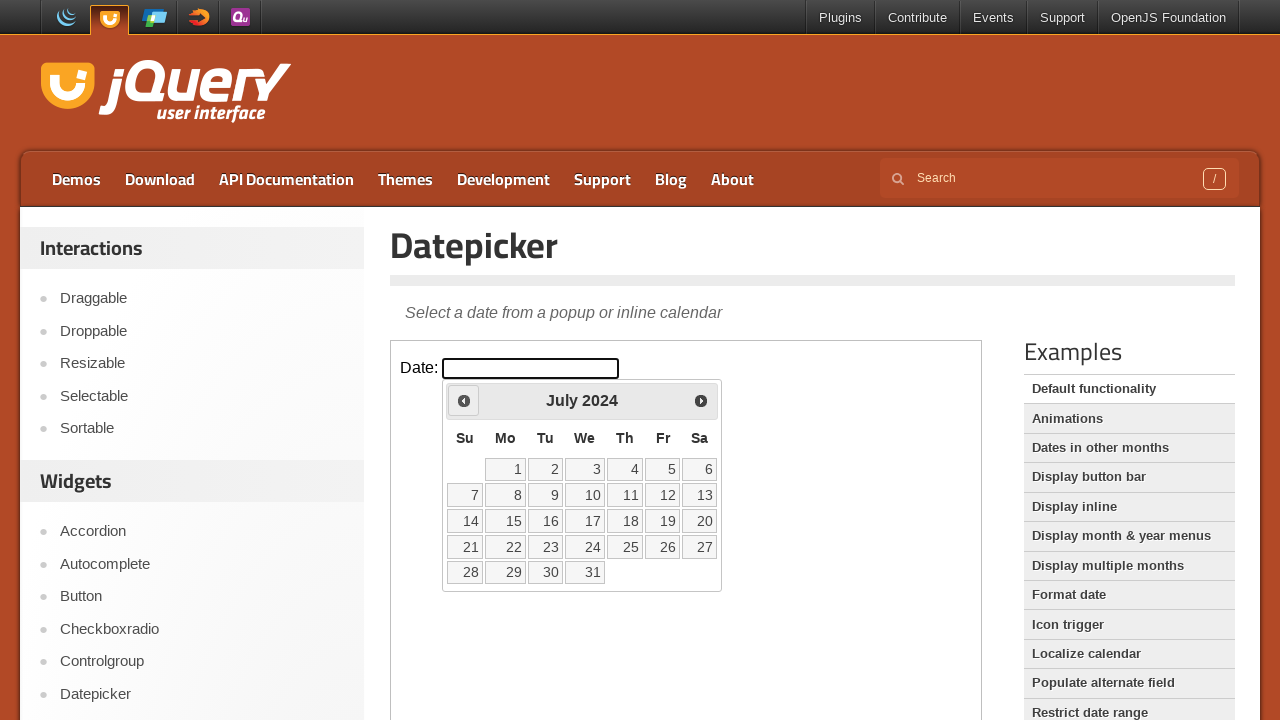

Checked current year: 2024
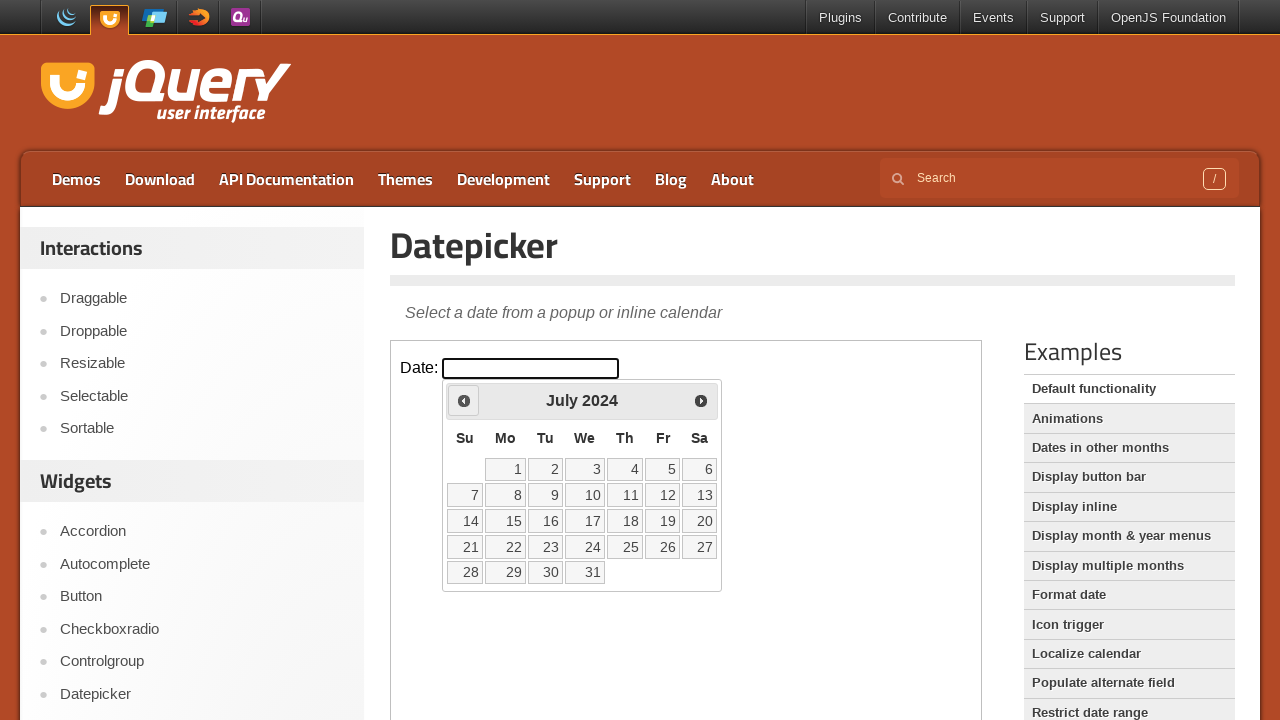

Clicked previous button to navigate backward in calendar at (464, 400) on iframe.demo-frame >> internal:control=enter-frame >> .ui-datepicker-prev
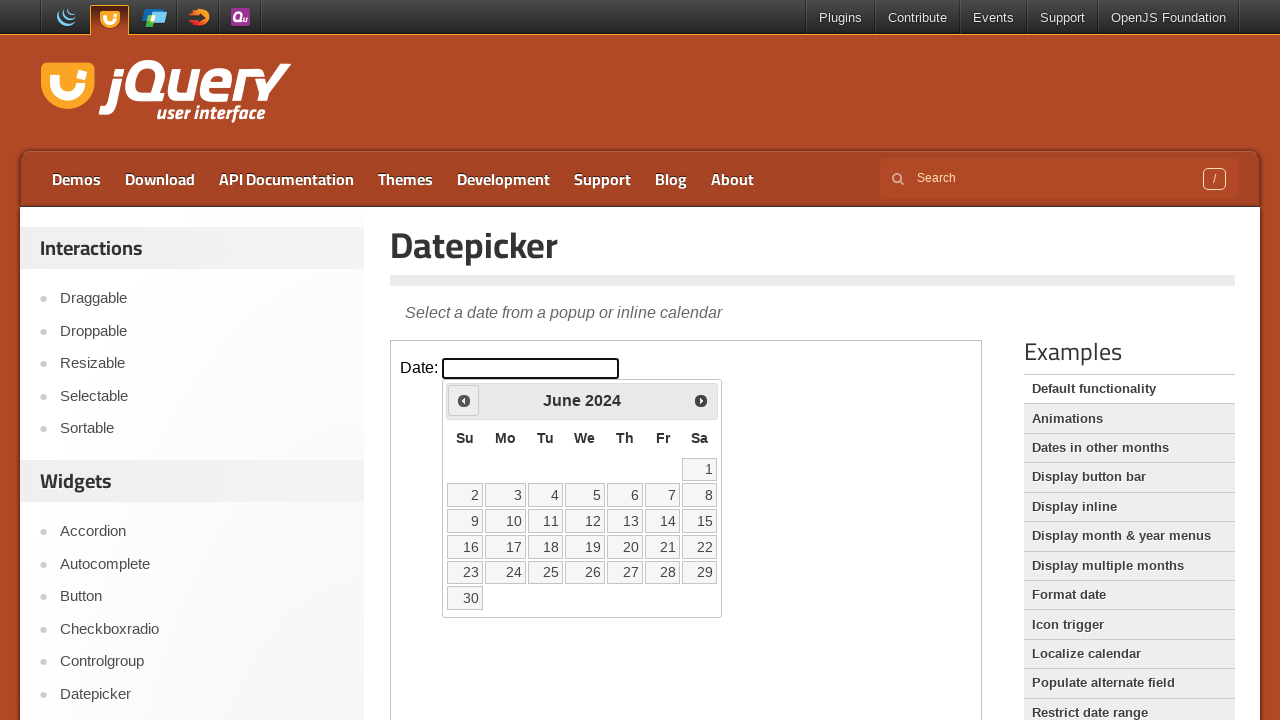

Checked current month: June
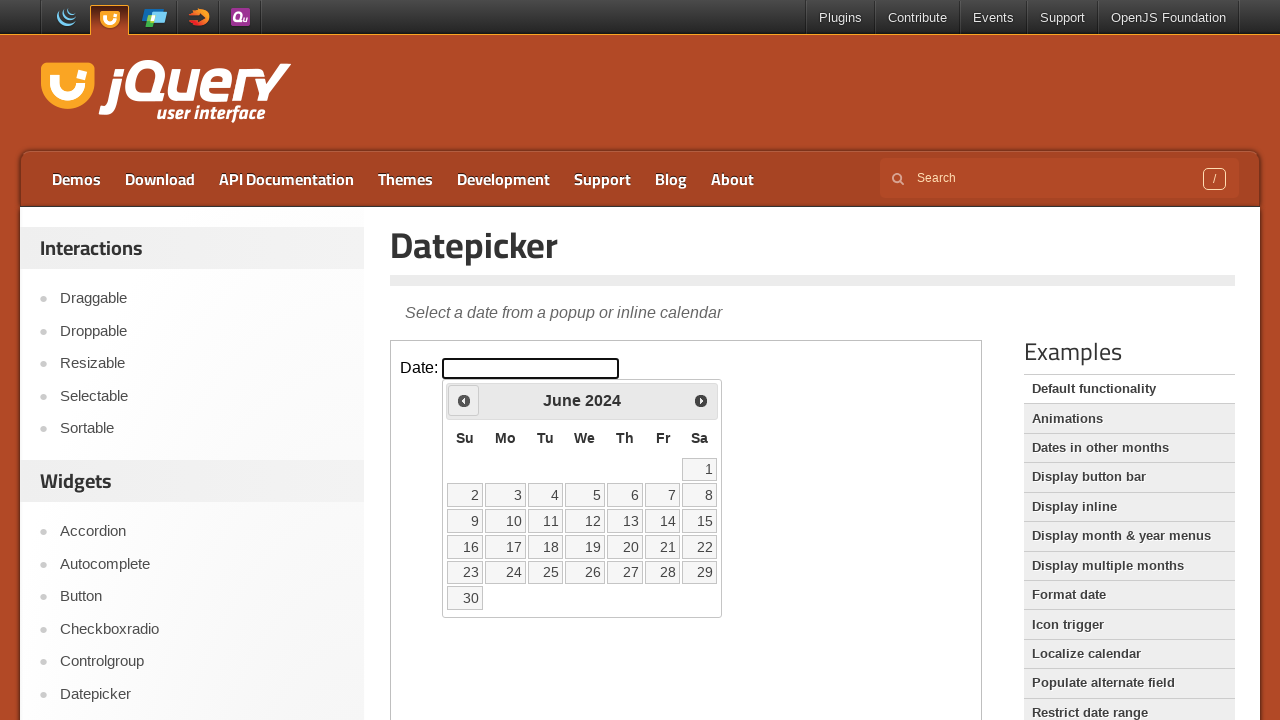

Checked current year: 2024
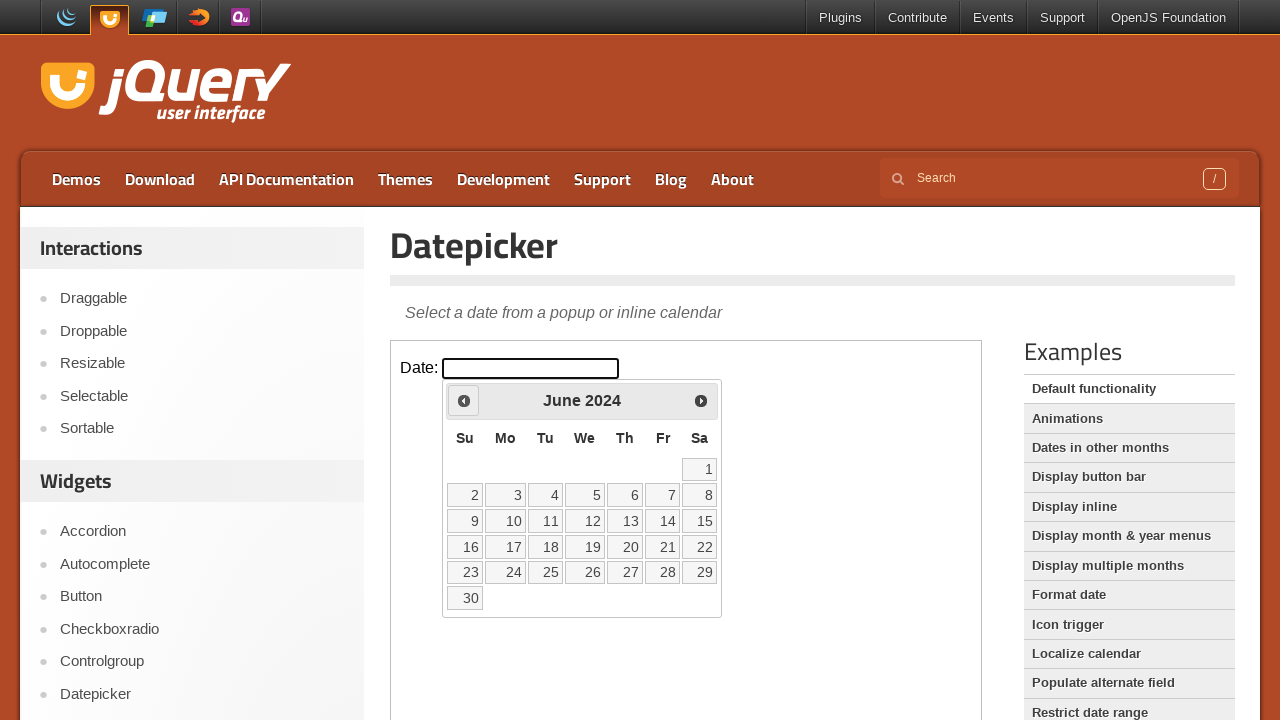

Clicked previous button to navigate backward in calendar at (464, 400) on iframe.demo-frame >> internal:control=enter-frame >> .ui-datepicker-prev
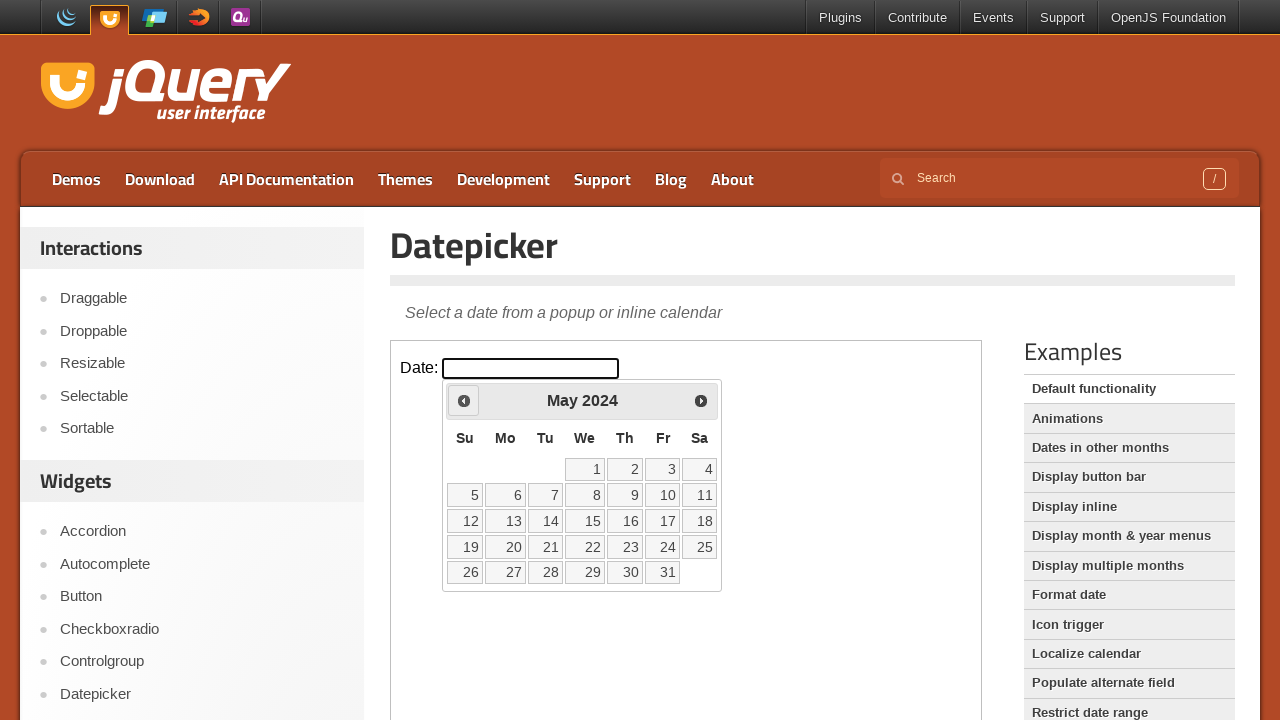

Checked current month: May
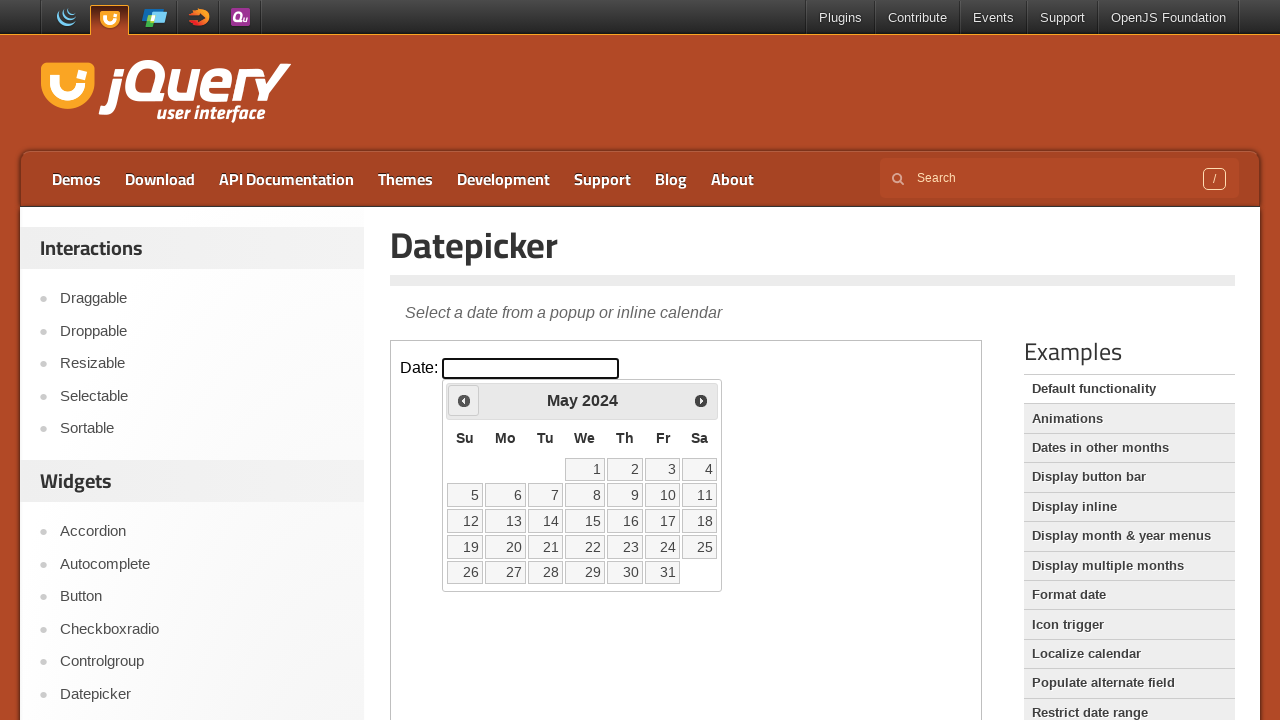

Checked current year: 2024
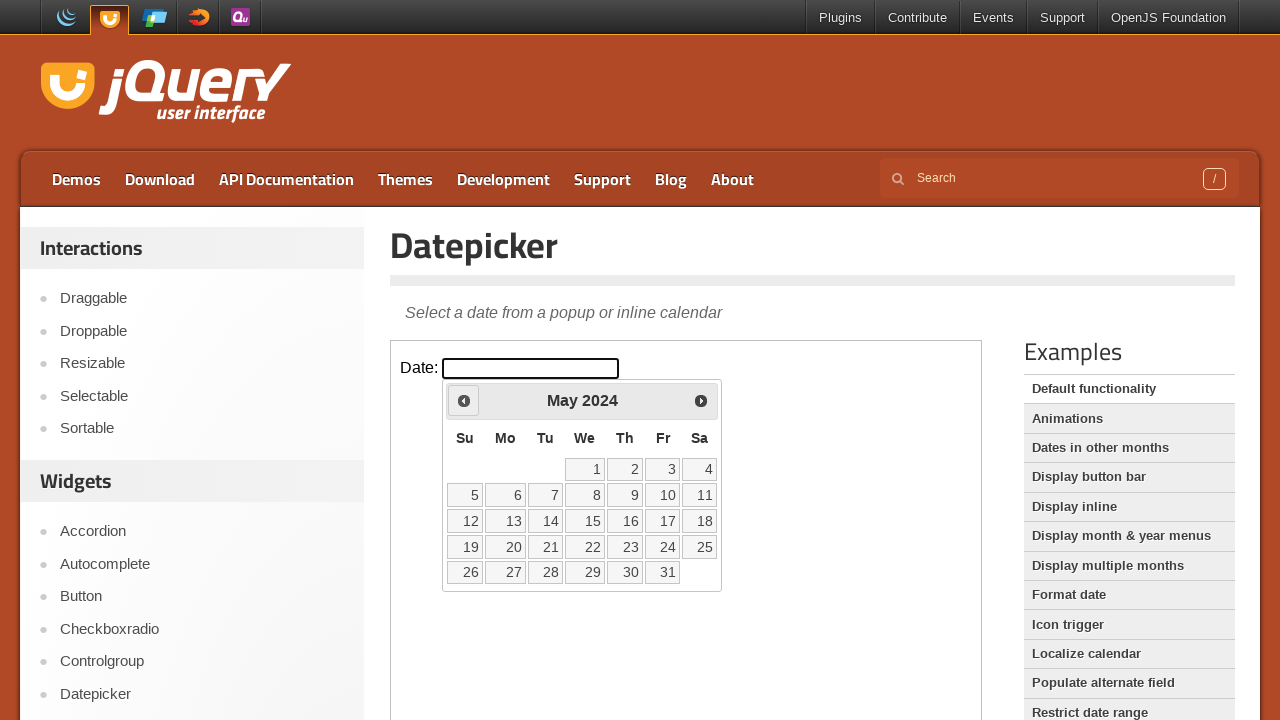

Clicked previous button to navigate backward in calendar at (464, 400) on iframe.demo-frame >> internal:control=enter-frame >> .ui-datepicker-prev
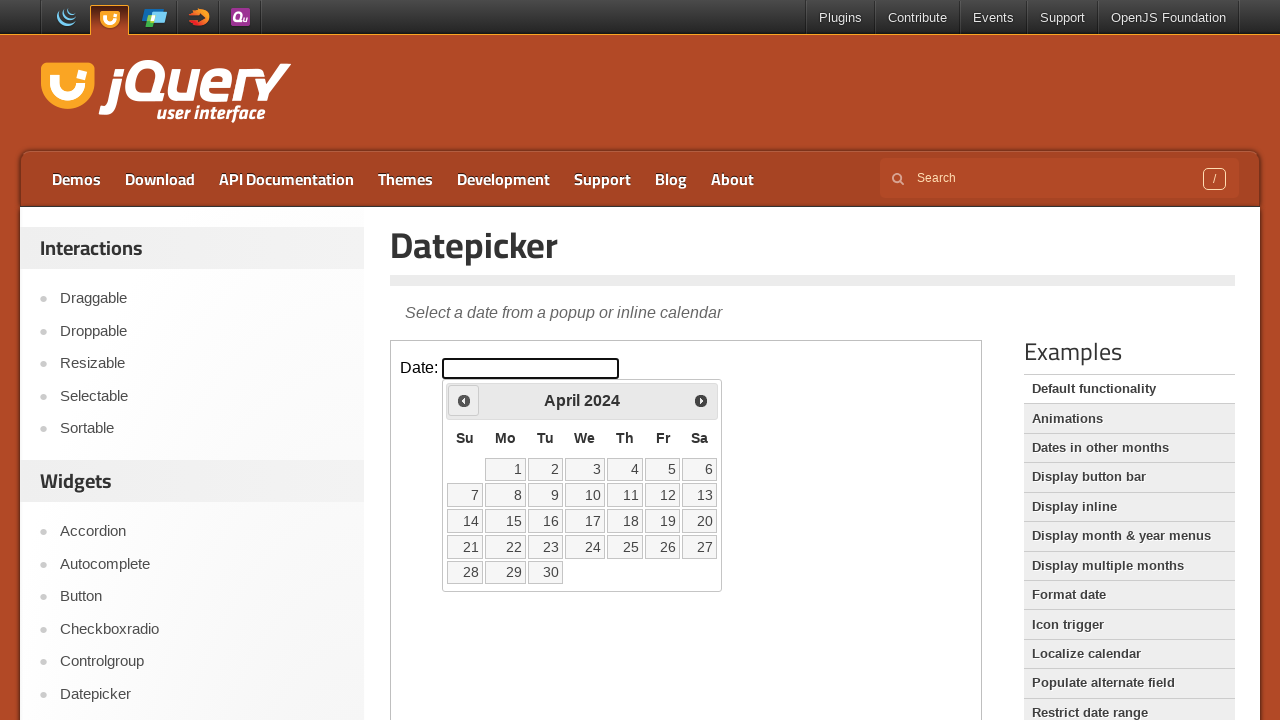

Checked current month: April
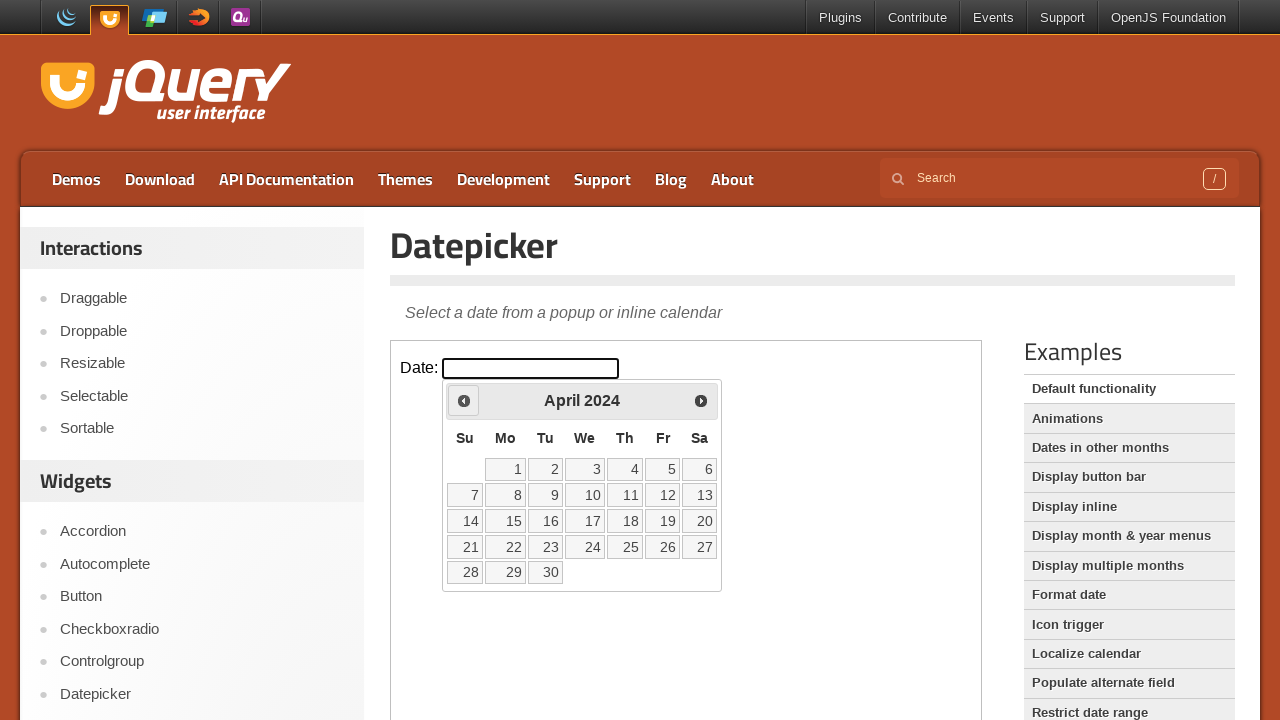

Checked current year: 2024
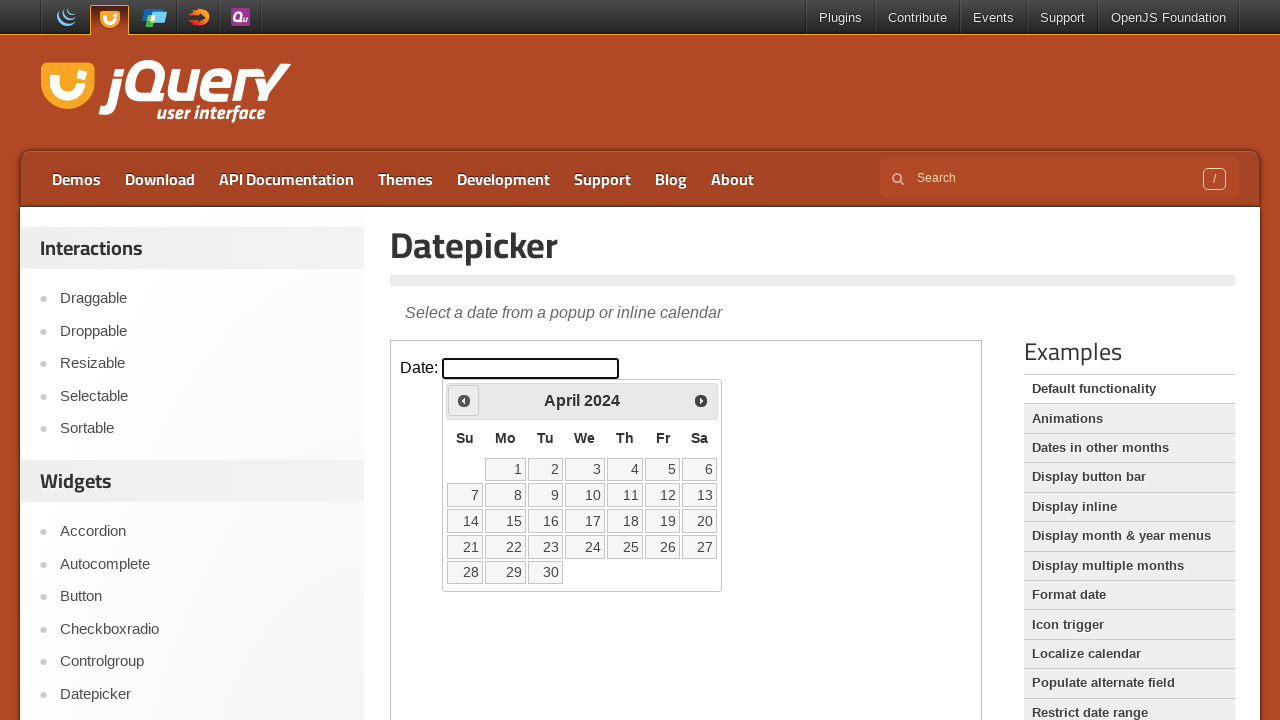

Clicked previous button to navigate backward in calendar at (464, 400) on iframe.demo-frame >> internal:control=enter-frame >> .ui-datepicker-prev
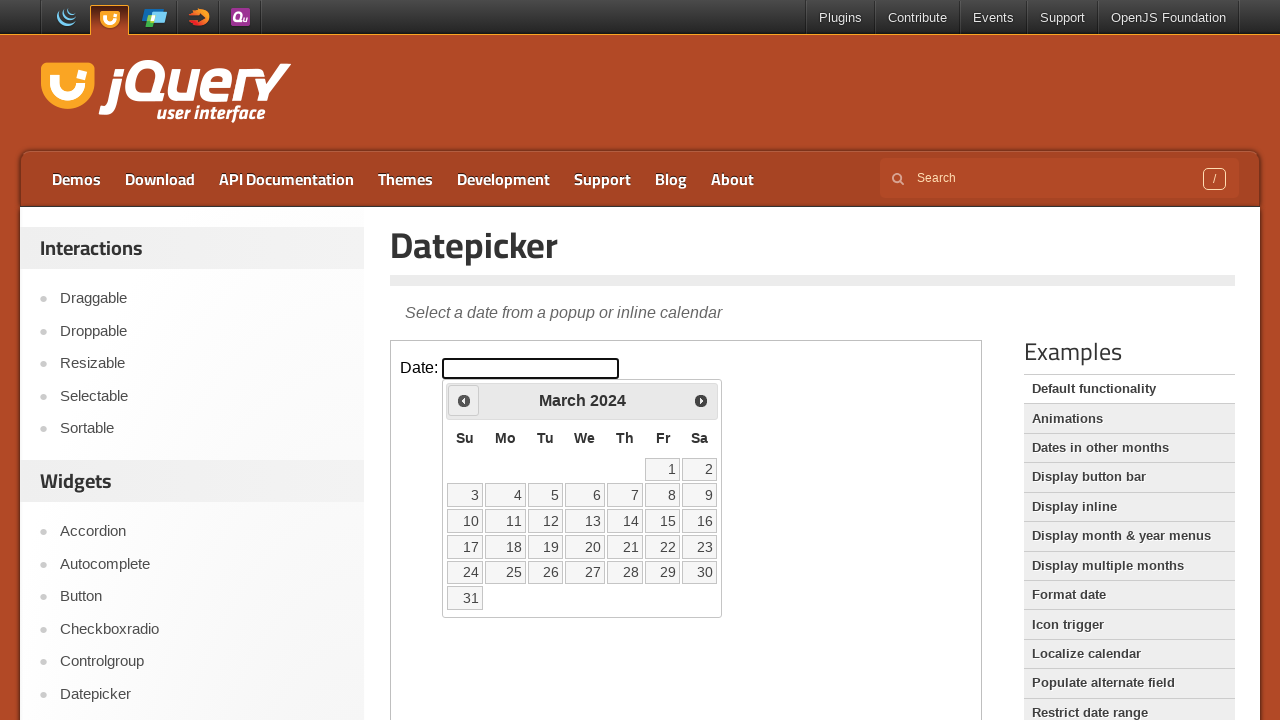

Checked current month: March
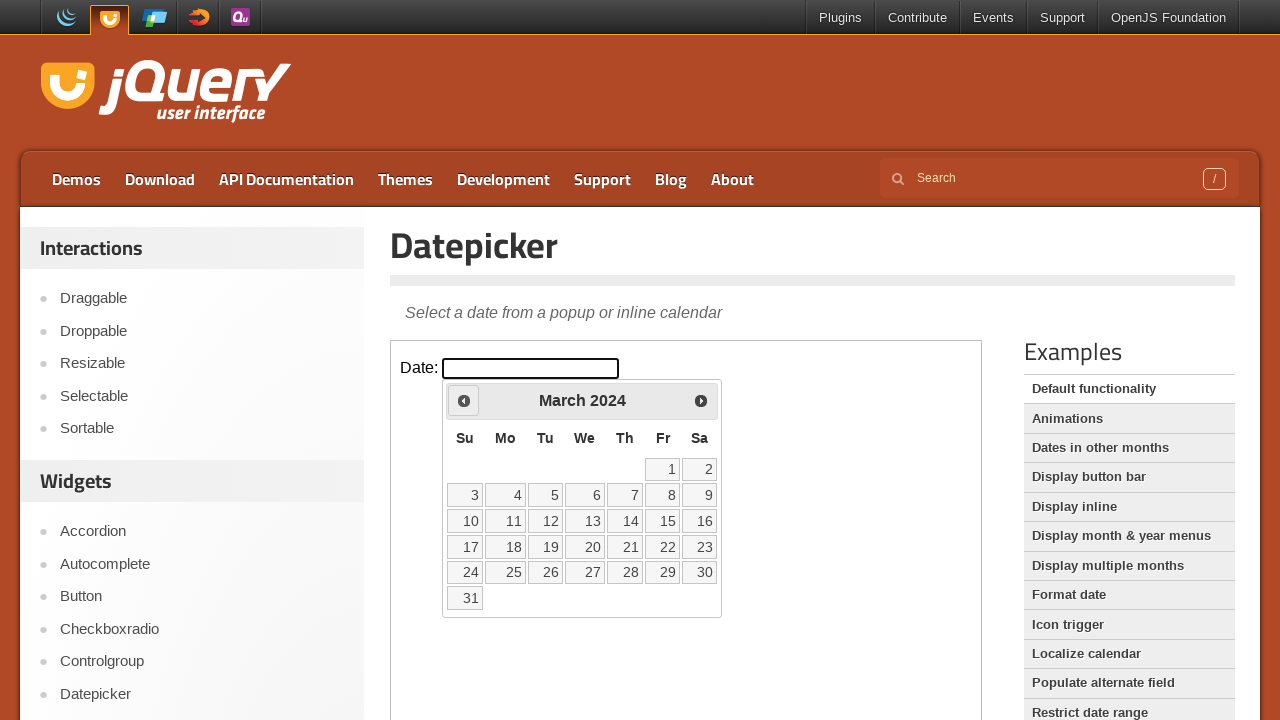

Checked current year: 2024
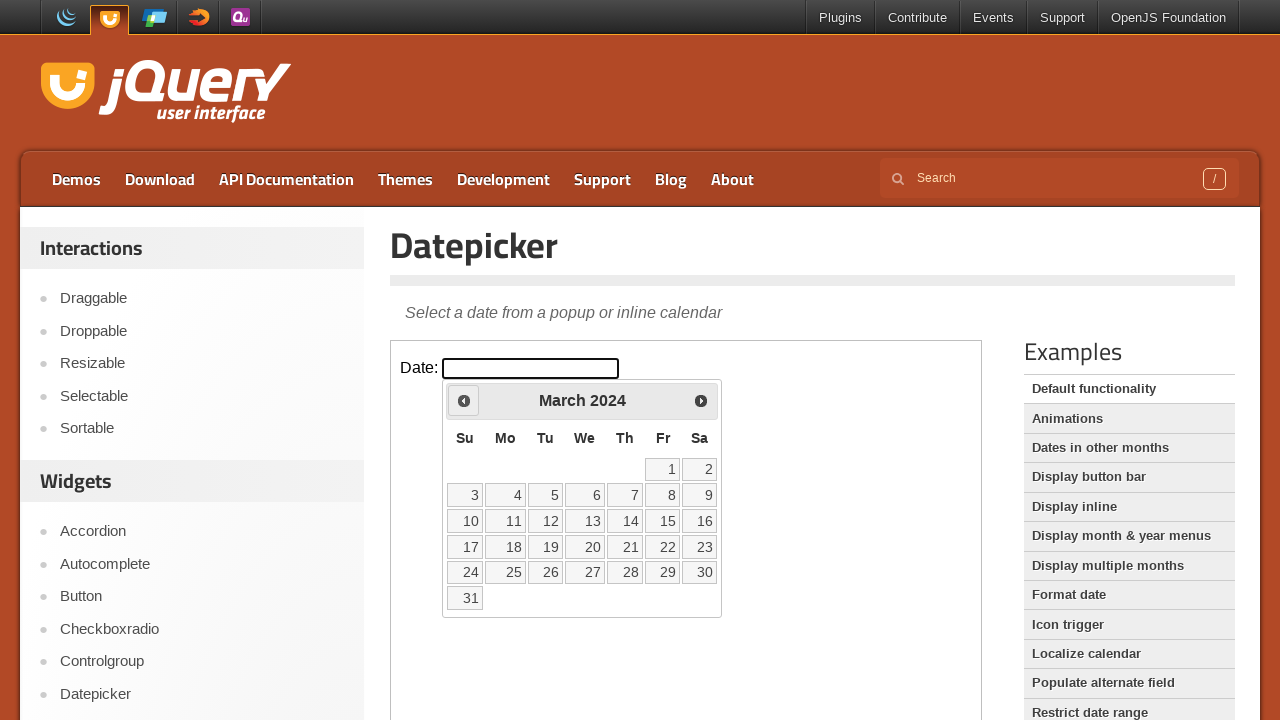

Clicked previous button to navigate backward in calendar at (464, 400) on iframe.demo-frame >> internal:control=enter-frame >> .ui-datepicker-prev
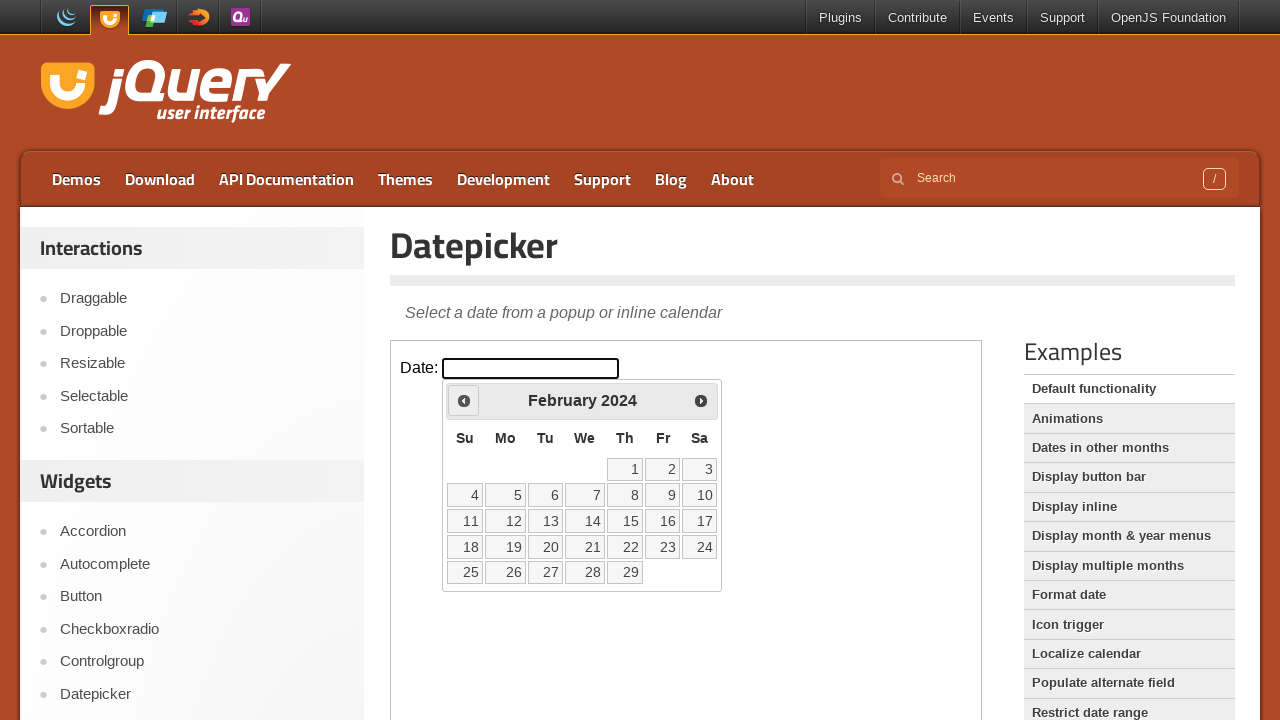

Checked current month: February
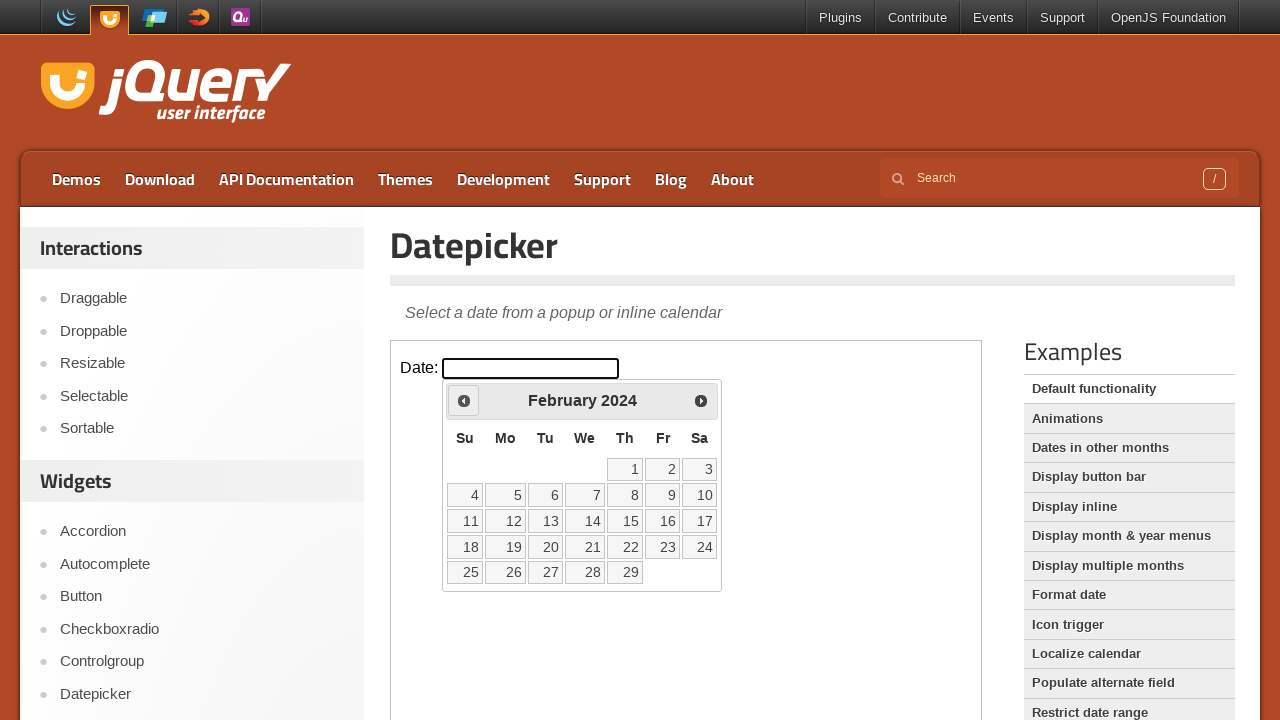

Checked current year: 2024
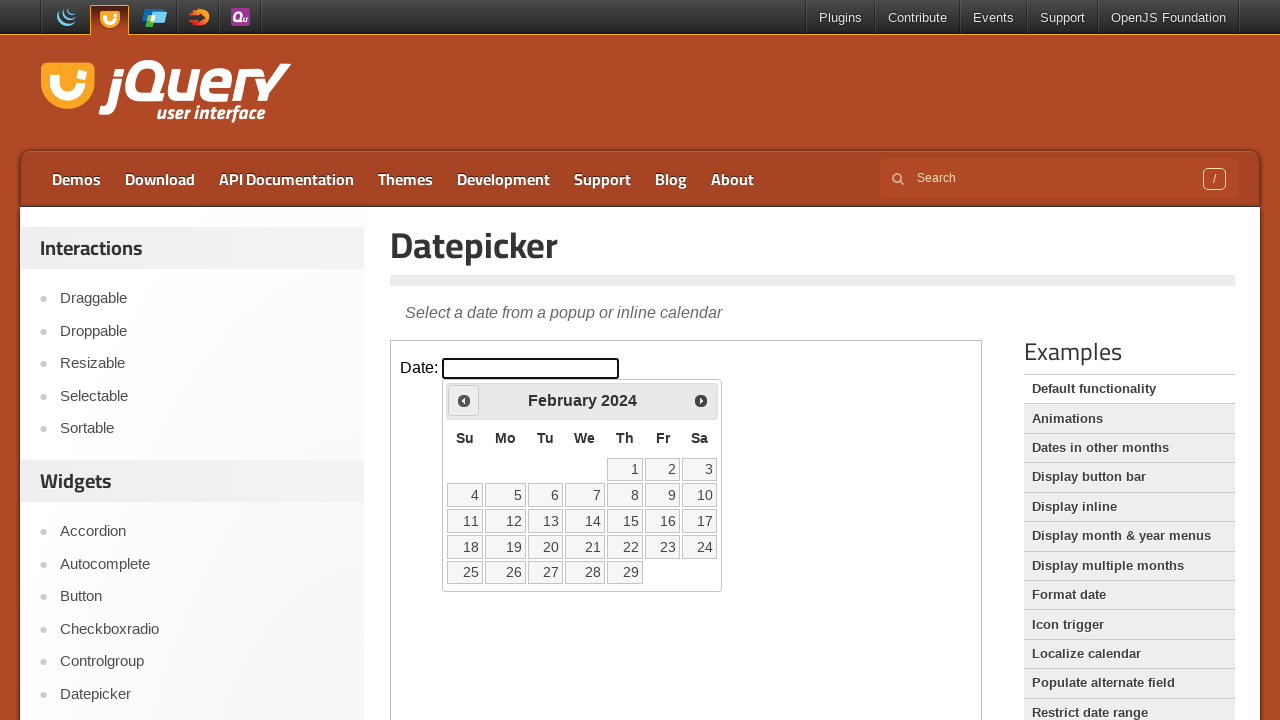

Clicked previous button to navigate backward in calendar at (464, 400) on iframe.demo-frame >> internal:control=enter-frame >> .ui-datepicker-prev
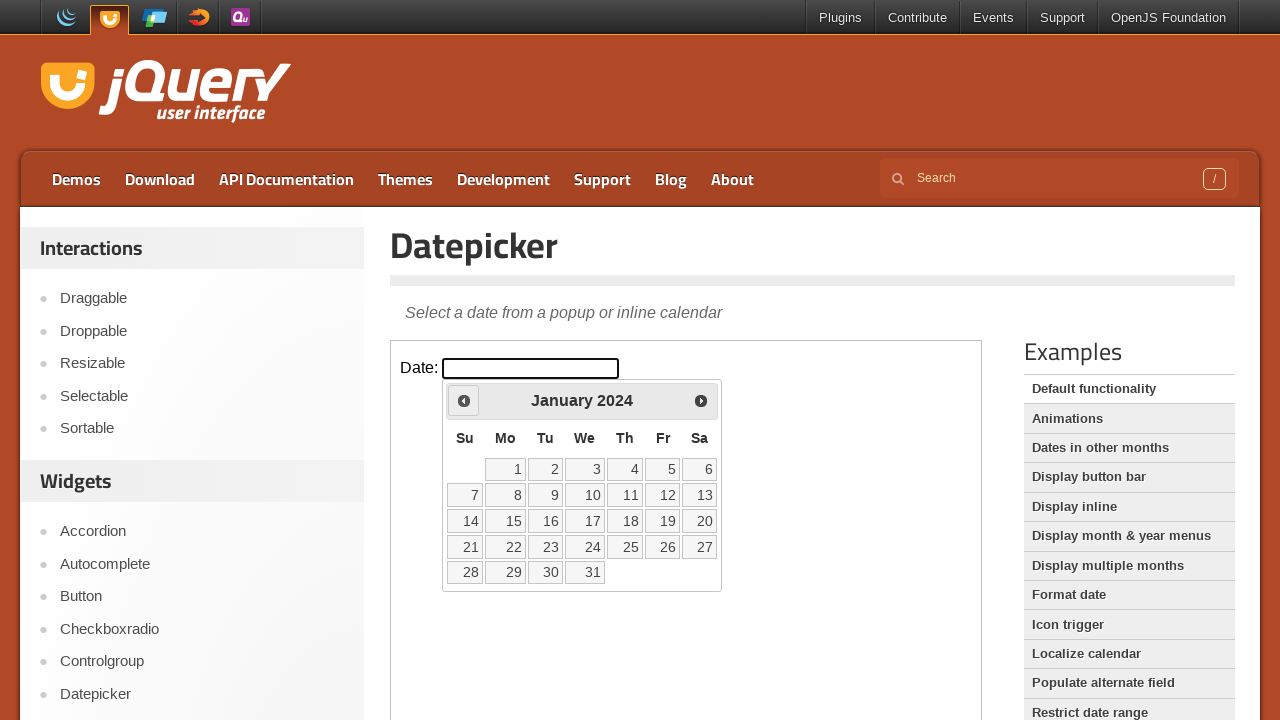

Checked current month: January
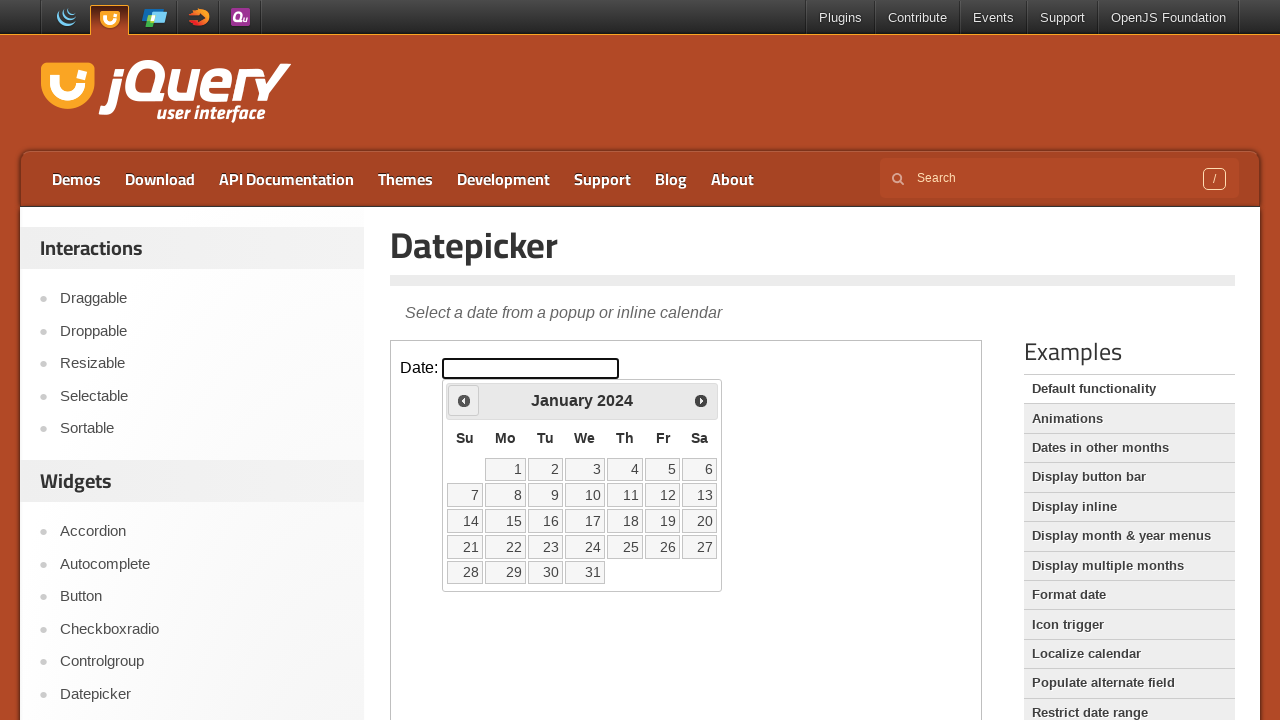

Checked current year: 2024
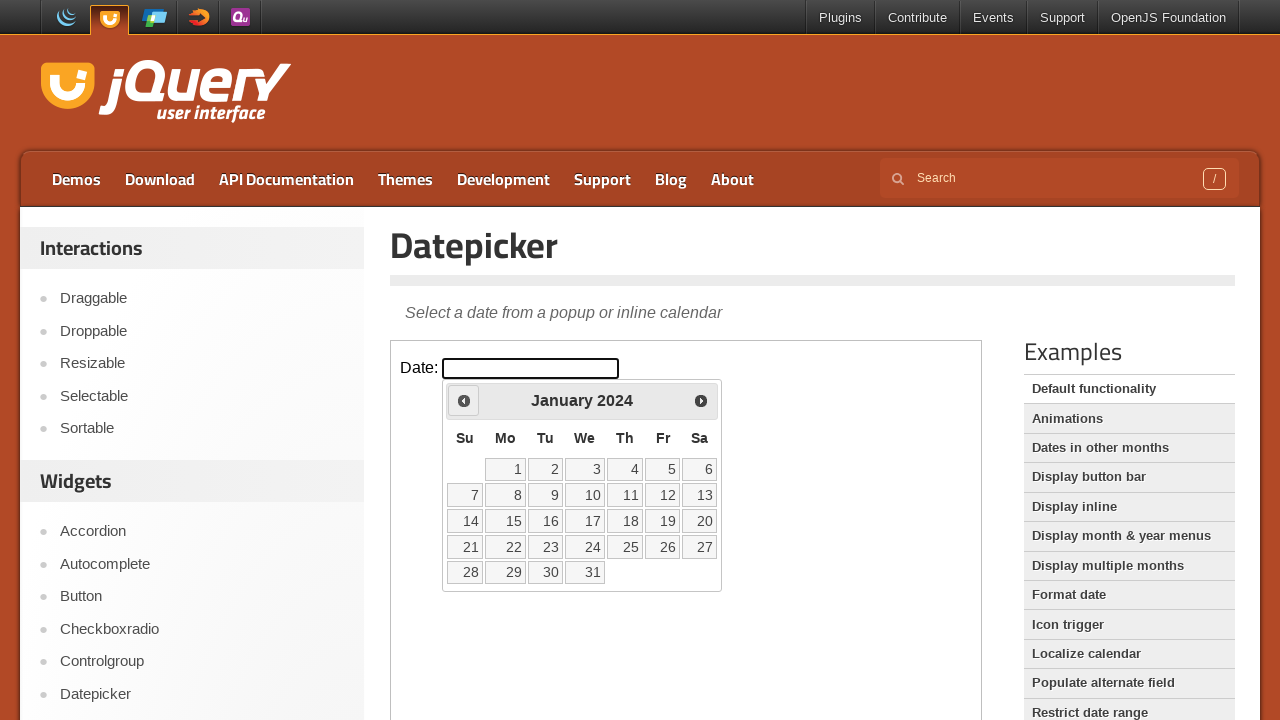

Clicked previous button to navigate backward in calendar at (464, 400) on iframe.demo-frame >> internal:control=enter-frame >> .ui-datepicker-prev
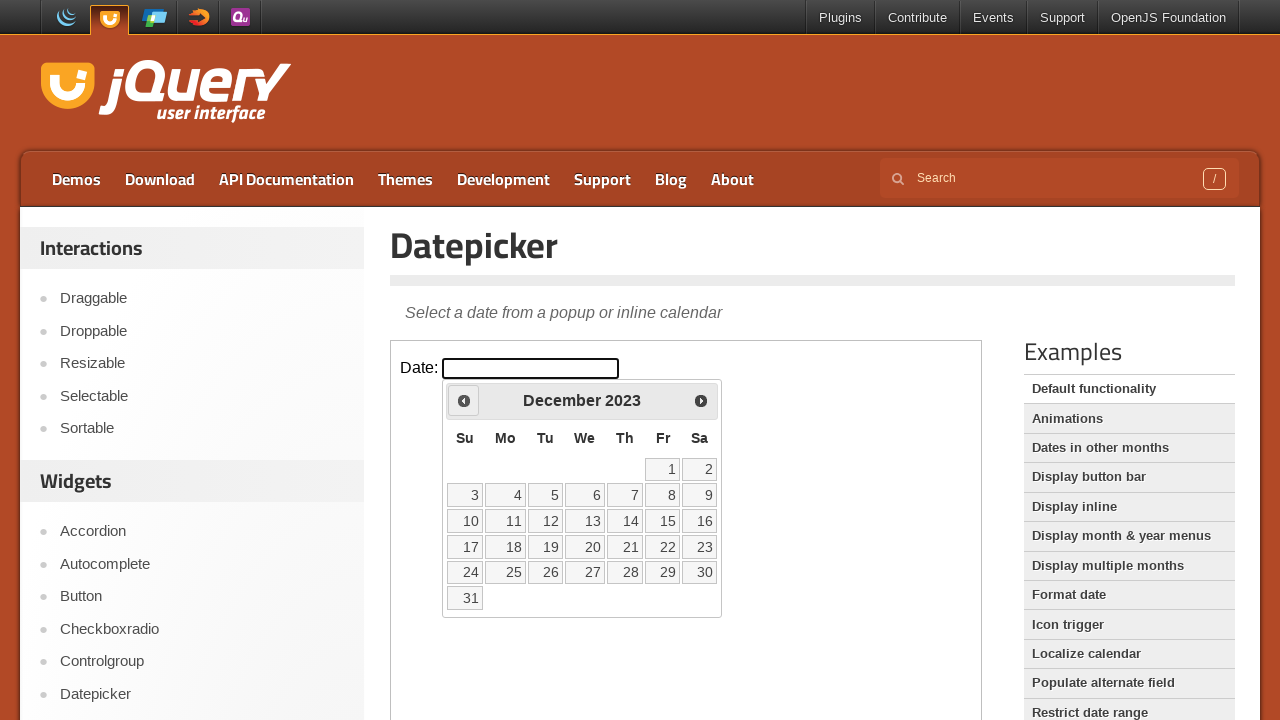

Checked current month: December
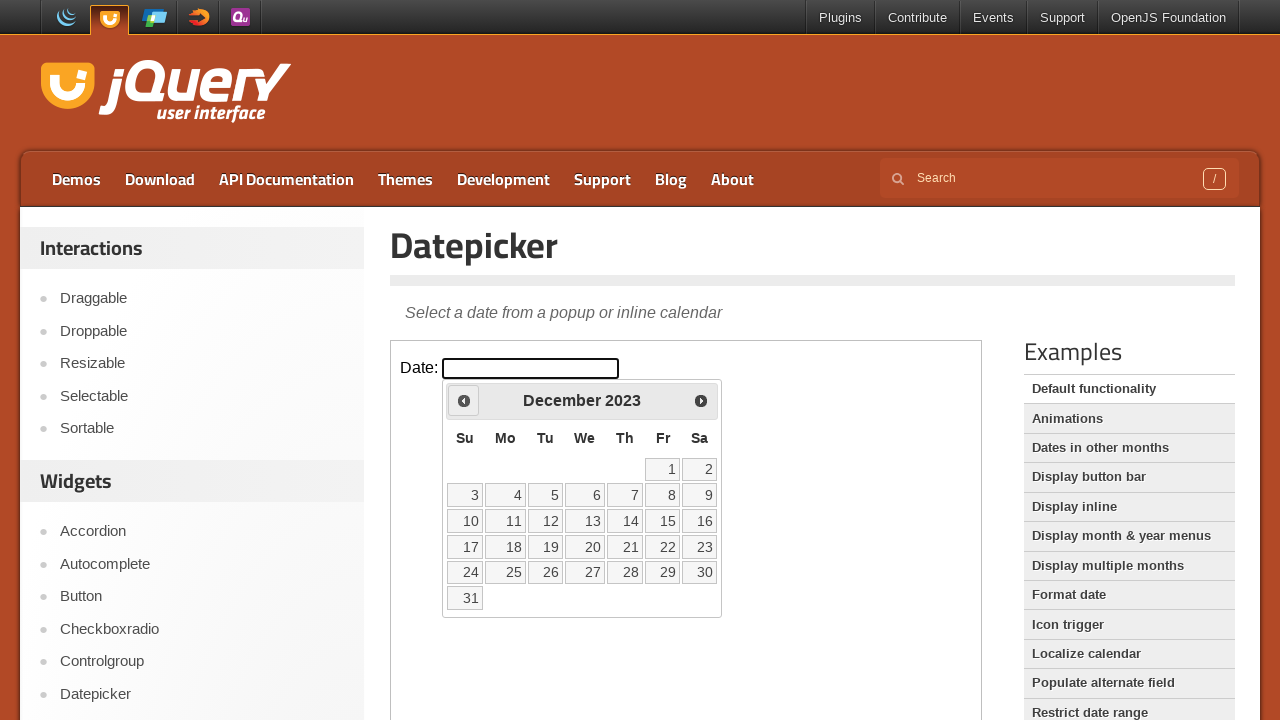

Checked current year: 2023
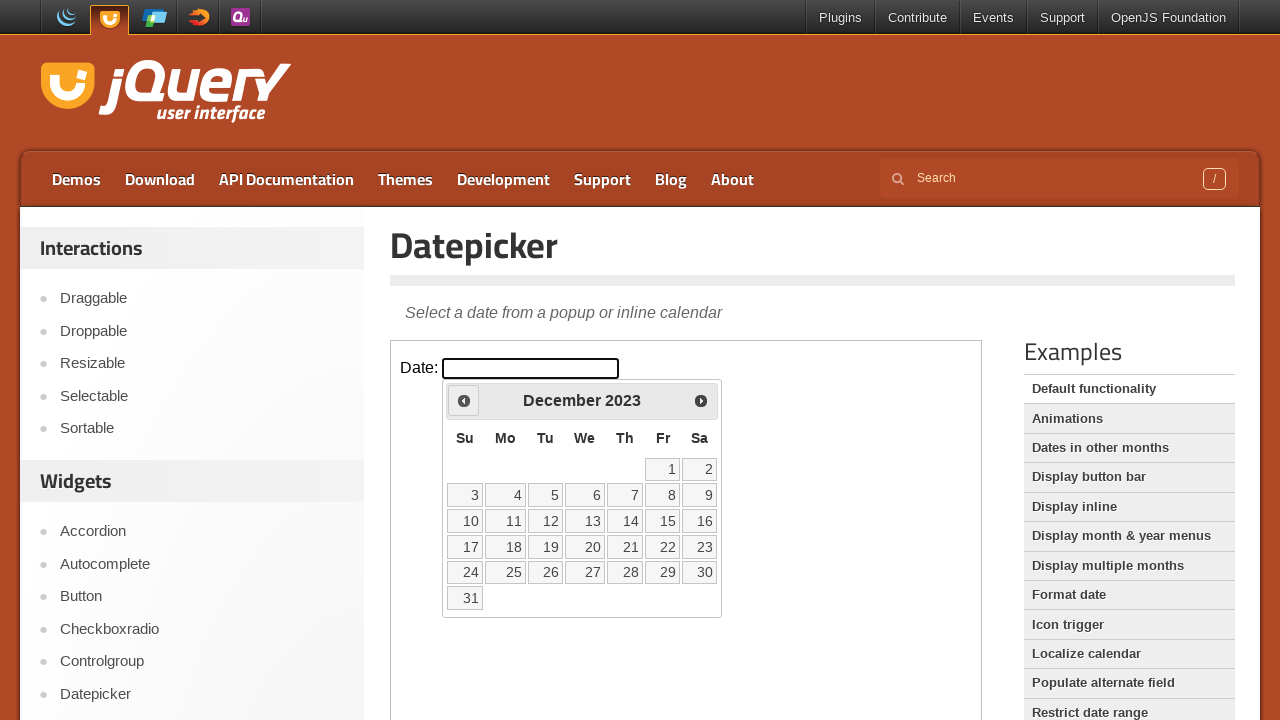

Clicked previous button to navigate backward in calendar at (464, 400) on iframe.demo-frame >> internal:control=enter-frame >> .ui-datepicker-prev
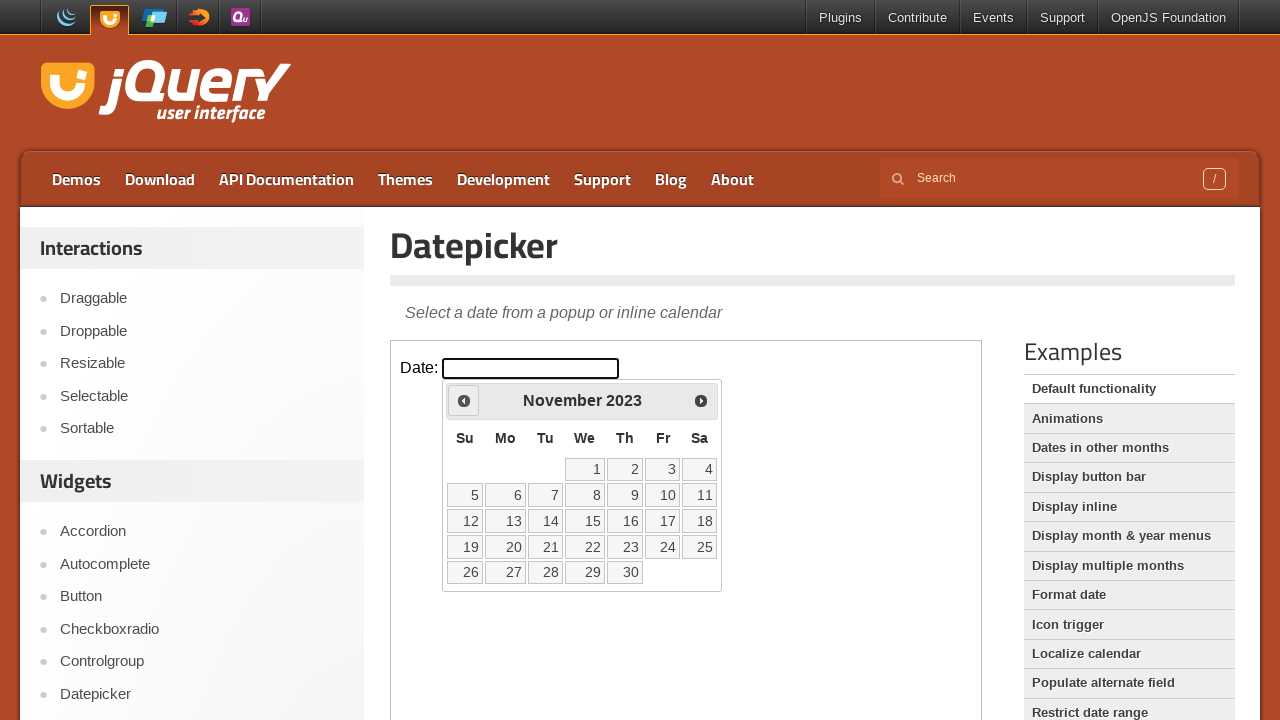

Checked current month: November
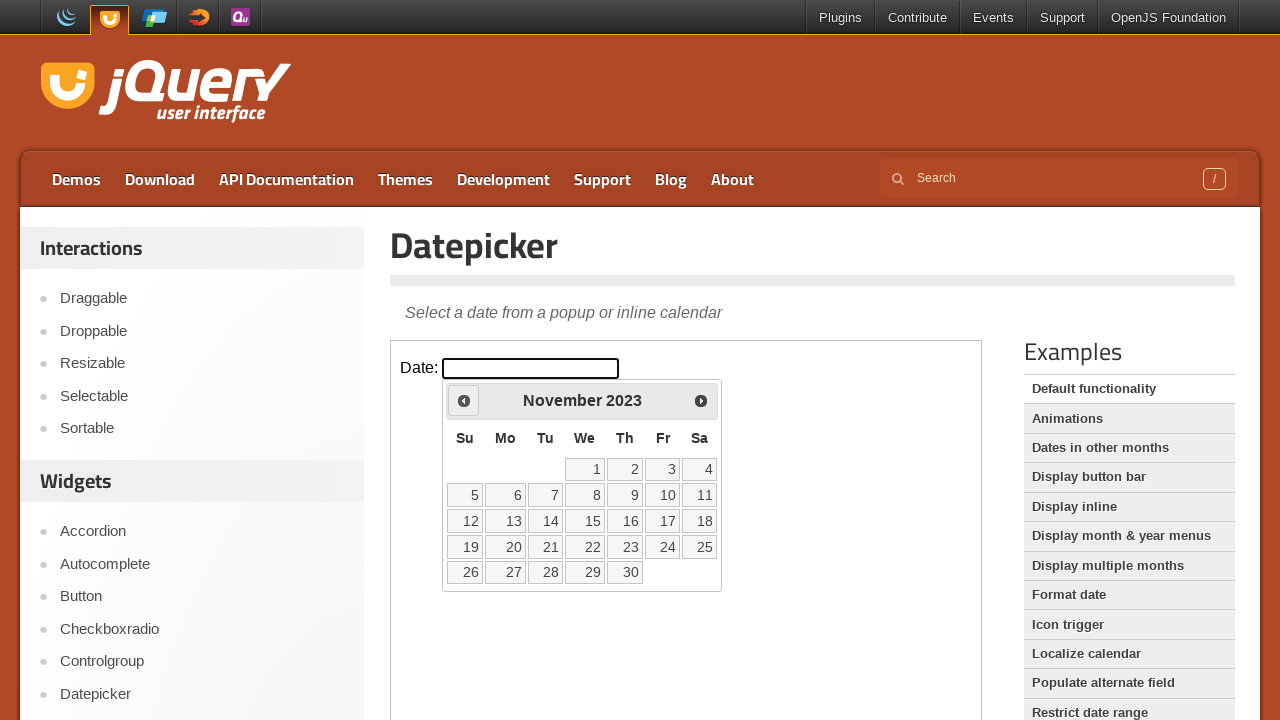

Checked current year: 2023
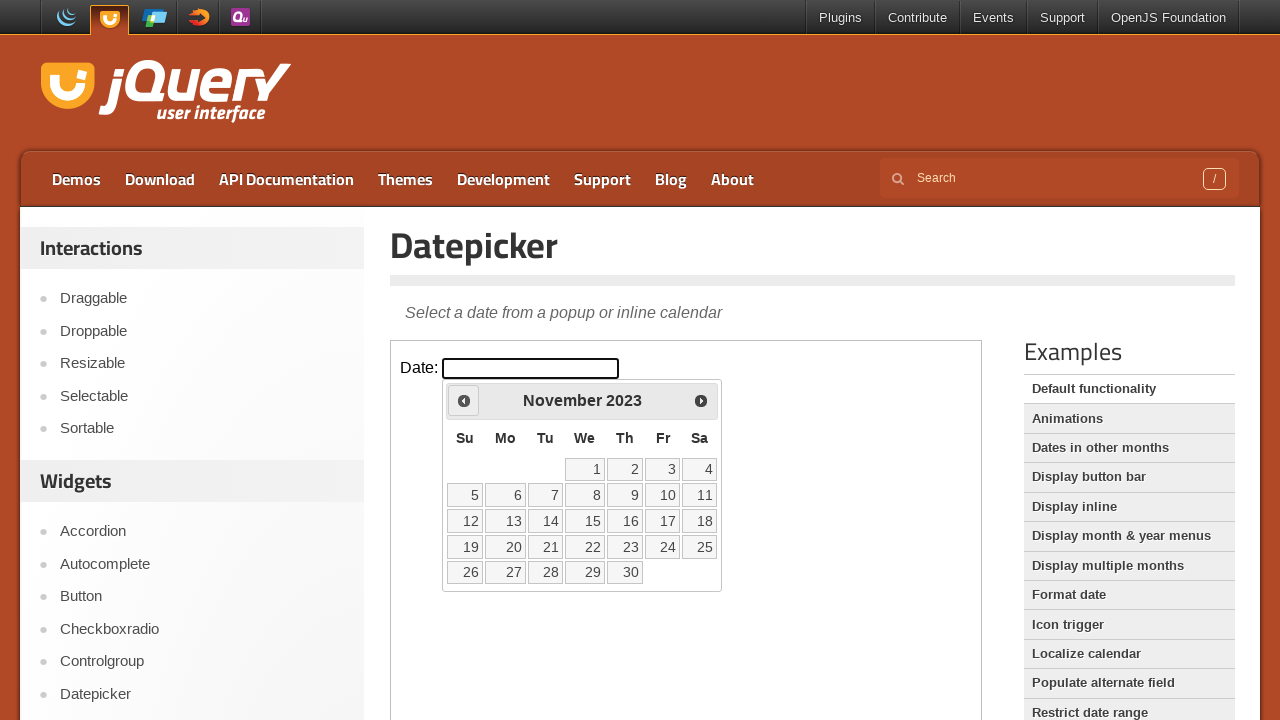

Clicked previous button to navigate backward in calendar at (464, 400) on iframe.demo-frame >> internal:control=enter-frame >> .ui-datepicker-prev
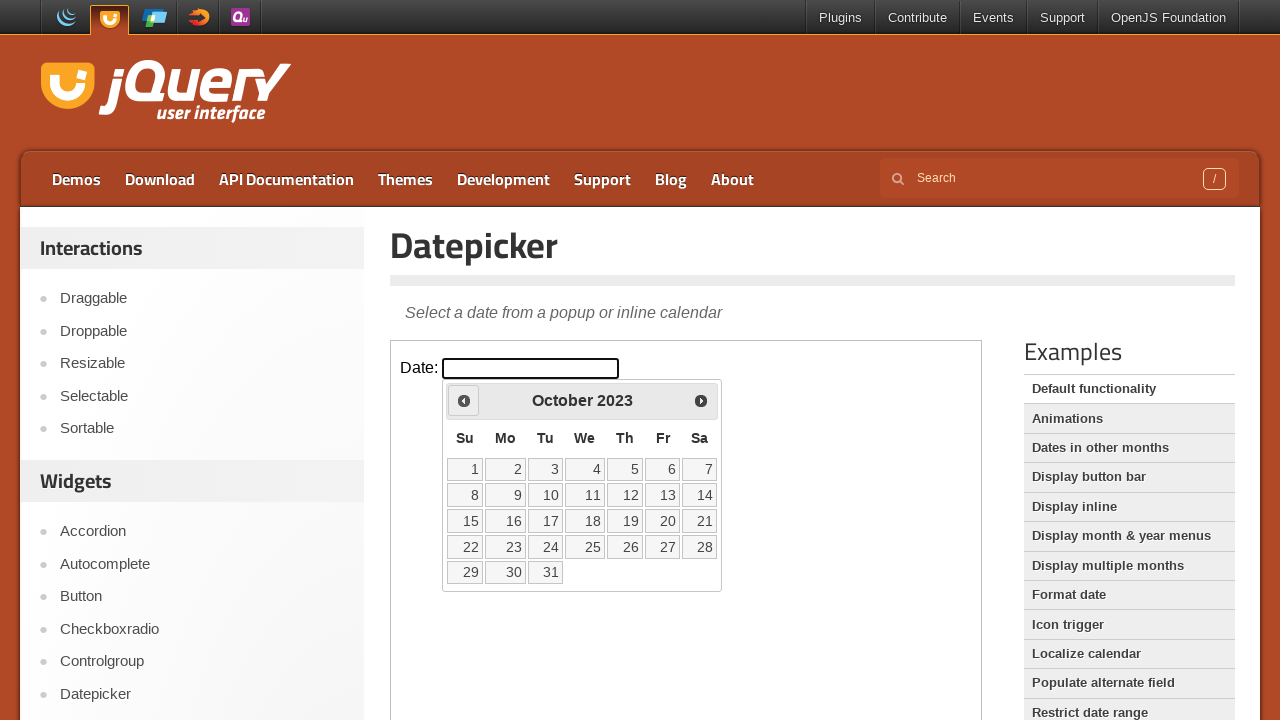

Checked current month: October
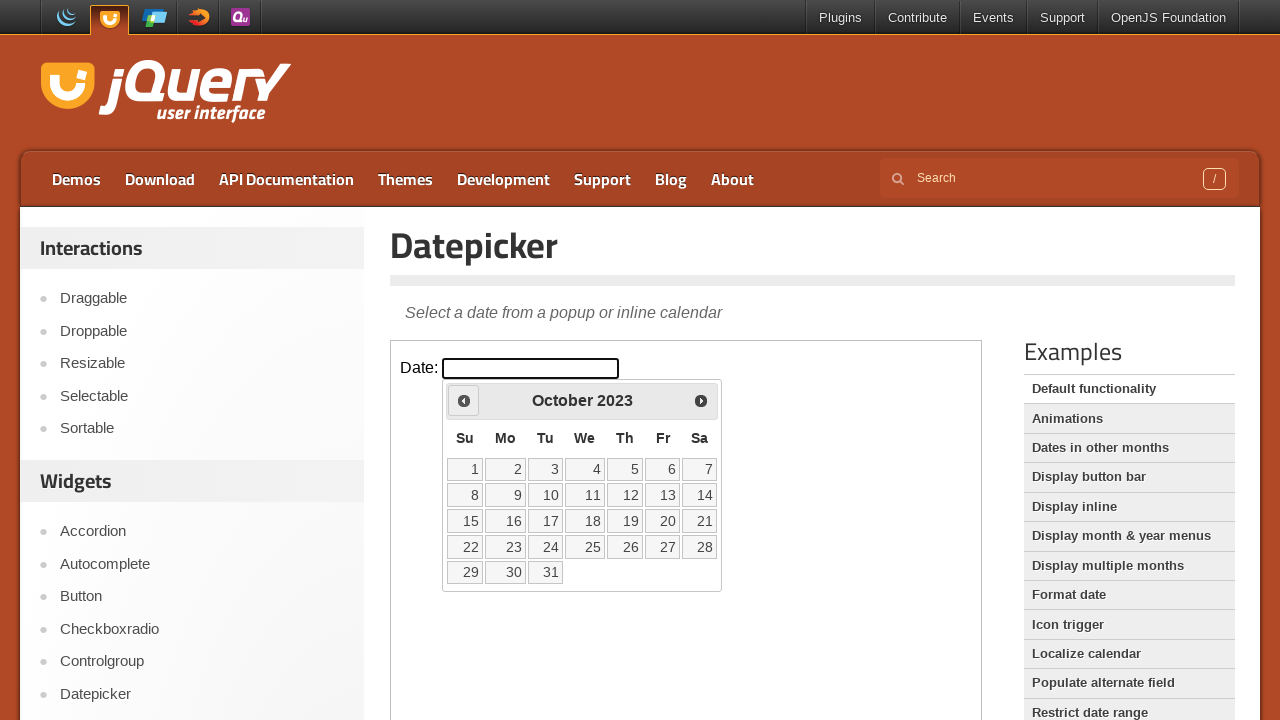

Checked current year: 2023
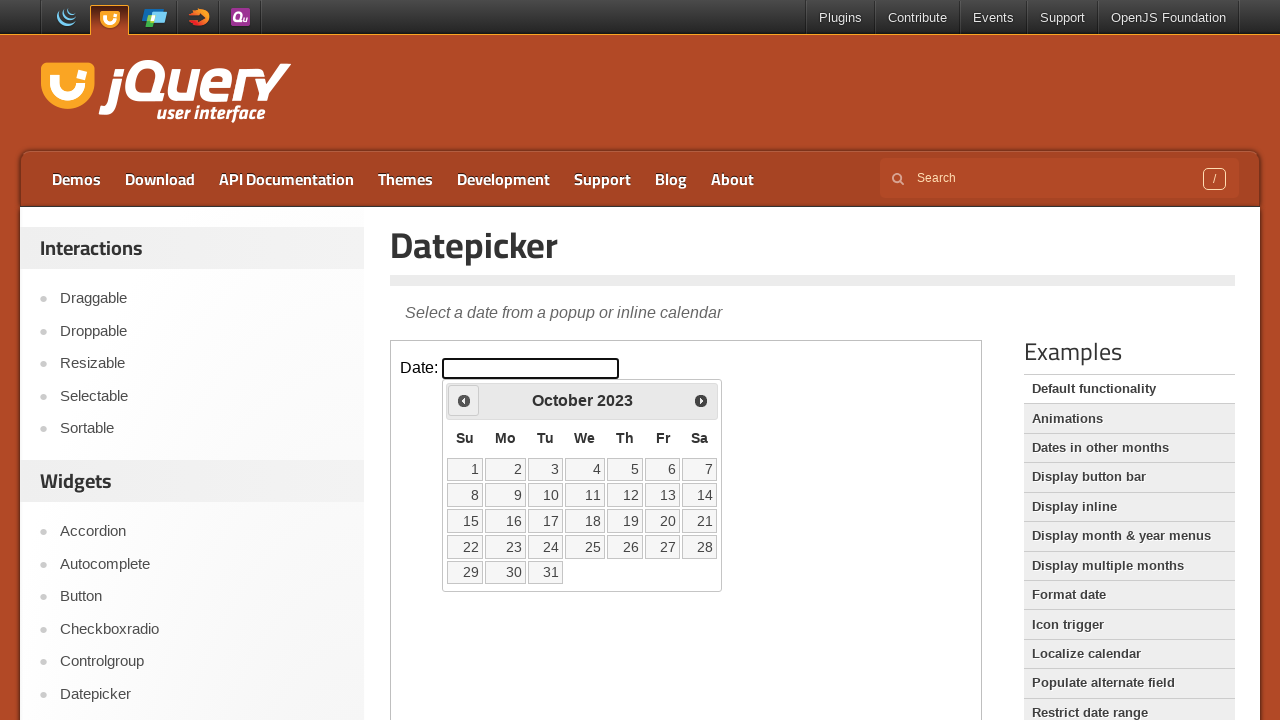

Clicked previous button to navigate backward in calendar at (464, 400) on iframe.demo-frame >> internal:control=enter-frame >> .ui-datepicker-prev
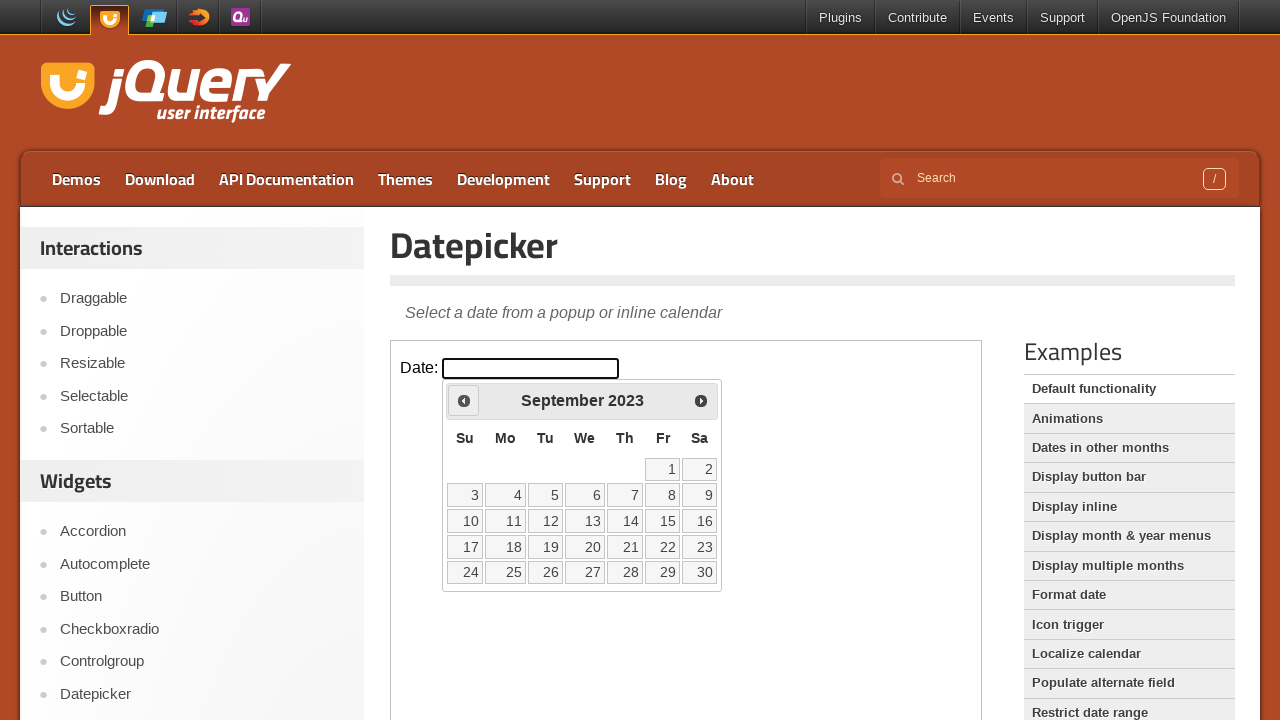

Checked current month: September
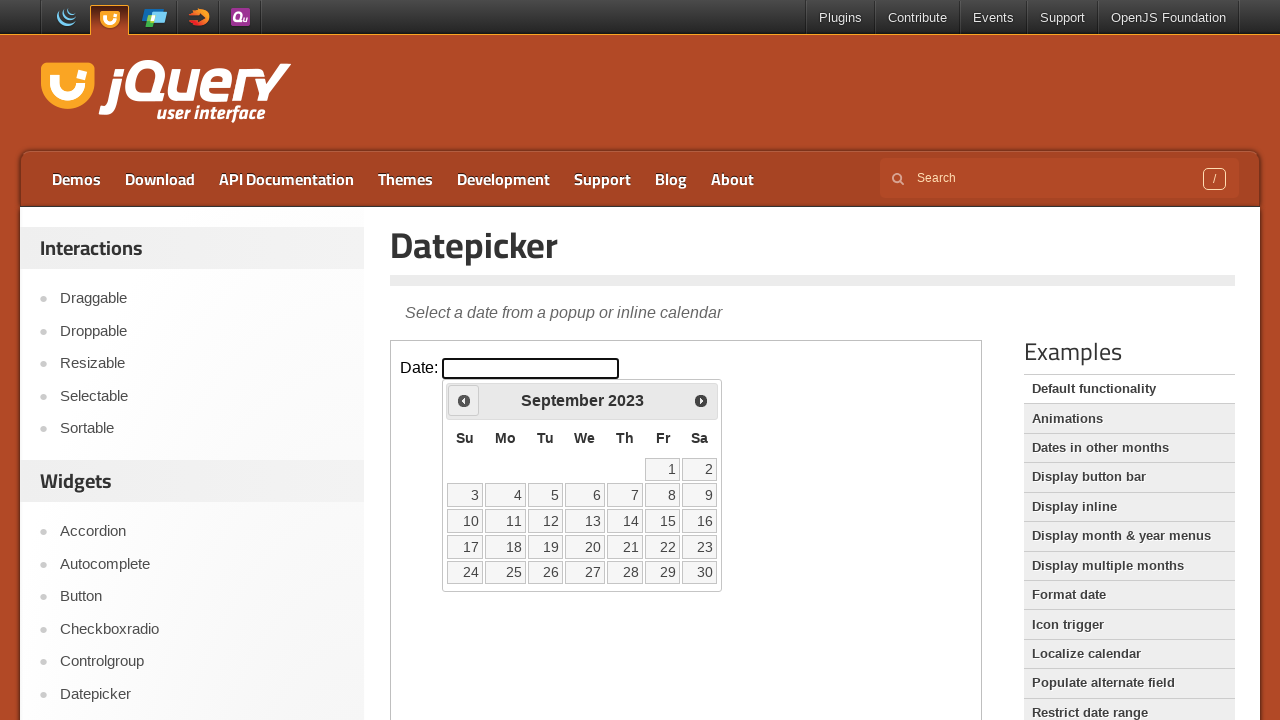

Checked current year: 2023
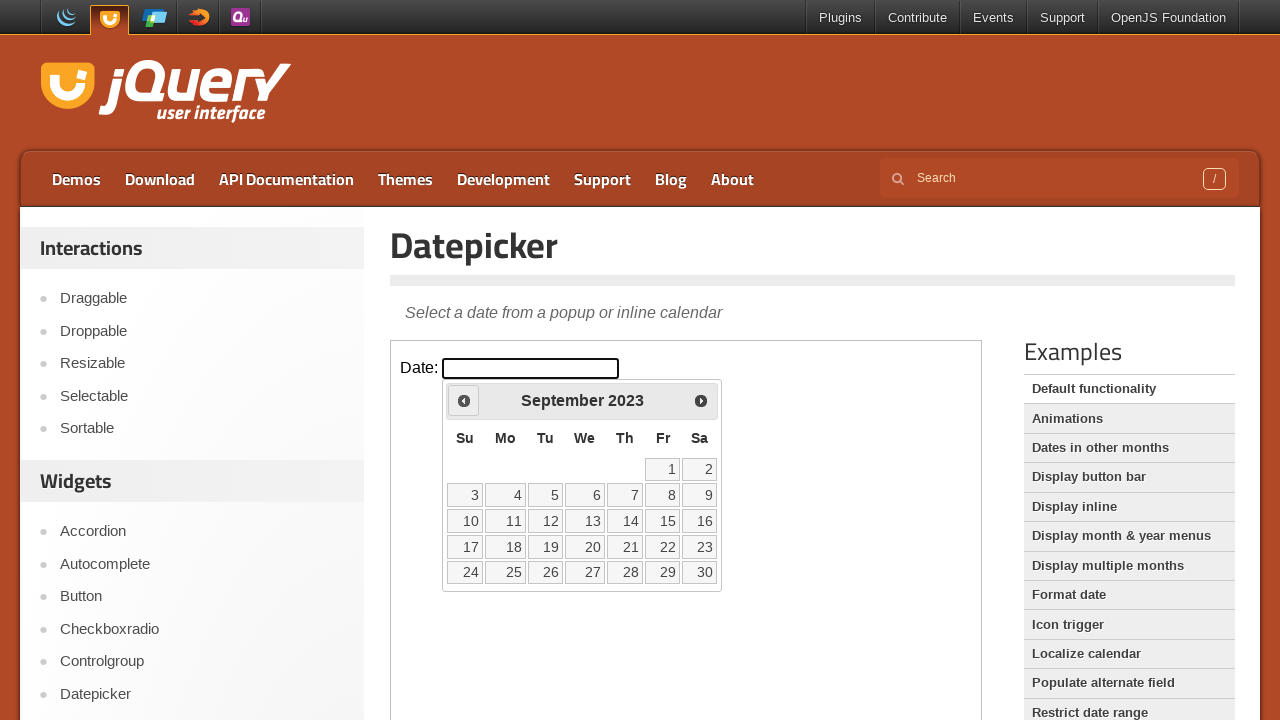

Clicked previous button to navigate backward in calendar at (464, 400) on iframe.demo-frame >> internal:control=enter-frame >> .ui-datepicker-prev
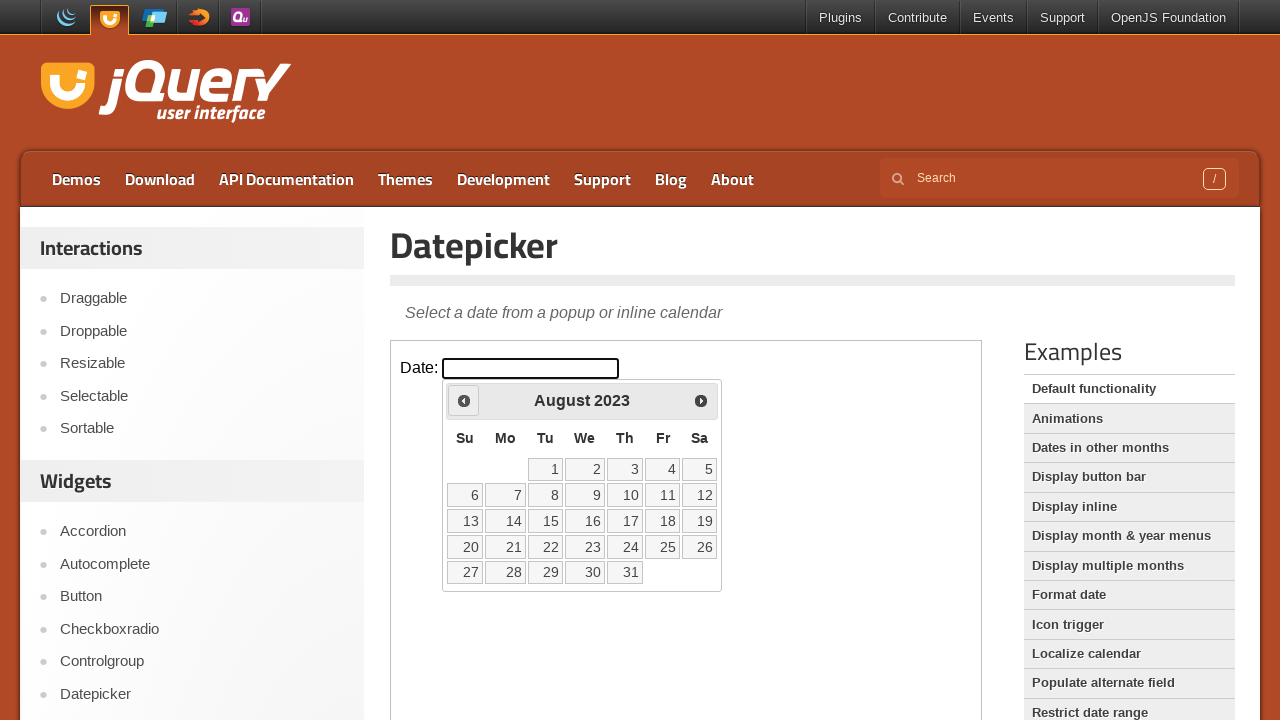

Checked current month: August
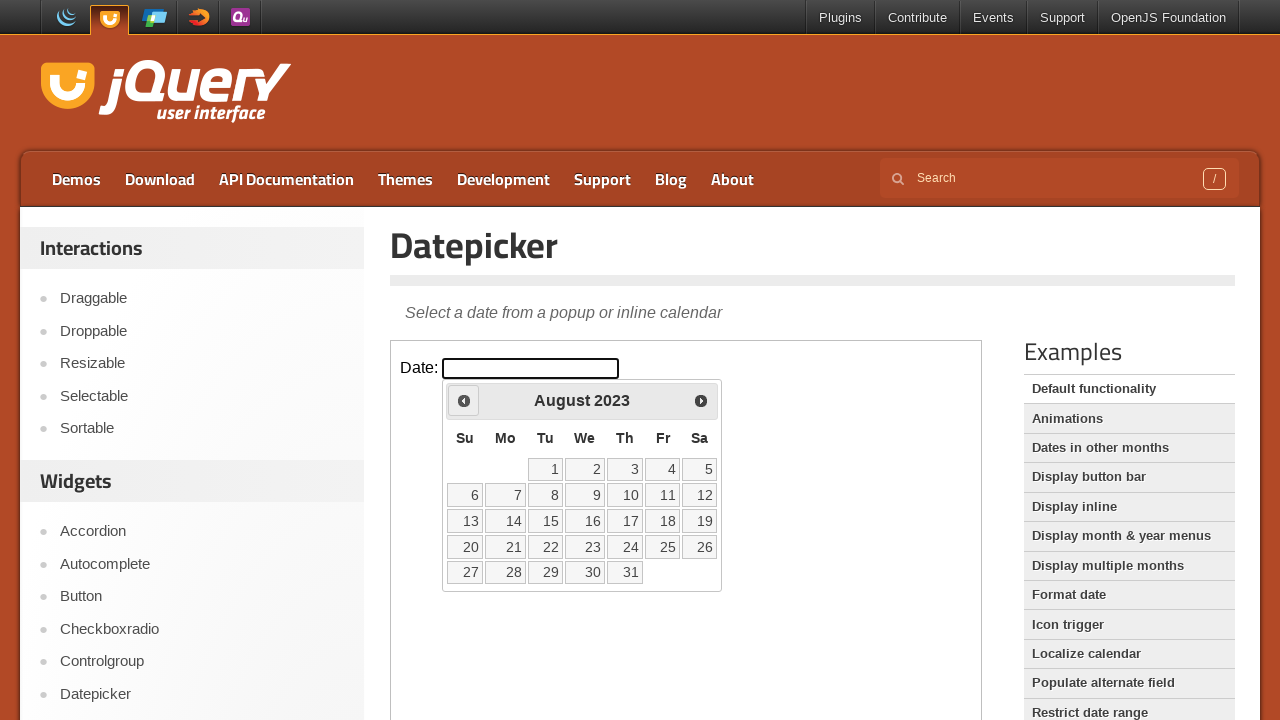

Checked current year: 2023
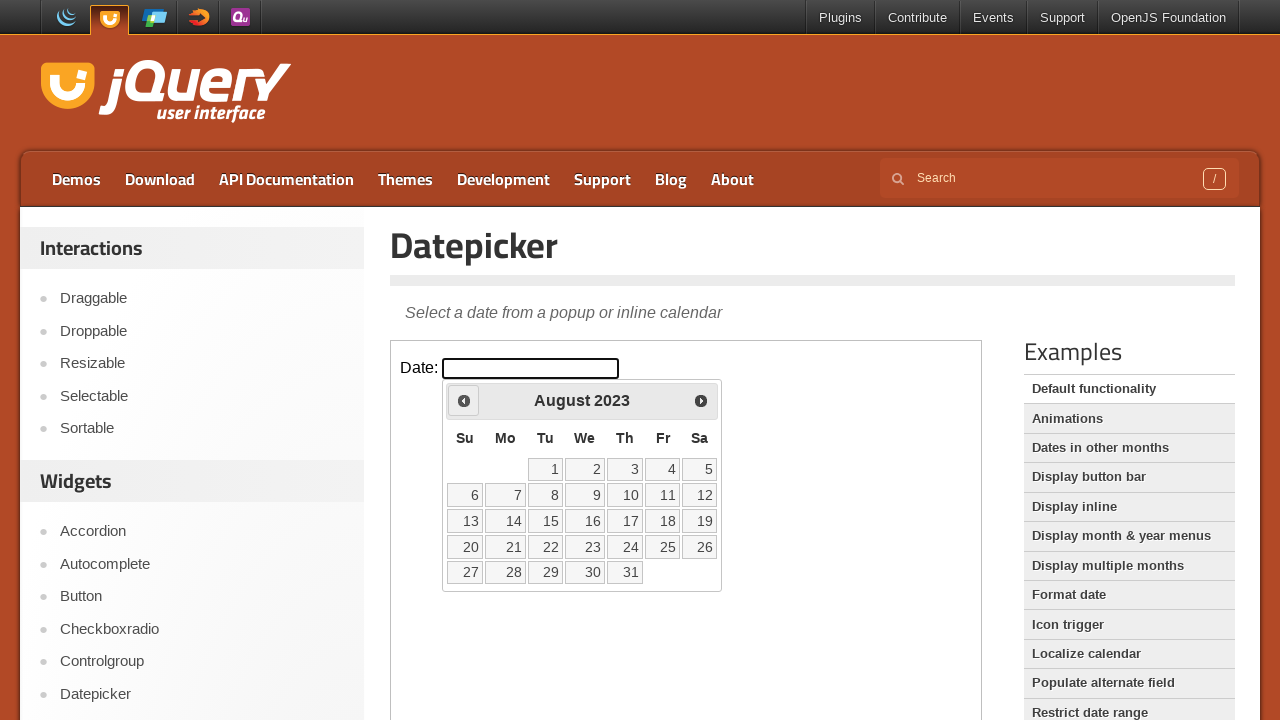

Clicked previous button to navigate backward in calendar at (464, 400) on iframe.demo-frame >> internal:control=enter-frame >> .ui-datepicker-prev
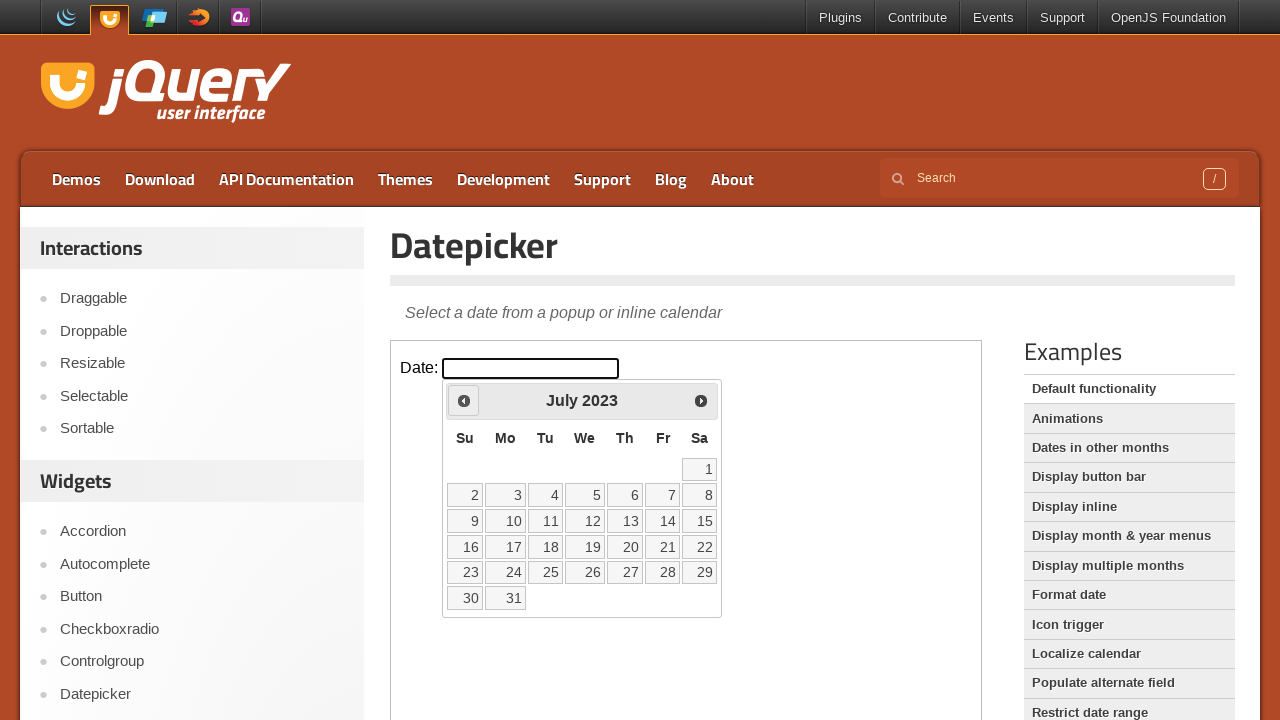

Checked current month: July
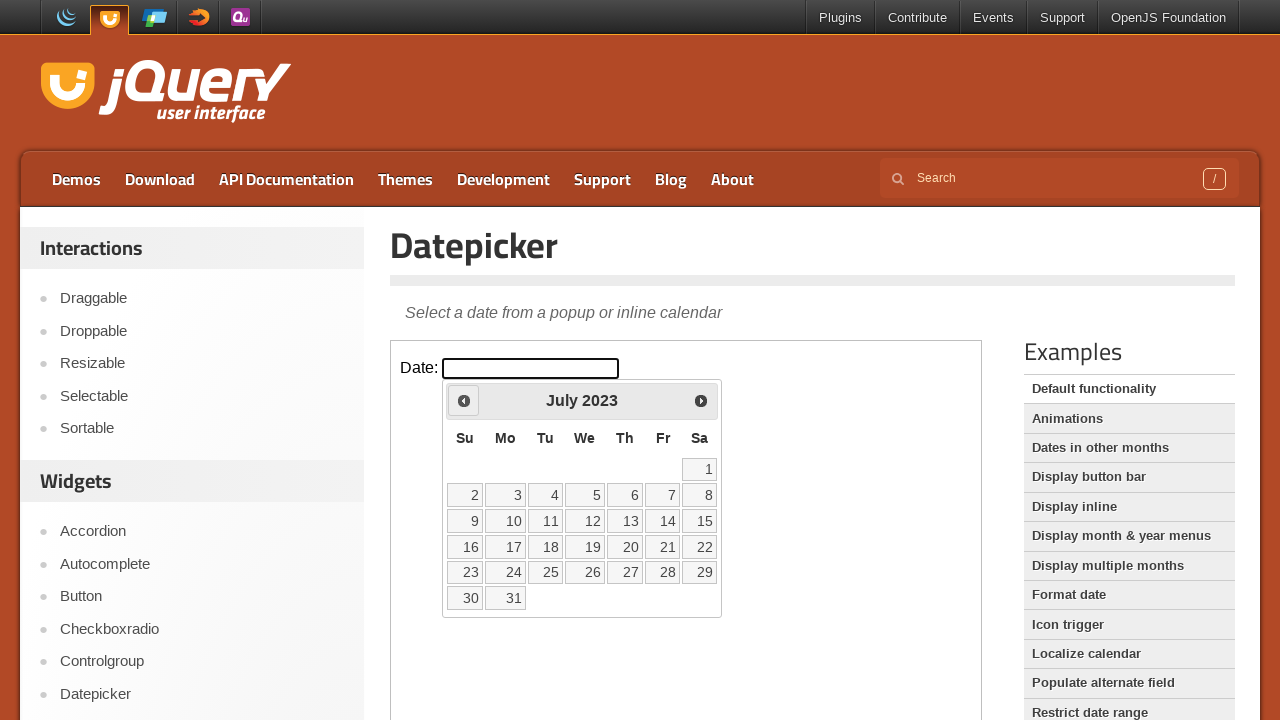

Checked current year: 2023
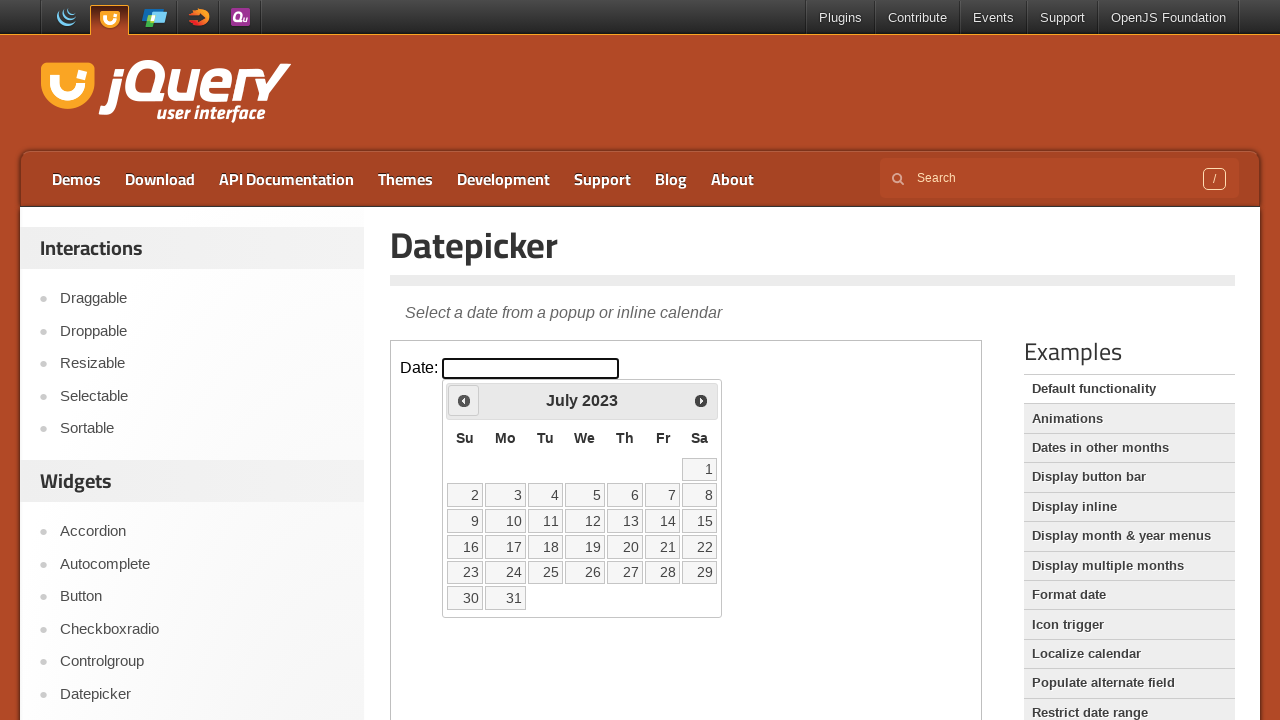

Clicked previous button to navigate backward in calendar at (464, 400) on iframe.demo-frame >> internal:control=enter-frame >> .ui-datepicker-prev
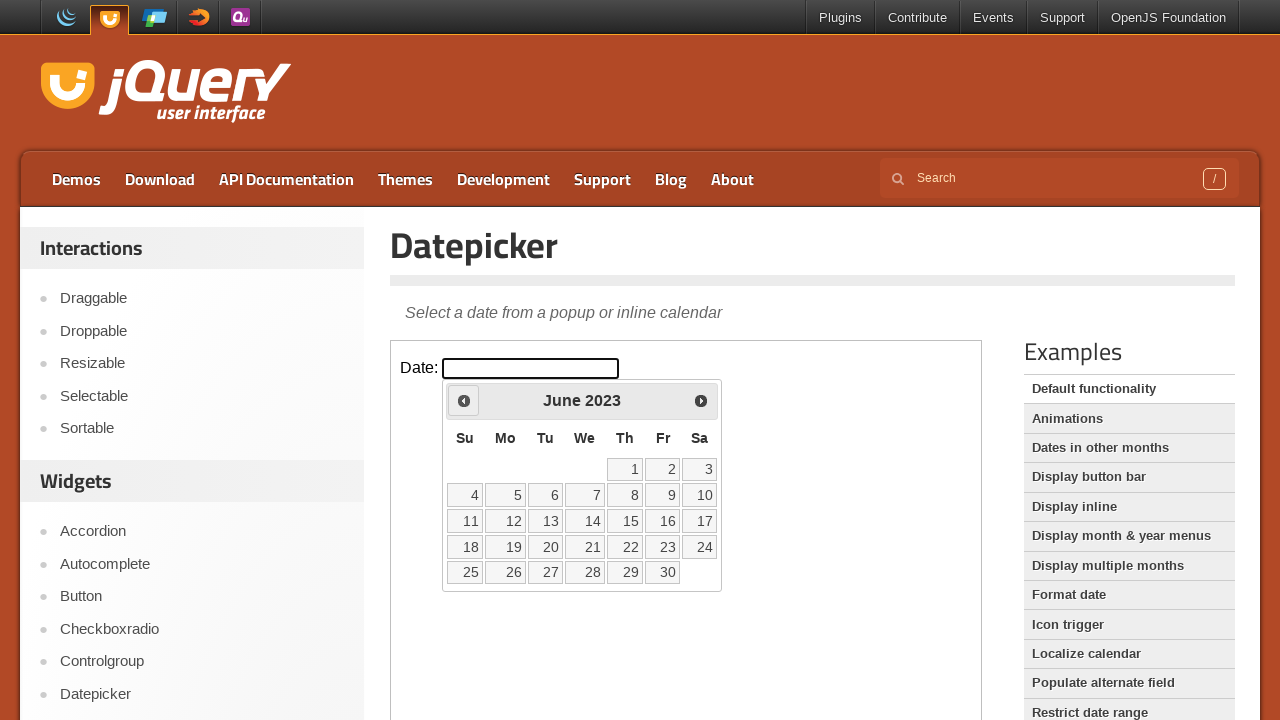

Checked current month: June
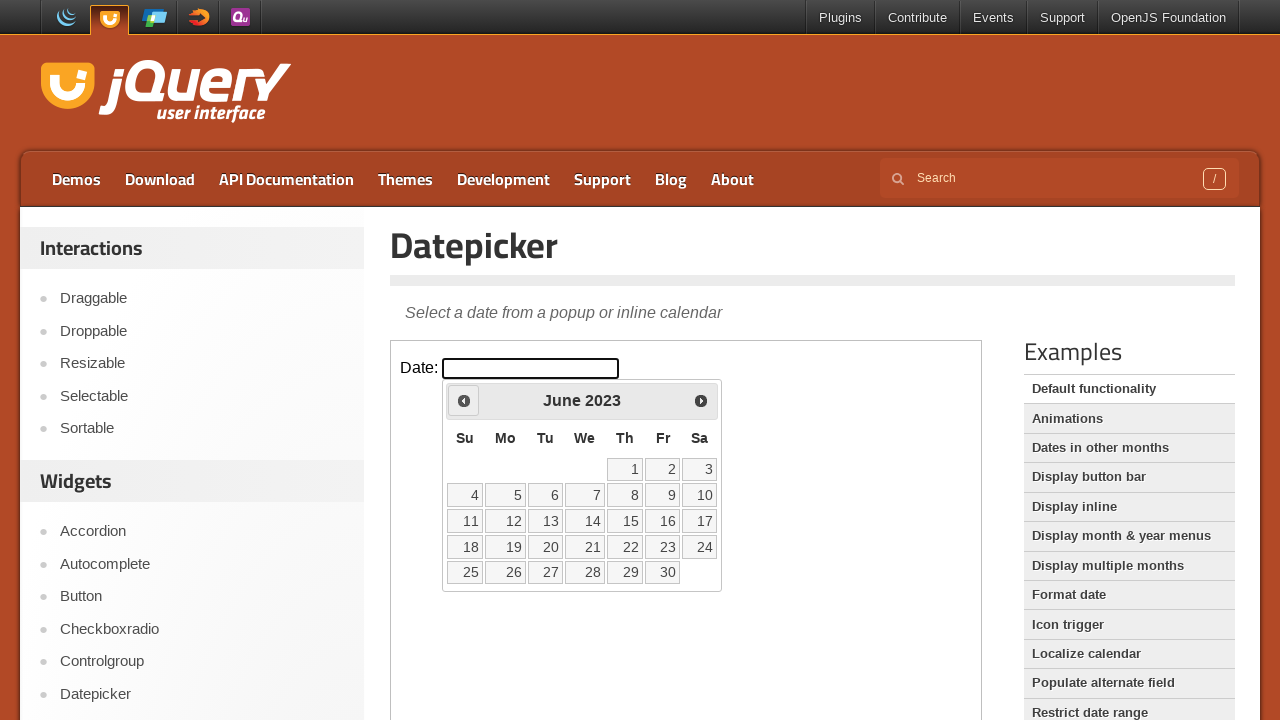

Checked current year: 2023
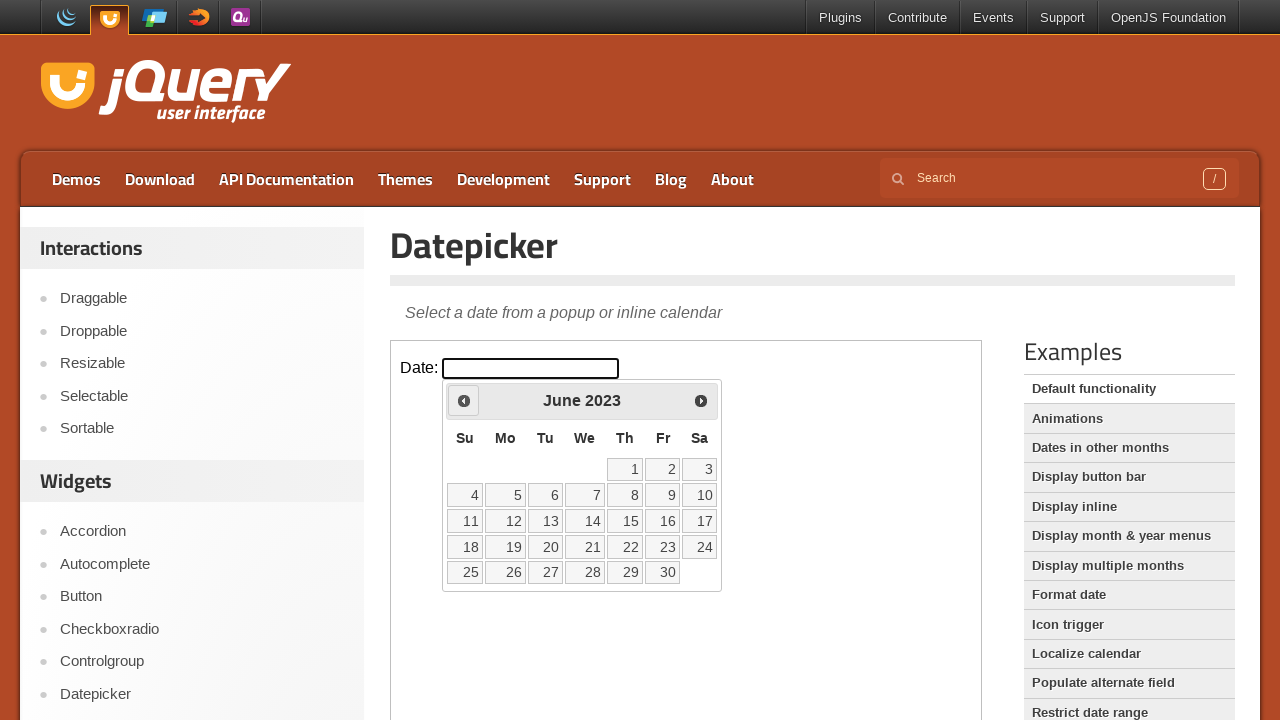

Clicked previous button to navigate backward in calendar at (464, 400) on iframe.demo-frame >> internal:control=enter-frame >> .ui-datepicker-prev
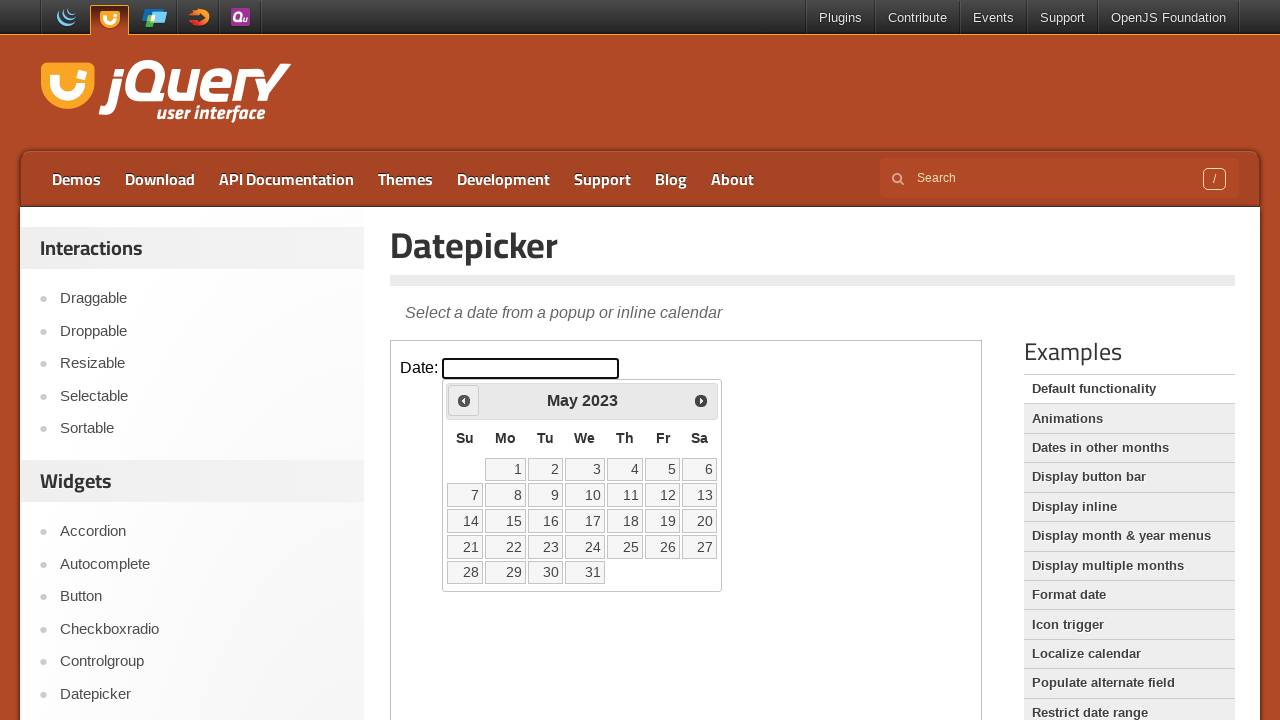

Checked current month: May
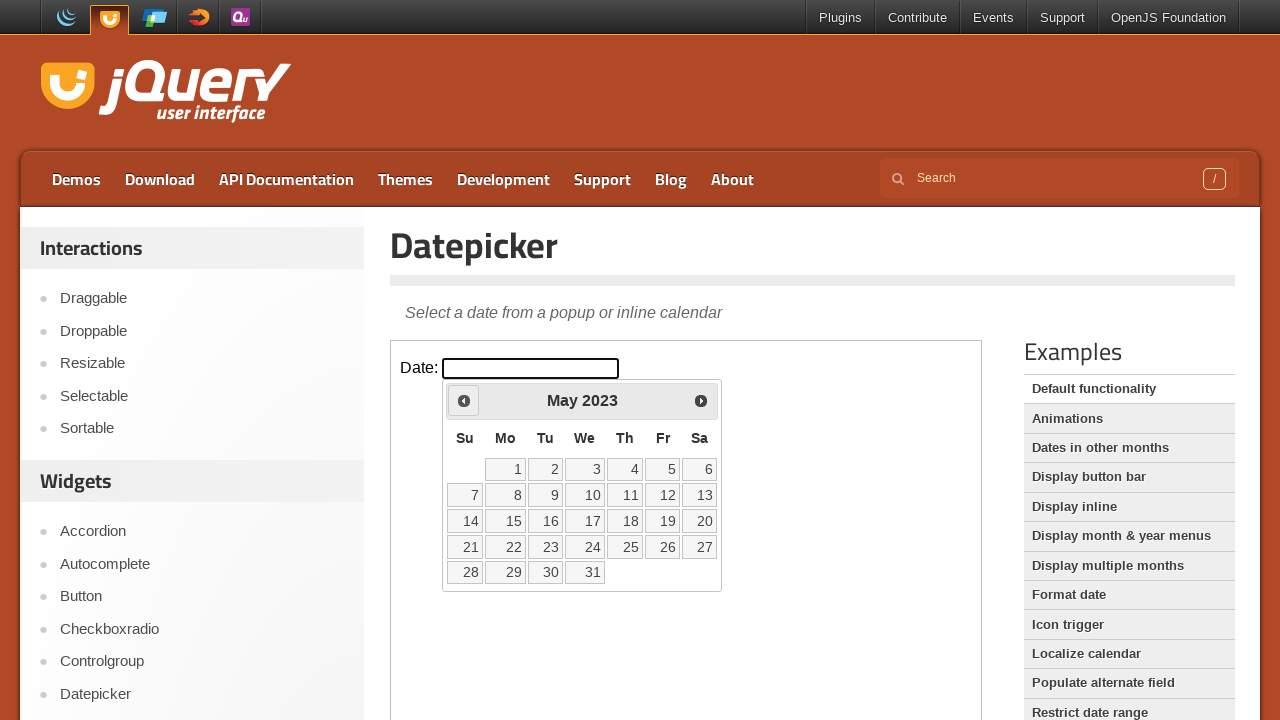

Checked current year: 2023
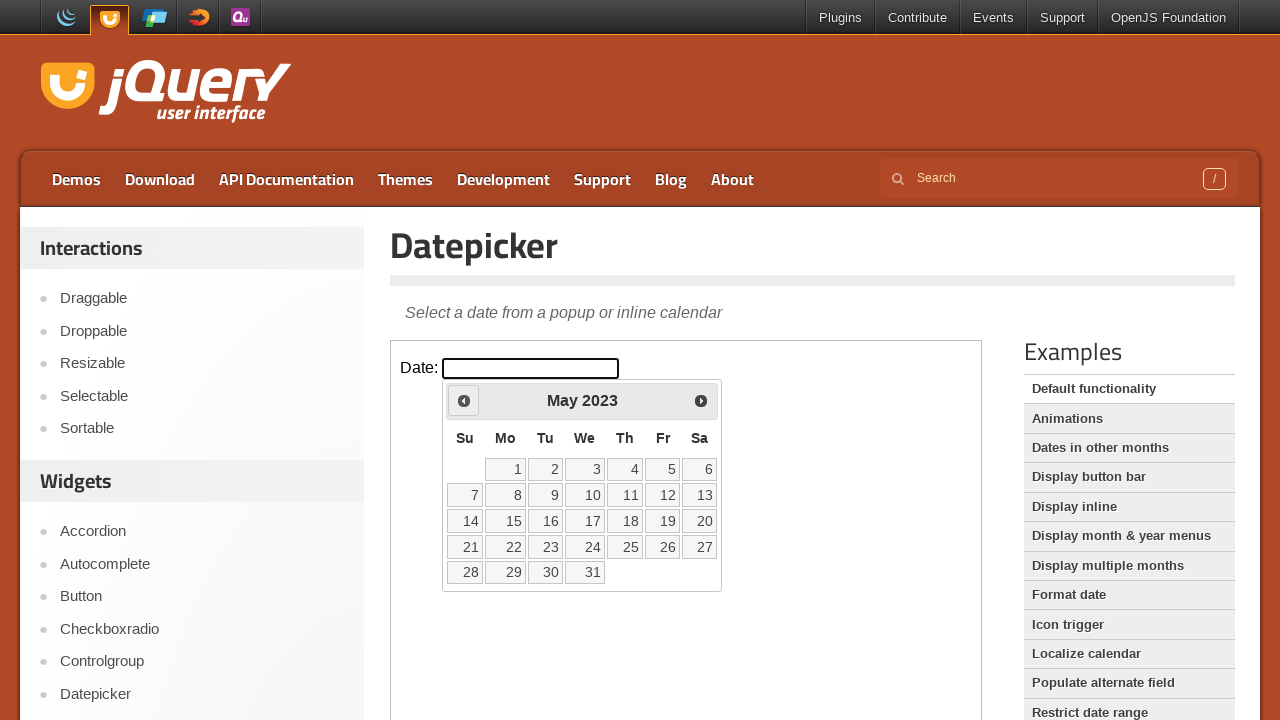

Clicked previous button to navigate backward in calendar at (464, 400) on iframe.demo-frame >> internal:control=enter-frame >> .ui-datepicker-prev
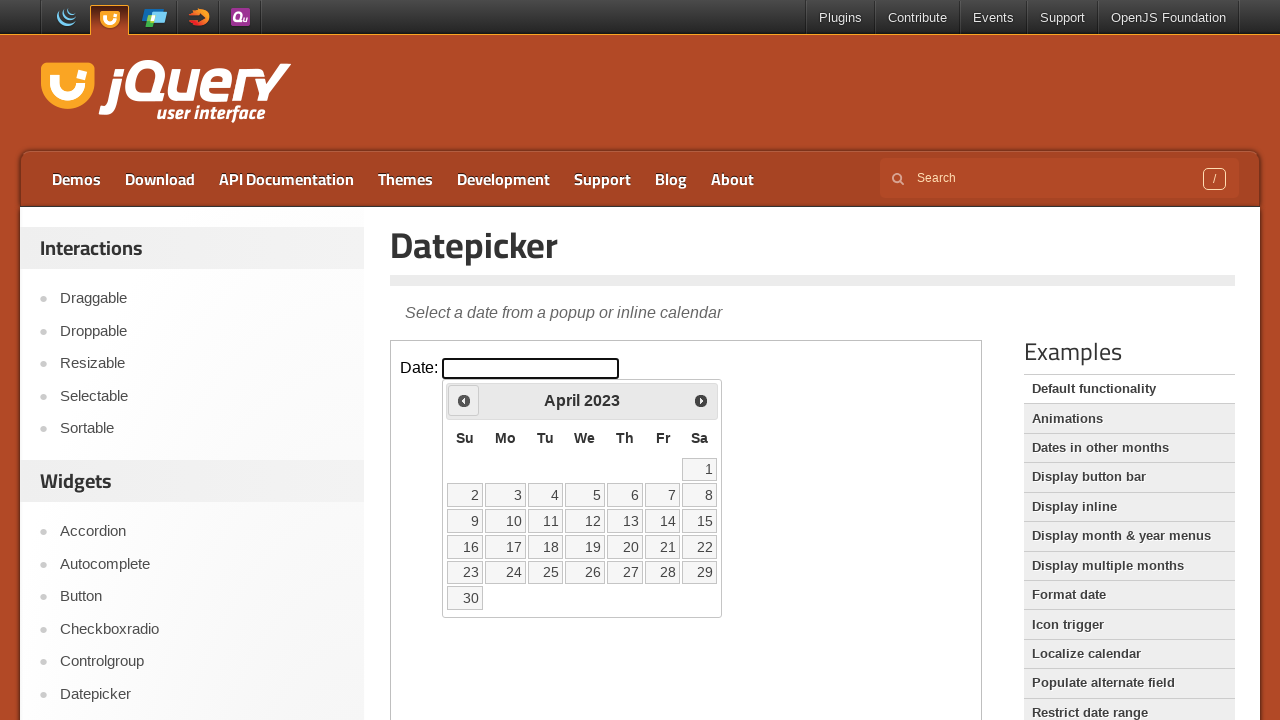

Checked current month: April
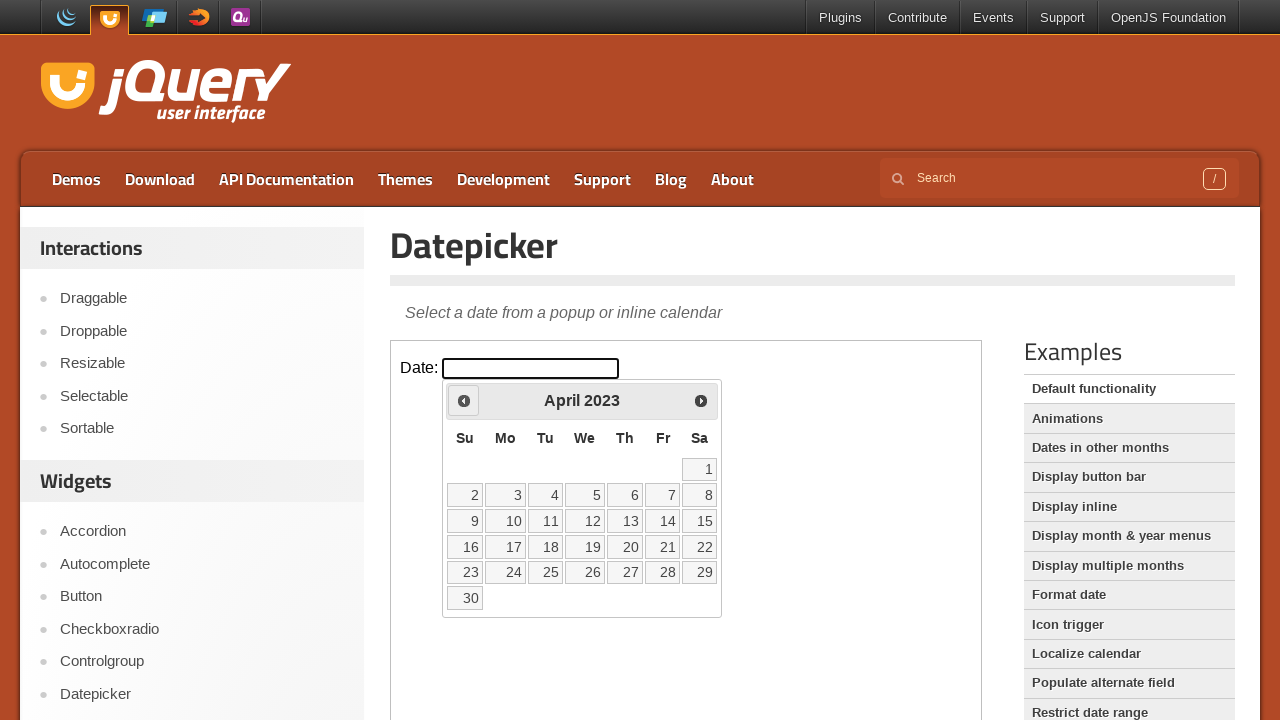

Checked current year: 2023
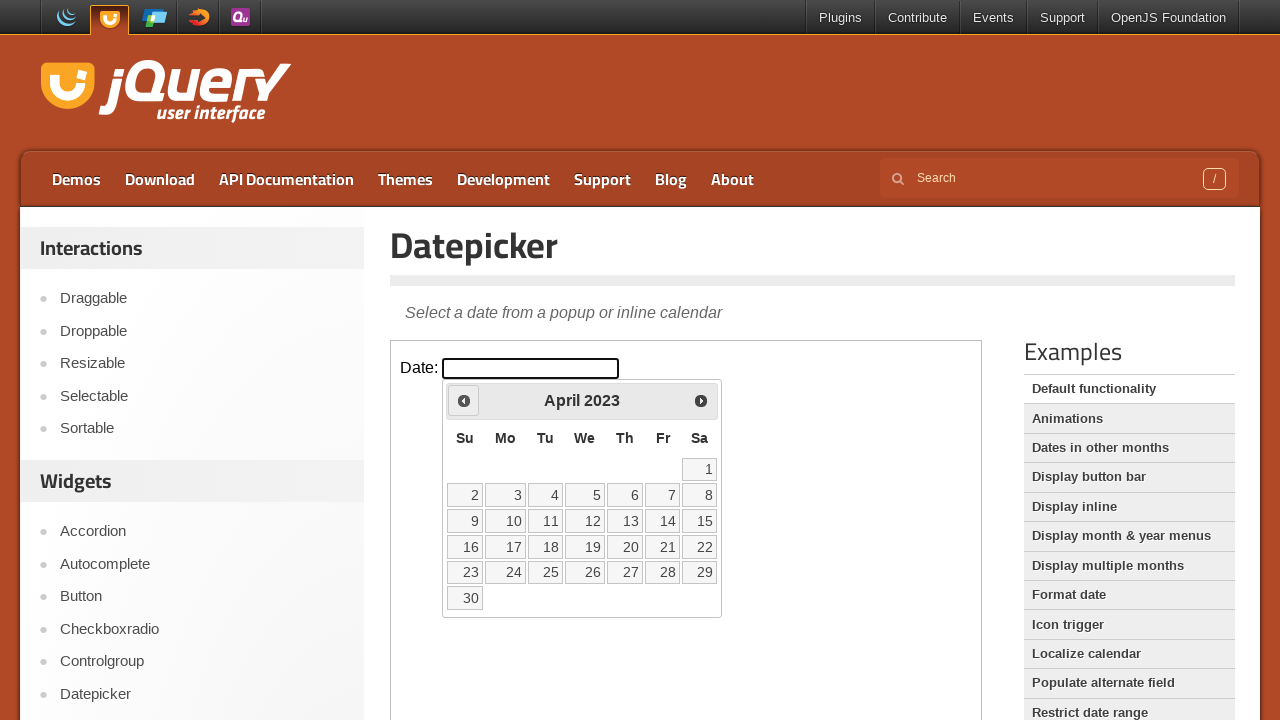

Clicked previous button to navigate backward in calendar at (464, 400) on iframe.demo-frame >> internal:control=enter-frame >> .ui-datepicker-prev
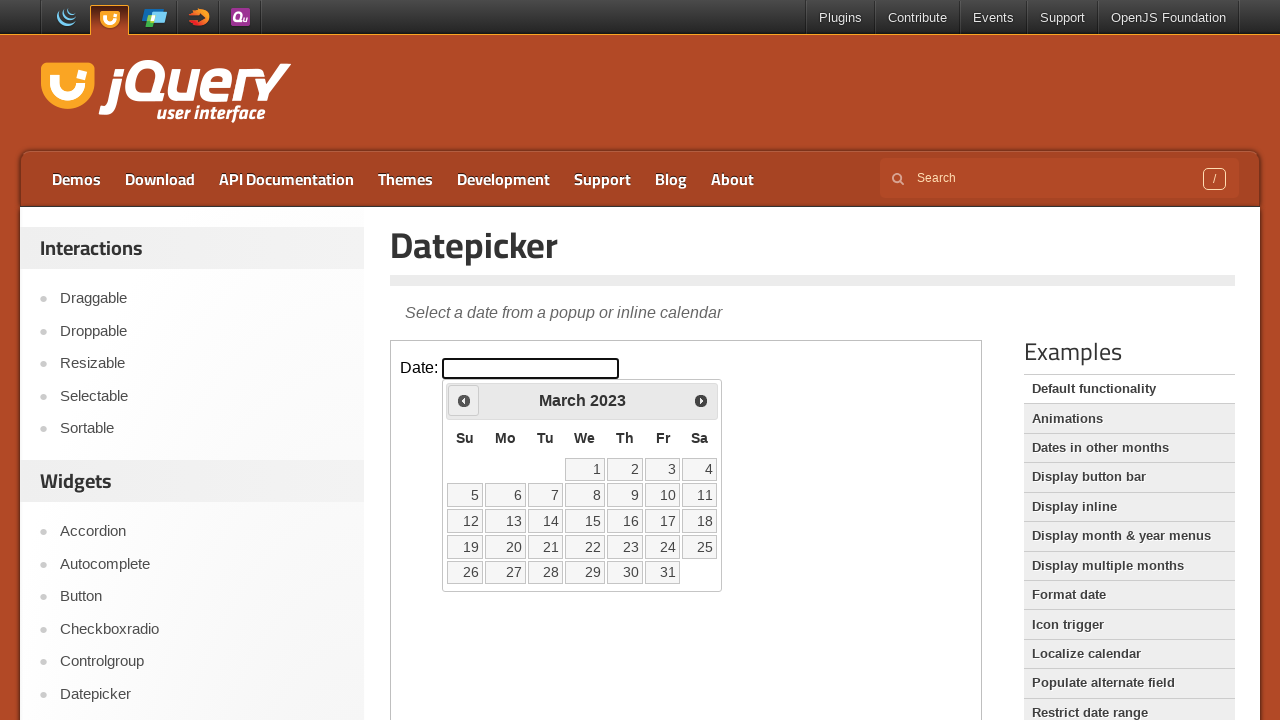

Checked current month: March
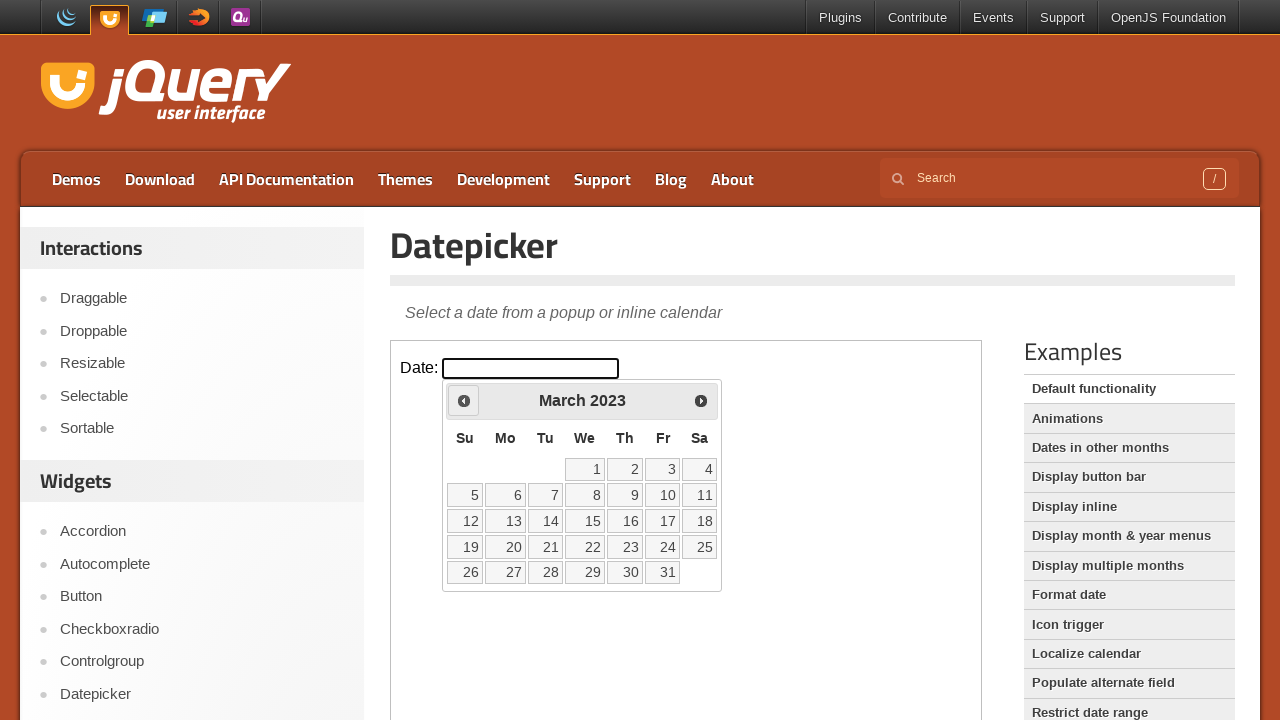

Checked current year: 2023
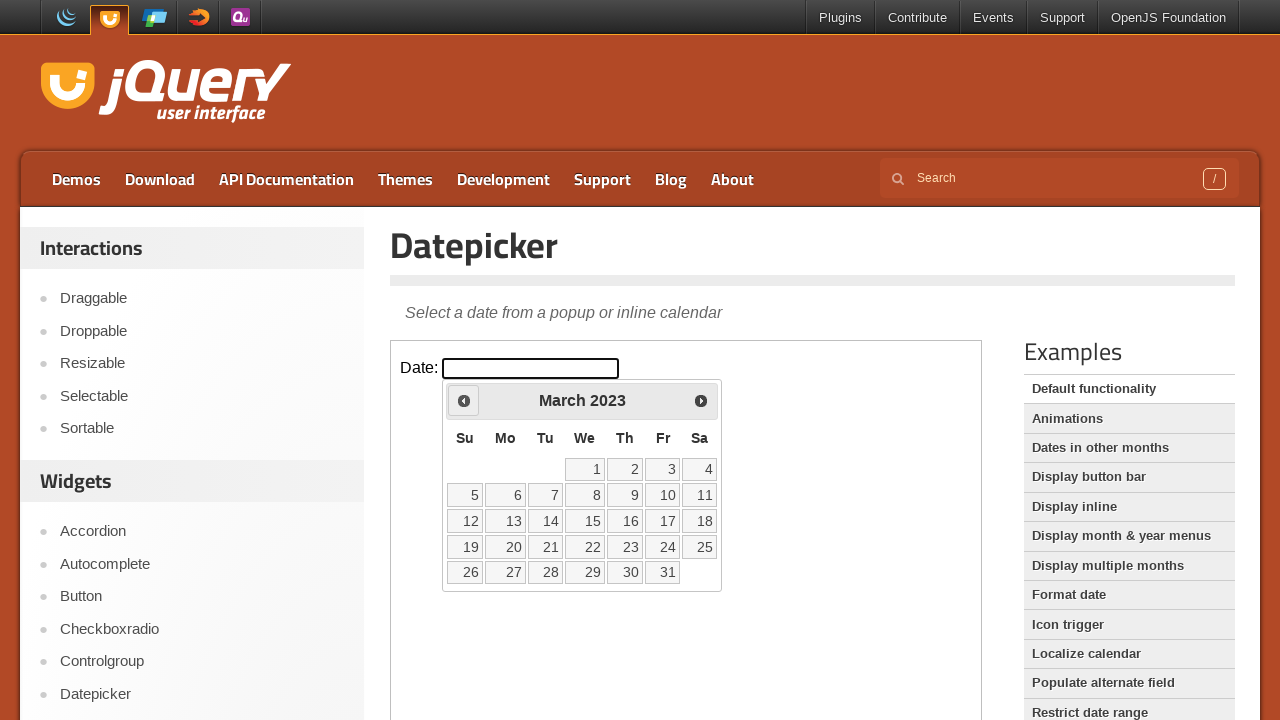

Clicked previous button to navigate backward in calendar at (464, 400) on iframe.demo-frame >> internal:control=enter-frame >> .ui-datepicker-prev
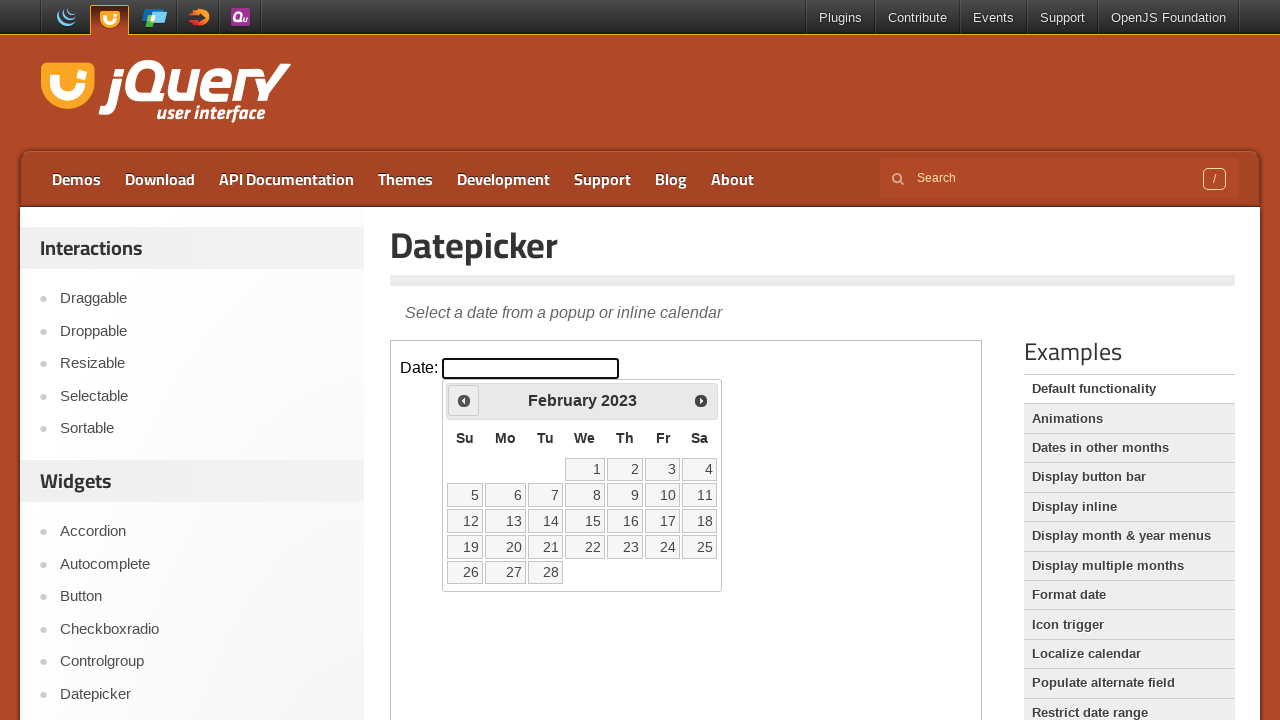

Checked current month: February
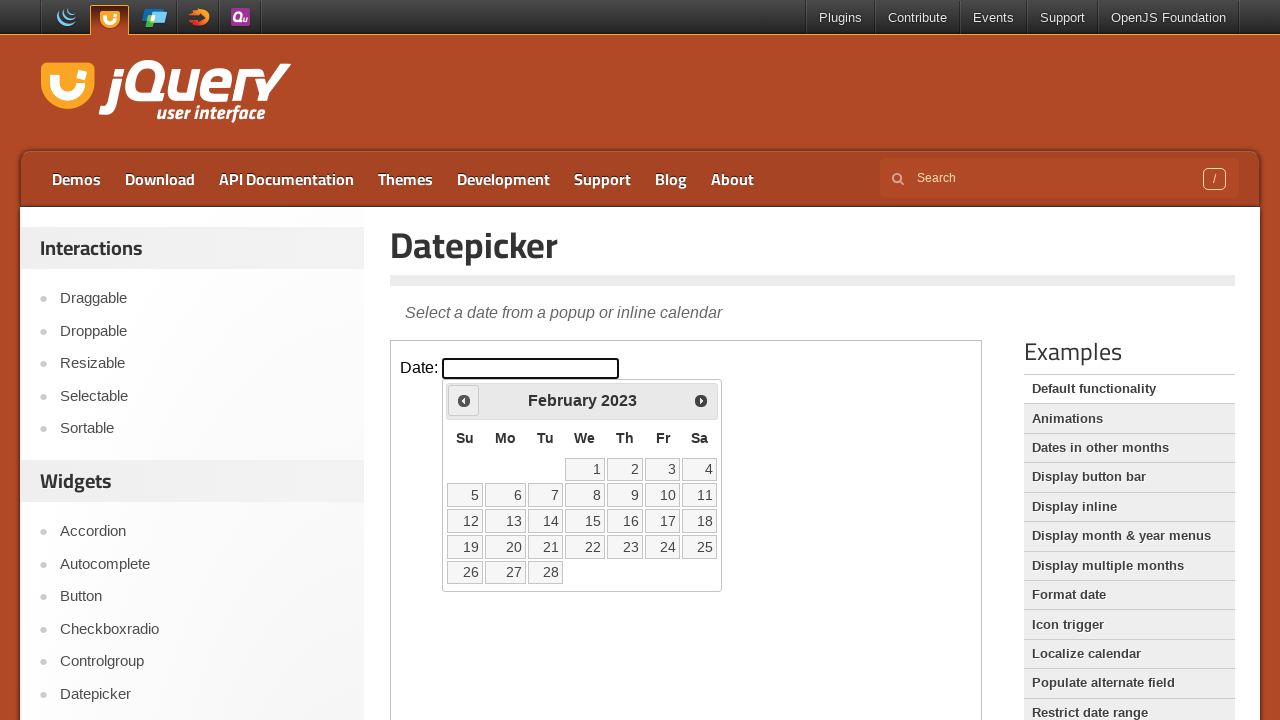

Checked current year: 2023
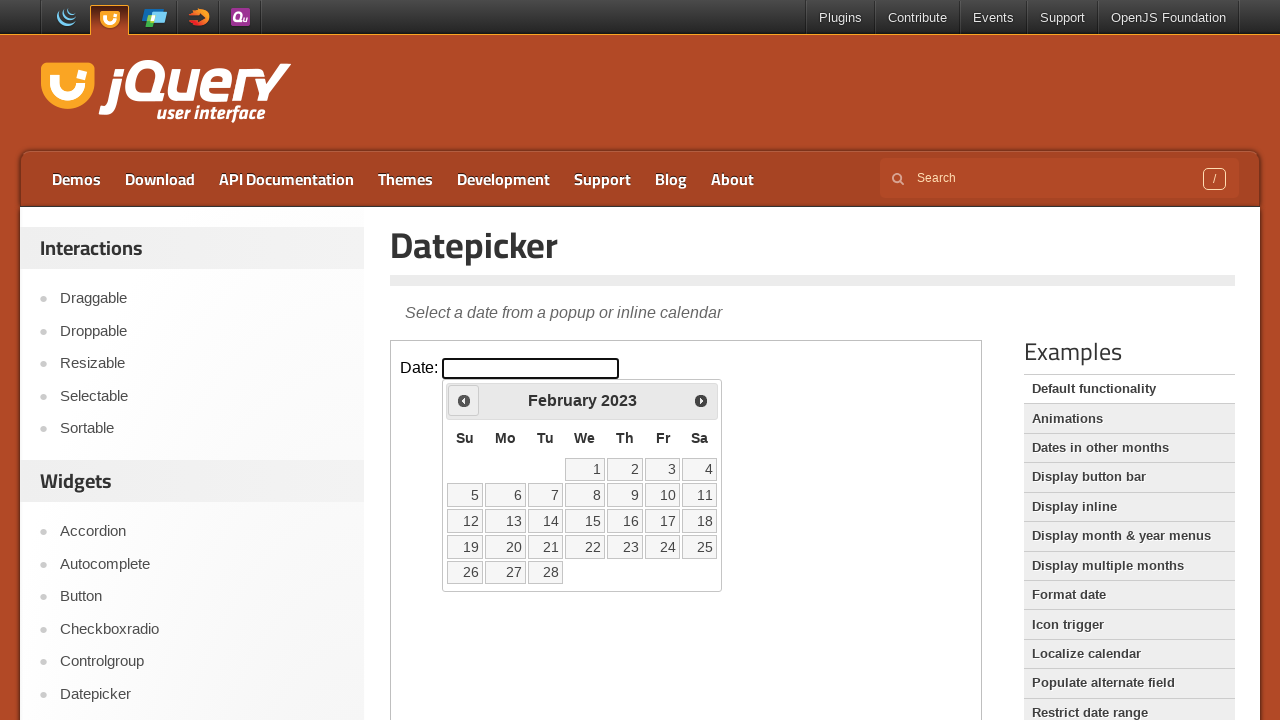

Clicked previous button to navigate backward in calendar at (464, 400) on iframe.demo-frame >> internal:control=enter-frame >> .ui-datepicker-prev
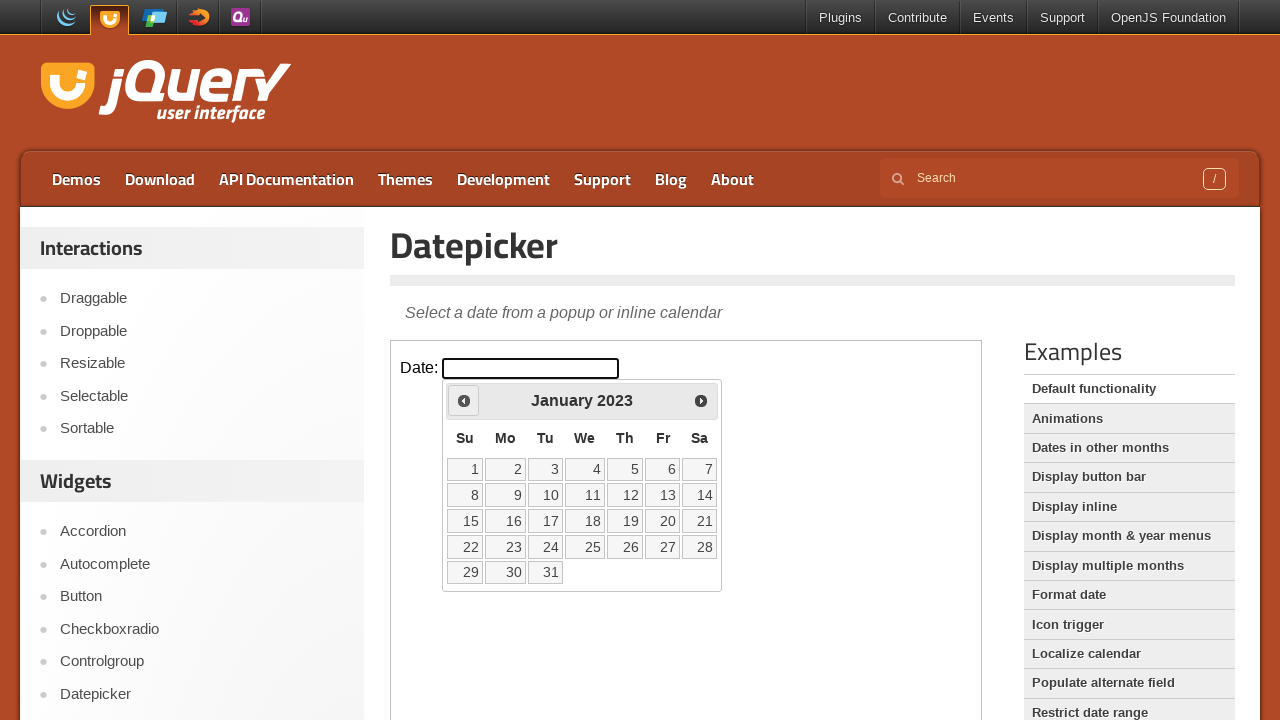

Checked current month: January
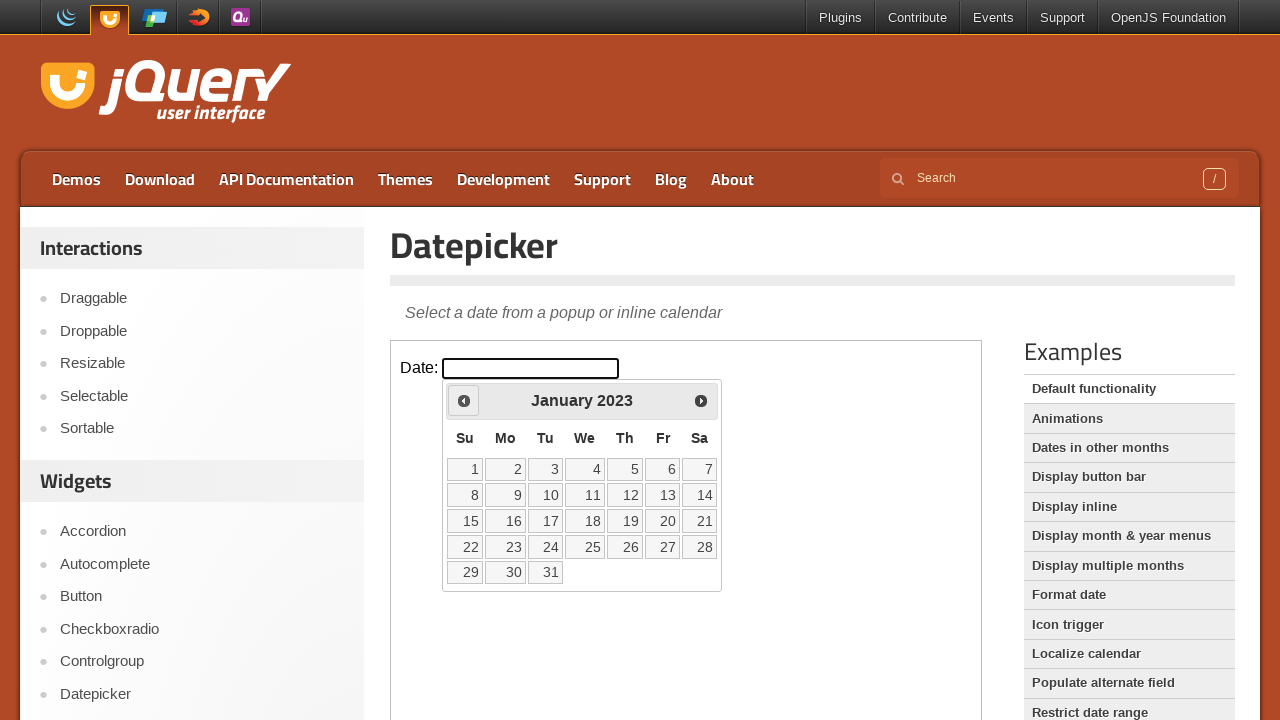

Checked current year: 2023
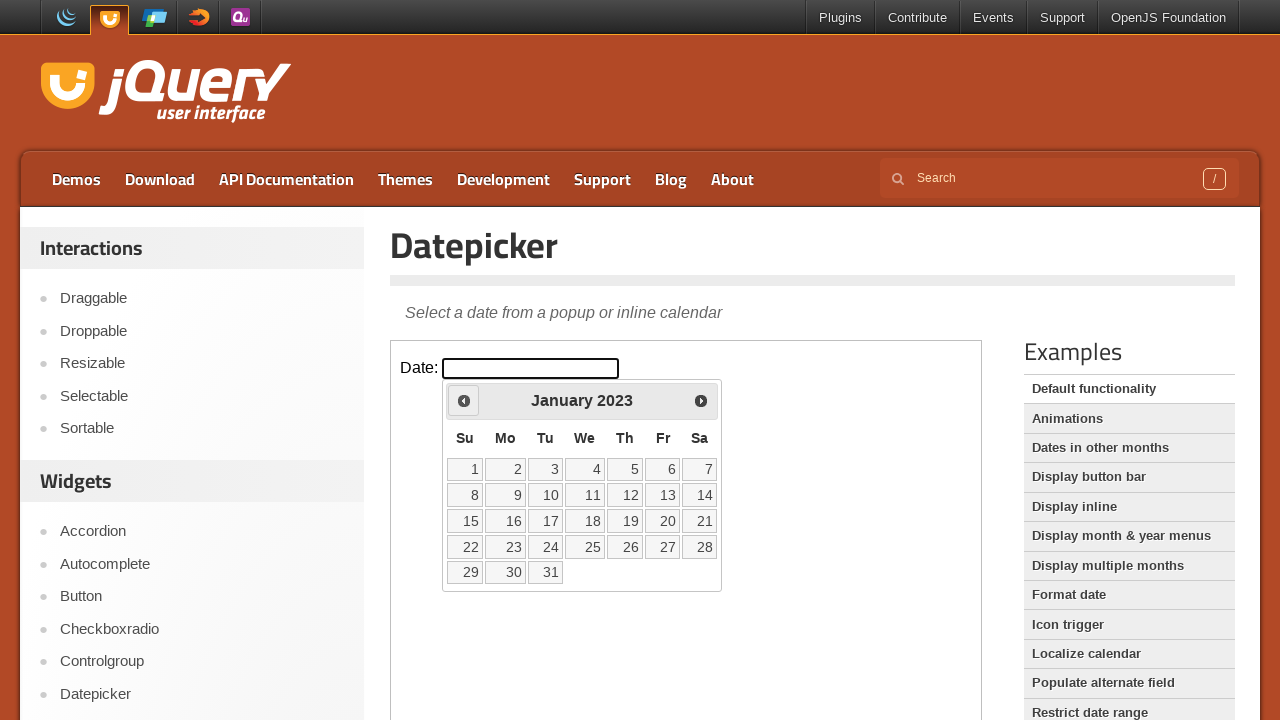

Clicked previous button to navigate backward in calendar at (464, 400) on iframe.demo-frame >> internal:control=enter-frame >> .ui-datepicker-prev
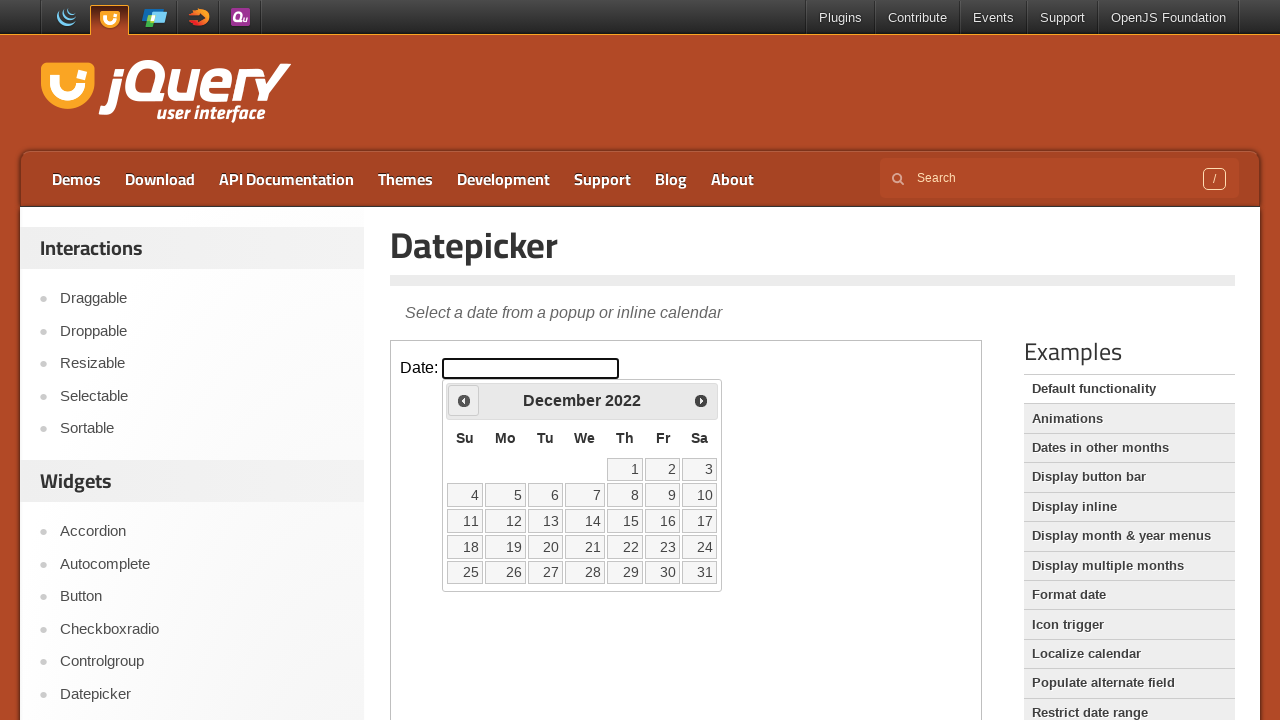

Checked current month: December
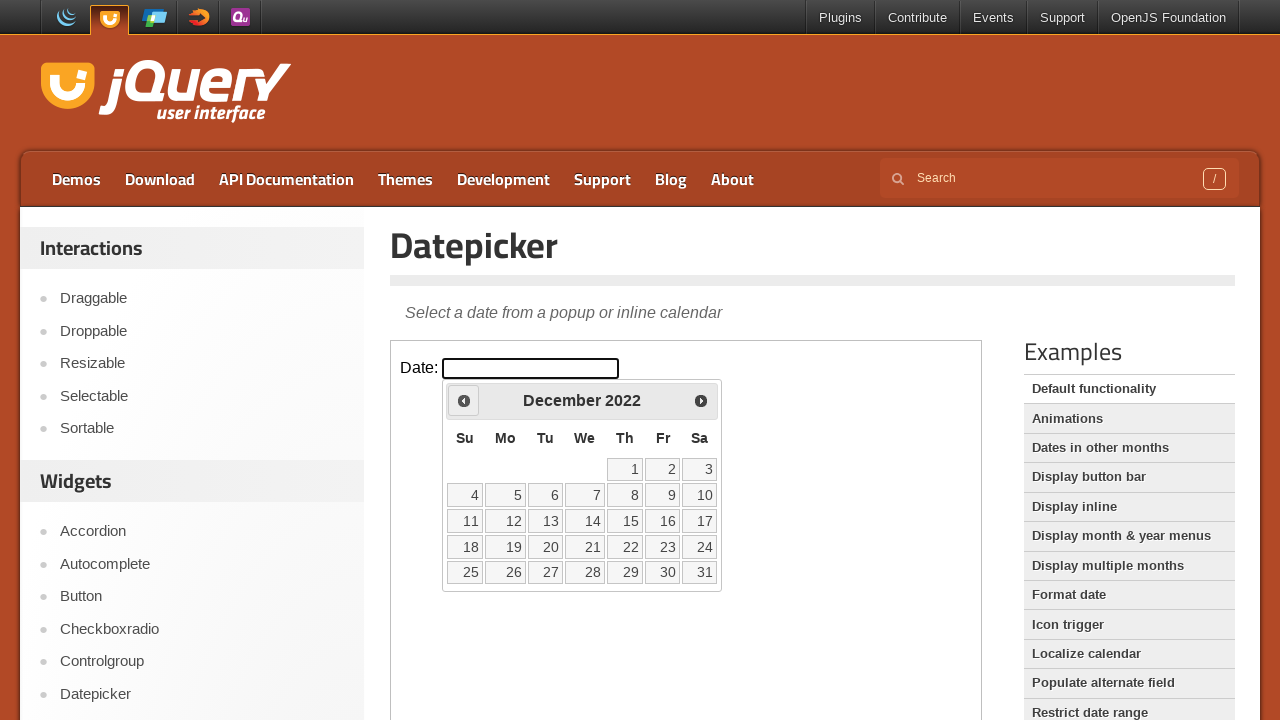

Checked current year: 2022
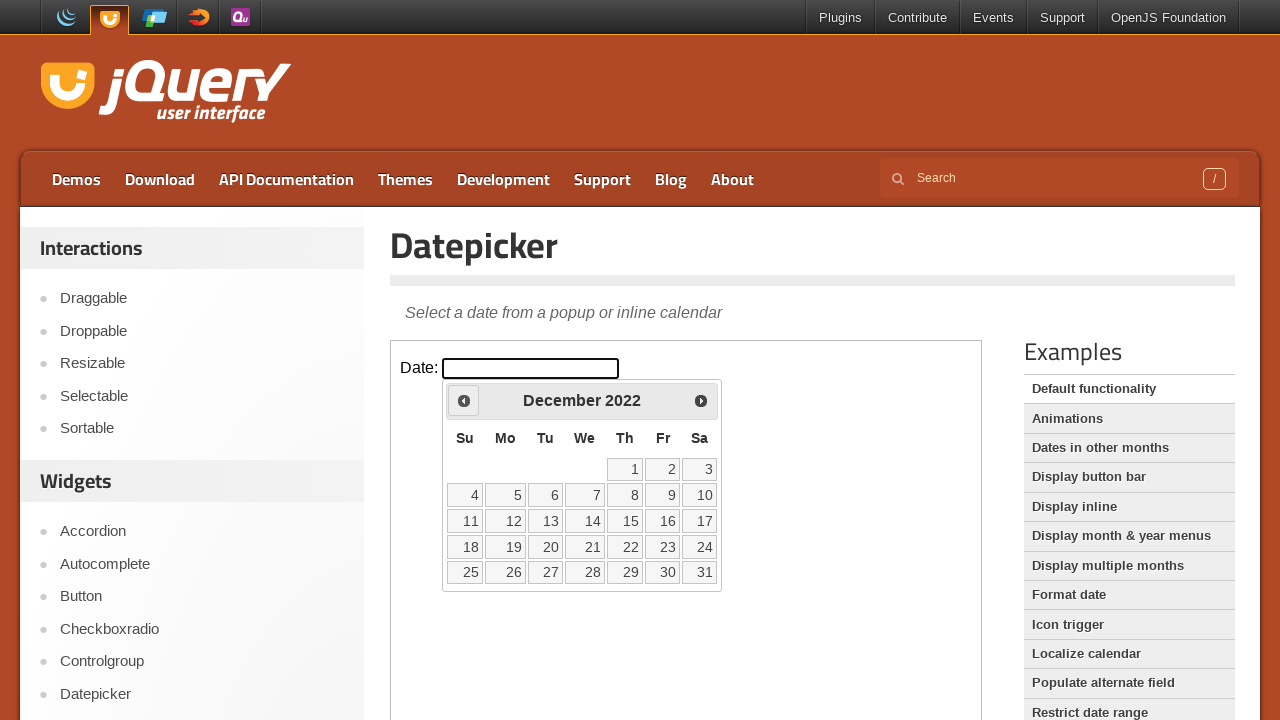

Clicked previous button to navigate backward in calendar at (464, 400) on iframe.demo-frame >> internal:control=enter-frame >> .ui-datepicker-prev
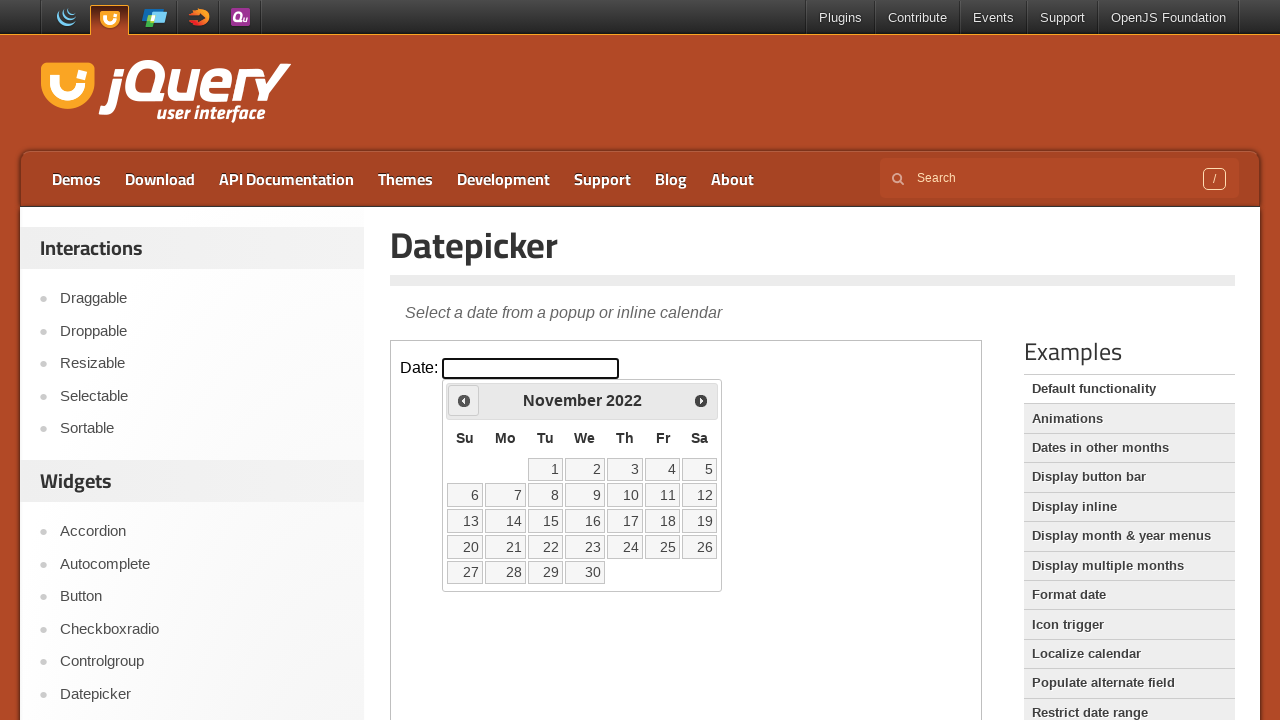

Checked current month: November
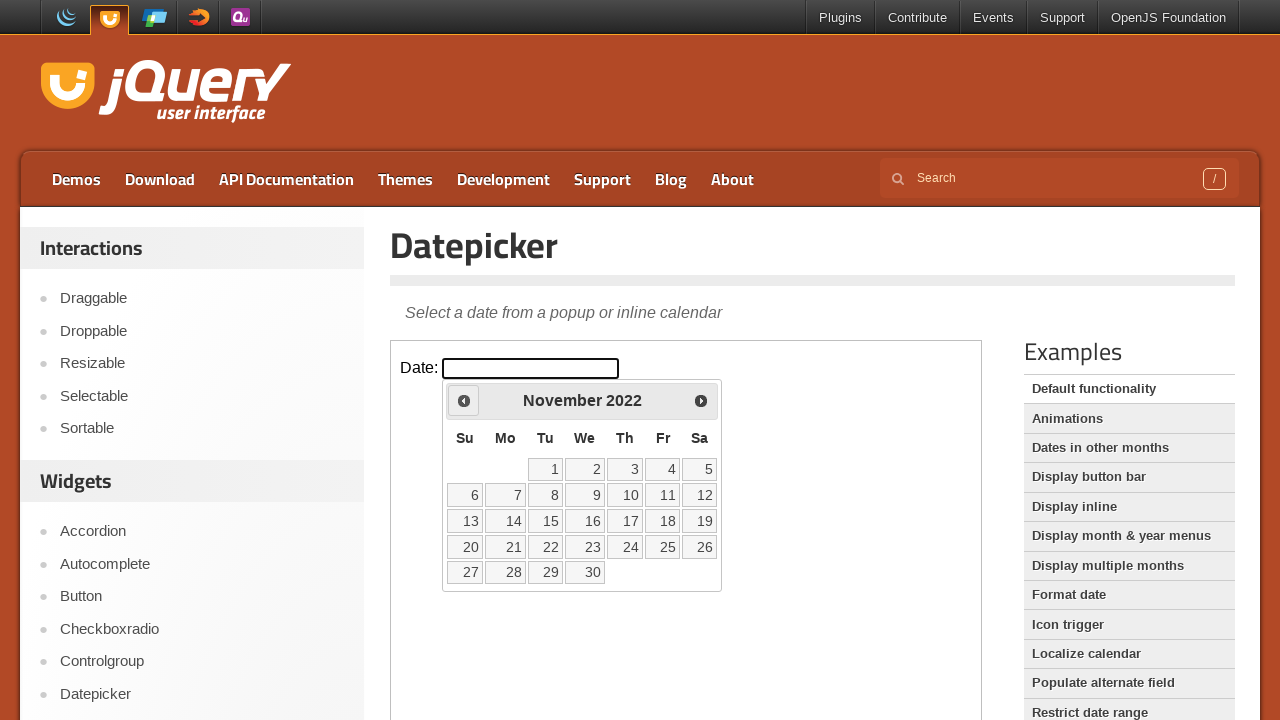

Checked current year: 2022
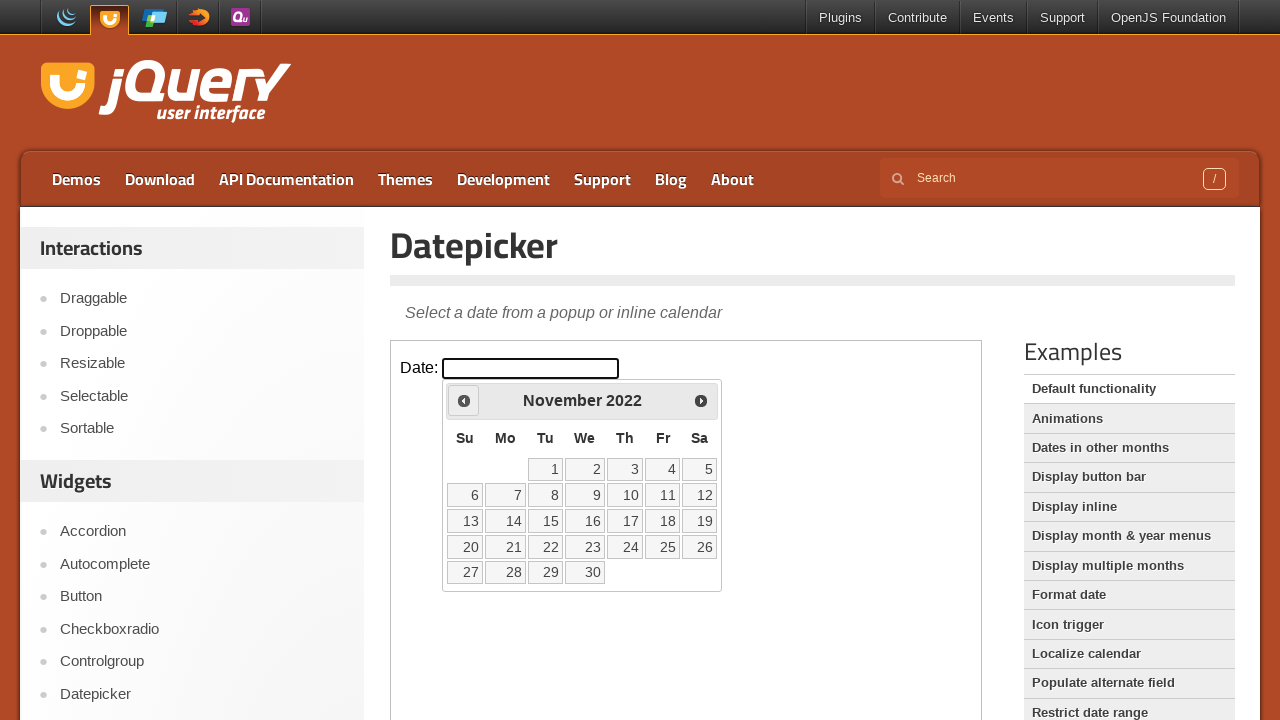

Clicked previous button to navigate backward in calendar at (464, 400) on iframe.demo-frame >> internal:control=enter-frame >> .ui-datepicker-prev
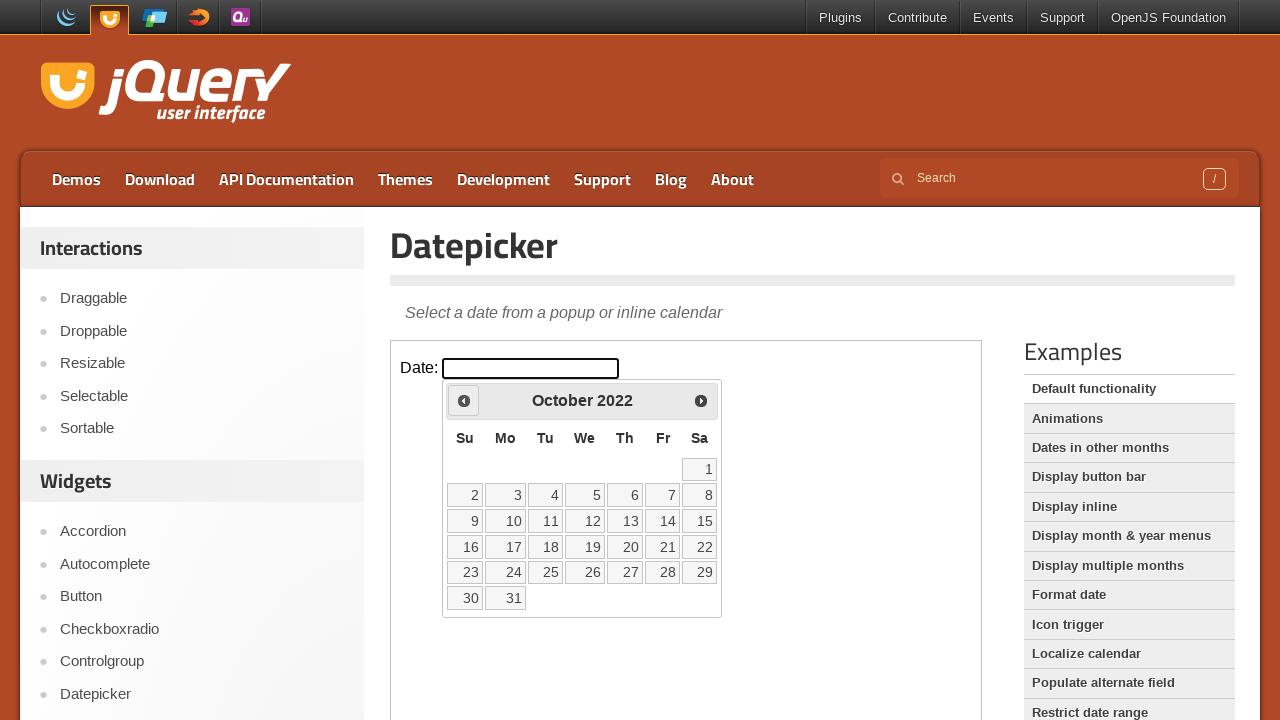

Checked current month: October
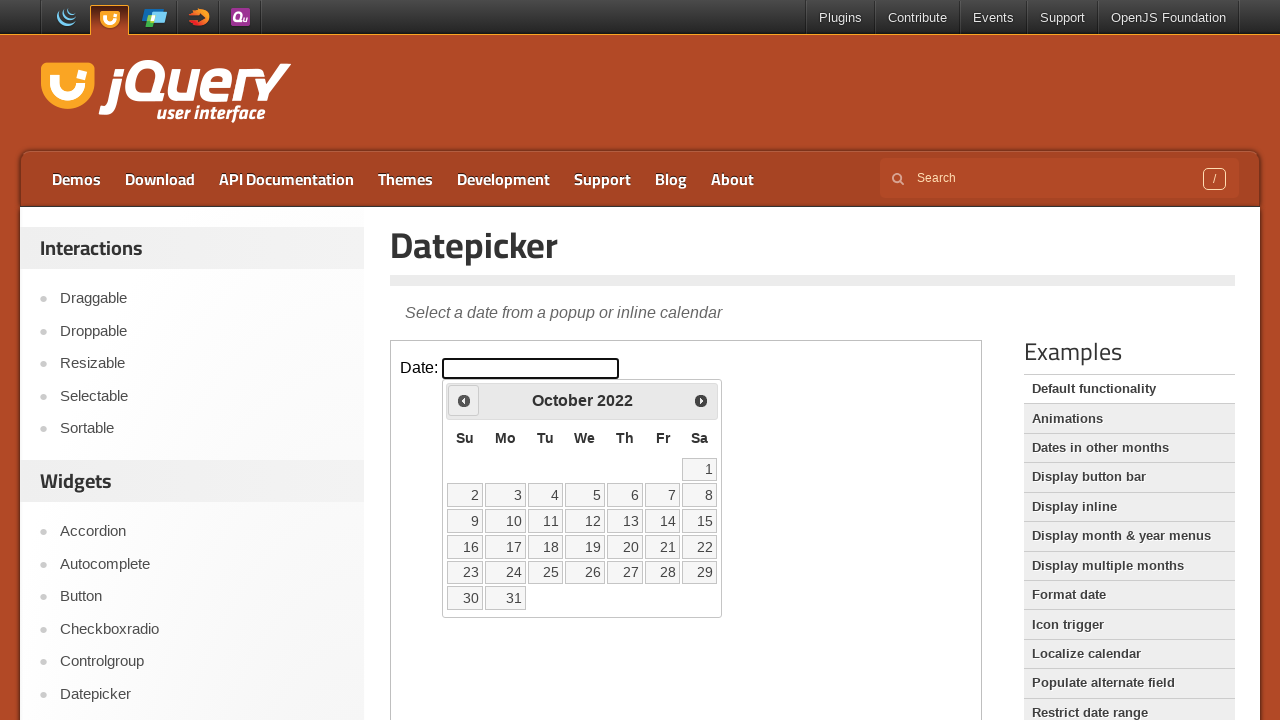

Checked current year: 2022
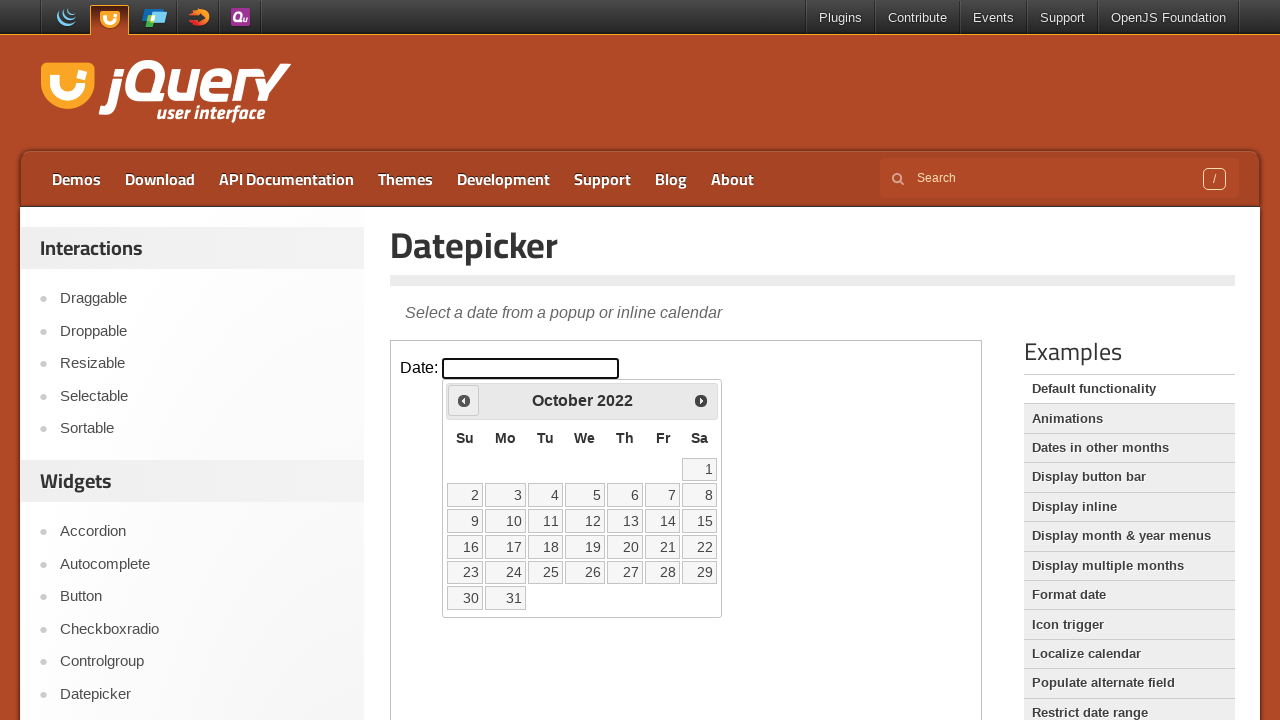

Clicked previous button to navigate backward in calendar at (464, 400) on iframe.demo-frame >> internal:control=enter-frame >> .ui-datepicker-prev
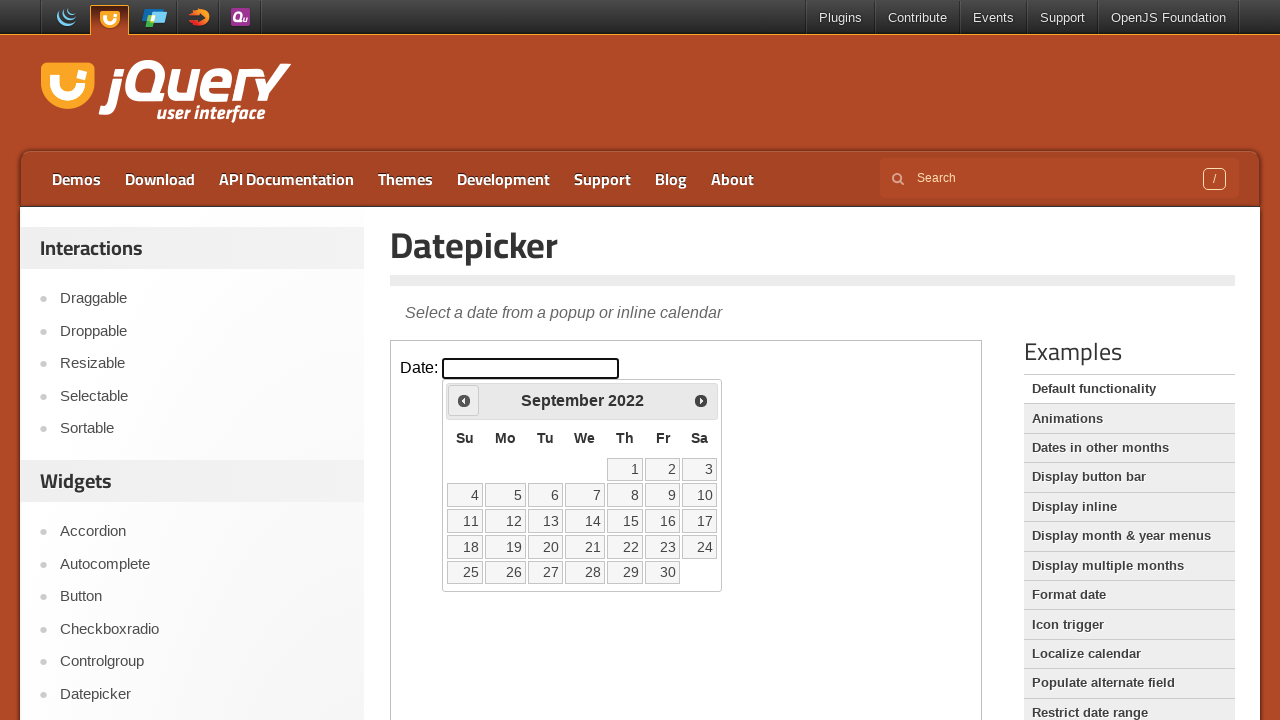

Checked current month: September
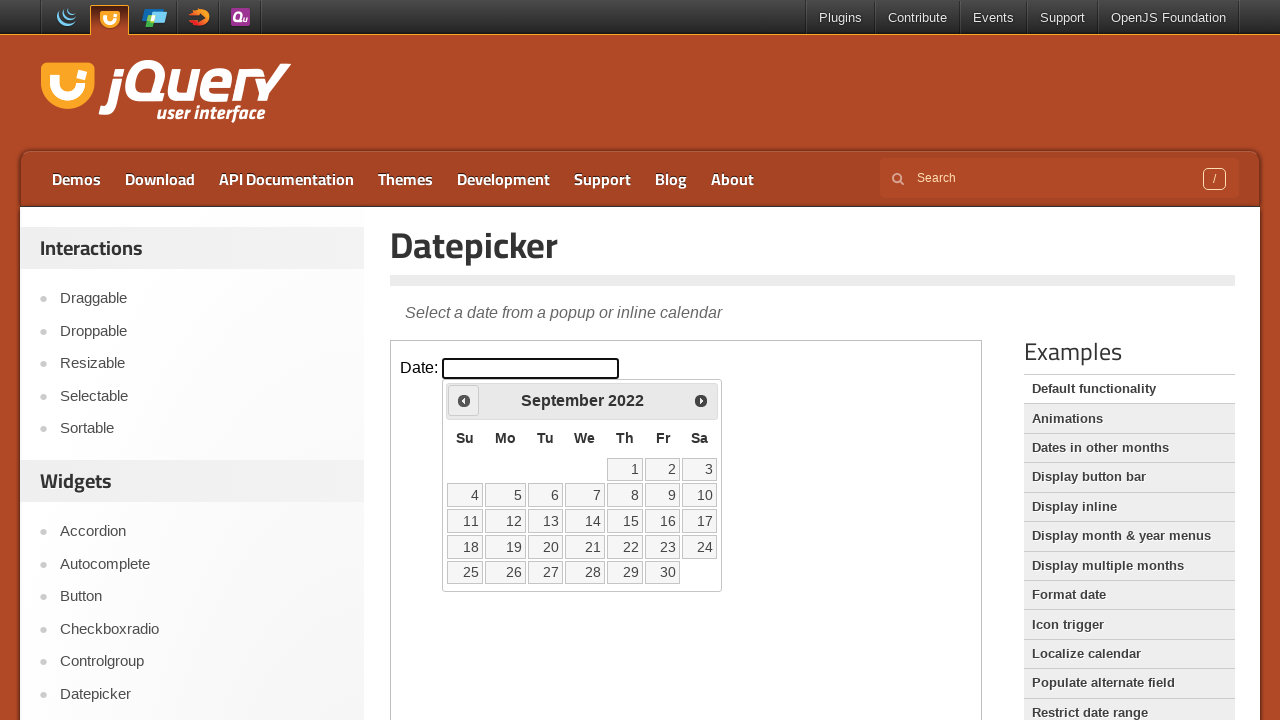

Checked current year: 2022
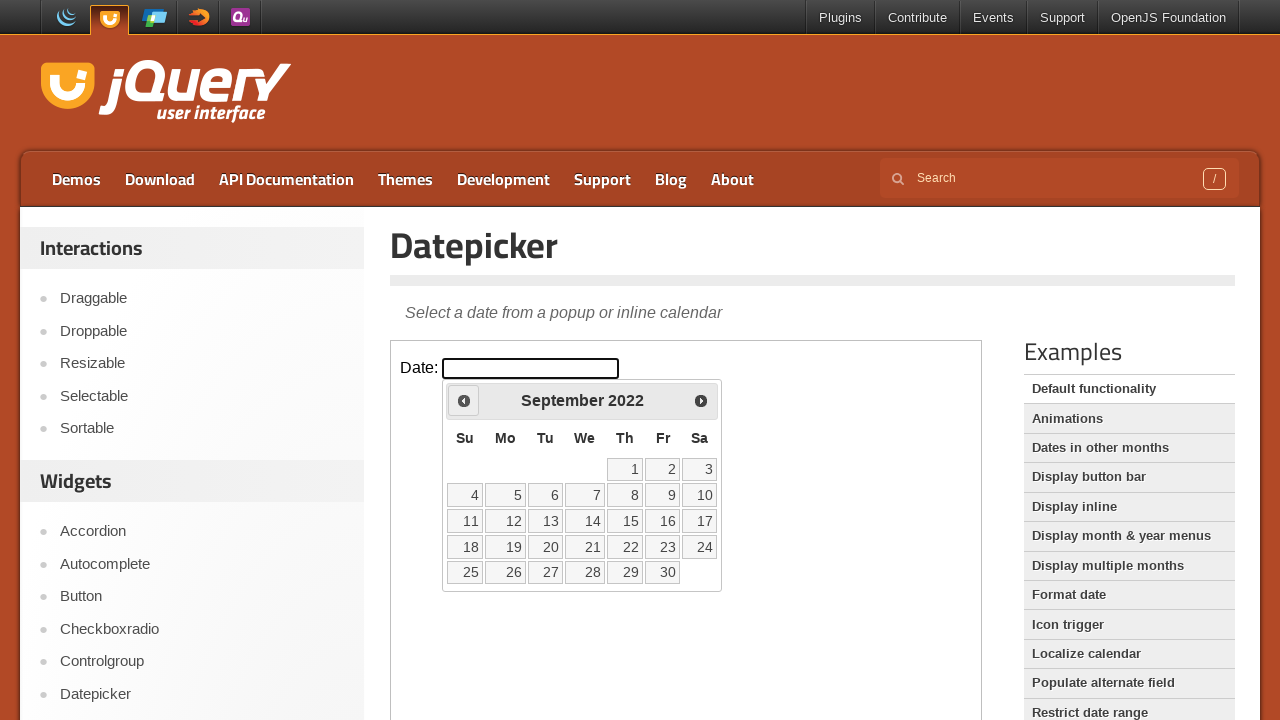

Clicked previous button to navigate backward in calendar at (464, 400) on iframe.demo-frame >> internal:control=enter-frame >> .ui-datepicker-prev
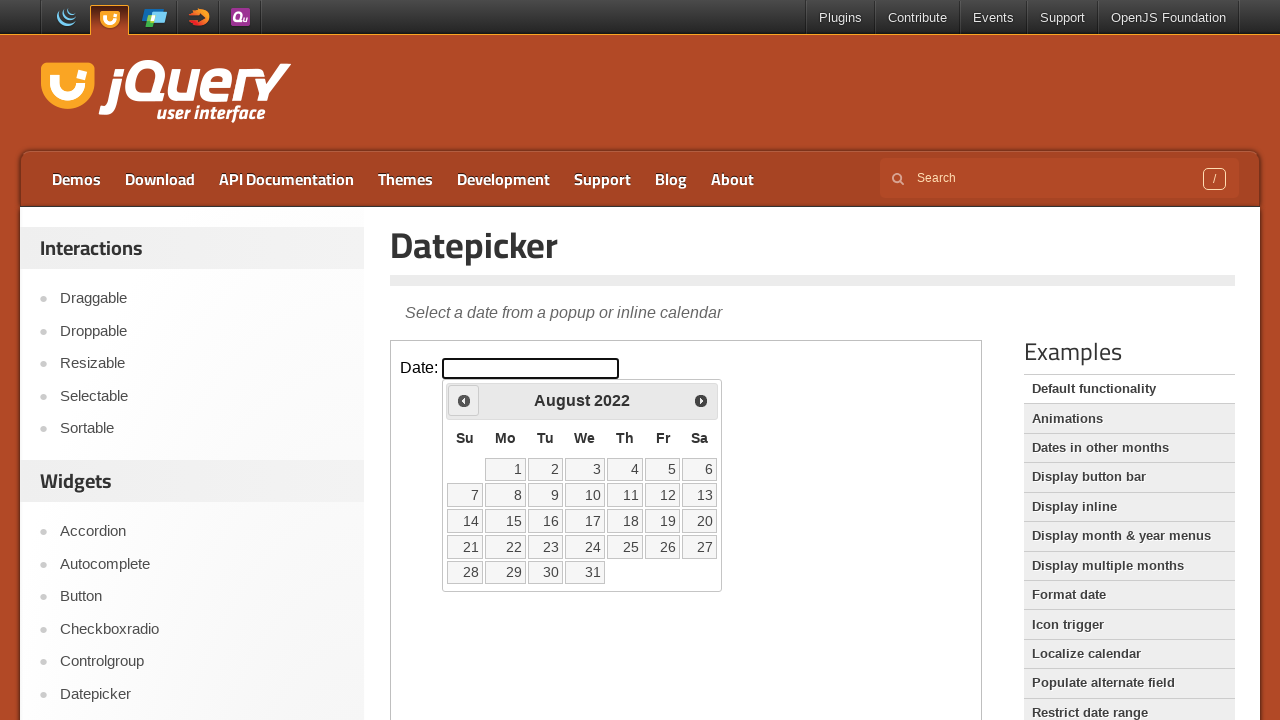

Checked current month: August
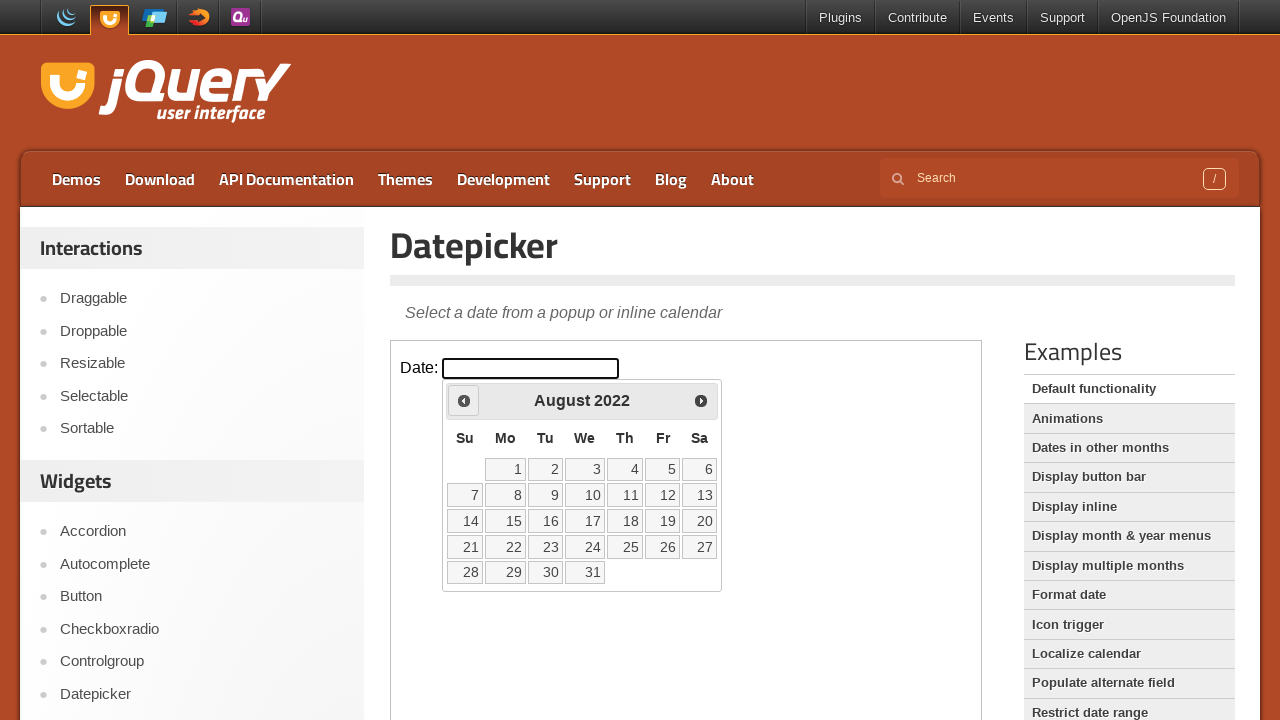

Checked current year: 2022
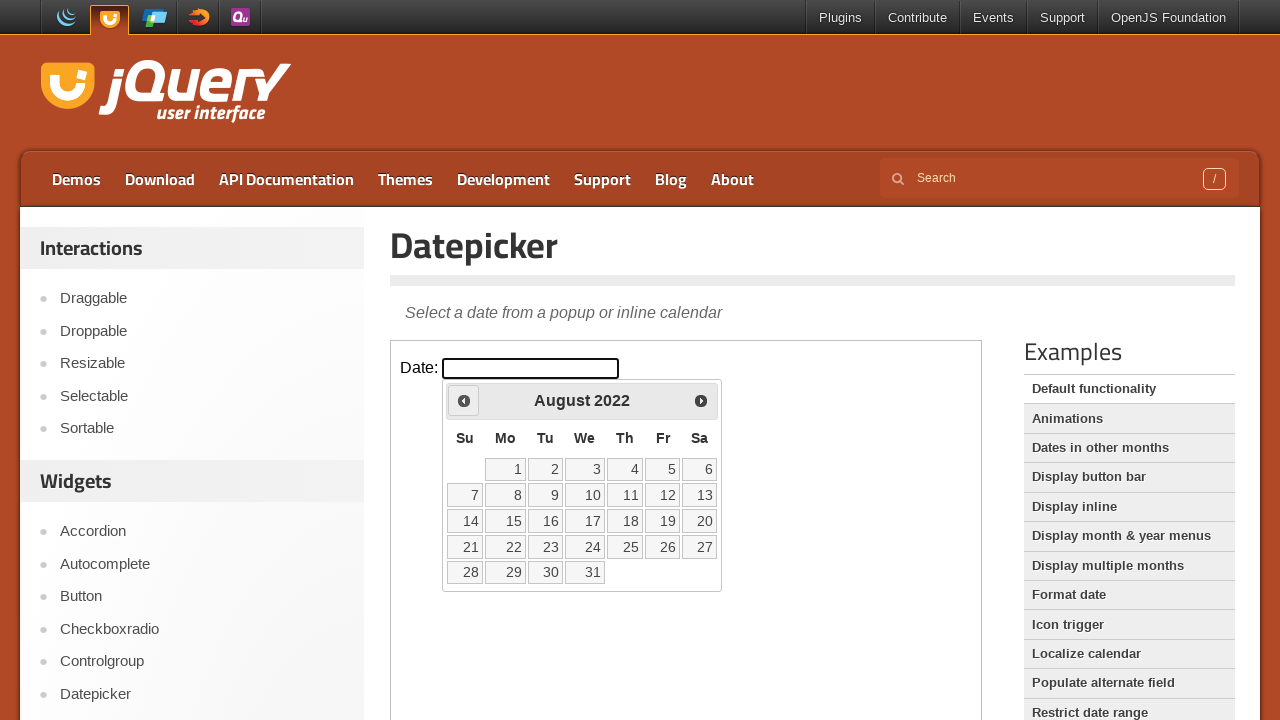

Clicked previous button to navigate backward in calendar at (464, 400) on iframe.demo-frame >> internal:control=enter-frame >> .ui-datepicker-prev
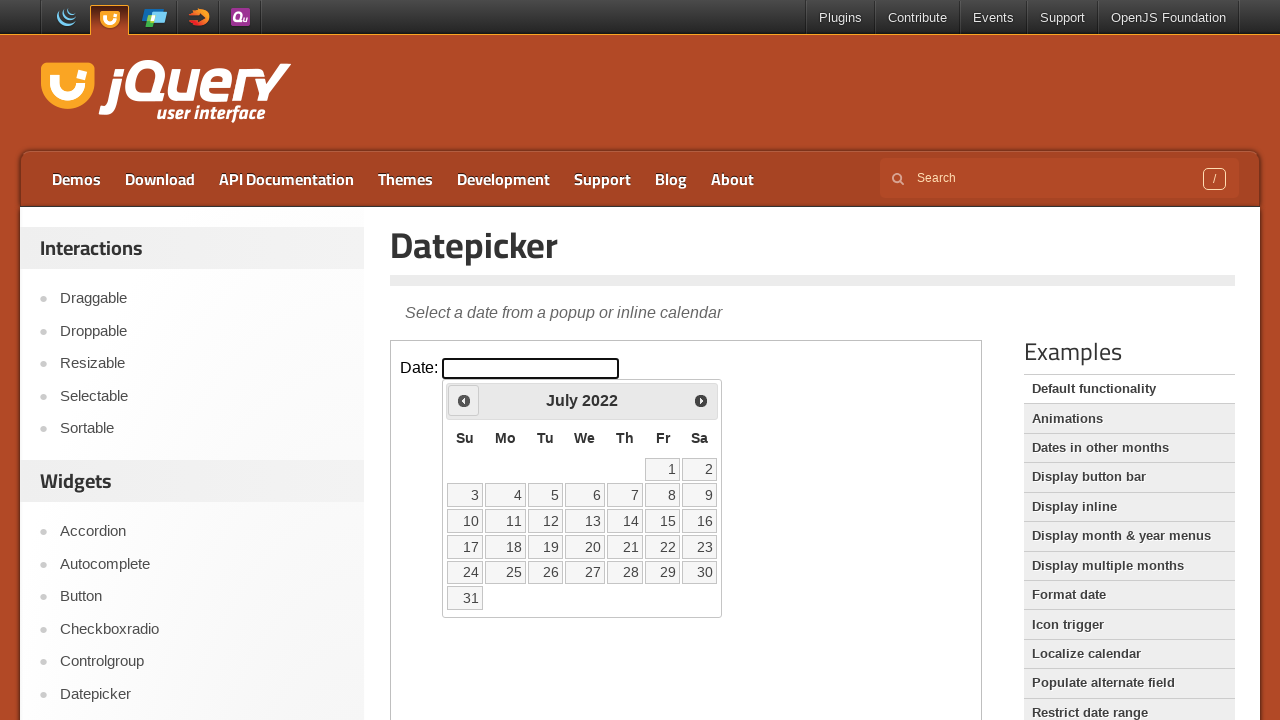

Checked current month: July
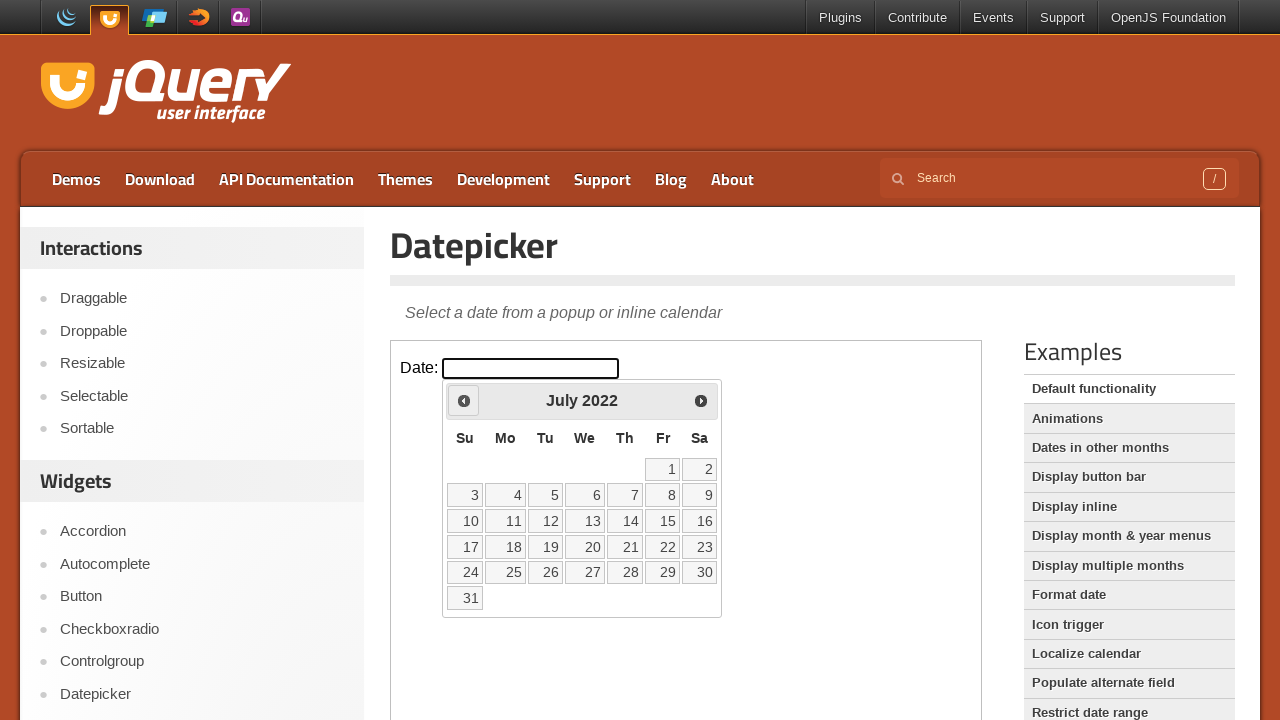

Checked current year: 2022
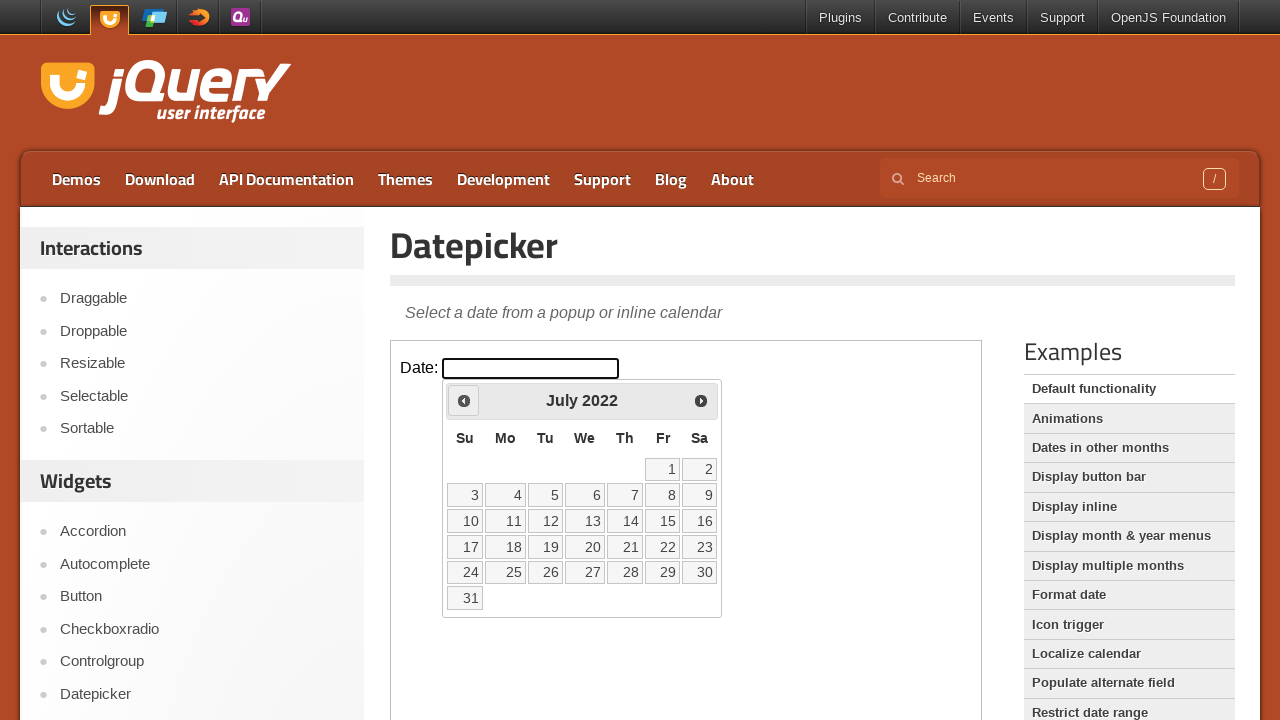

Clicked previous button to navigate backward in calendar at (464, 400) on iframe.demo-frame >> internal:control=enter-frame >> .ui-datepicker-prev
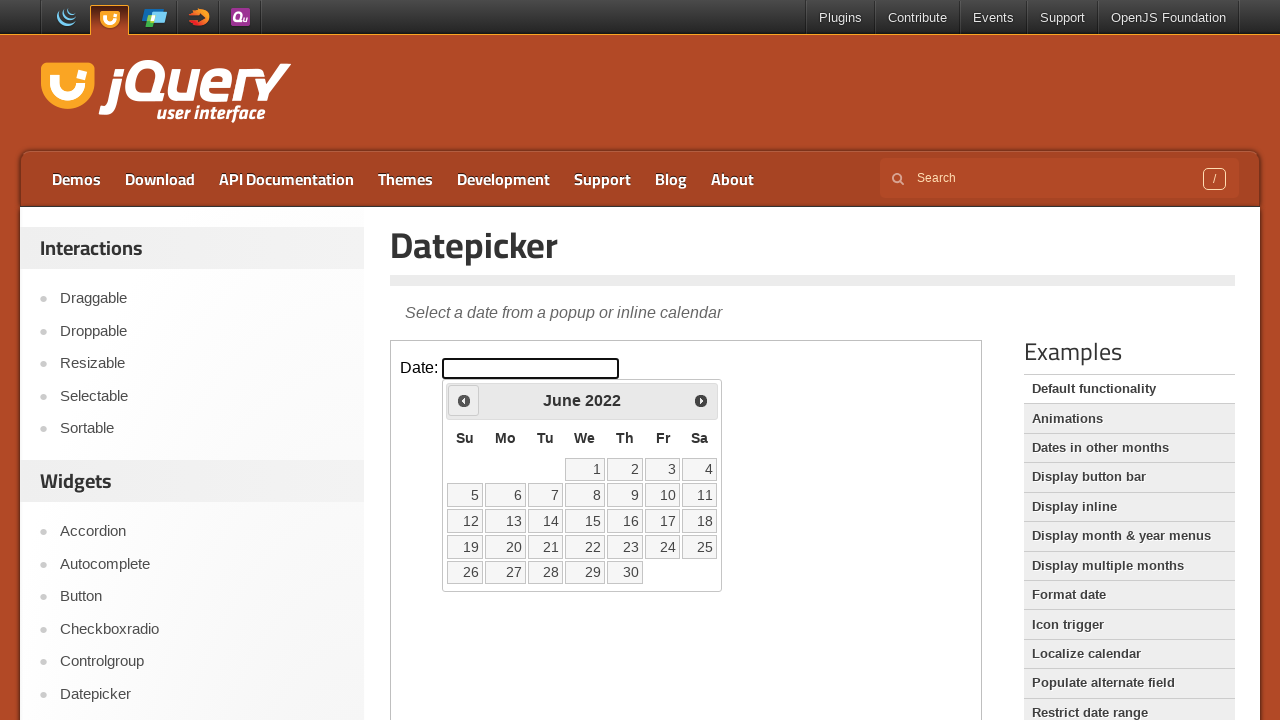

Checked current month: June
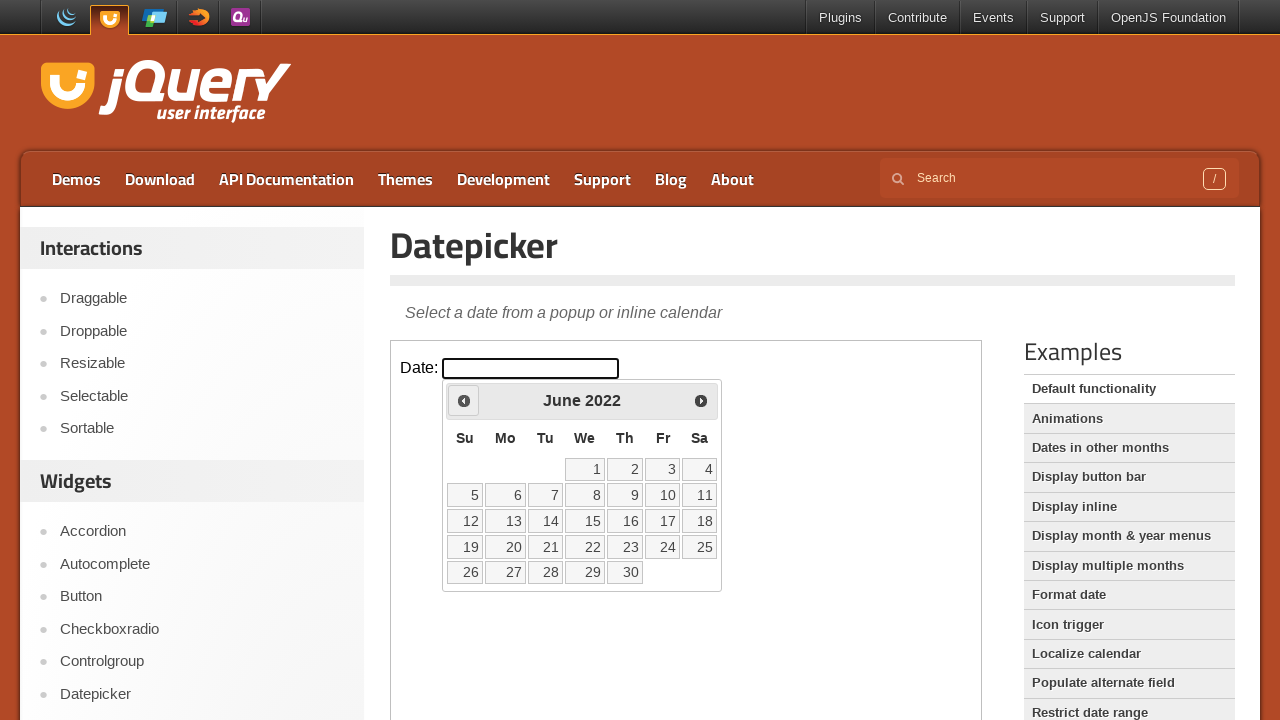

Checked current year: 2022
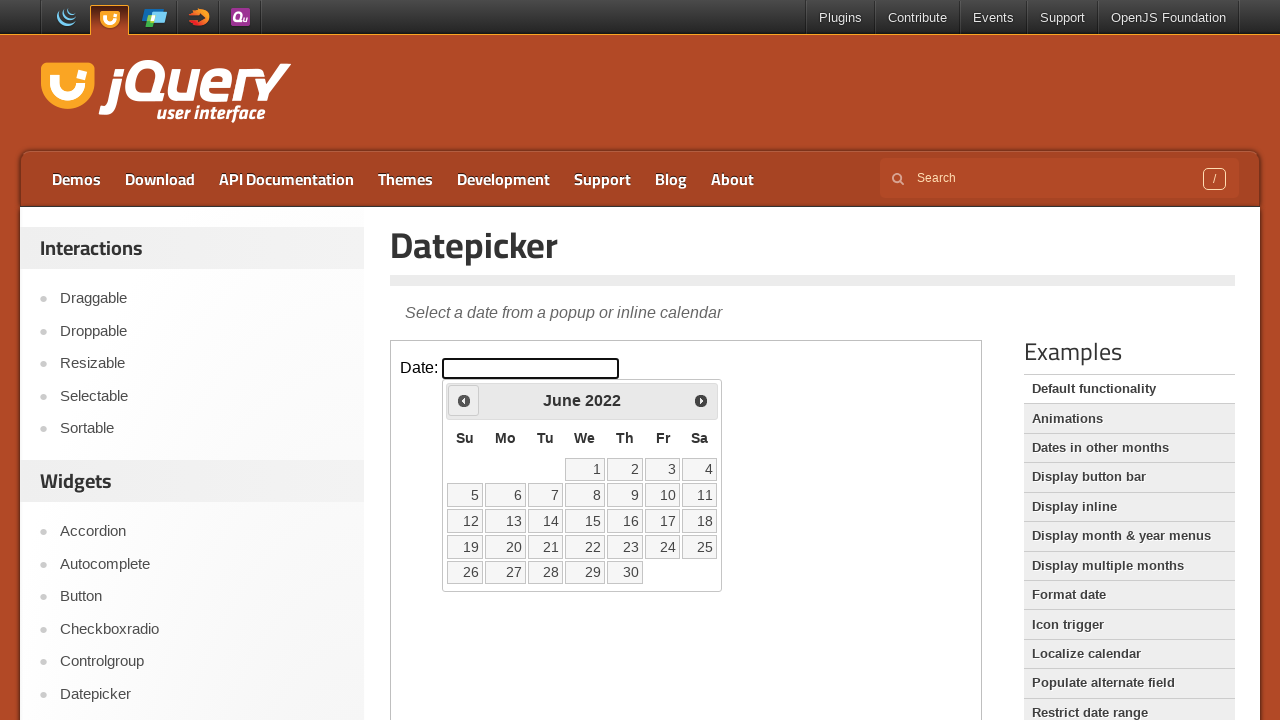

Clicked previous button to navigate backward in calendar at (464, 400) on iframe.demo-frame >> internal:control=enter-frame >> .ui-datepicker-prev
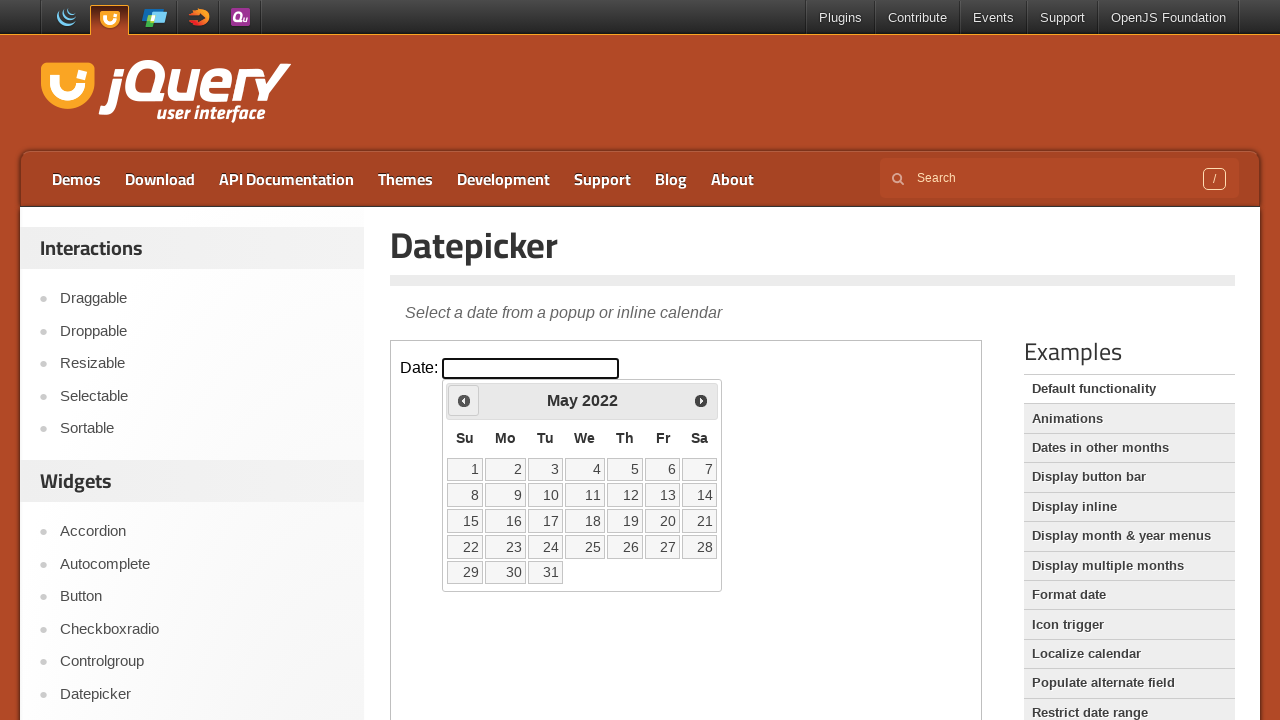

Checked current month: May
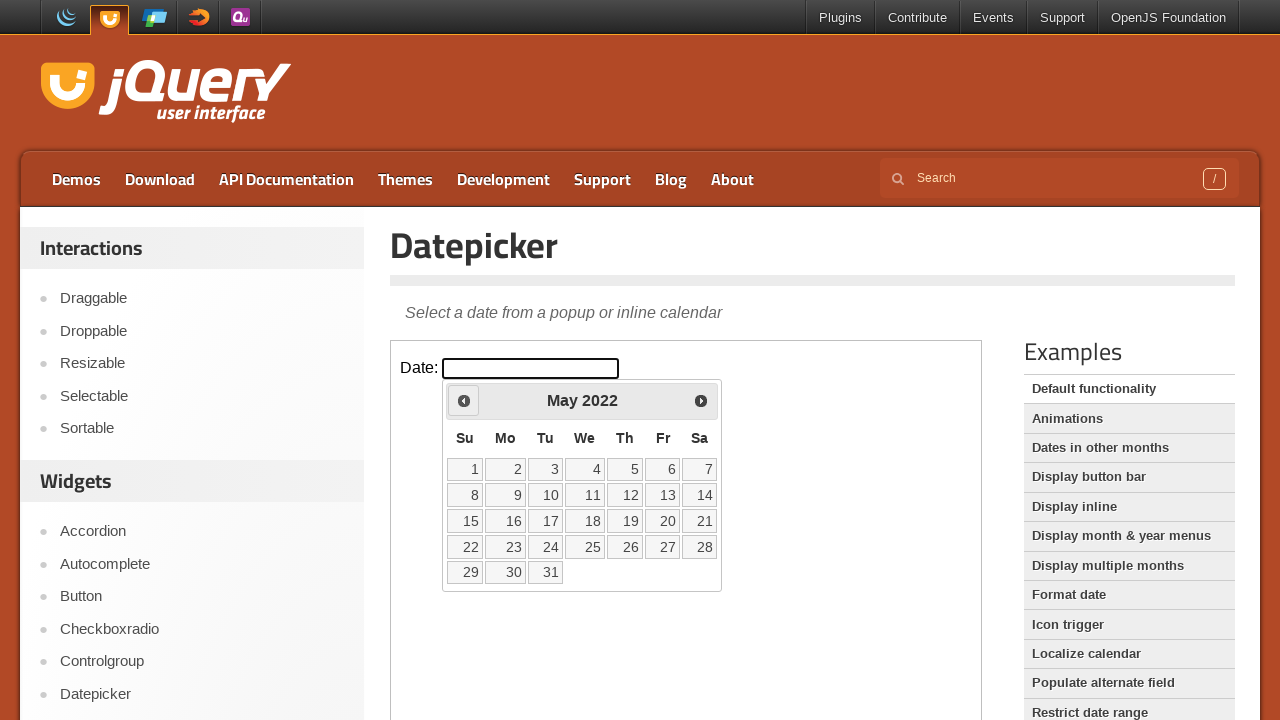

Checked current year: 2022
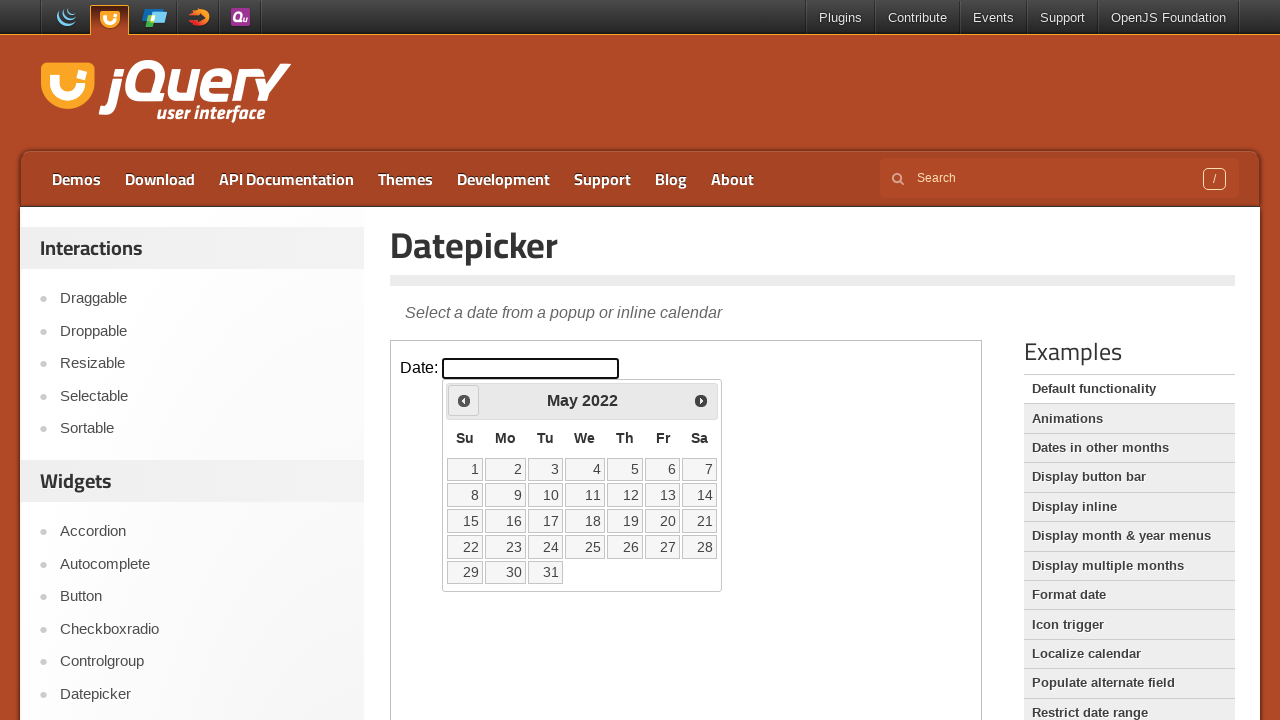

Clicked previous button to navigate backward in calendar at (464, 400) on iframe.demo-frame >> internal:control=enter-frame >> .ui-datepicker-prev
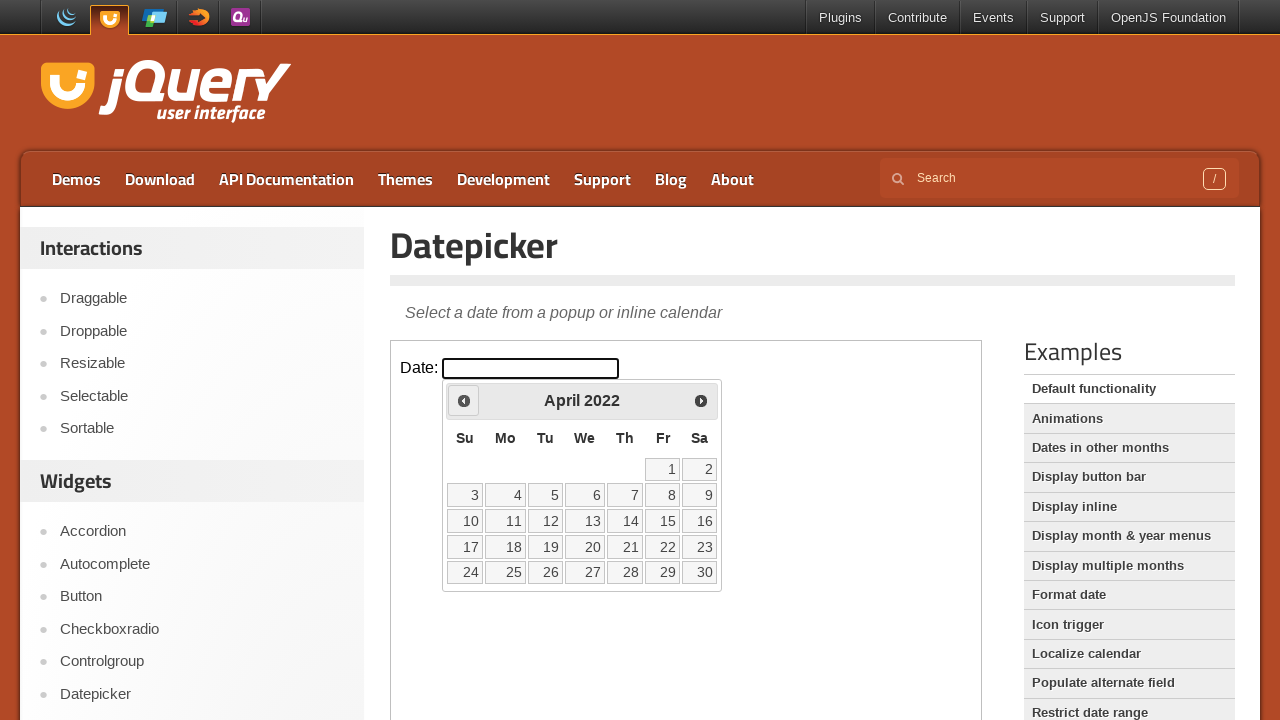

Checked current month: April
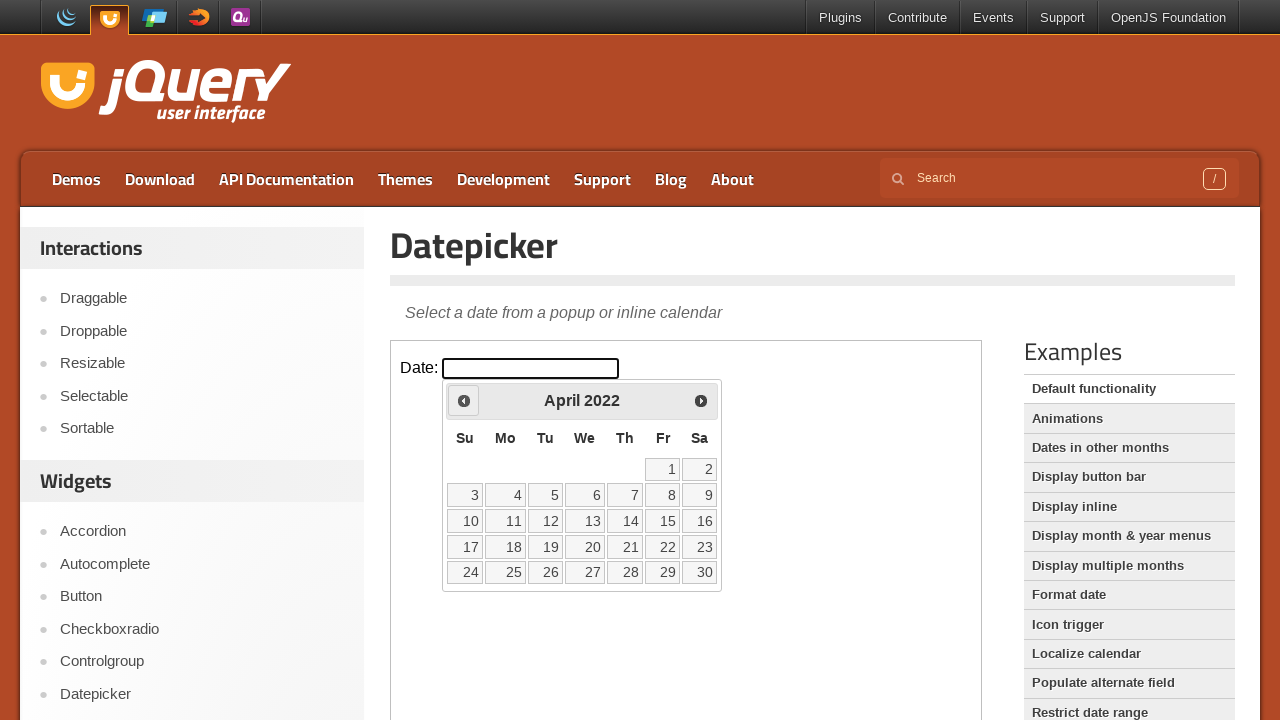

Checked current year: 2022
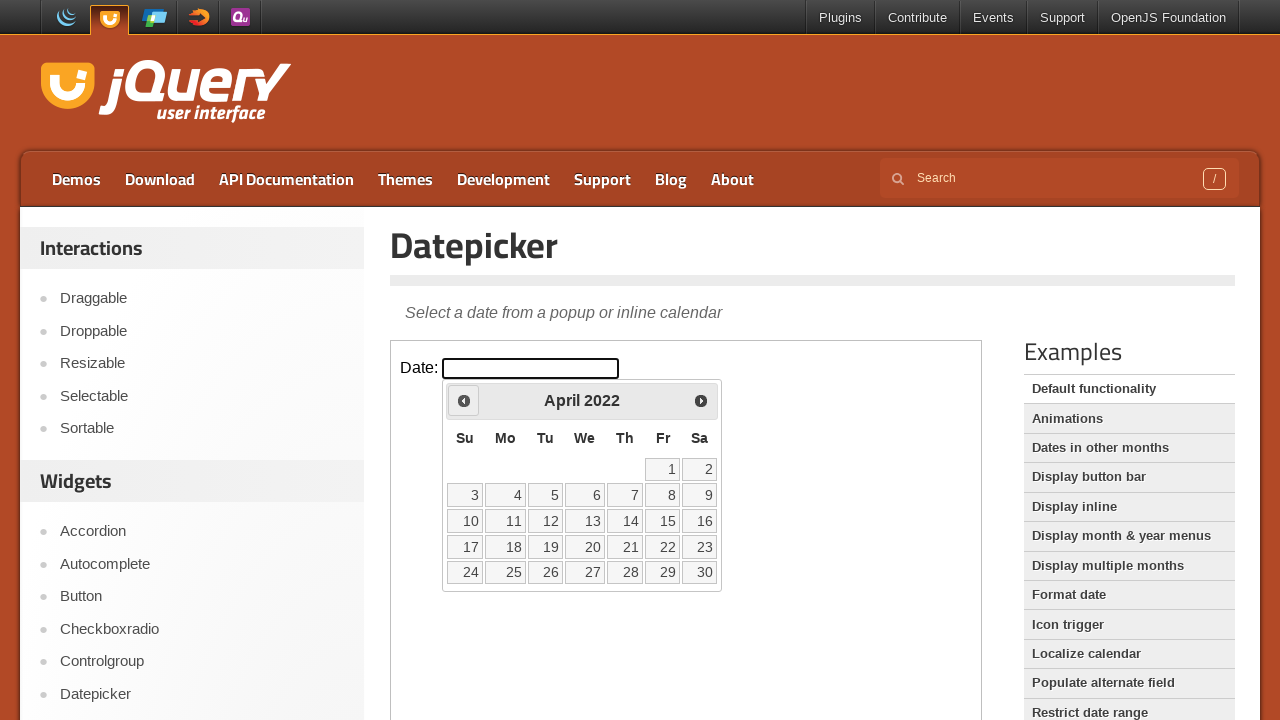

Clicked previous button to navigate backward in calendar at (464, 400) on iframe.demo-frame >> internal:control=enter-frame >> .ui-datepicker-prev
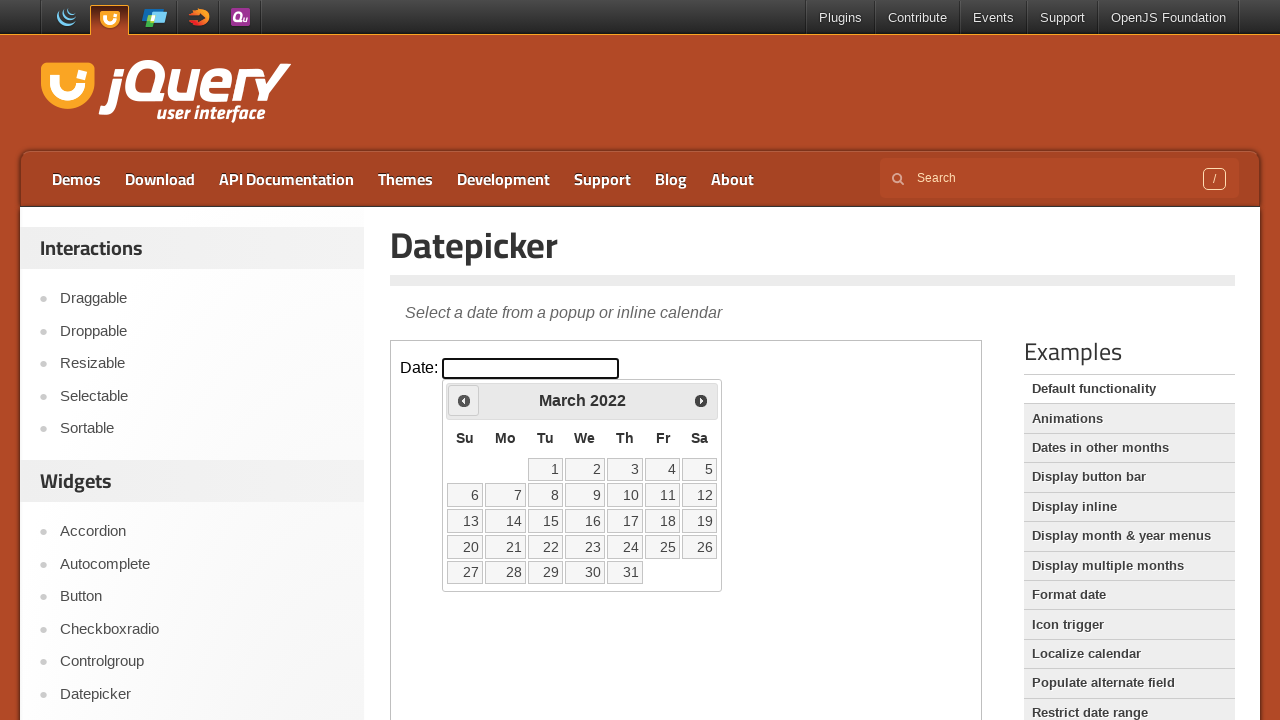

Checked current month: March
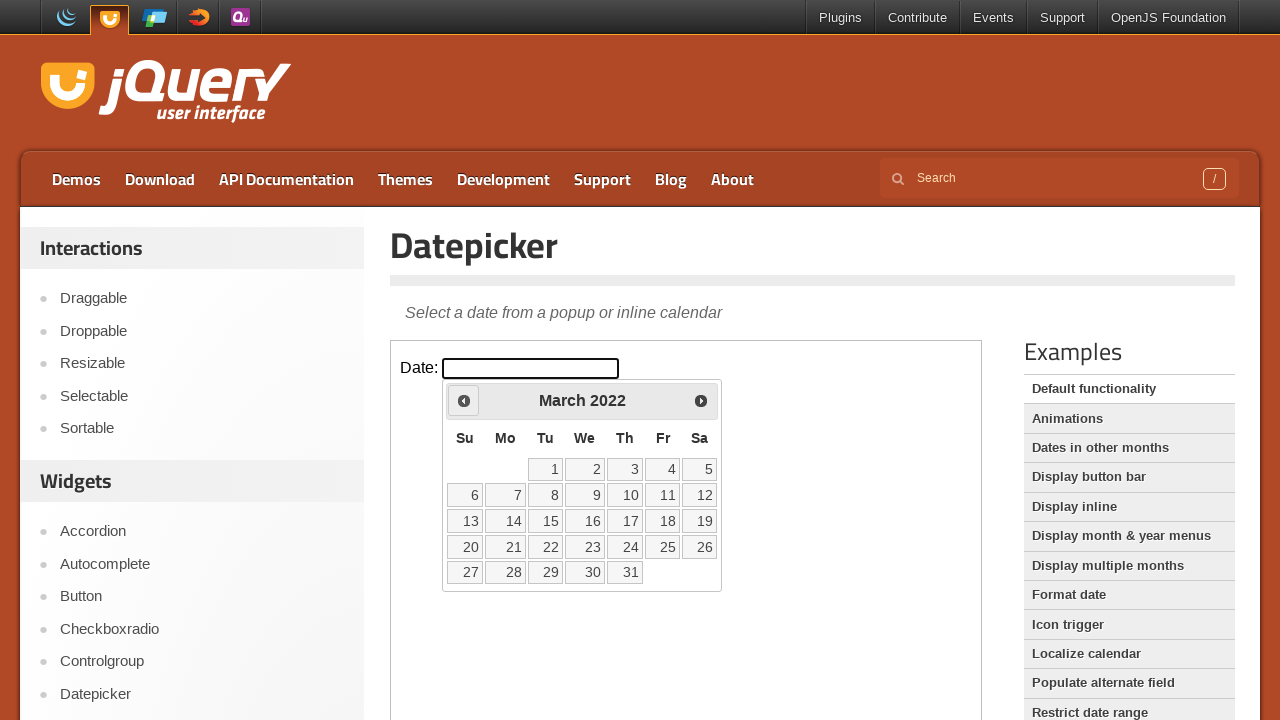

Checked current year: 2022
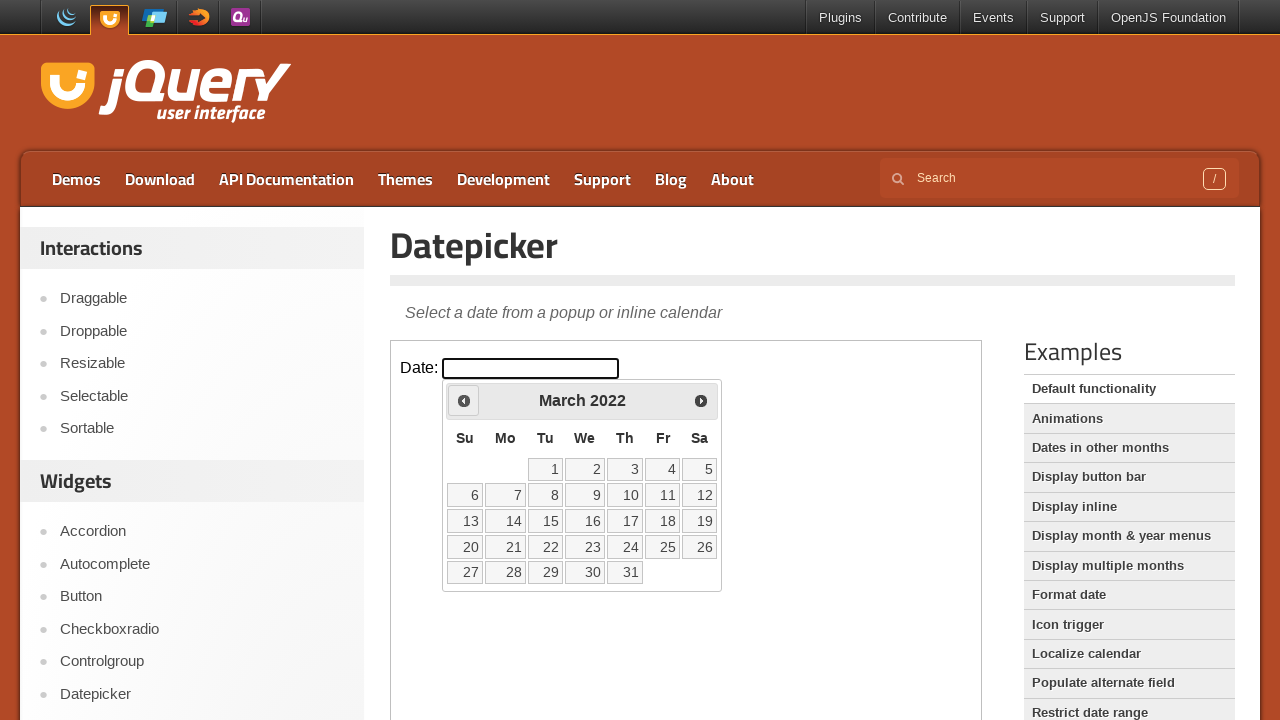

Clicked previous button to navigate backward in calendar at (464, 400) on iframe.demo-frame >> internal:control=enter-frame >> .ui-datepicker-prev
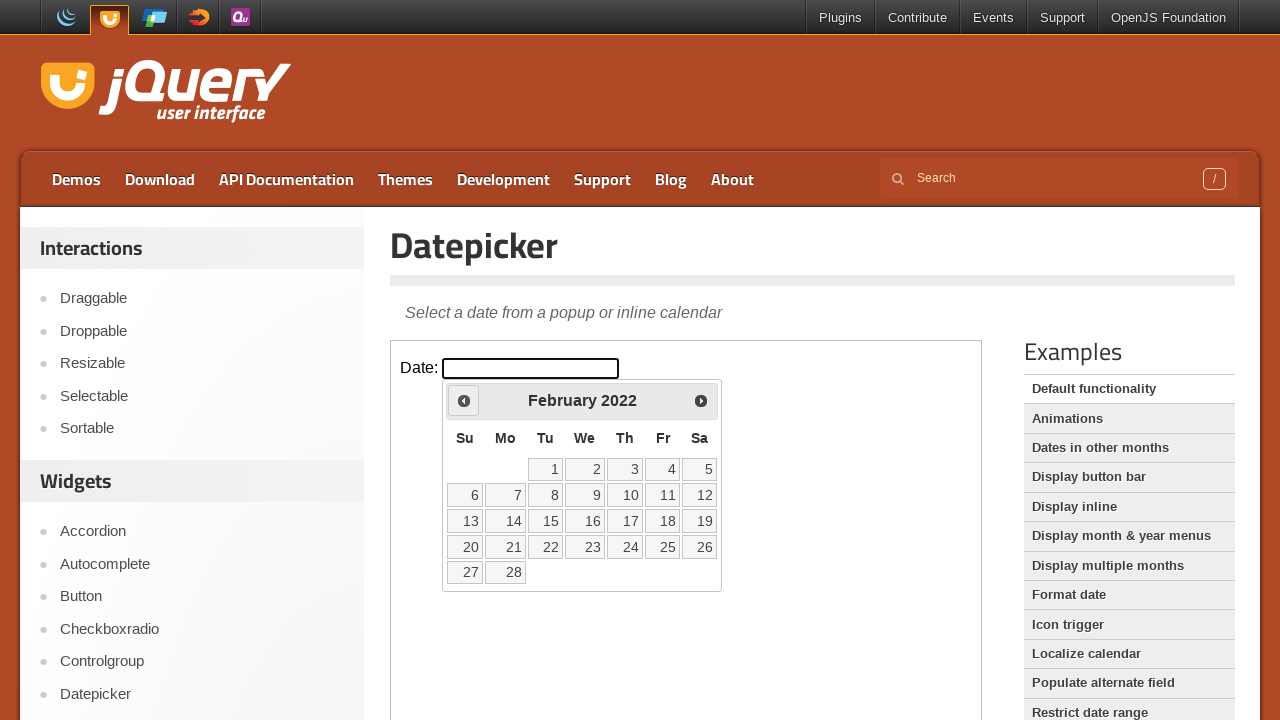

Checked current month: February
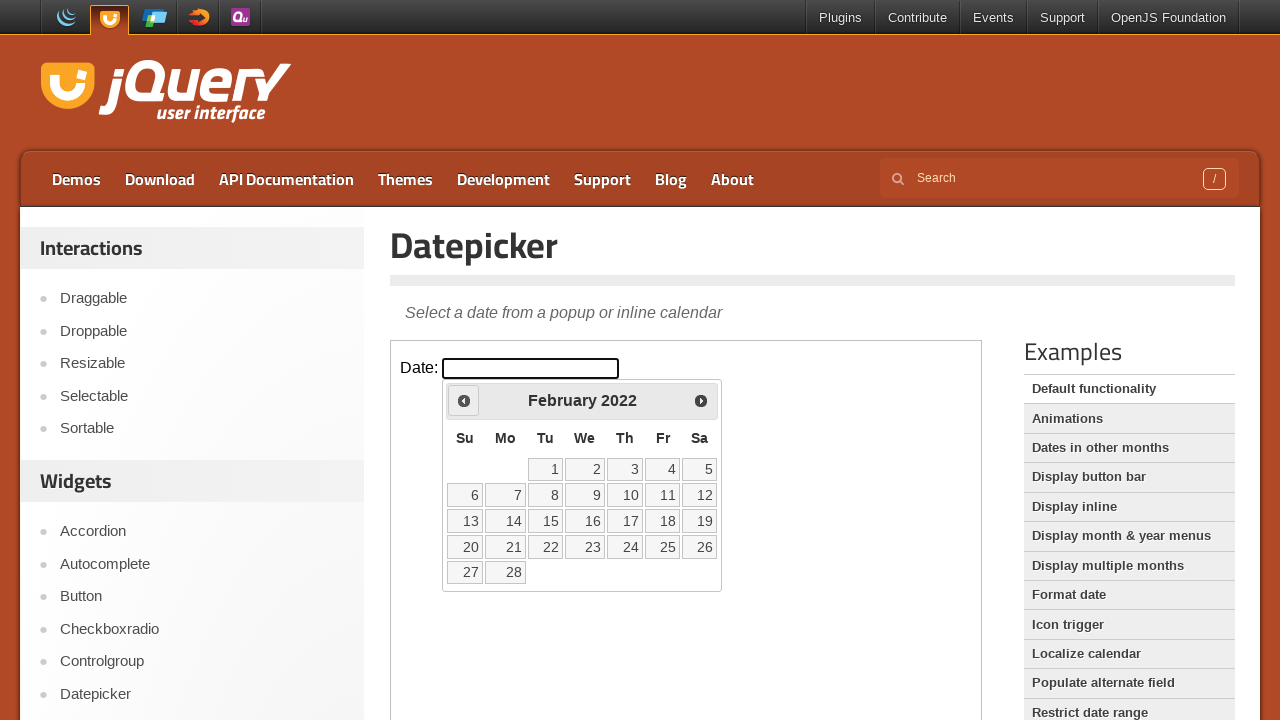

Checked current year: 2022
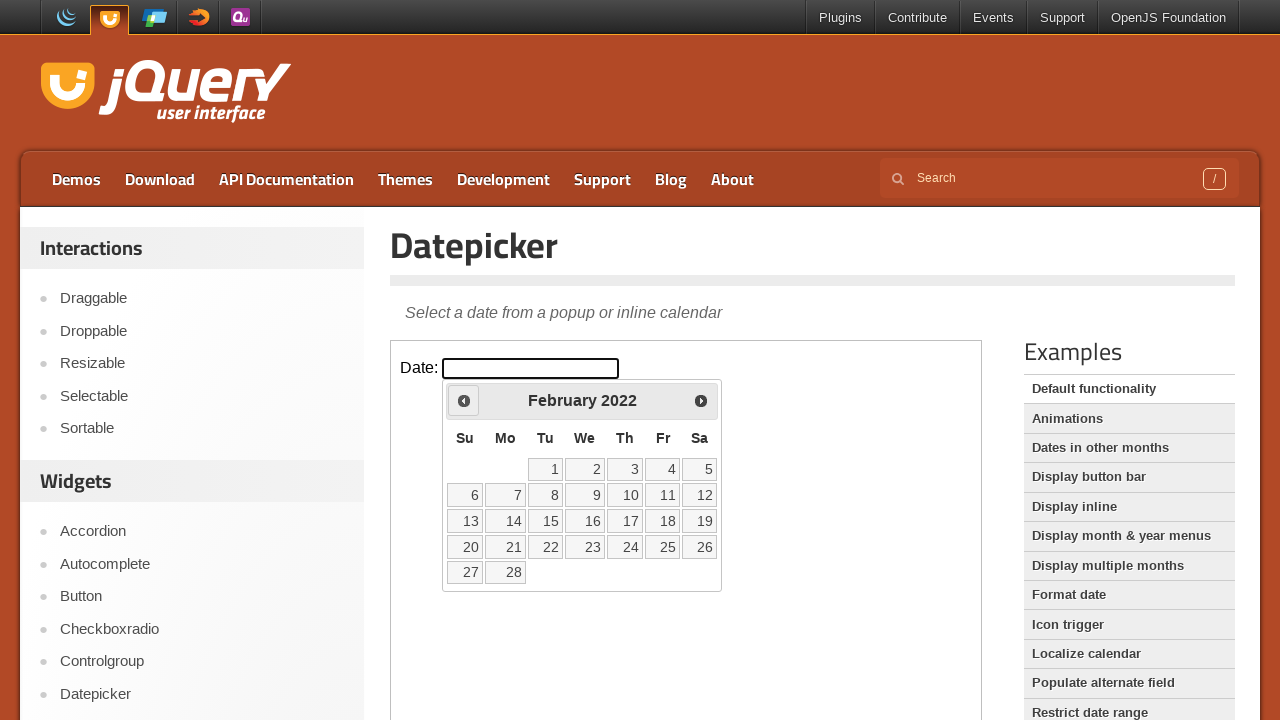

Clicked previous button to navigate backward in calendar at (464, 400) on iframe.demo-frame >> internal:control=enter-frame >> .ui-datepicker-prev
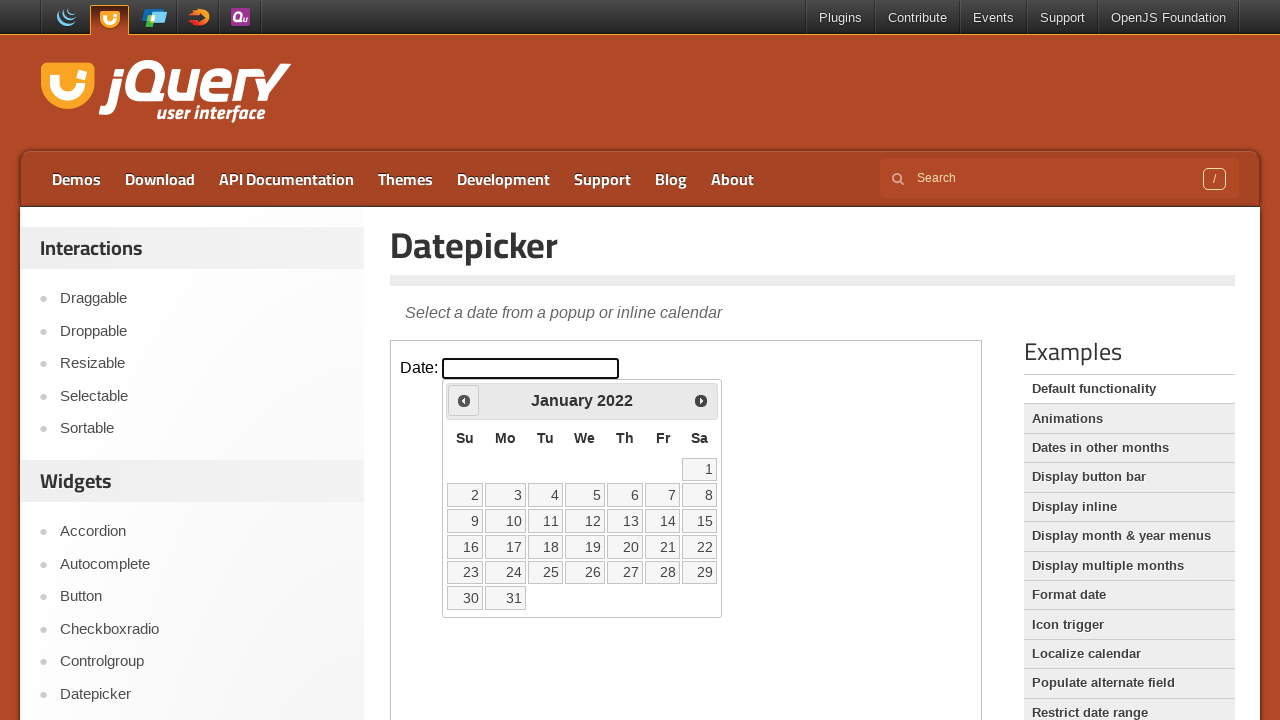

Checked current month: January
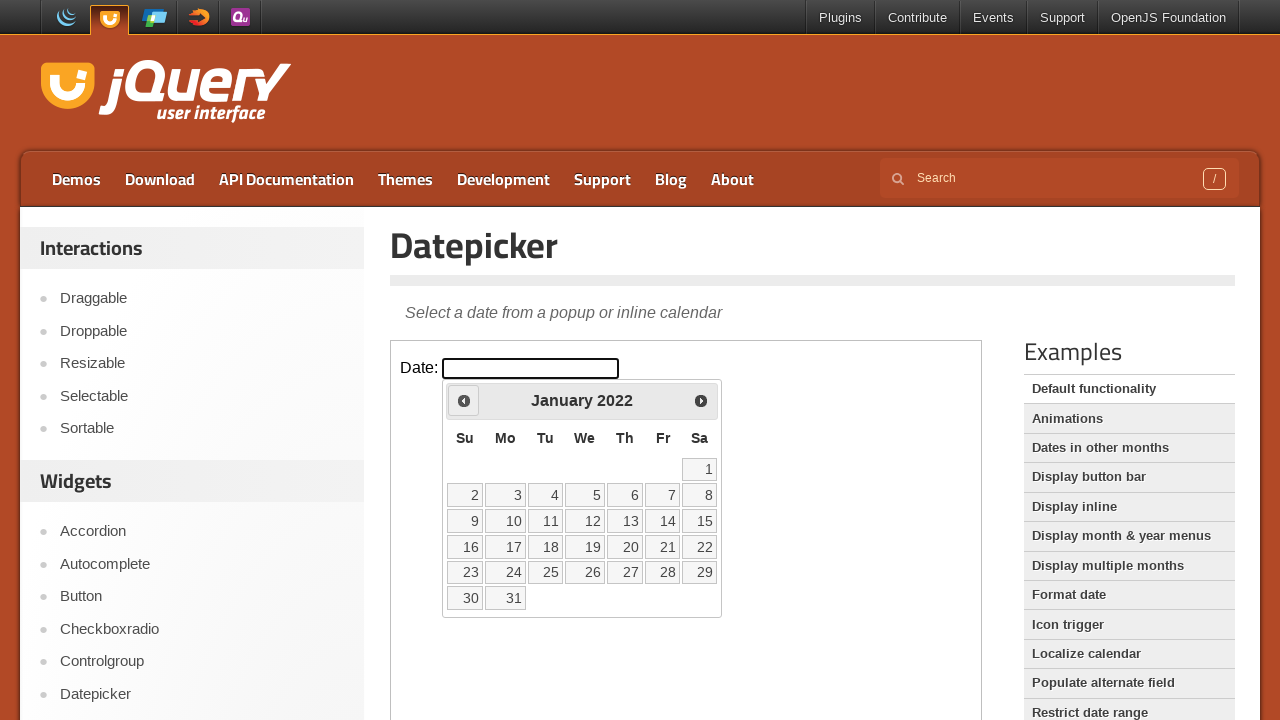

Checked current year: 2022
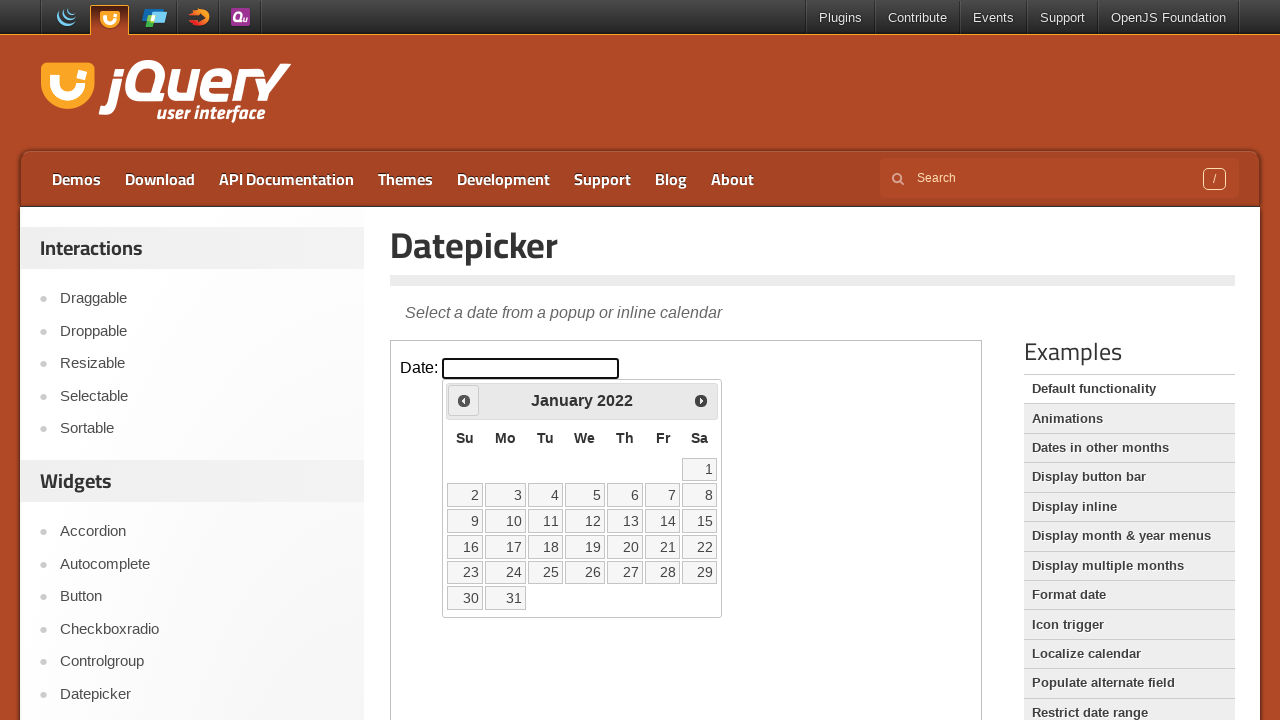

Clicked previous button to navigate backward in calendar at (464, 400) on iframe.demo-frame >> internal:control=enter-frame >> .ui-datepicker-prev
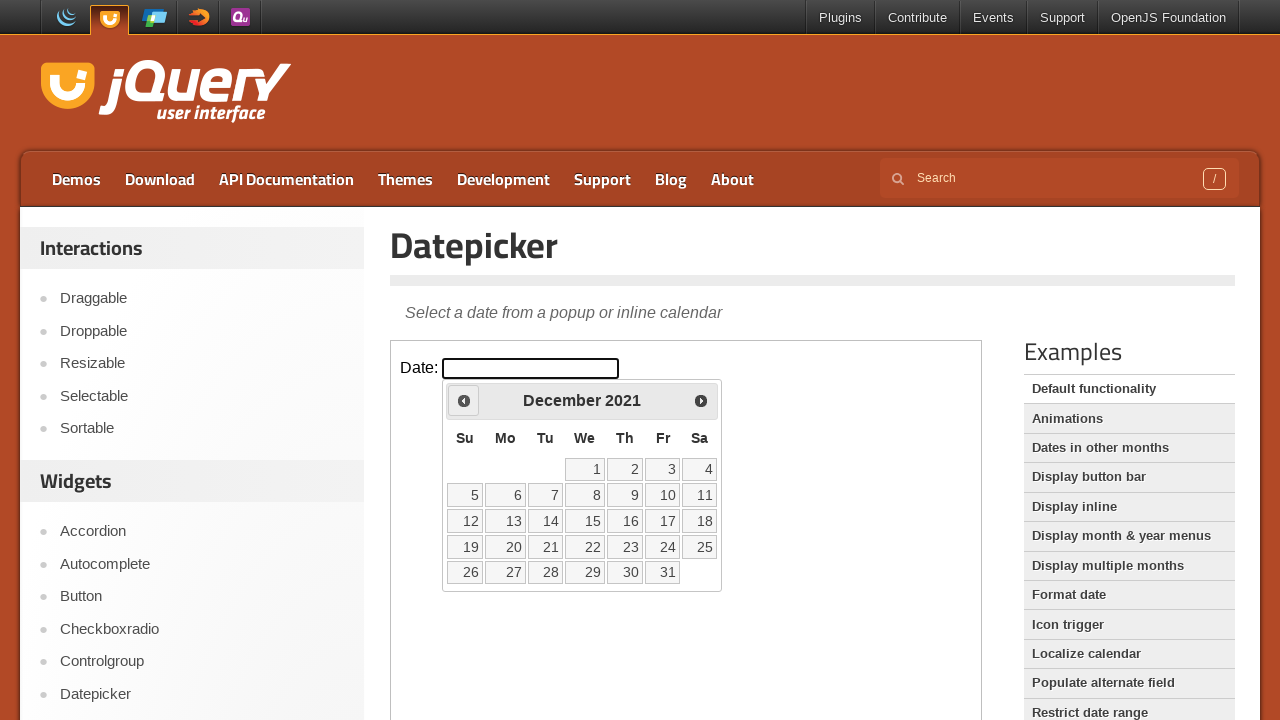

Checked current month: December
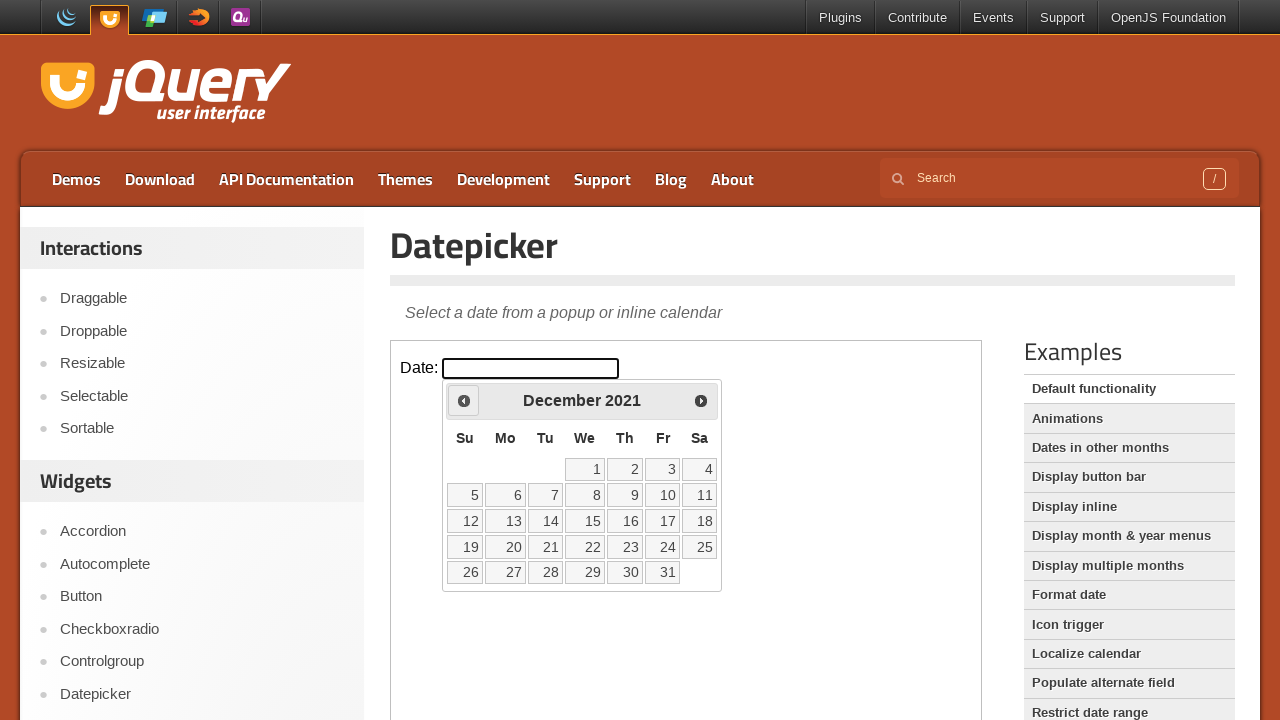

Checked current year: 2021
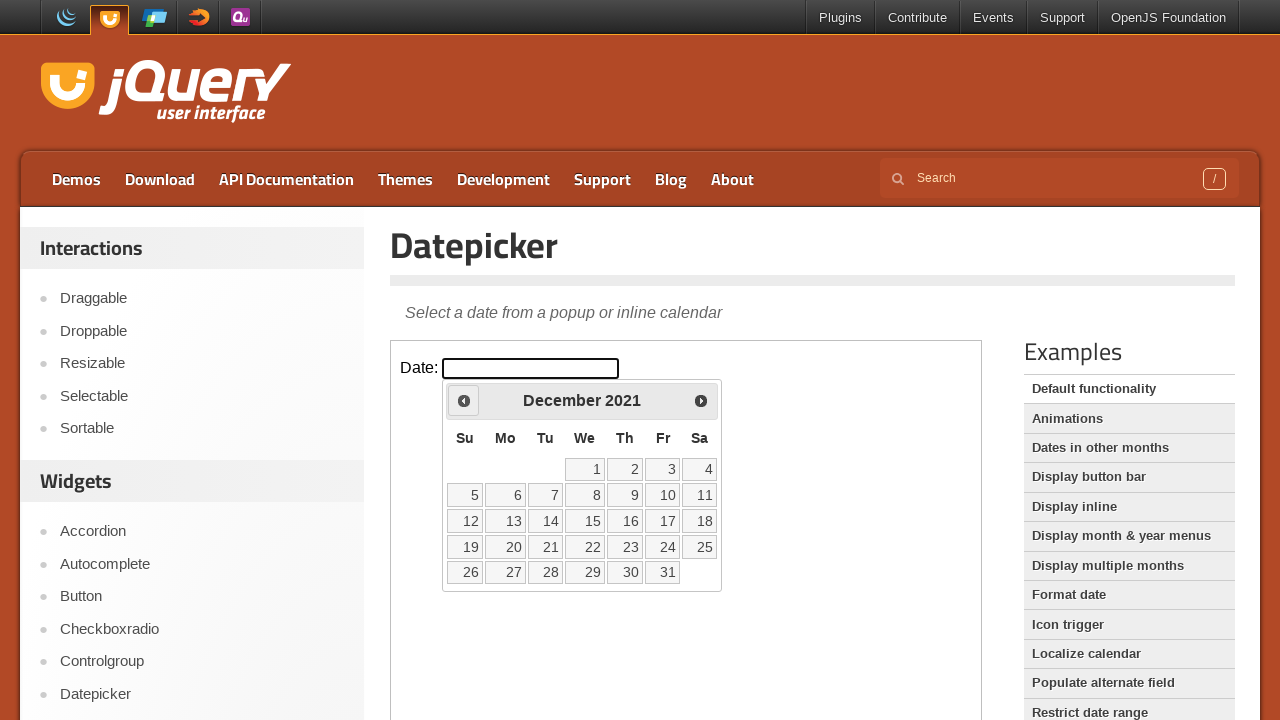

Clicked previous button to navigate backward in calendar at (464, 400) on iframe.demo-frame >> internal:control=enter-frame >> .ui-datepicker-prev
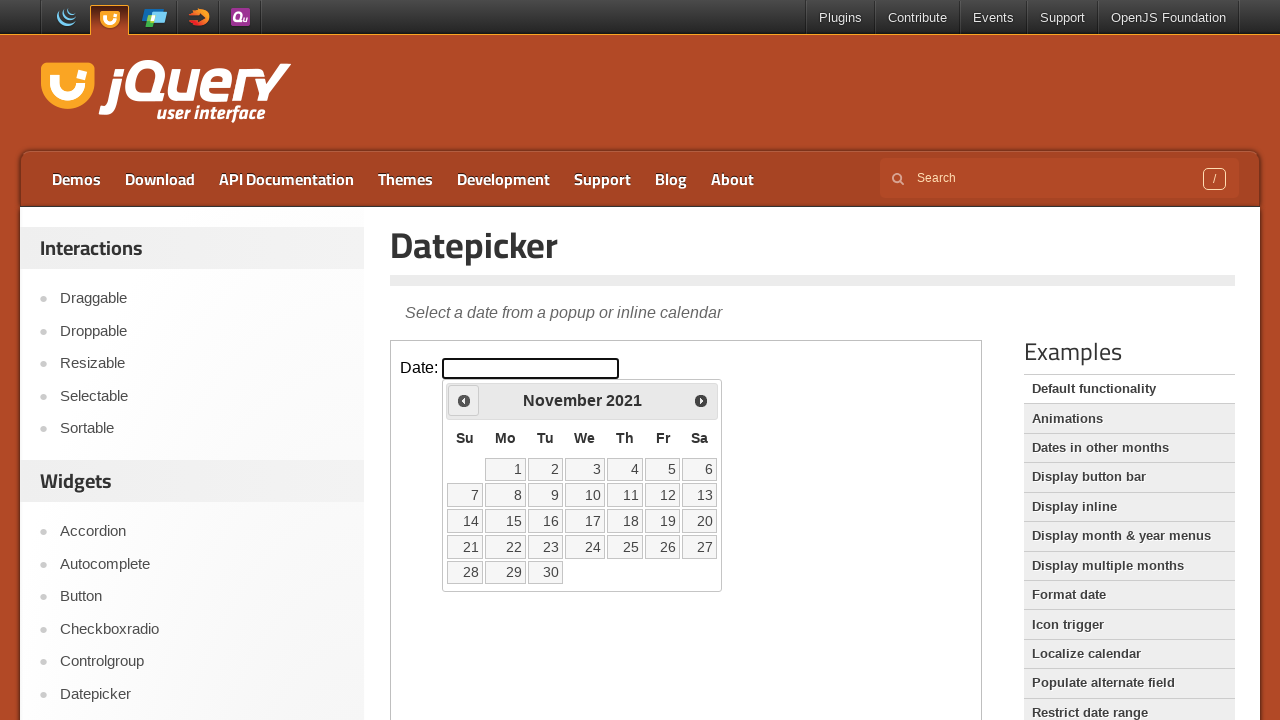

Checked current month: November
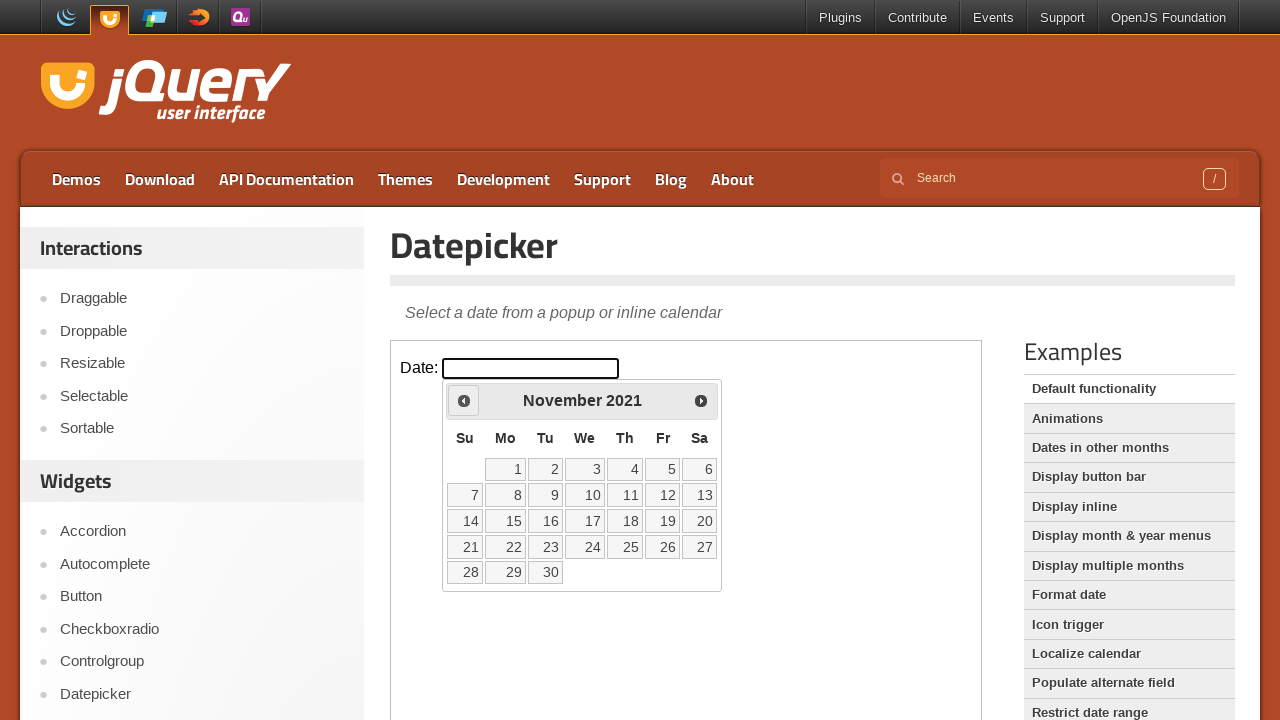

Checked current year: 2021
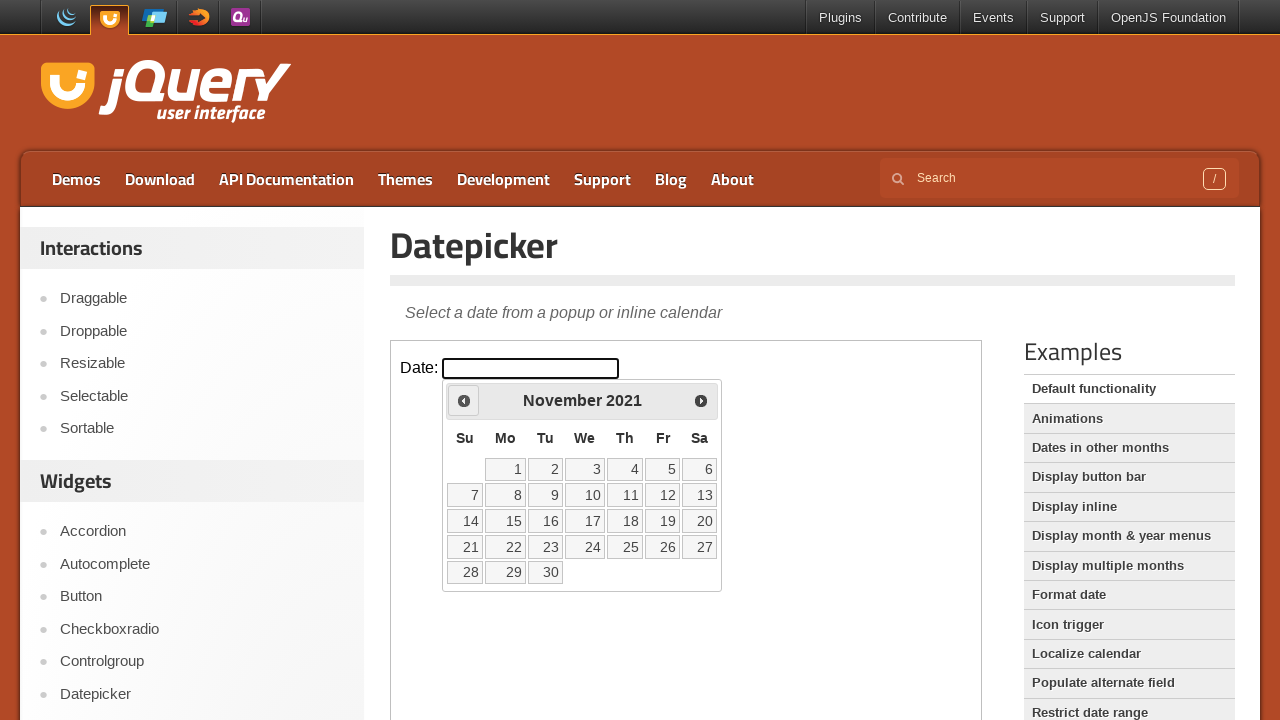

Clicked previous button to navigate backward in calendar at (464, 400) on iframe.demo-frame >> internal:control=enter-frame >> .ui-datepicker-prev
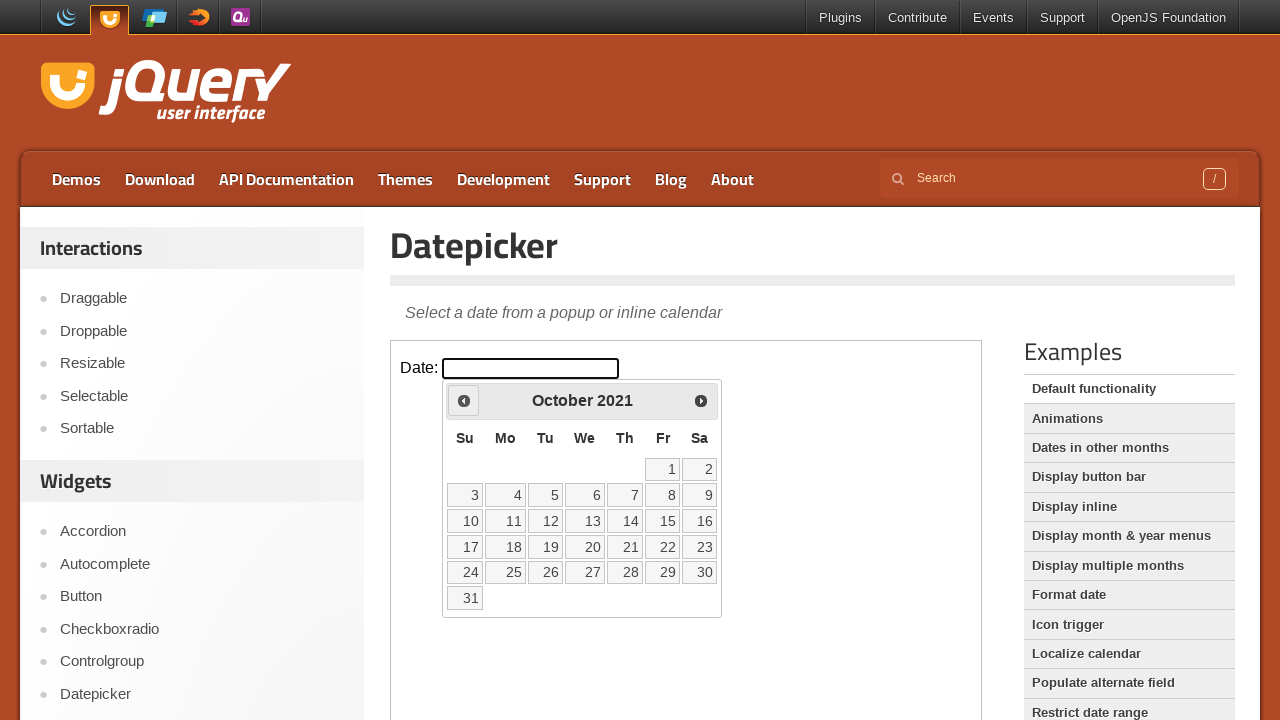

Checked current month: October
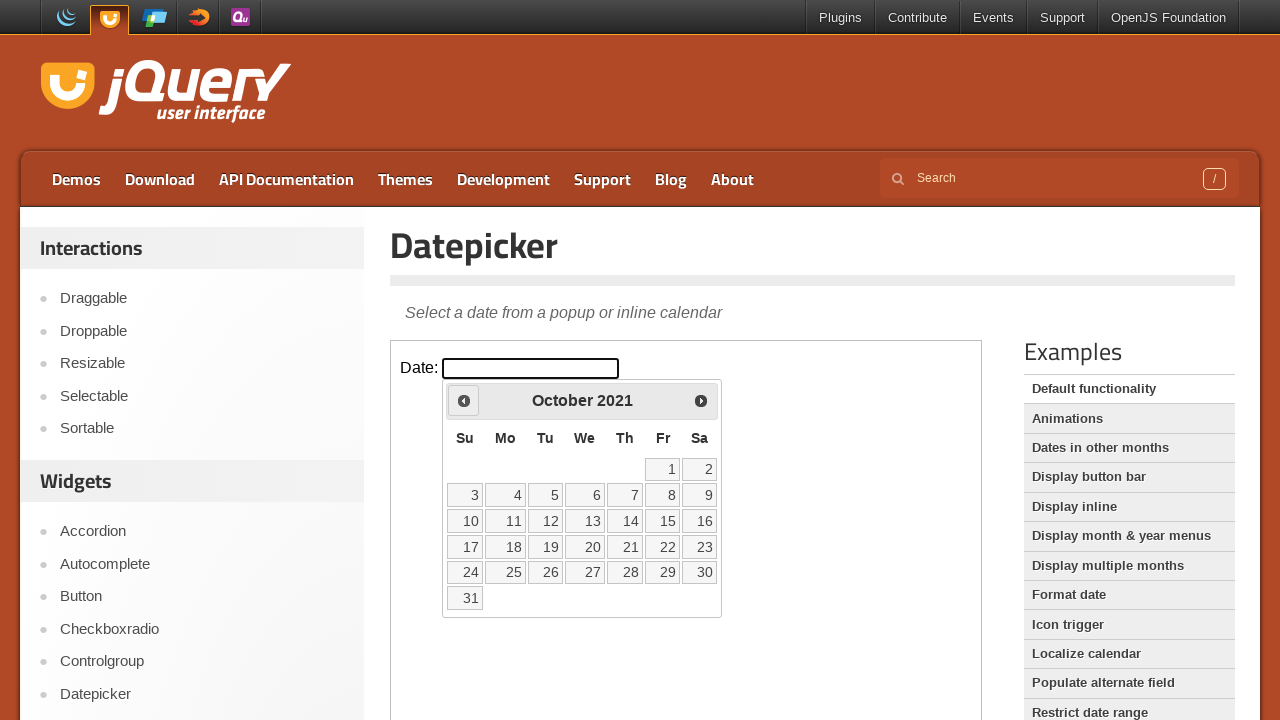

Checked current year: 2021
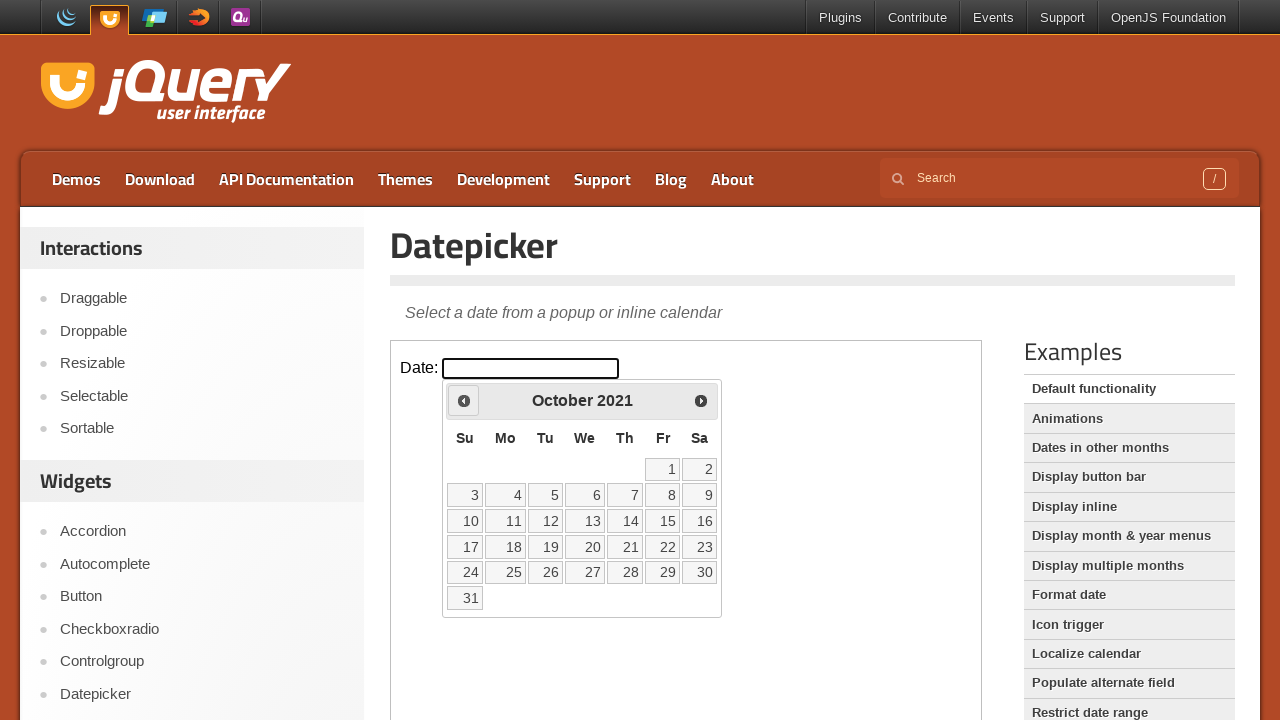

Clicked previous button to navigate backward in calendar at (464, 400) on iframe.demo-frame >> internal:control=enter-frame >> .ui-datepicker-prev
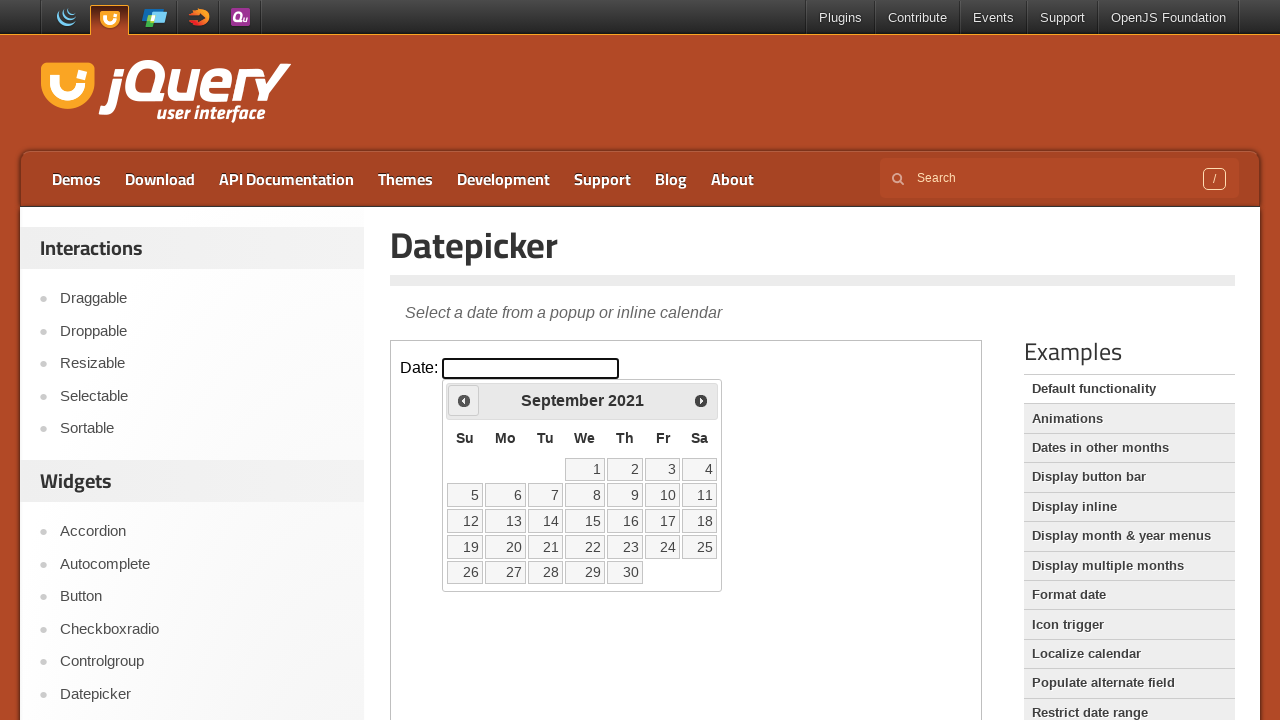

Checked current month: September
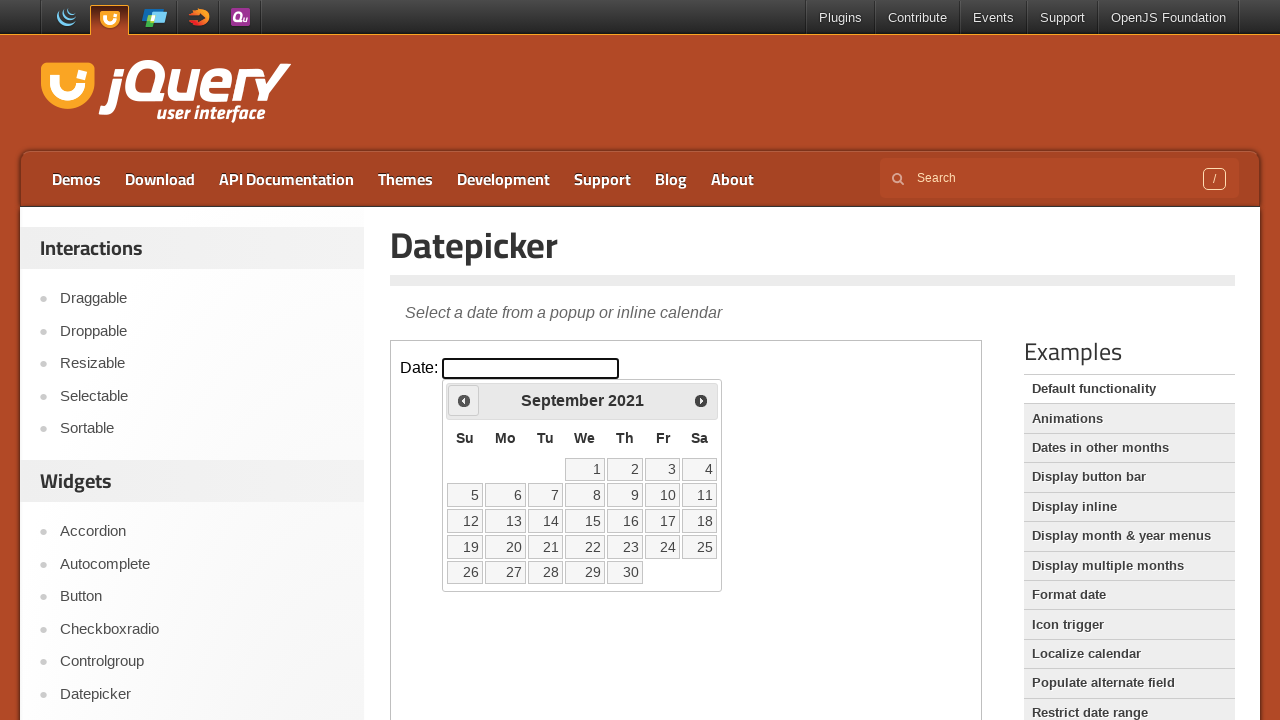

Checked current year: 2021
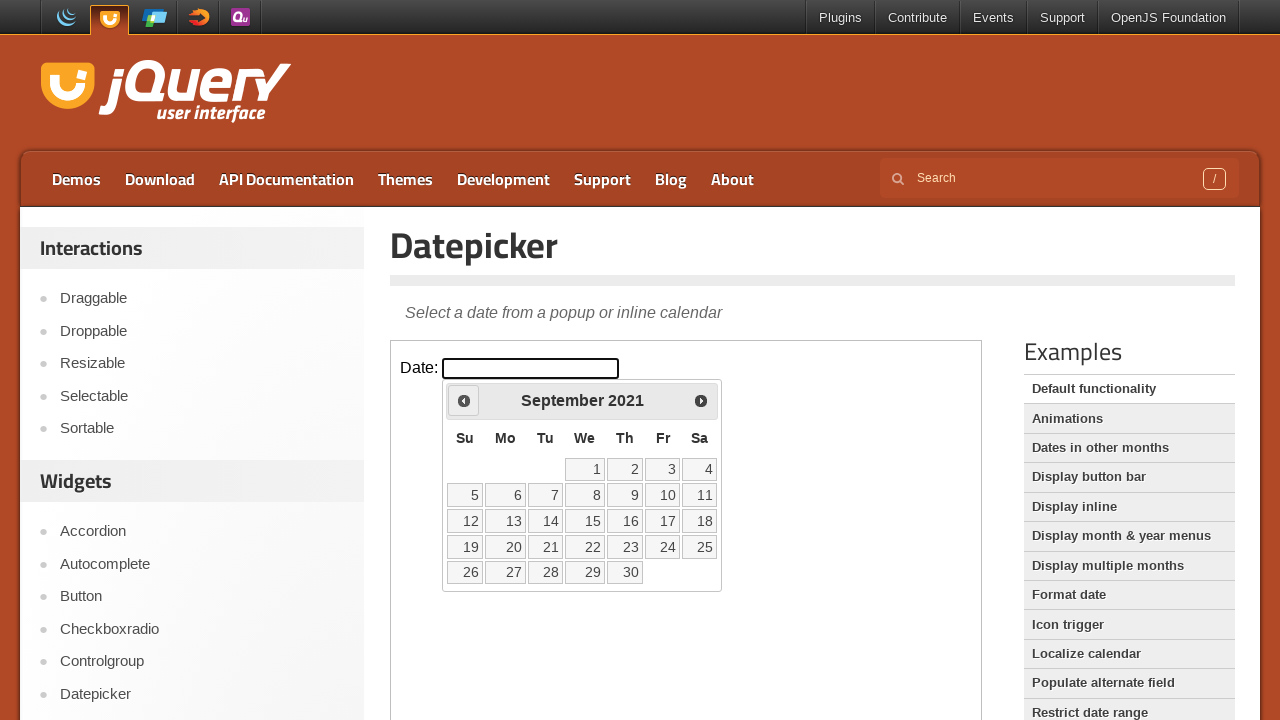

Clicked previous button to navigate backward in calendar at (464, 400) on iframe.demo-frame >> internal:control=enter-frame >> .ui-datepicker-prev
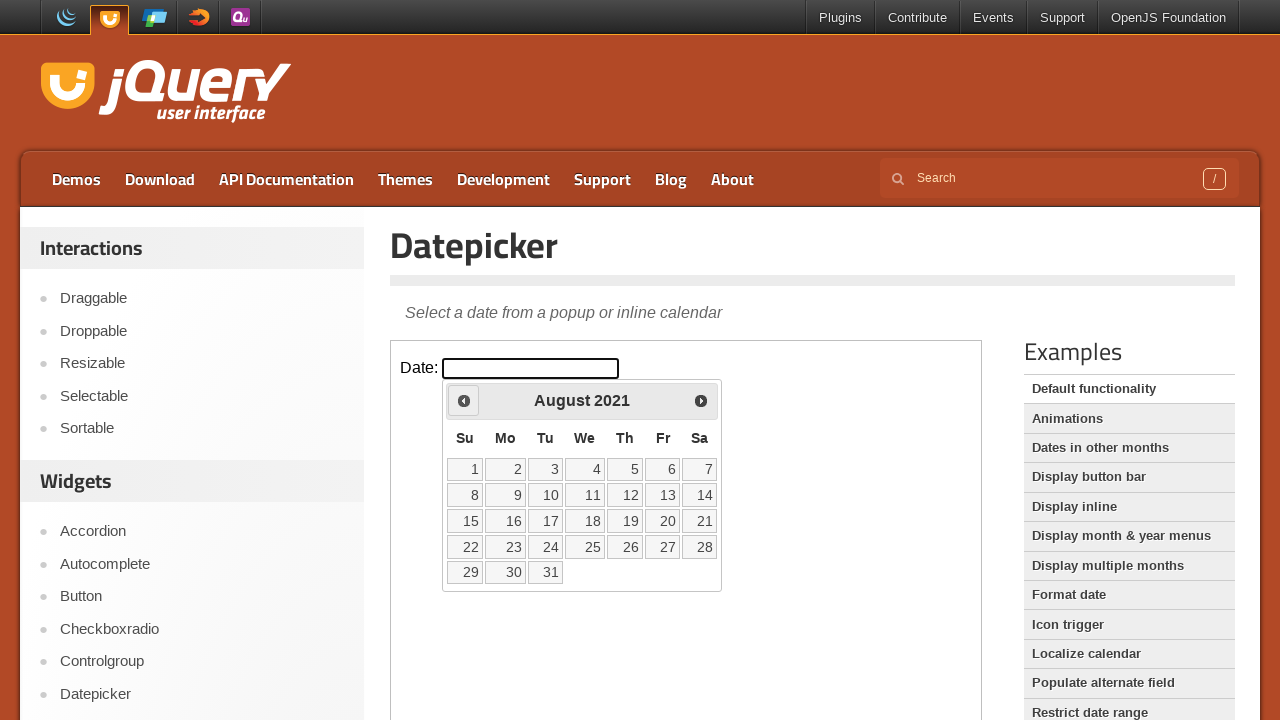

Checked current month: August
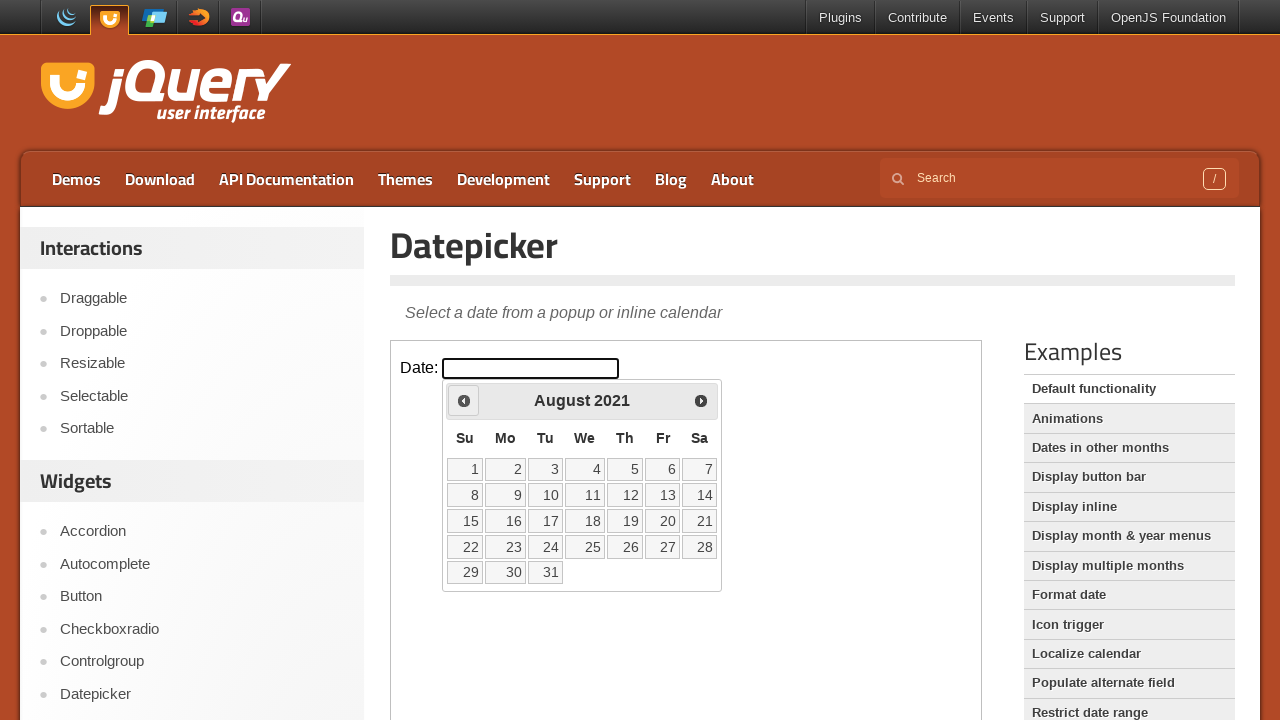

Checked current year: 2021
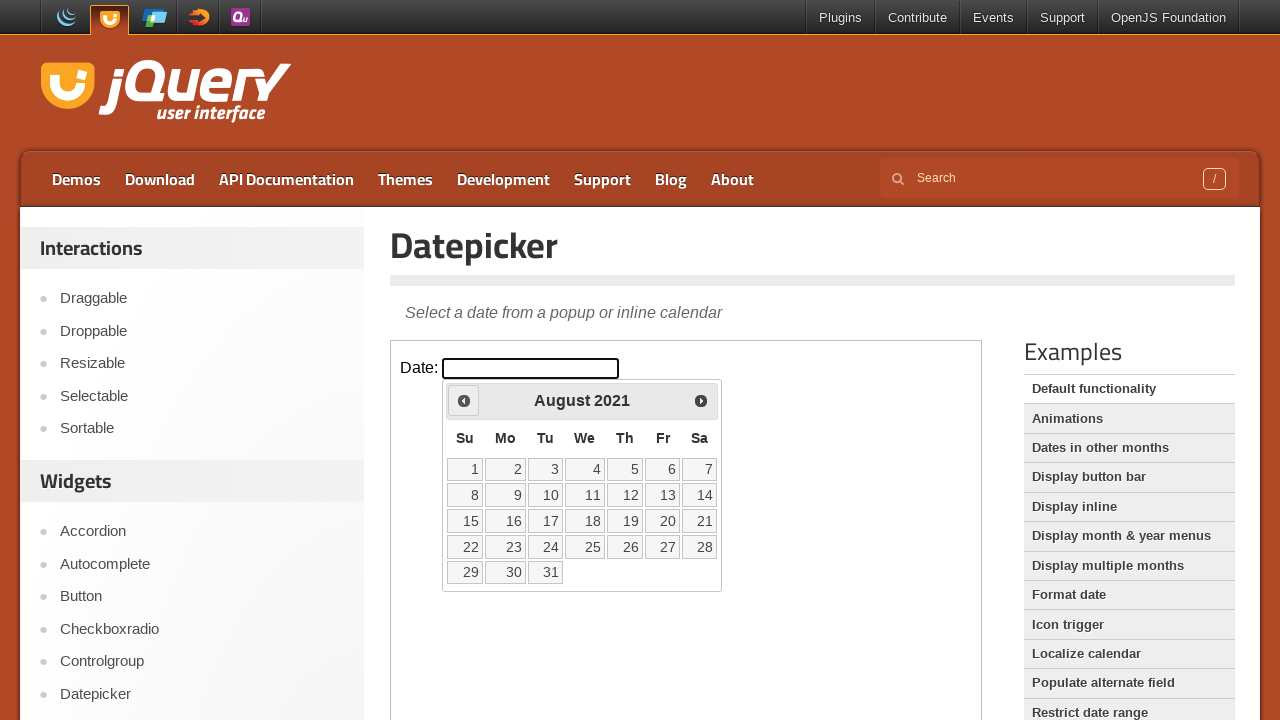

Clicked previous button to navigate backward in calendar at (464, 400) on iframe.demo-frame >> internal:control=enter-frame >> .ui-datepicker-prev
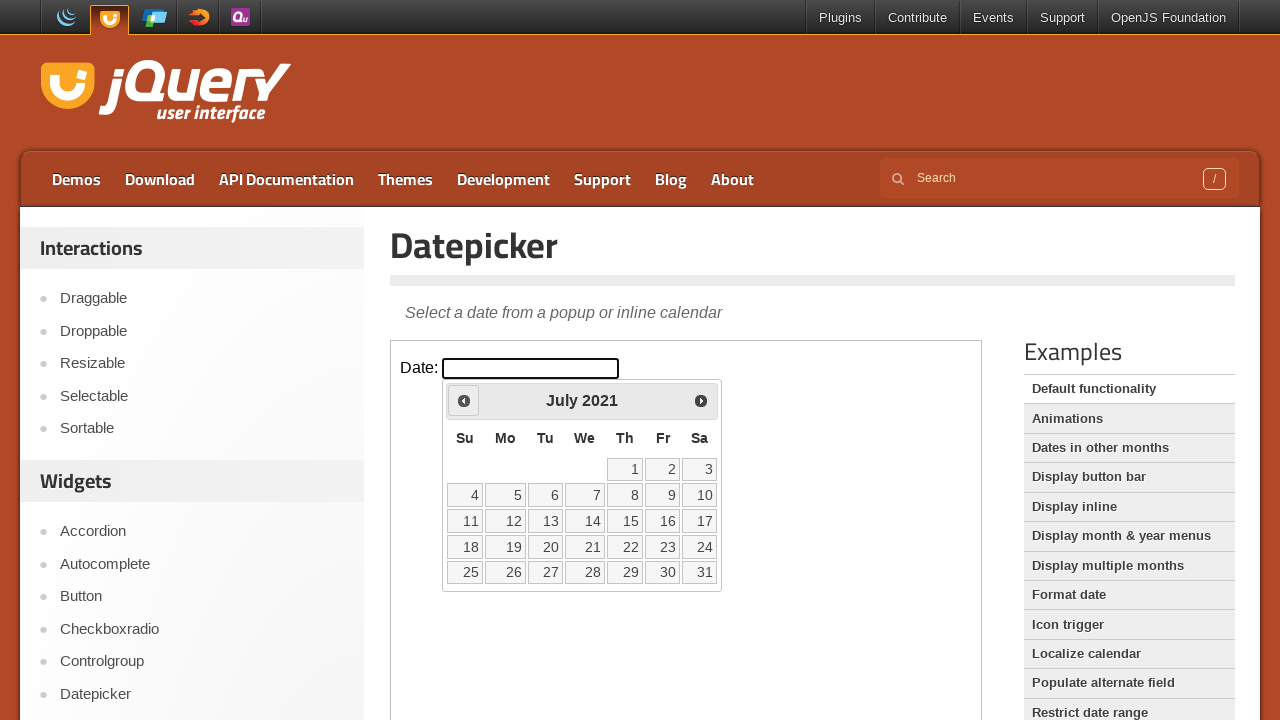

Checked current month: July
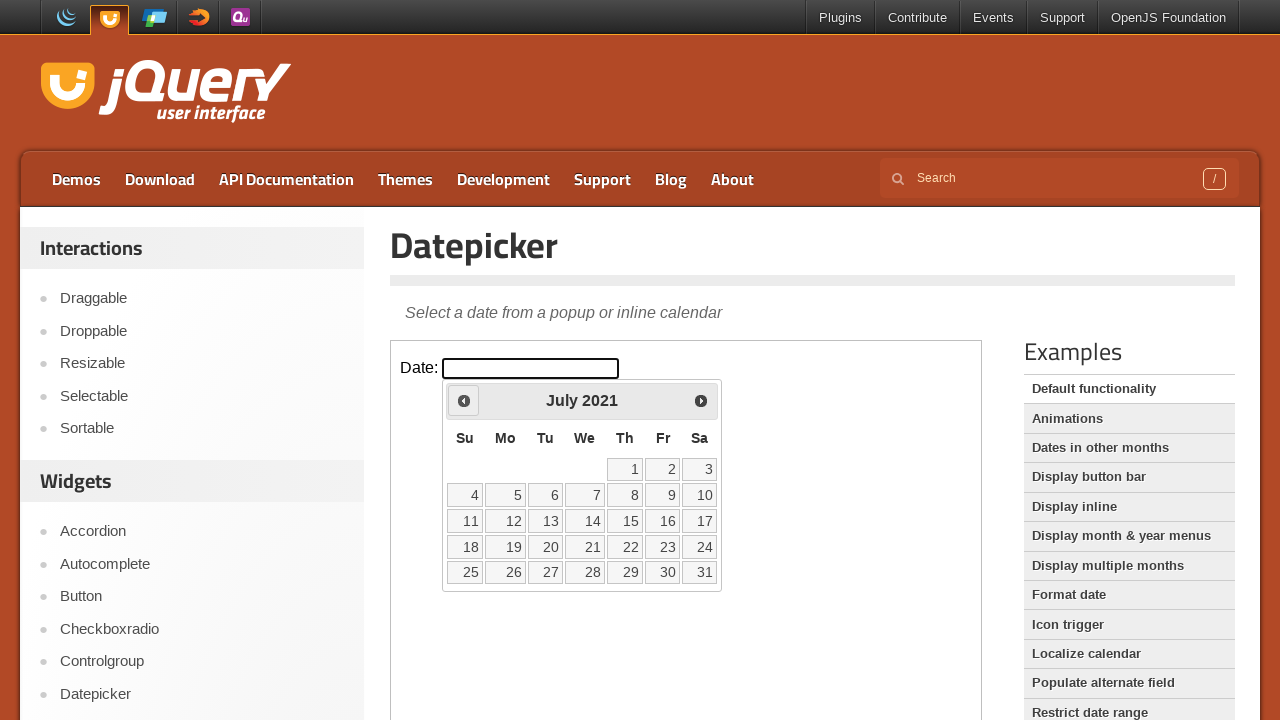

Checked current year: 2021
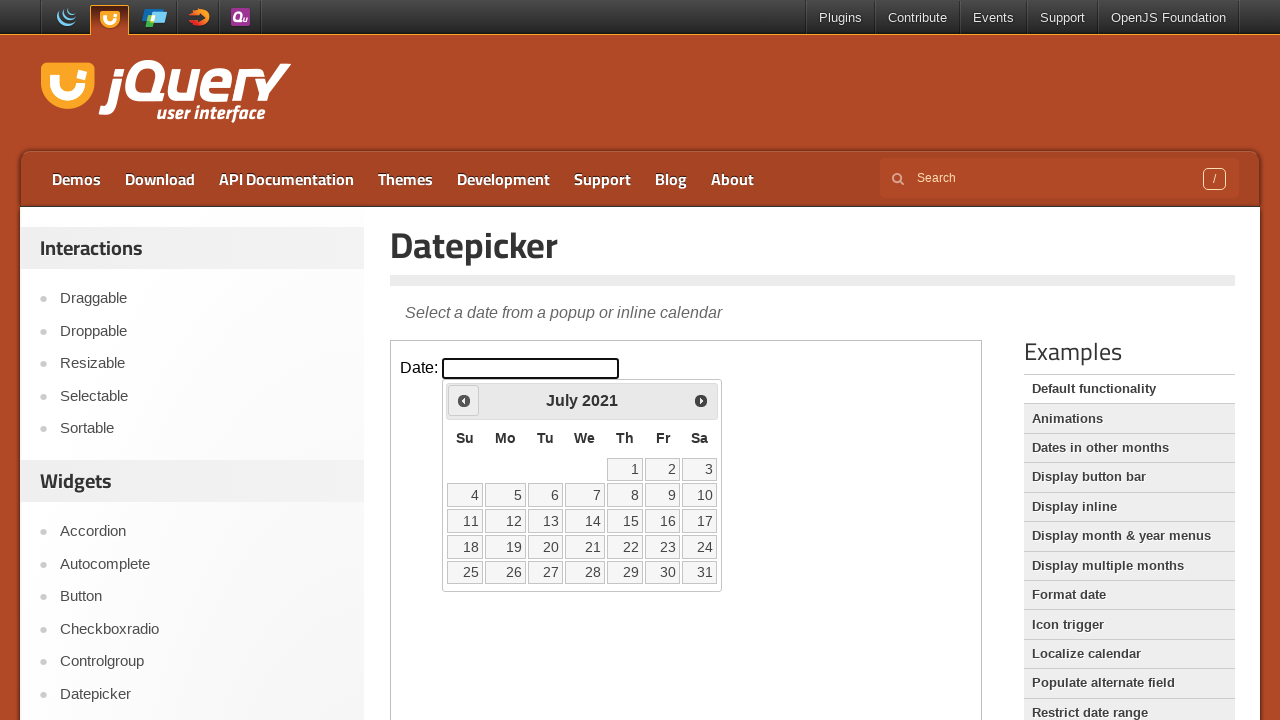

Clicked previous button to navigate backward in calendar at (464, 400) on iframe.demo-frame >> internal:control=enter-frame >> .ui-datepicker-prev
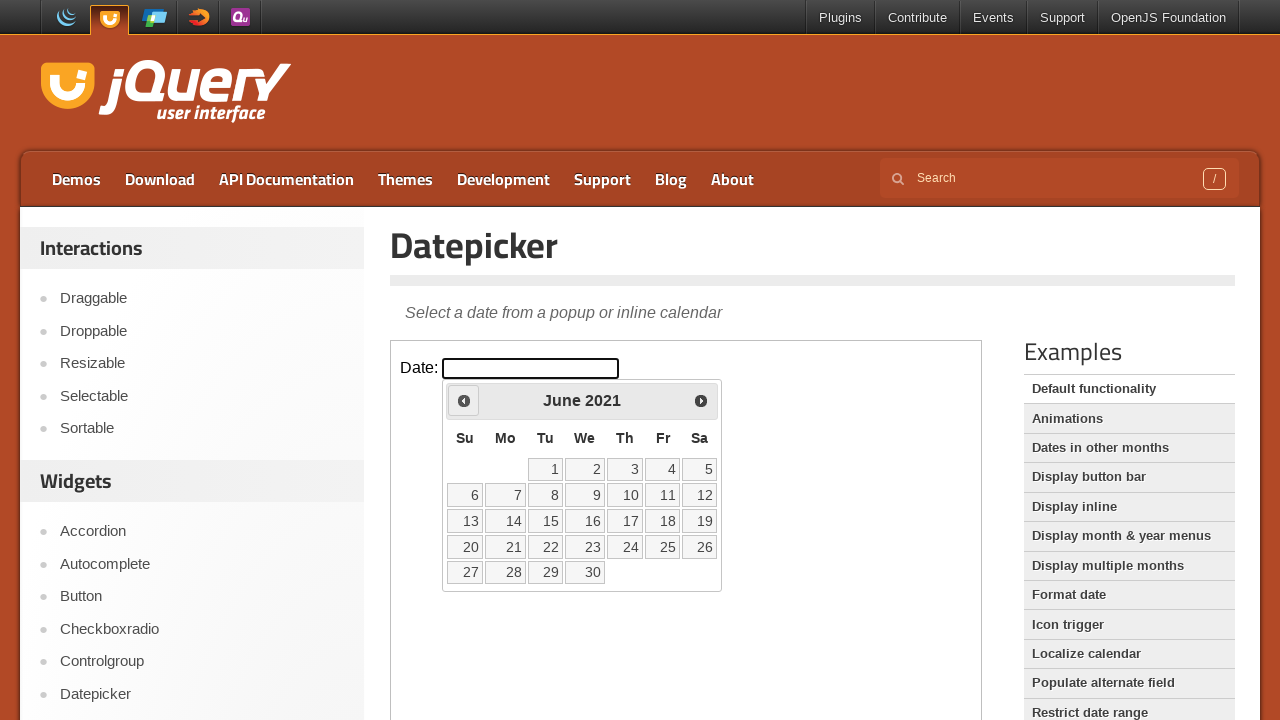

Checked current month: June
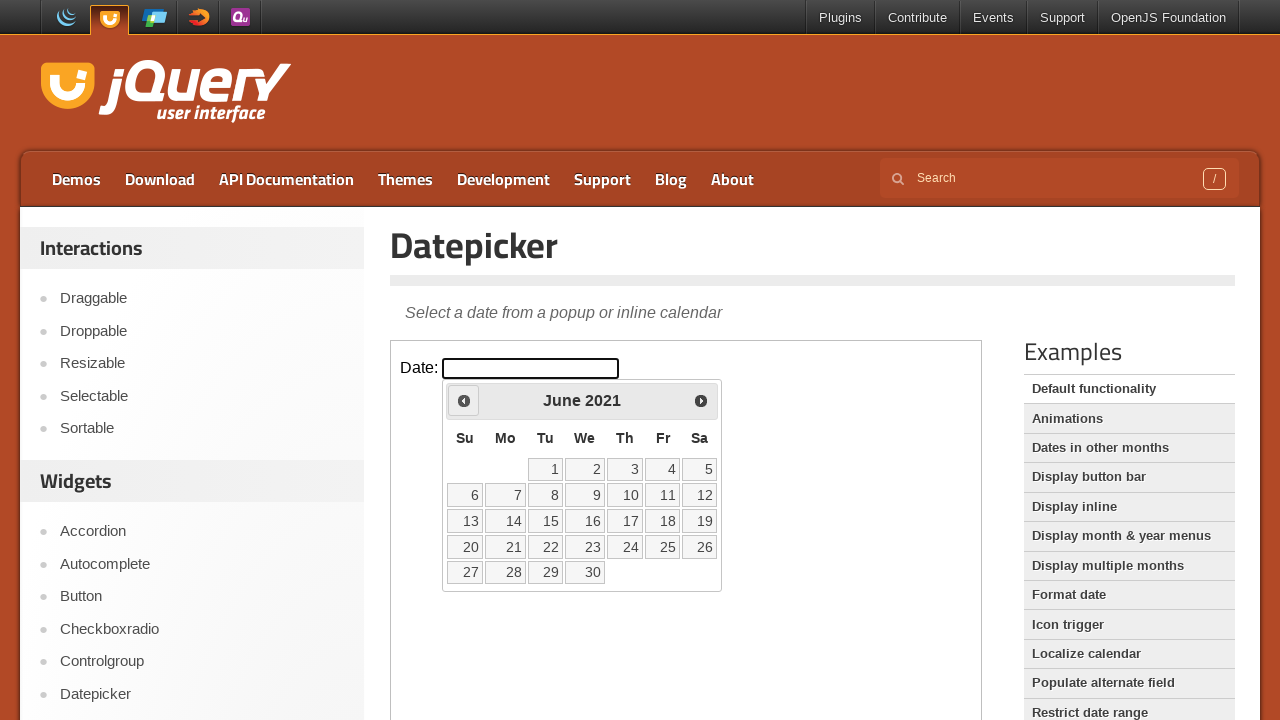

Checked current year: 2021
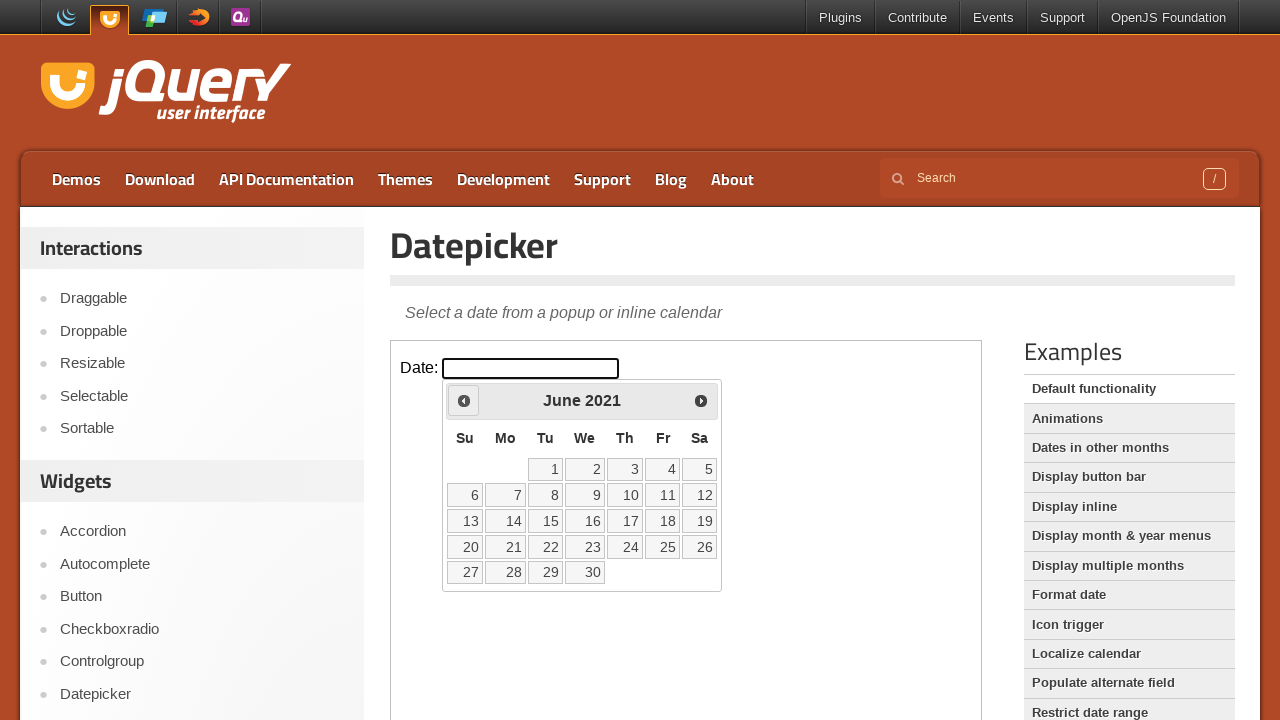

Clicked previous button to navigate backward in calendar at (464, 400) on iframe.demo-frame >> internal:control=enter-frame >> .ui-datepicker-prev
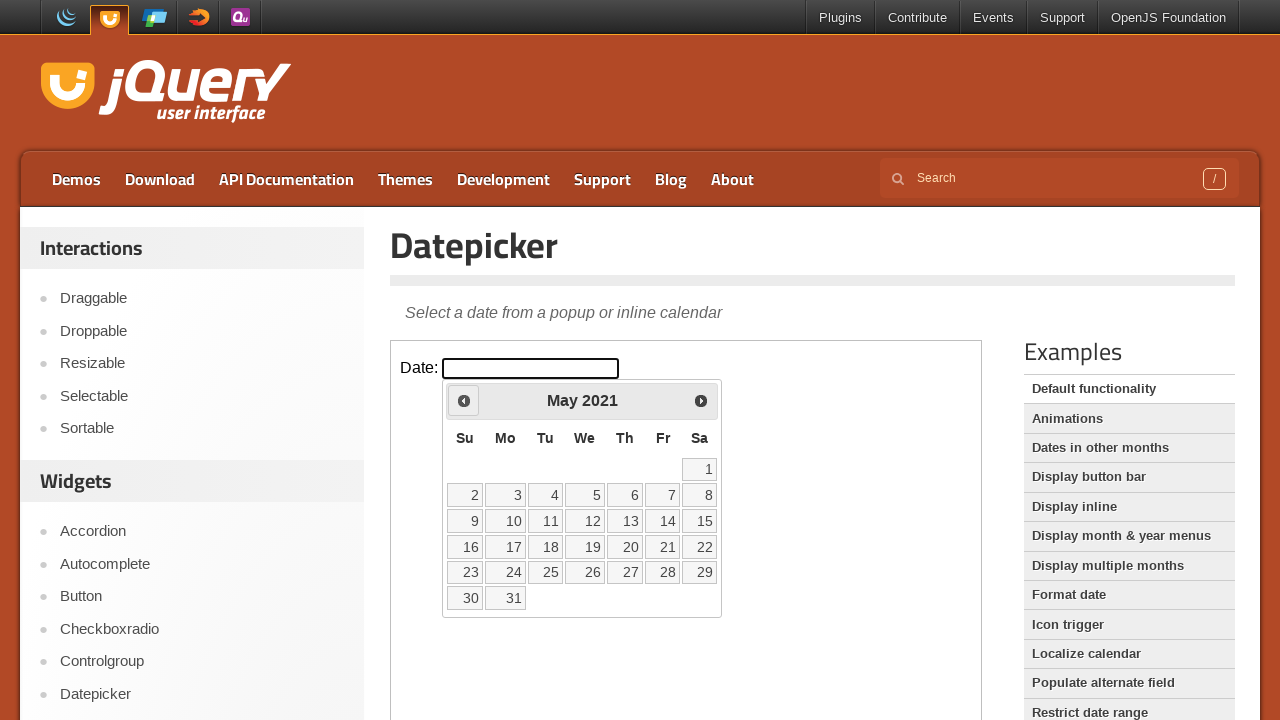

Checked current month: May
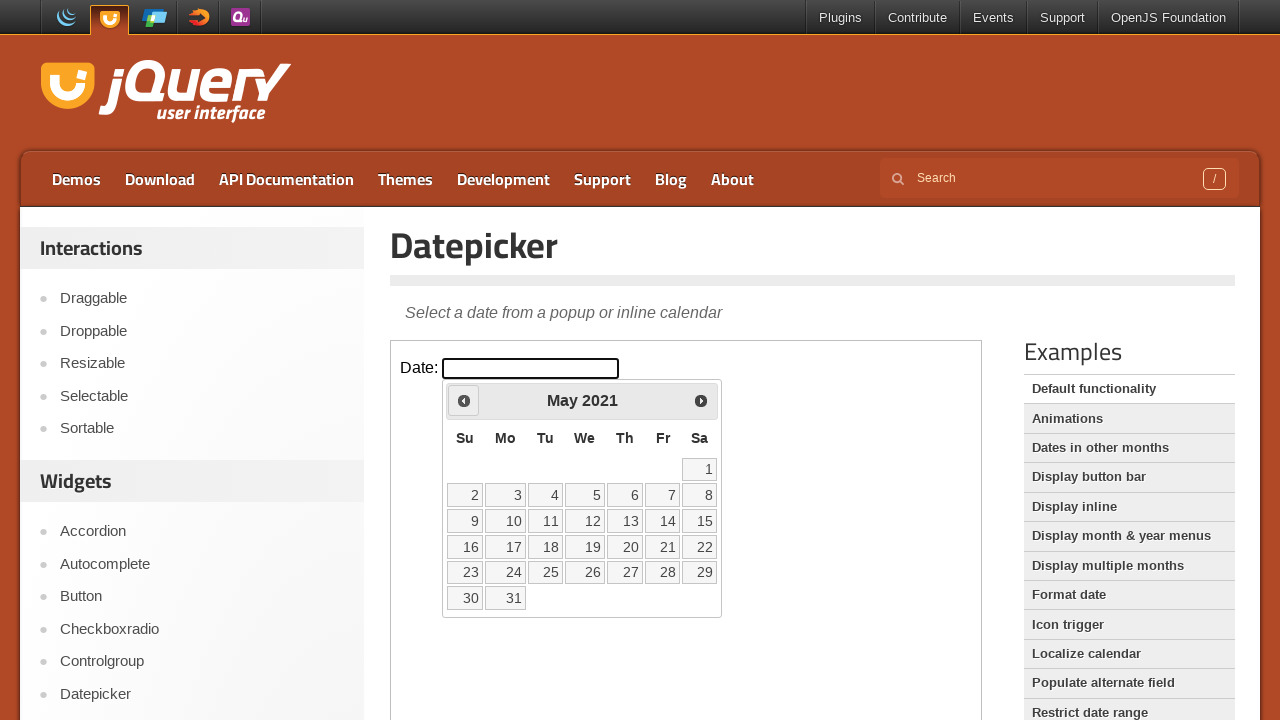

Checked current year: 2021
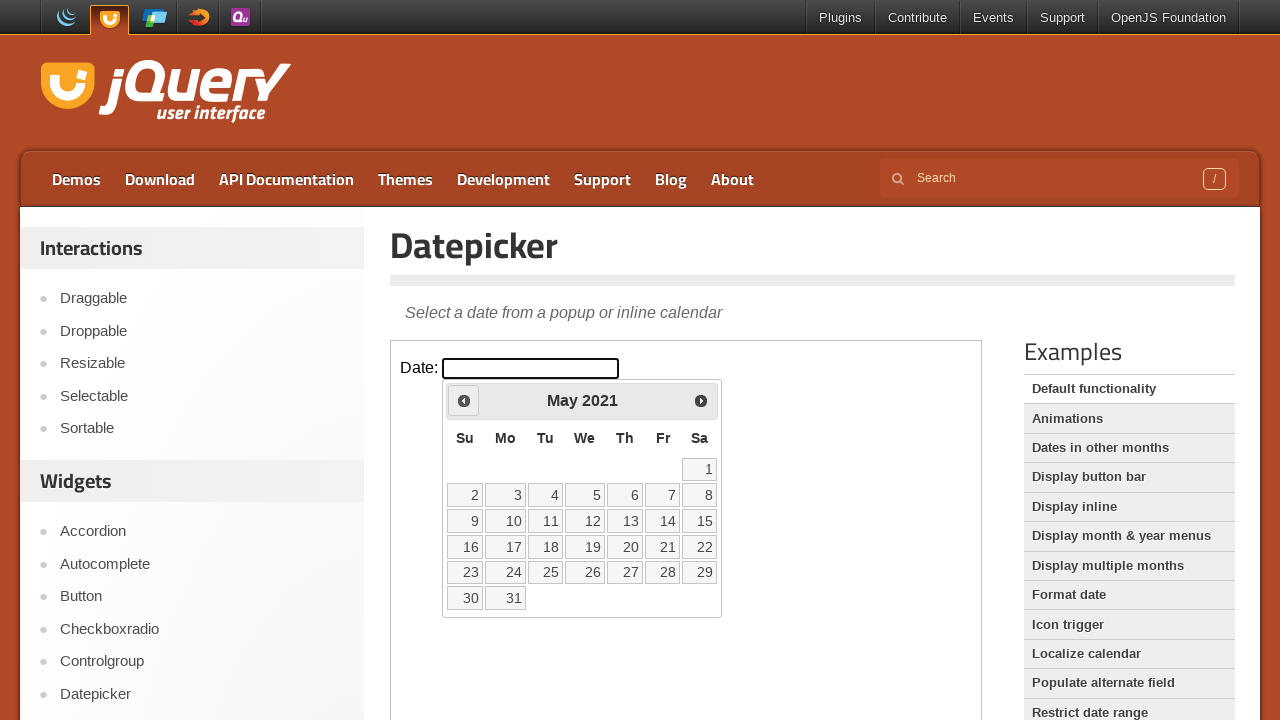

Clicked previous button to navigate backward in calendar at (464, 400) on iframe.demo-frame >> internal:control=enter-frame >> .ui-datepicker-prev
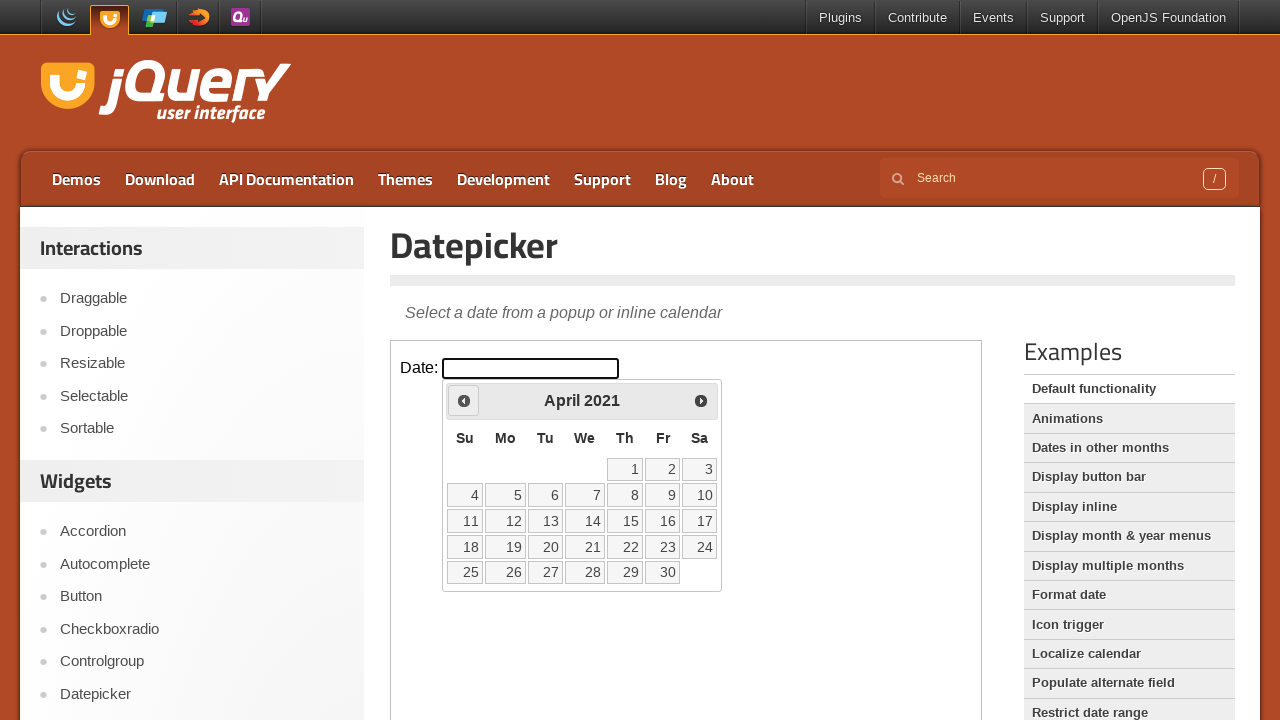

Checked current month: April
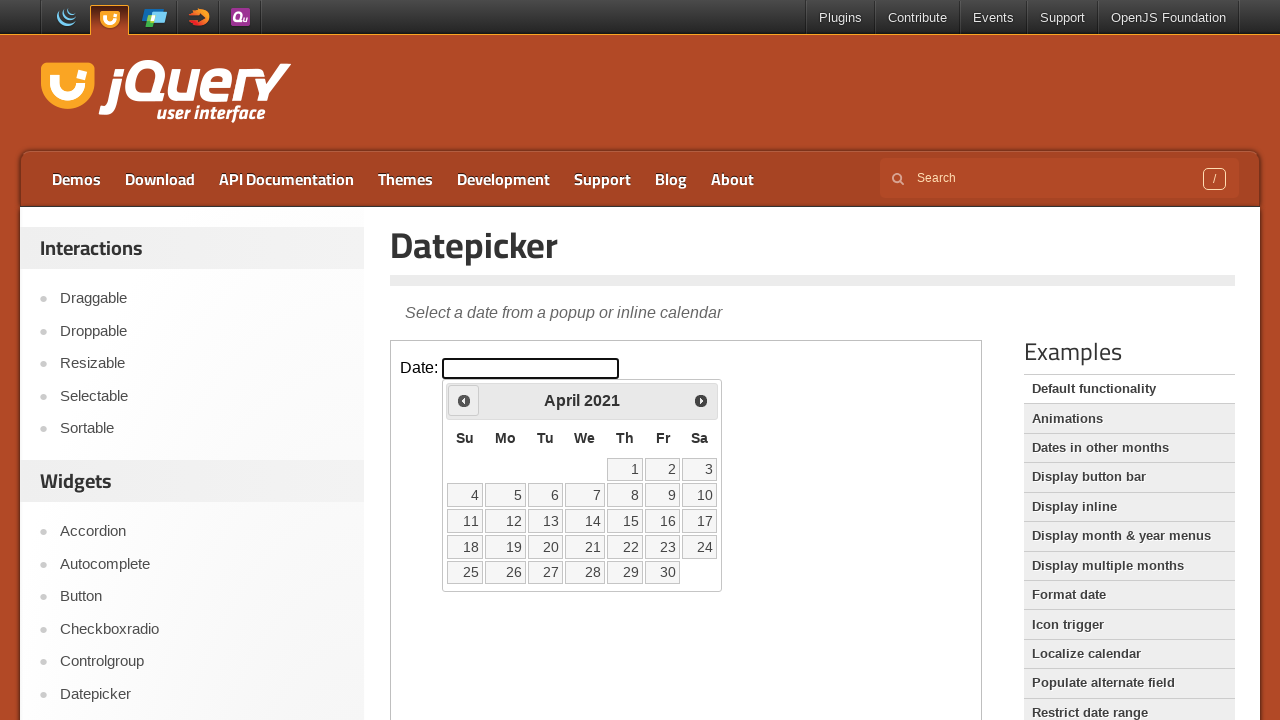

Checked current year: 2021
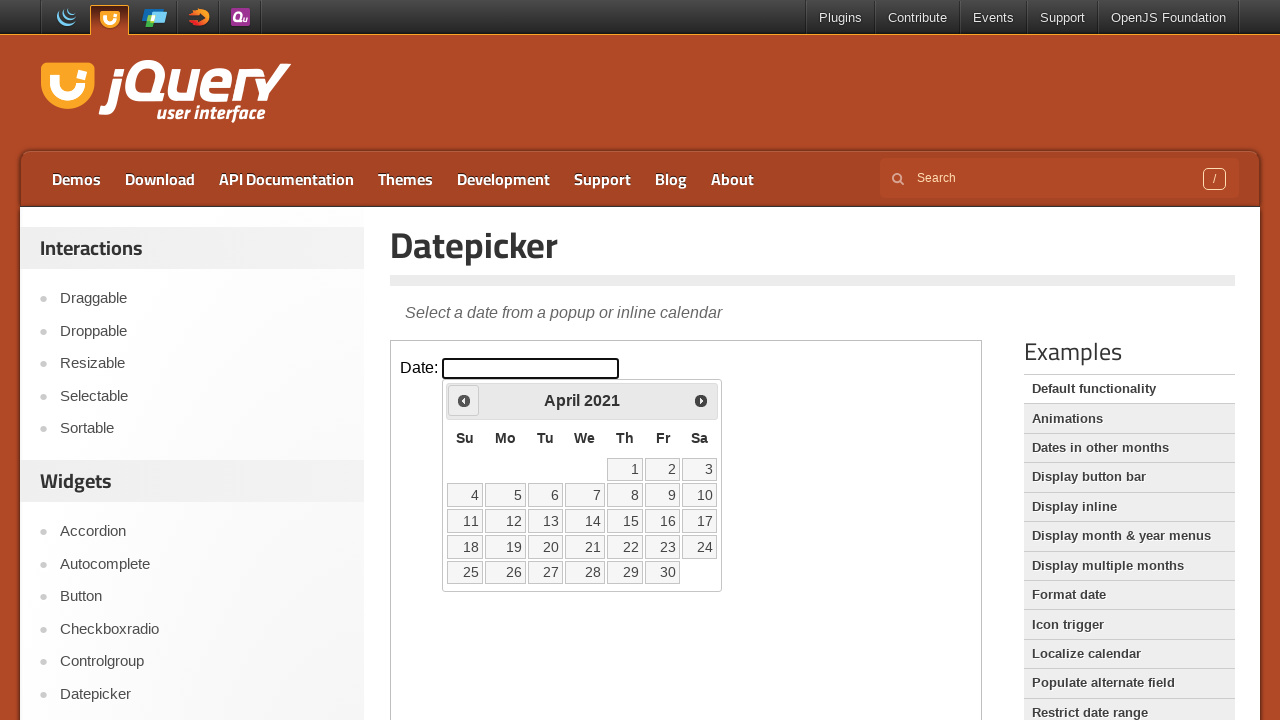

Clicked previous button to navigate backward in calendar at (464, 400) on iframe.demo-frame >> internal:control=enter-frame >> .ui-datepicker-prev
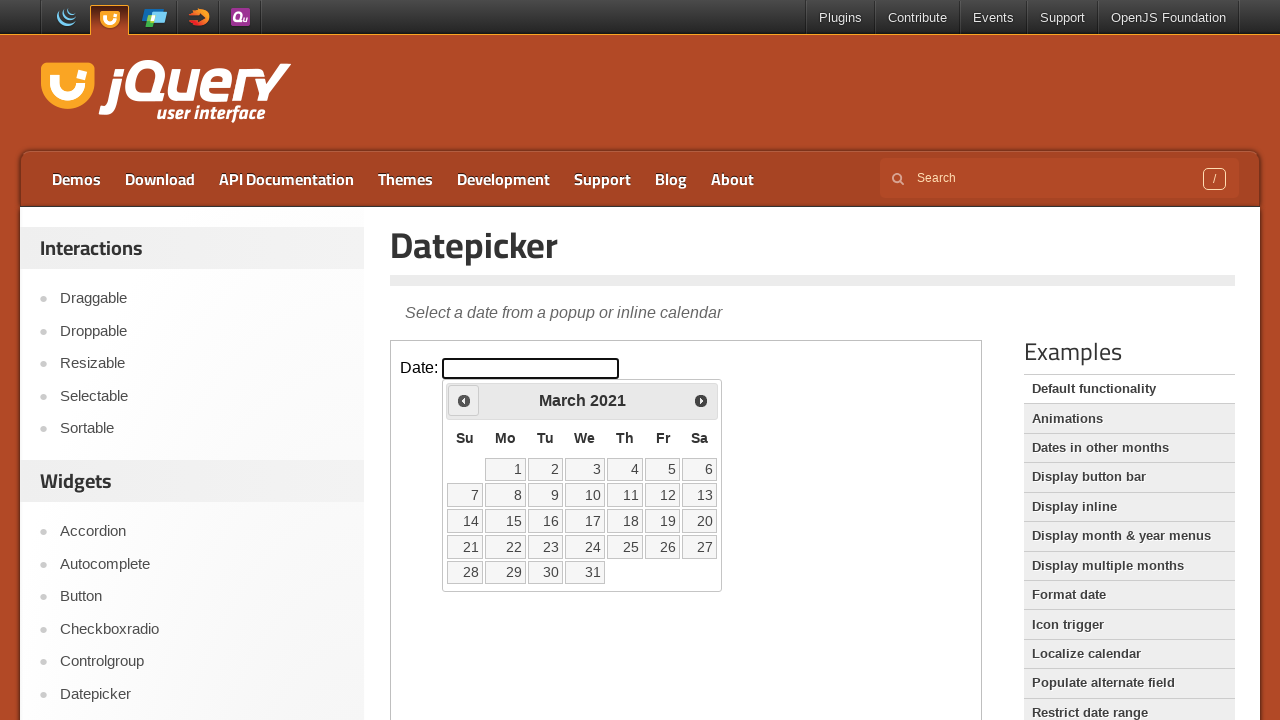

Checked current month: March
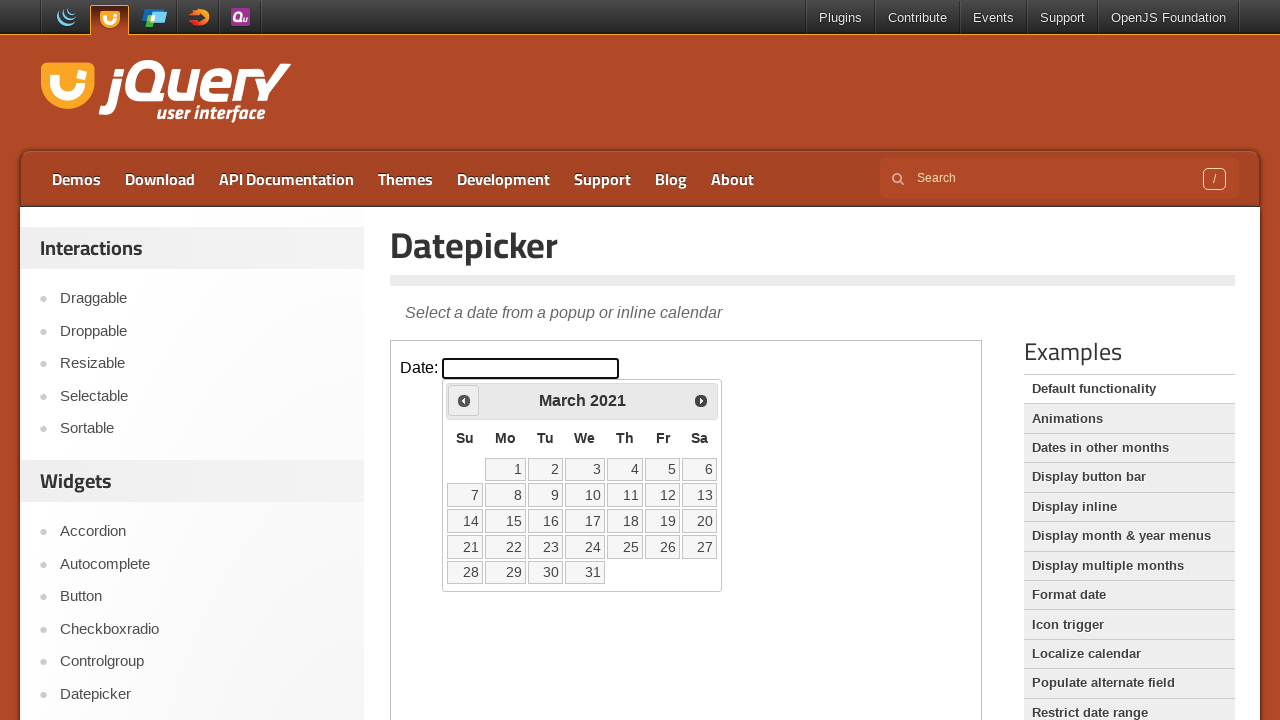

Checked current year: 2021
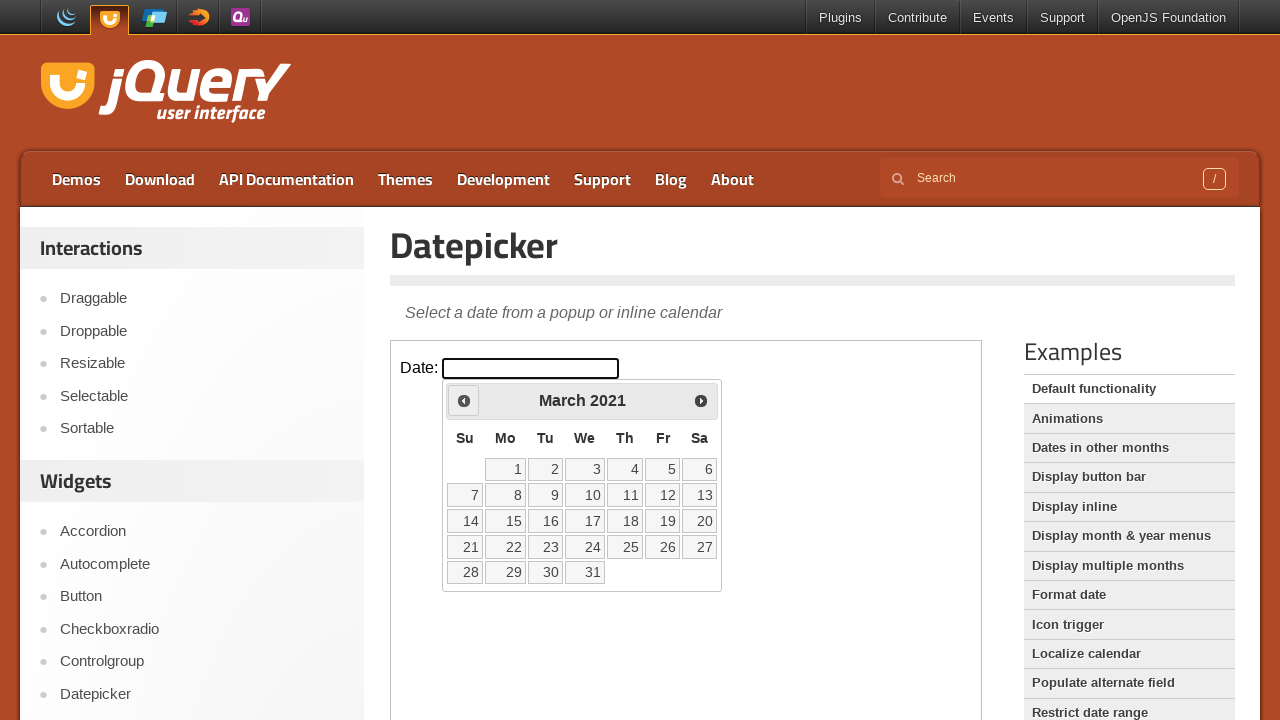

Clicked previous button to navigate backward in calendar at (464, 400) on iframe.demo-frame >> internal:control=enter-frame >> .ui-datepicker-prev
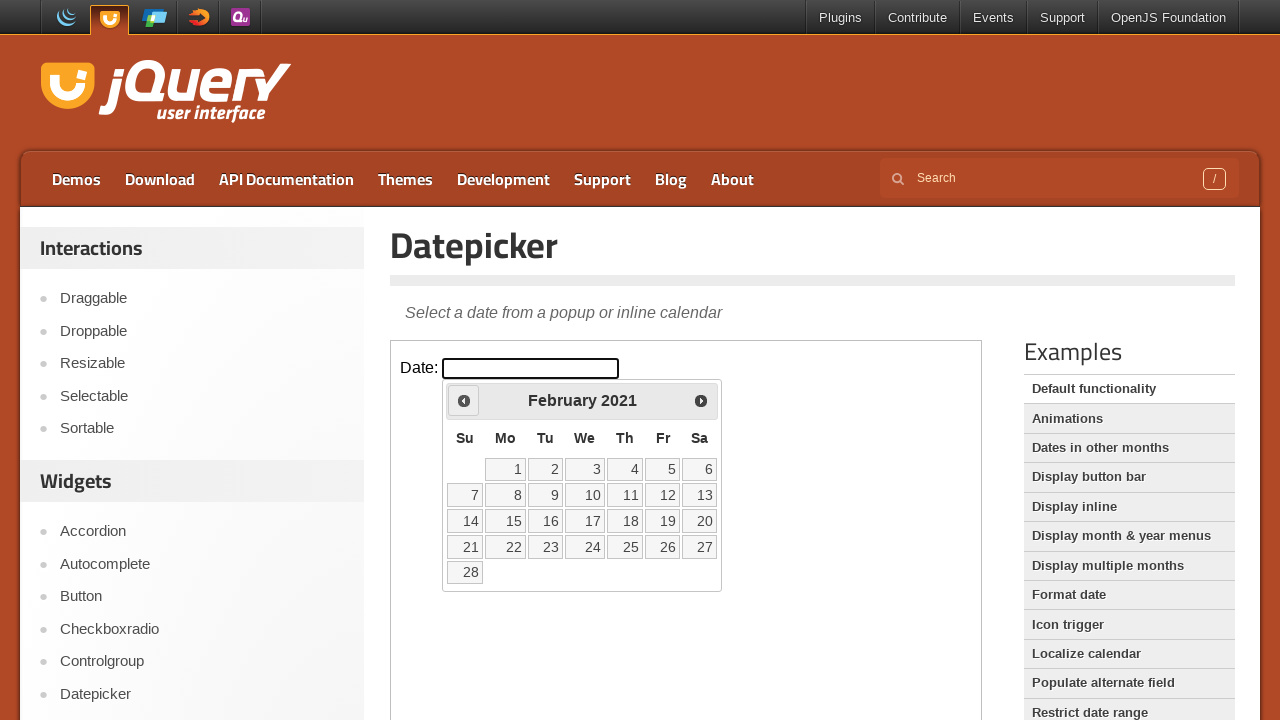

Checked current month: February
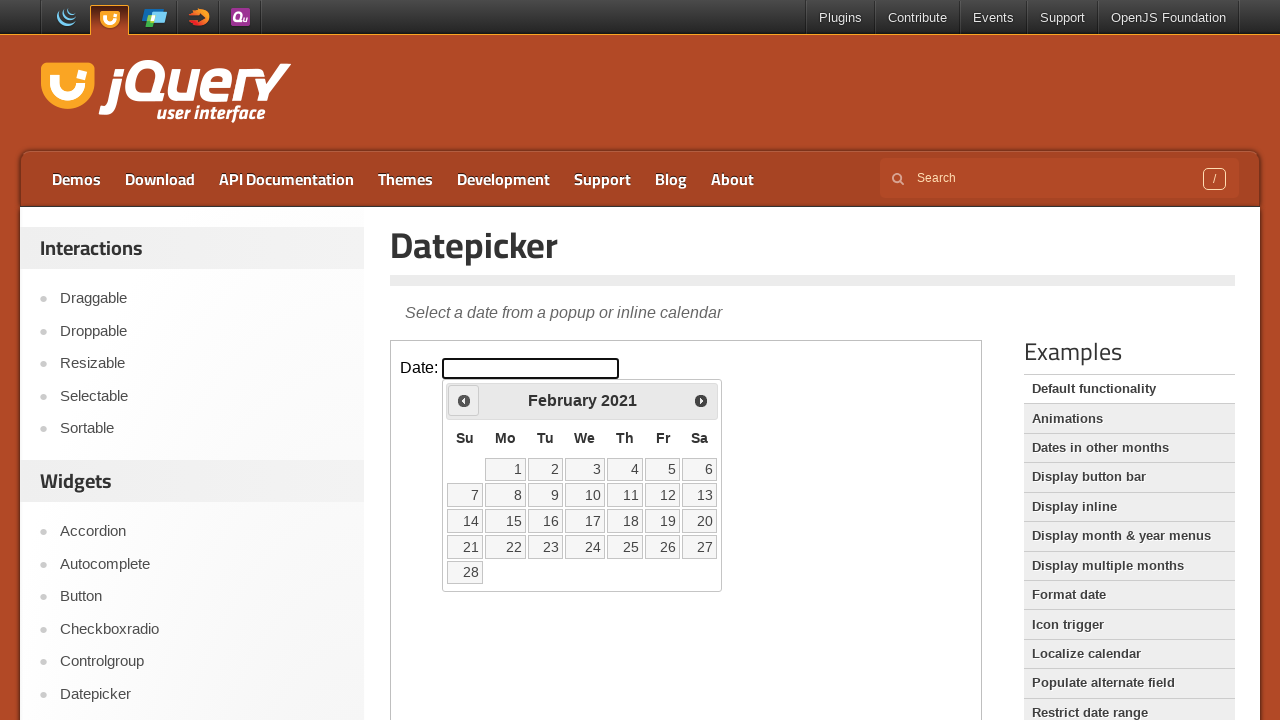

Checked current year: 2021
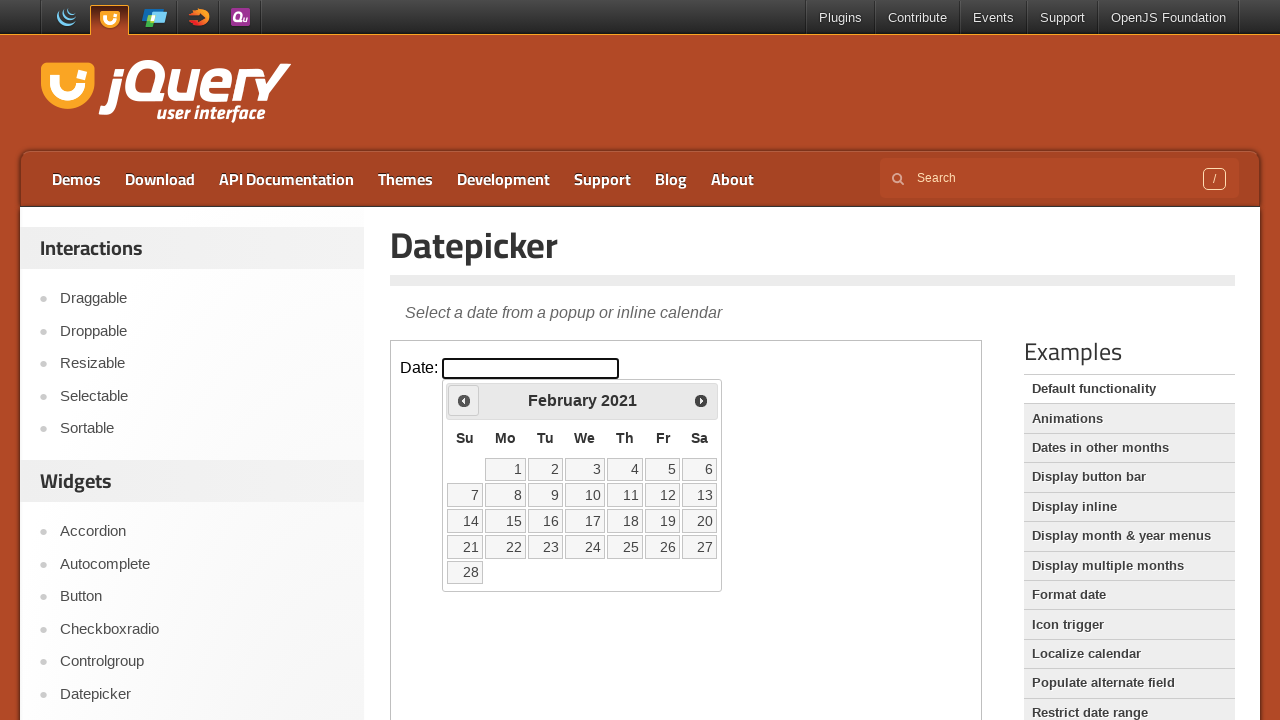

Clicked previous button to navigate backward in calendar at (464, 400) on iframe.demo-frame >> internal:control=enter-frame >> .ui-datepicker-prev
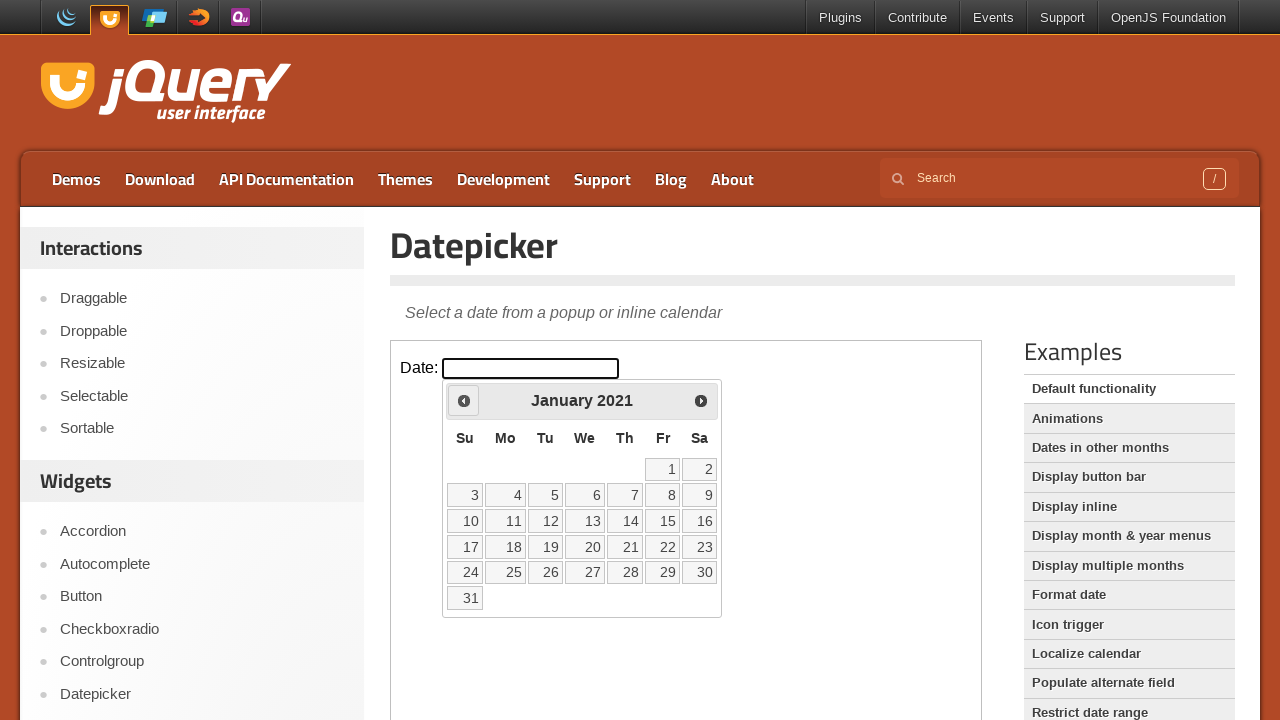

Checked current month: January
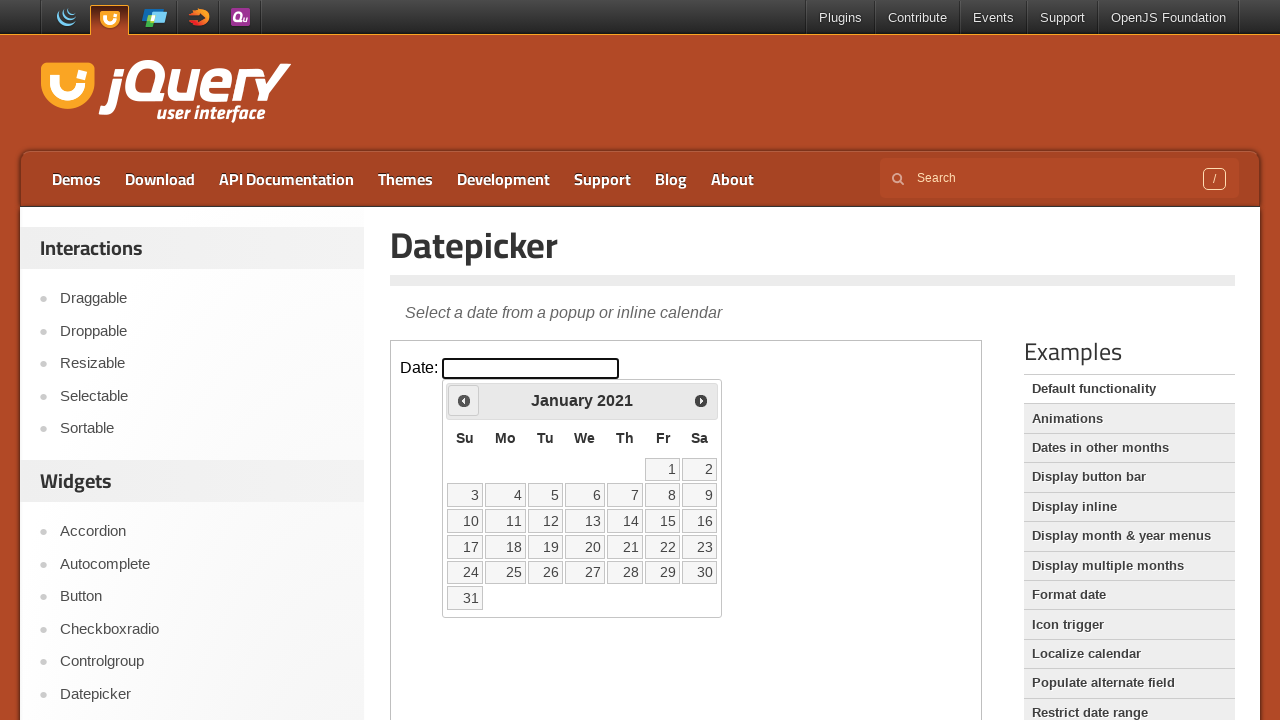

Checked current year: 2021
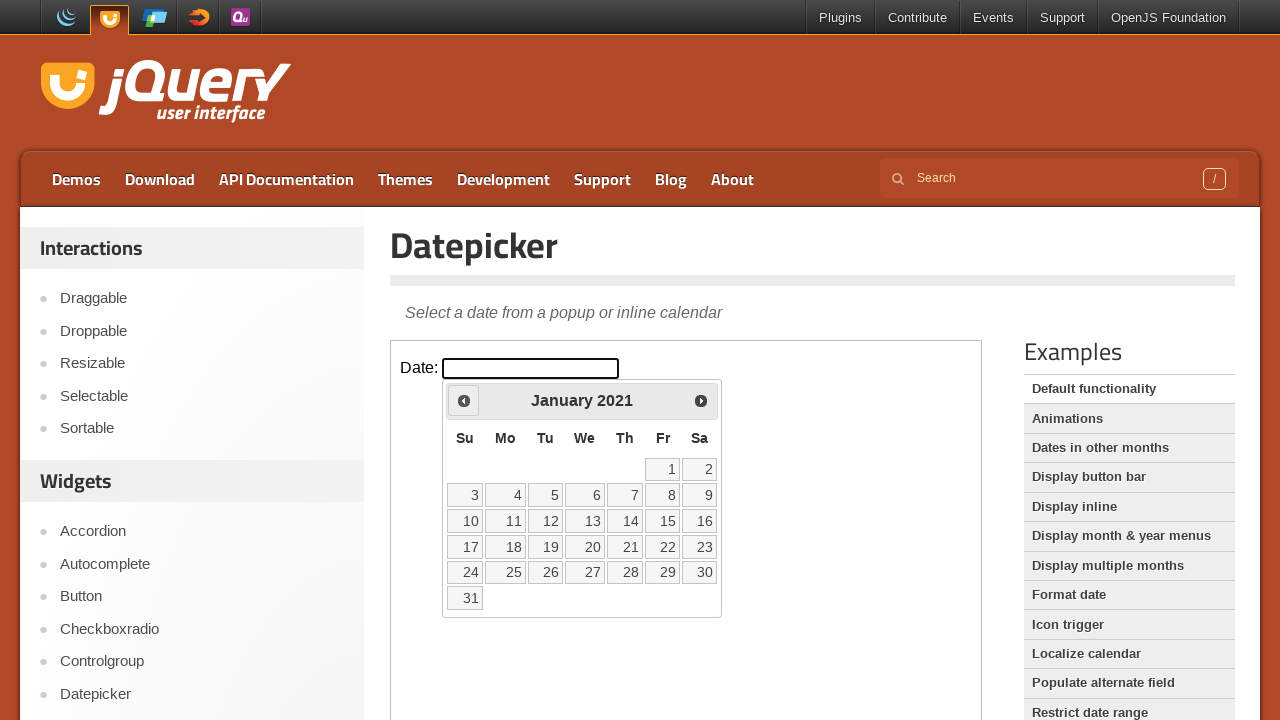

Clicked previous button to navigate backward in calendar at (464, 400) on iframe.demo-frame >> internal:control=enter-frame >> .ui-datepicker-prev
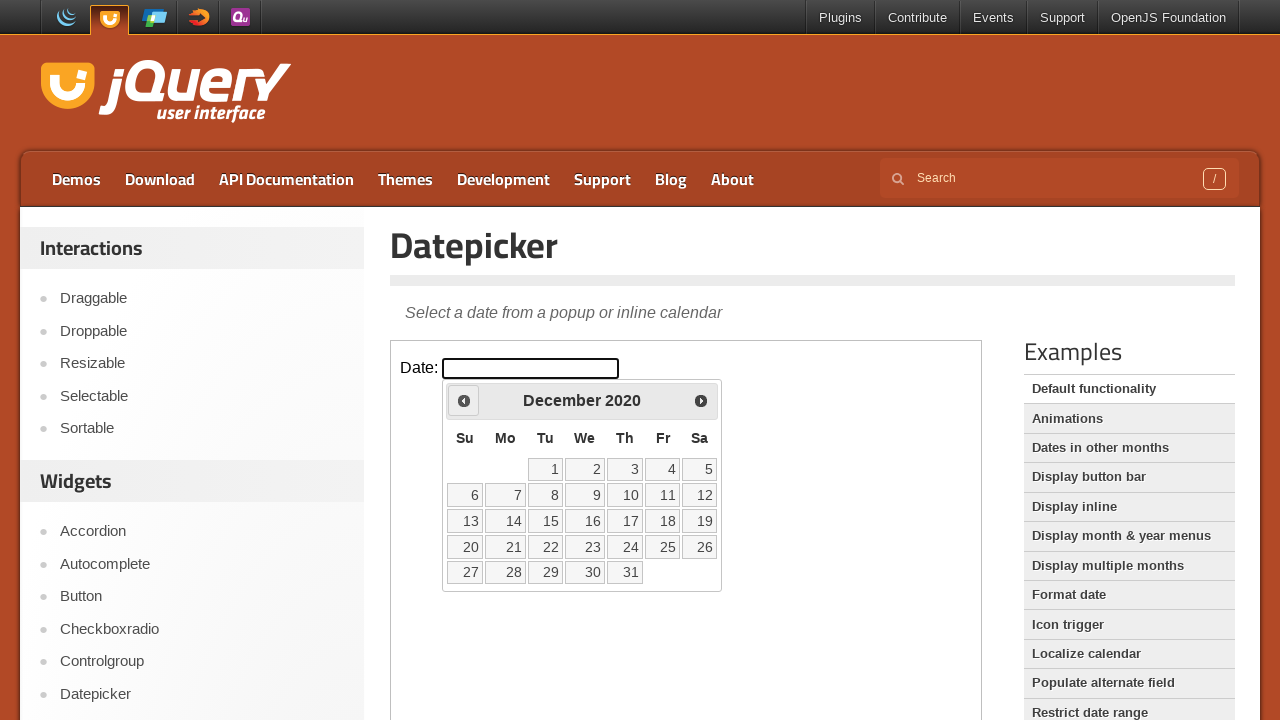

Checked current month: December
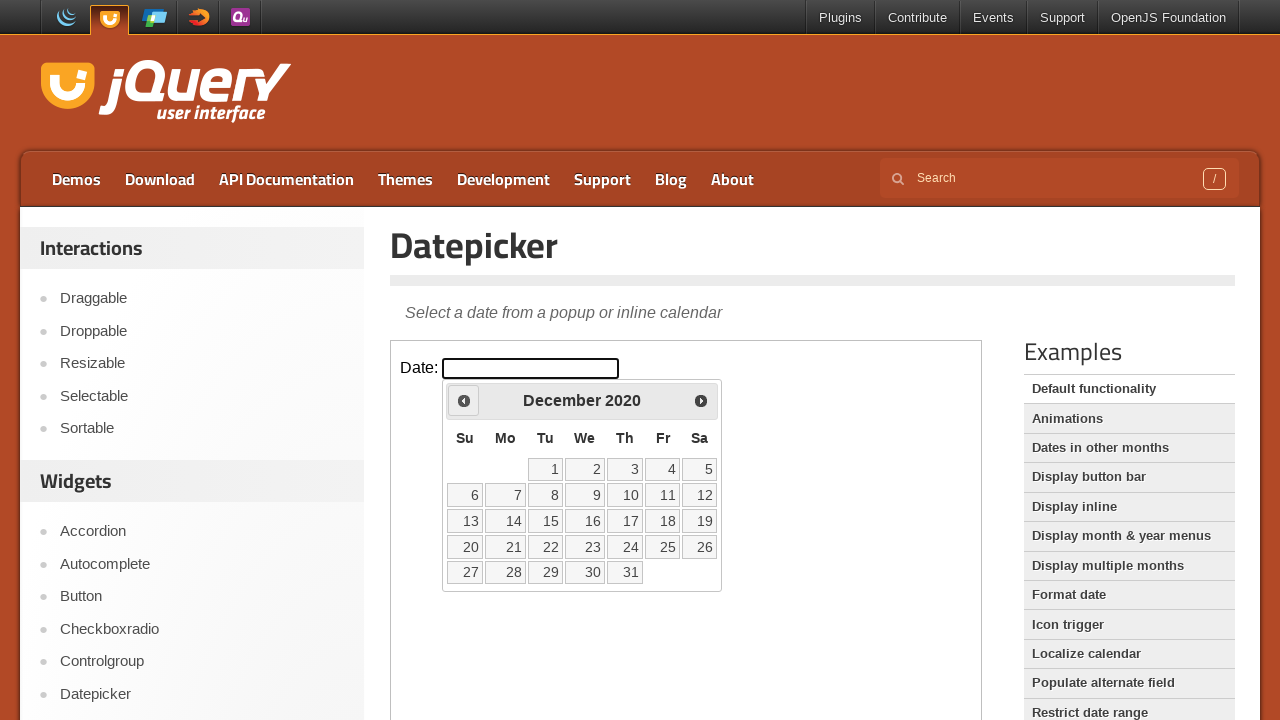

Checked current year: 2020
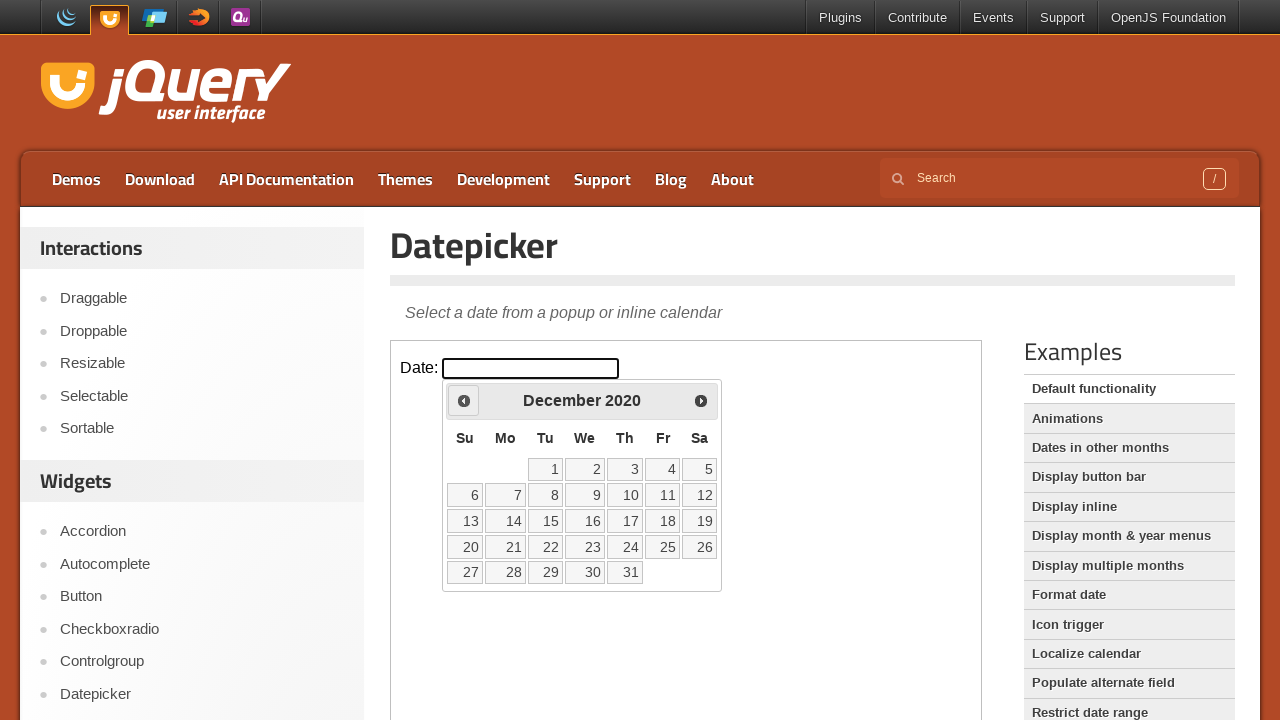

Clicked previous button to navigate backward in calendar at (464, 400) on iframe.demo-frame >> internal:control=enter-frame >> .ui-datepicker-prev
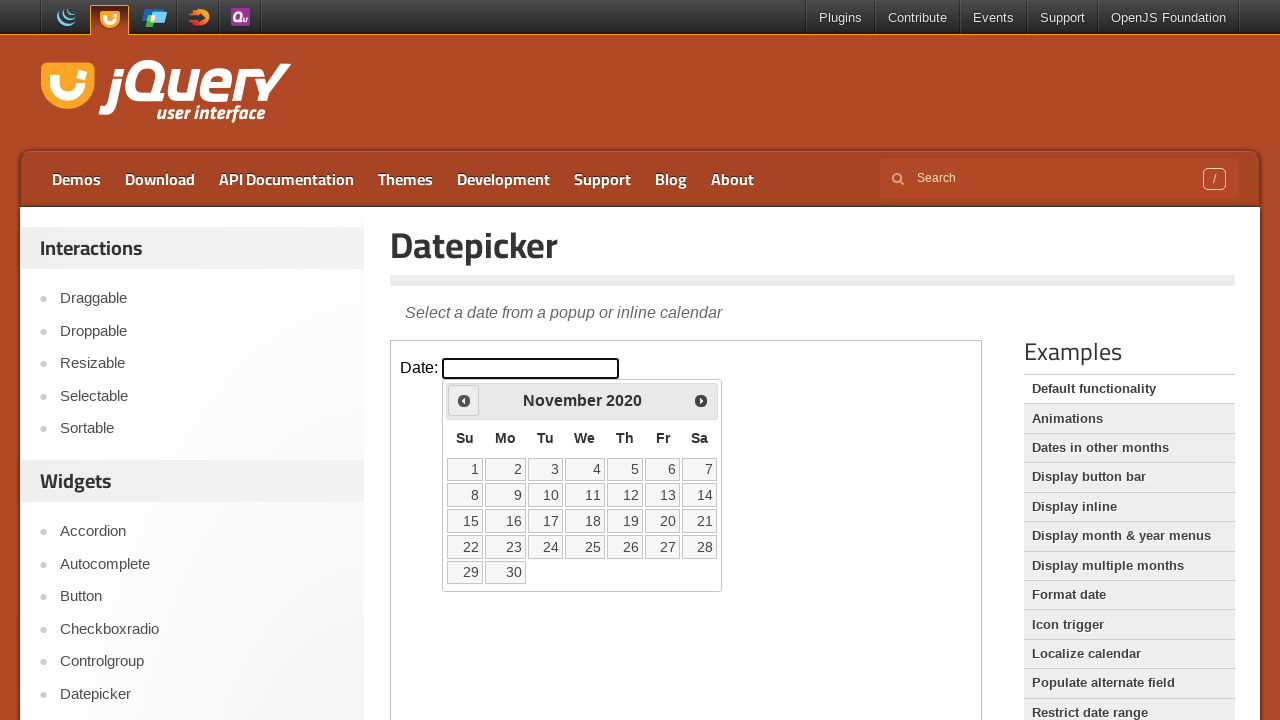

Checked current month: November
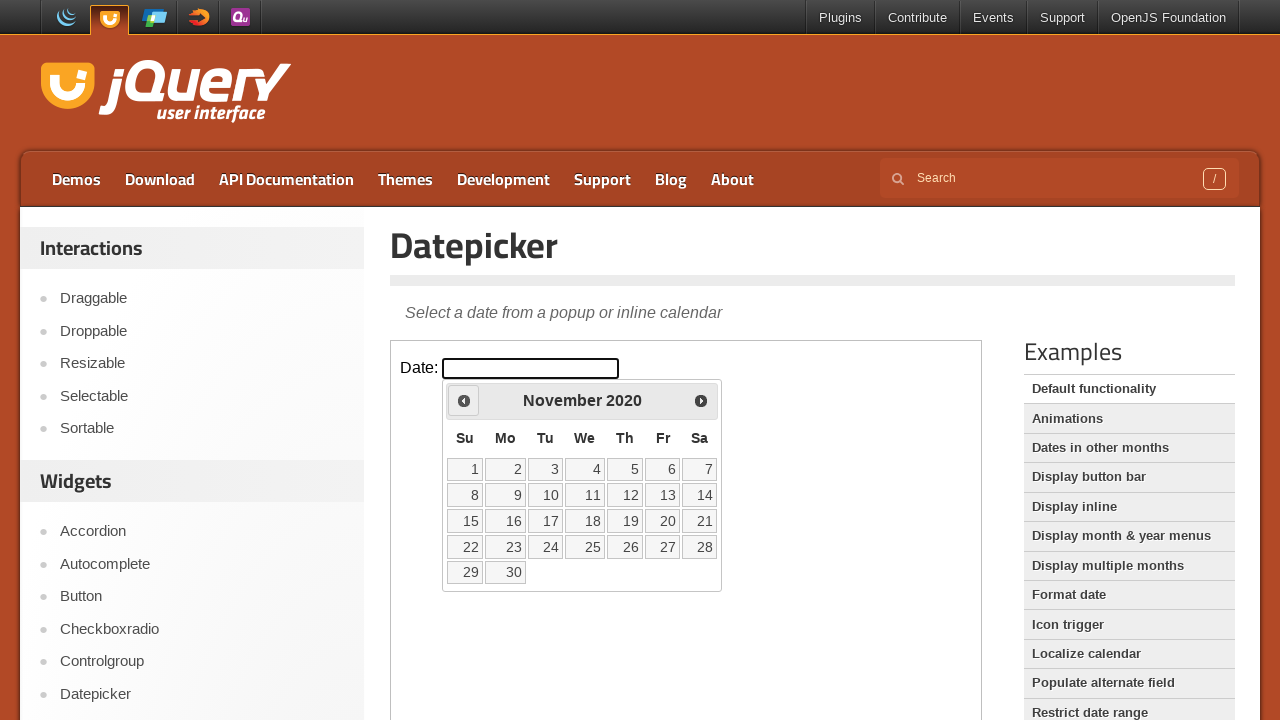

Checked current year: 2020
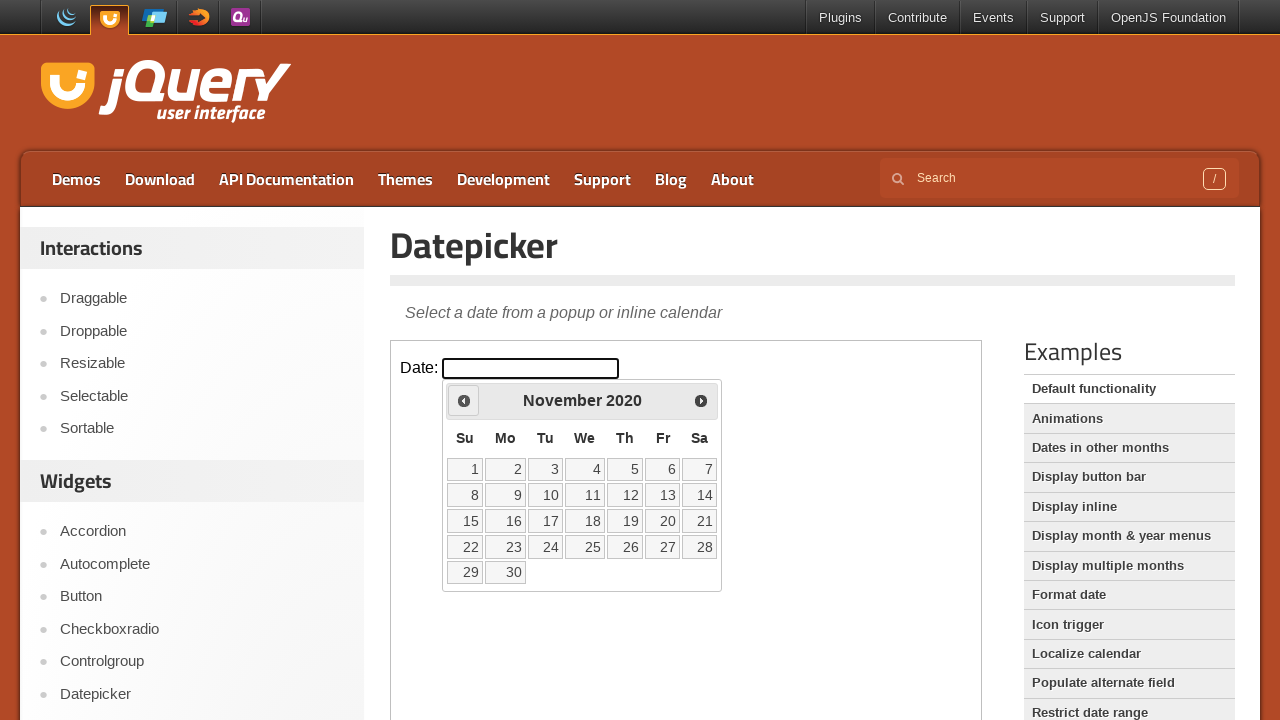

Clicked previous button to navigate backward in calendar at (464, 400) on iframe.demo-frame >> internal:control=enter-frame >> .ui-datepicker-prev
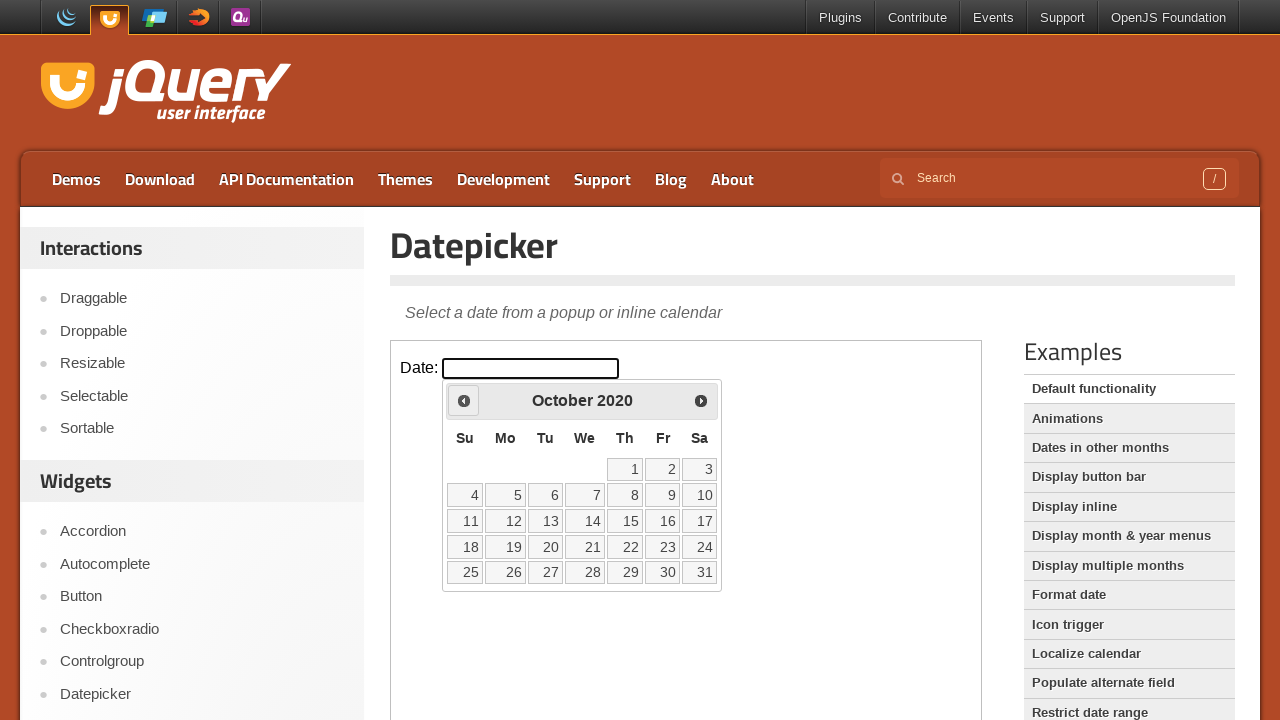

Checked current month: October
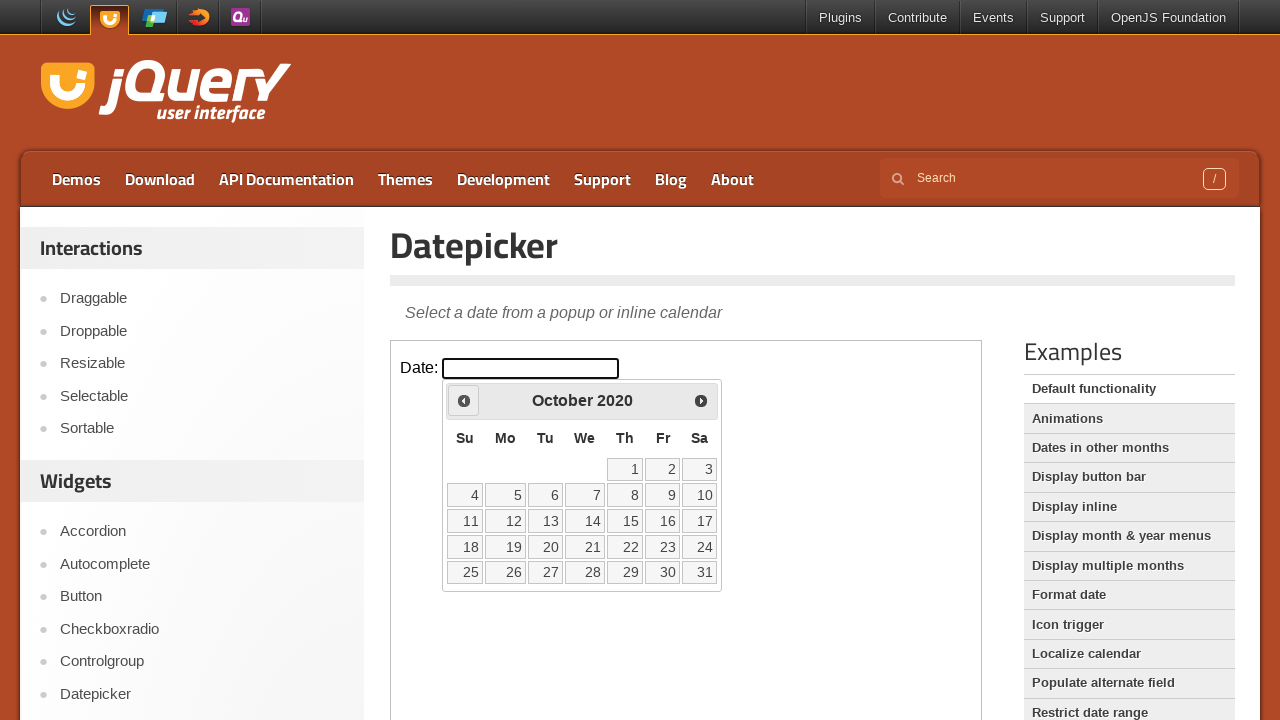

Checked current year: 2020
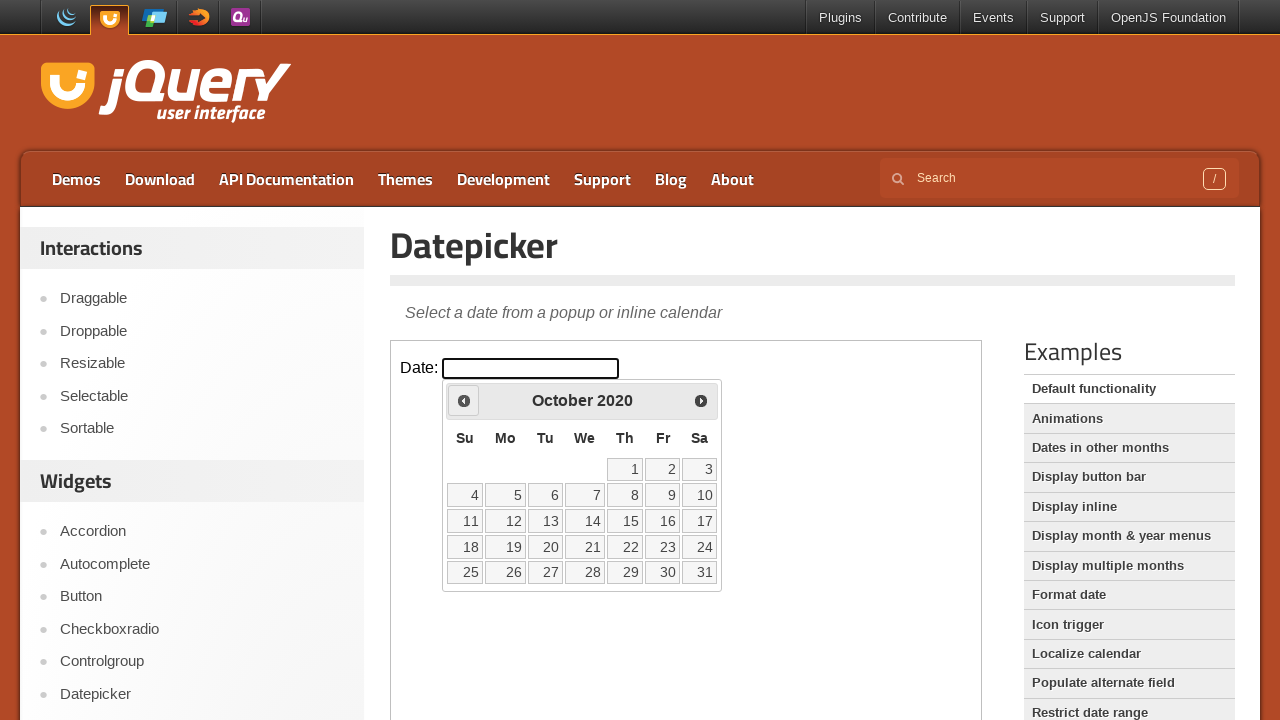

Clicked previous button to navigate backward in calendar at (464, 400) on iframe.demo-frame >> internal:control=enter-frame >> .ui-datepicker-prev
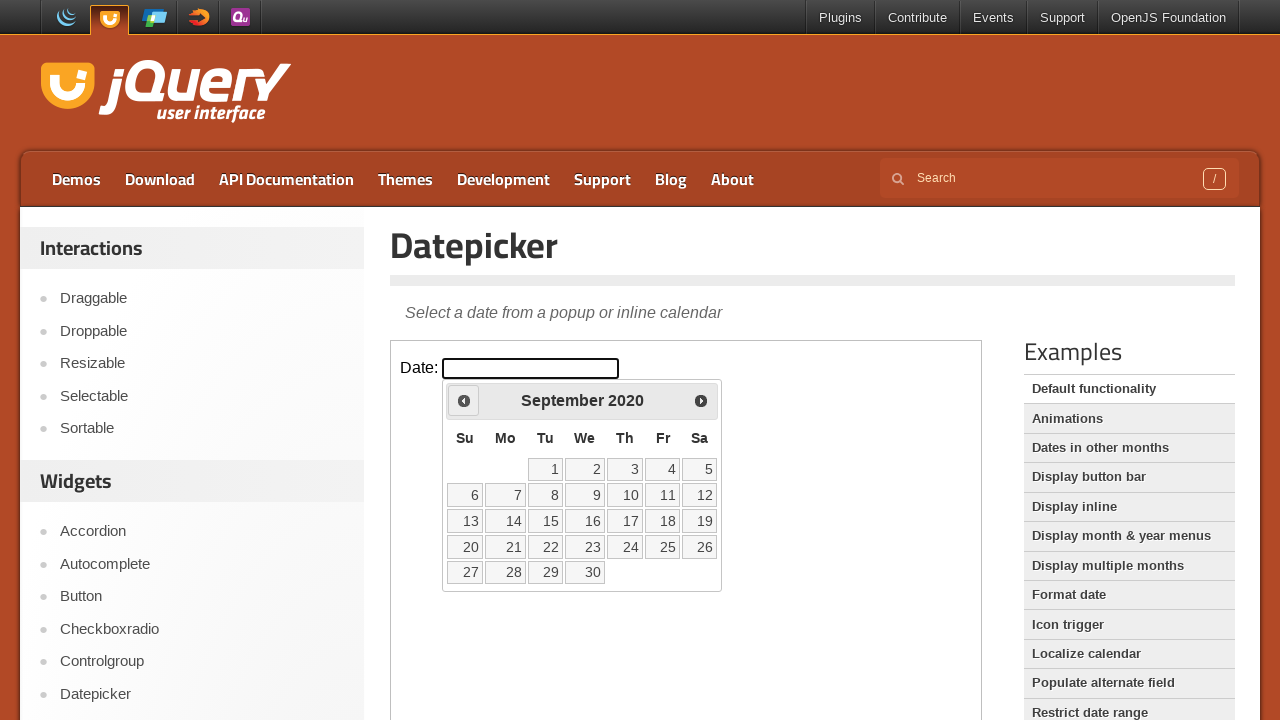

Checked current month: September
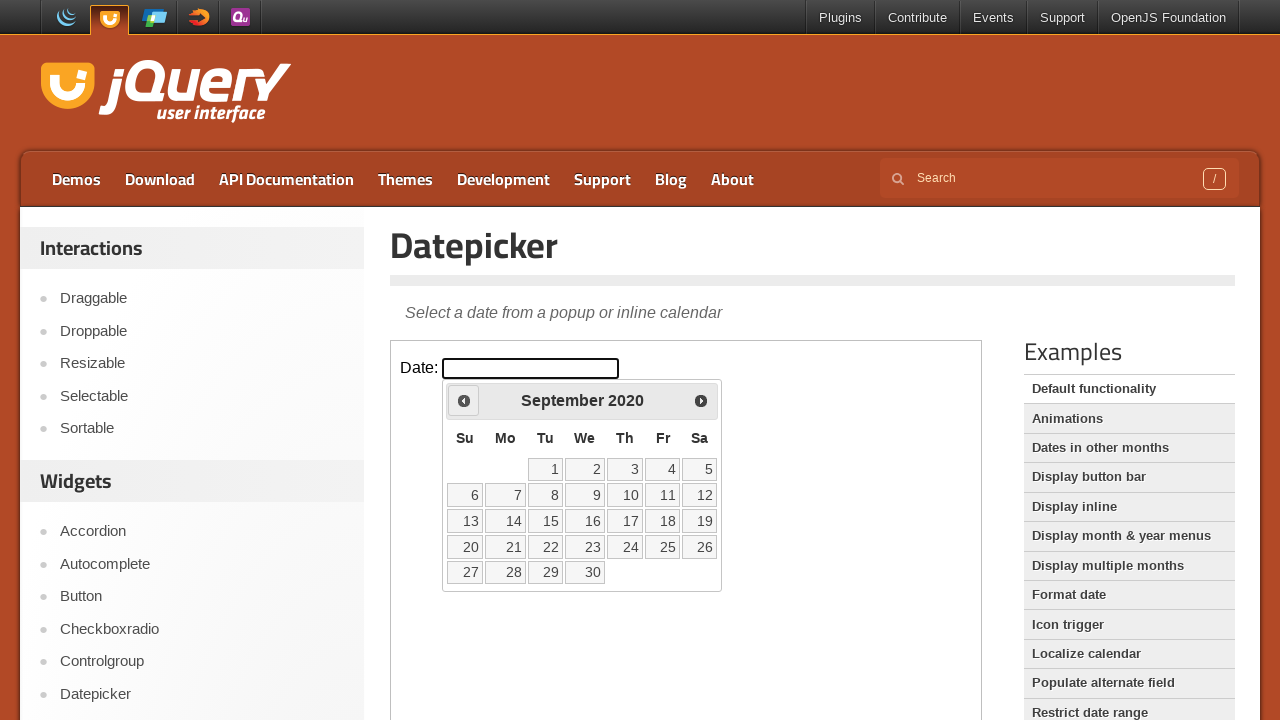

Checked current year: 2020
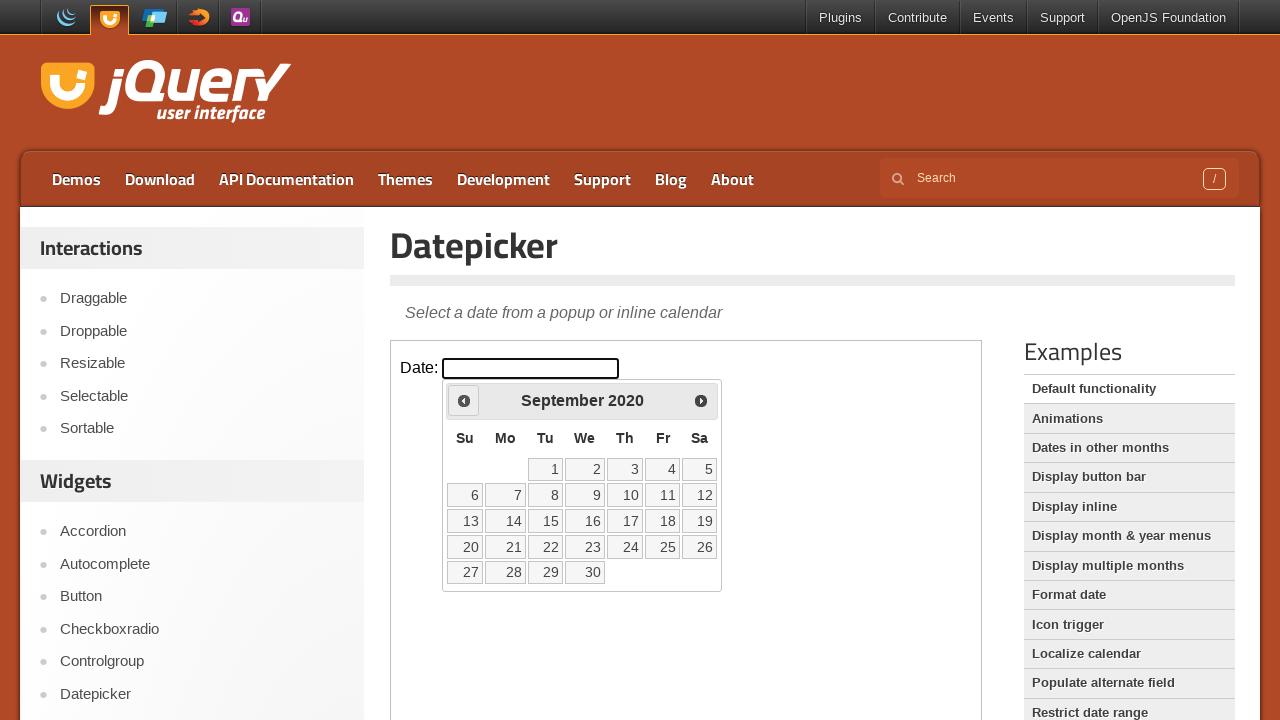

Clicked previous button to navigate backward in calendar at (464, 400) on iframe.demo-frame >> internal:control=enter-frame >> .ui-datepicker-prev
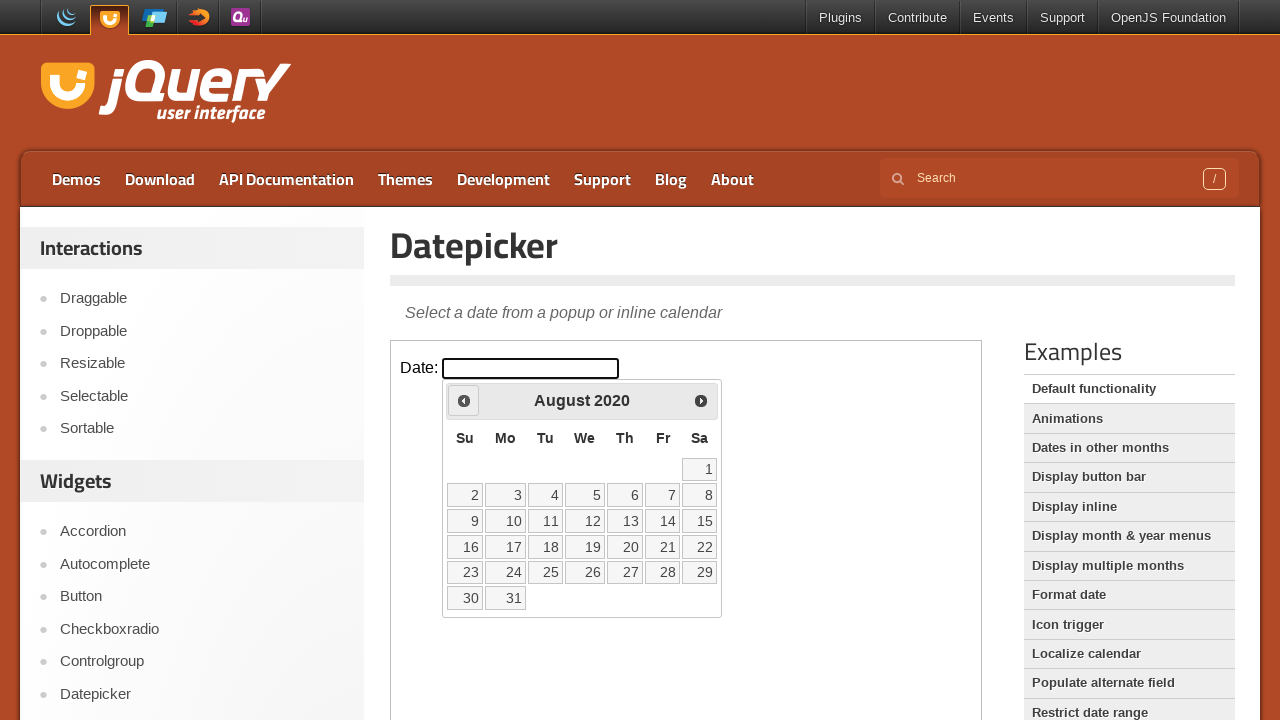

Checked current month: August
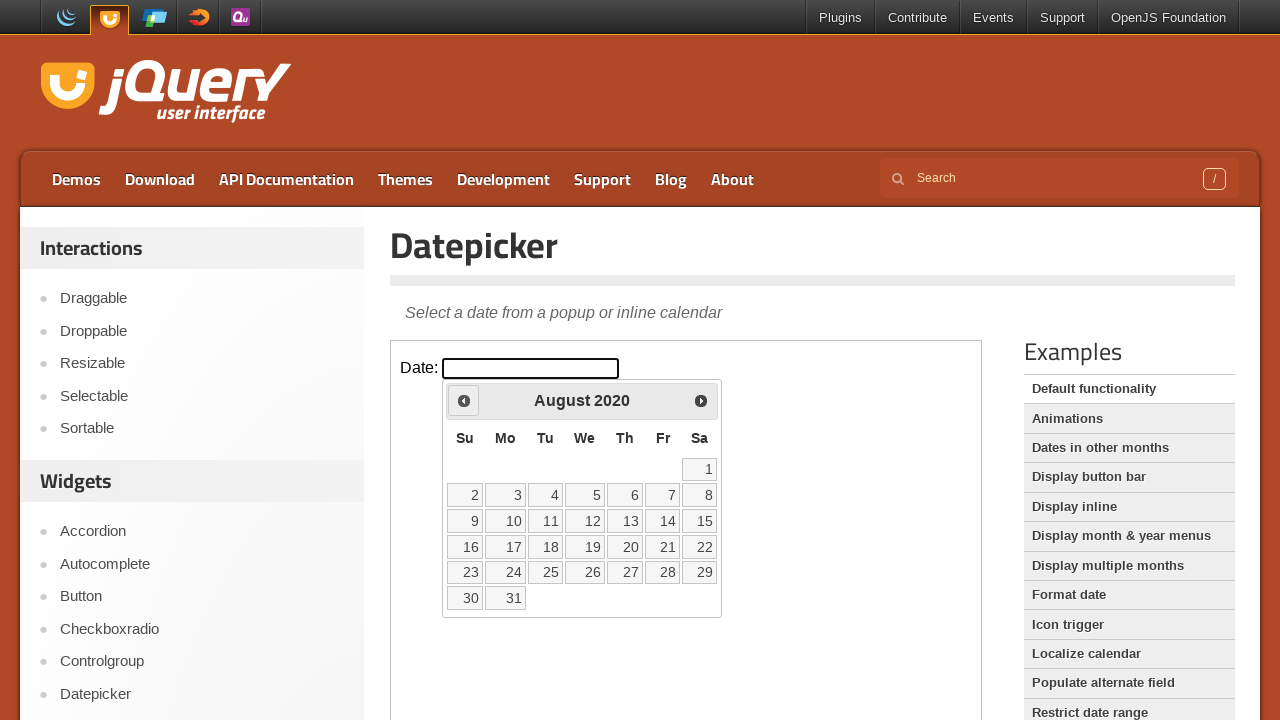

Checked current year: 2020
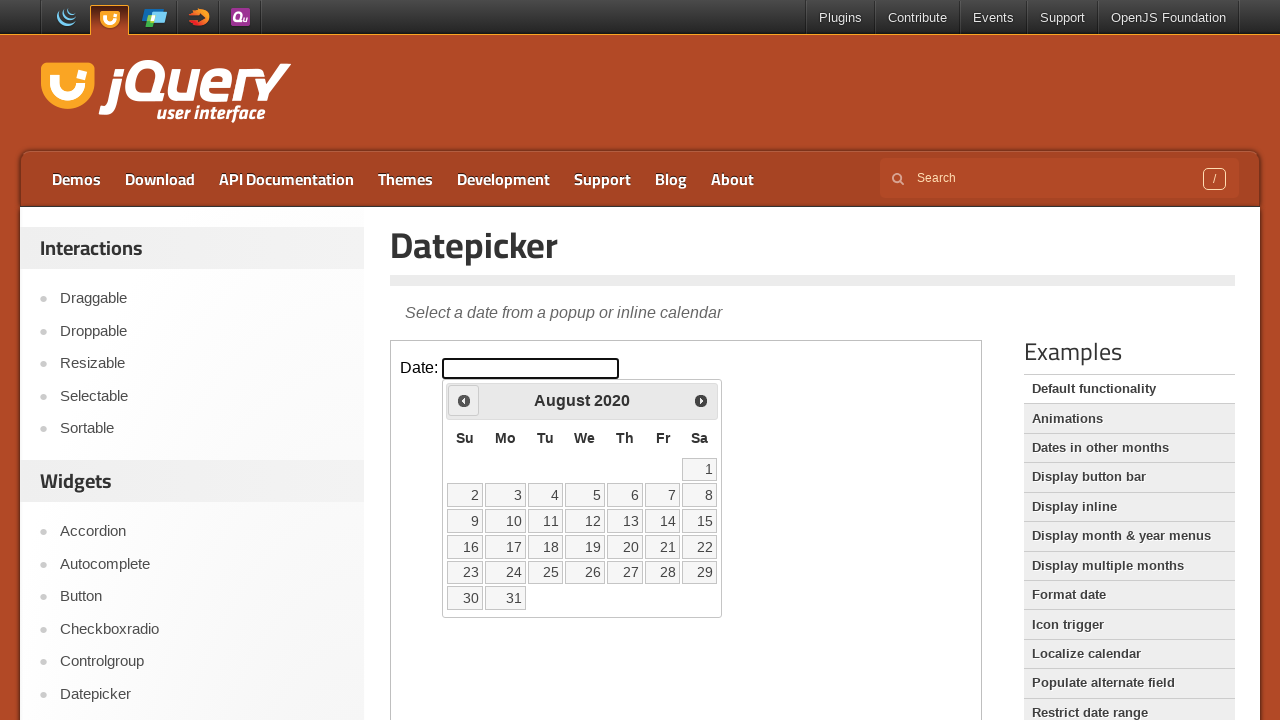

Clicked previous button to navigate backward in calendar at (464, 400) on iframe.demo-frame >> internal:control=enter-frame >> .ui-datepicker-prev
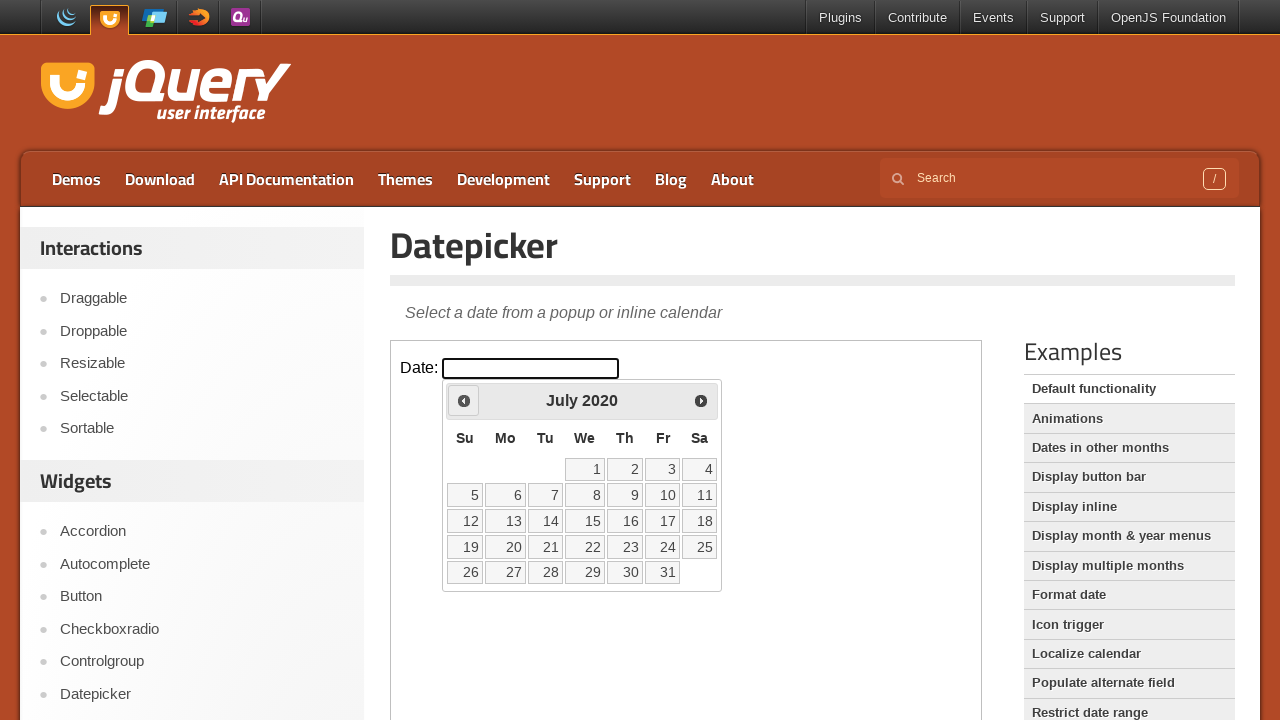

Checked current month: July
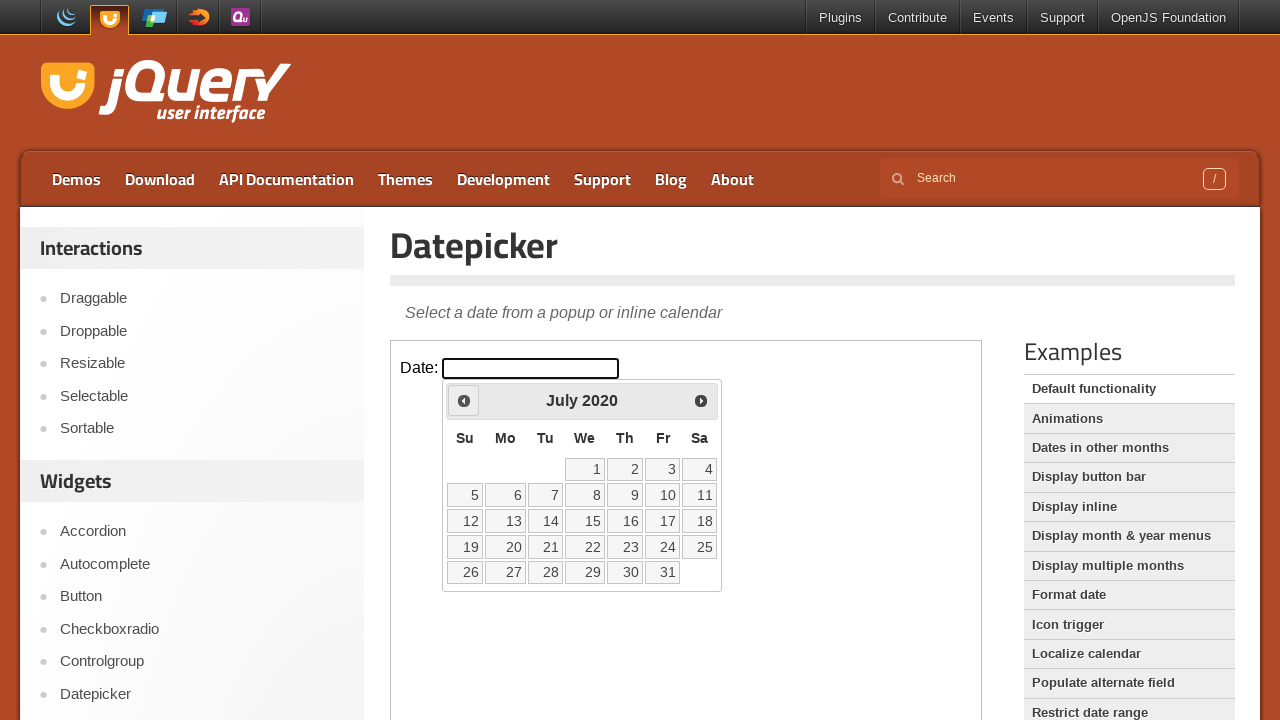

Checked current year: 2020
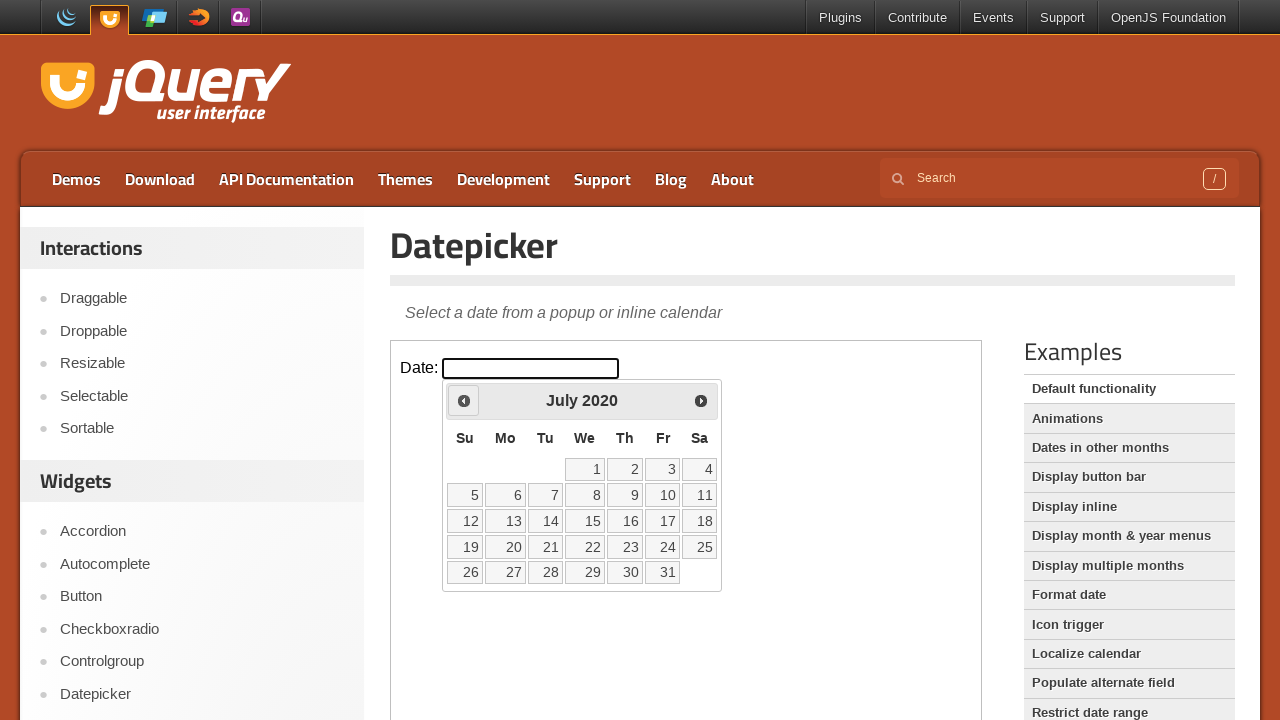

Clicked previous button to navigate backward in calendar at (464, 400) on iframe.demo-frame >> internal:control=enter-frame >> .ui-datepicker-prev
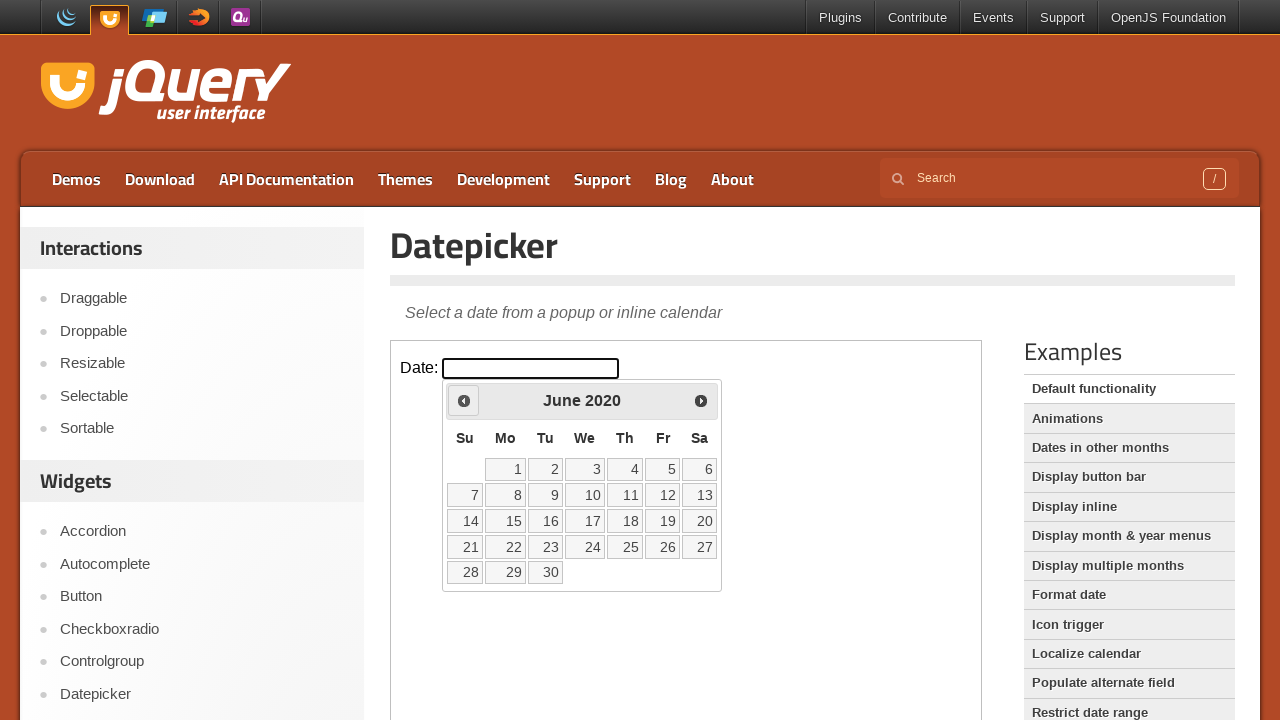

Checked current month: June
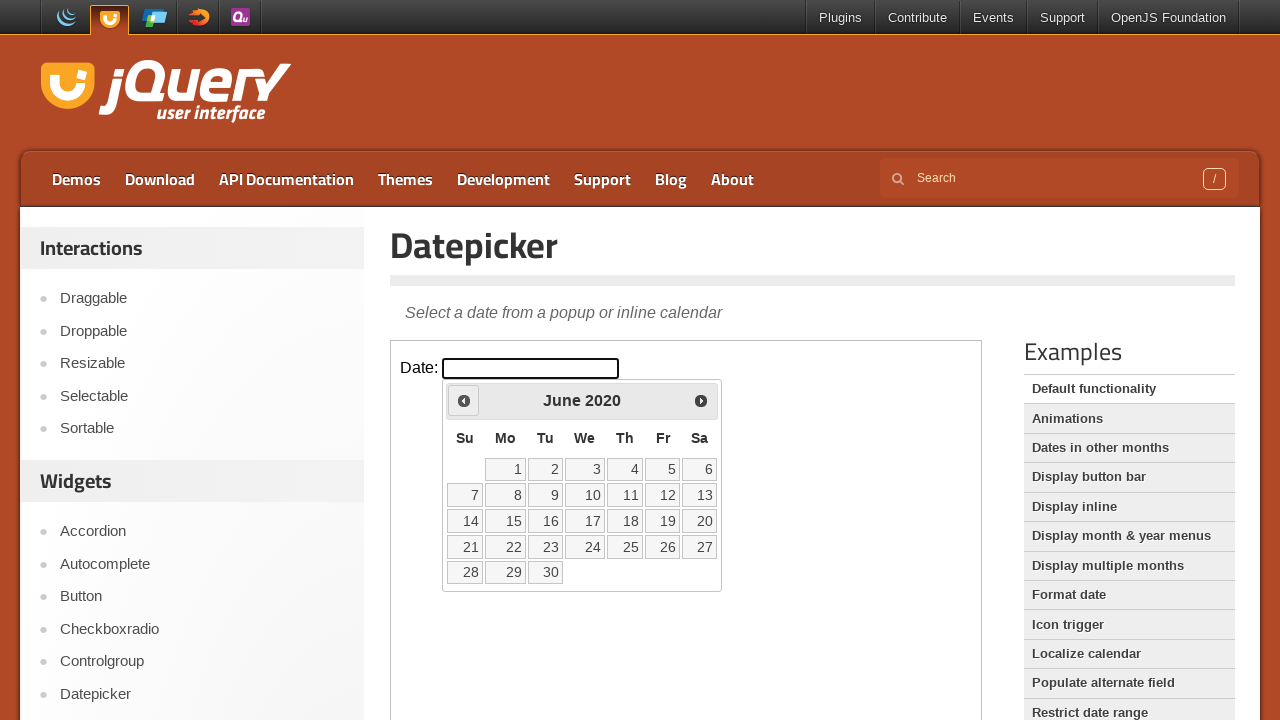

Checked current year: 2020
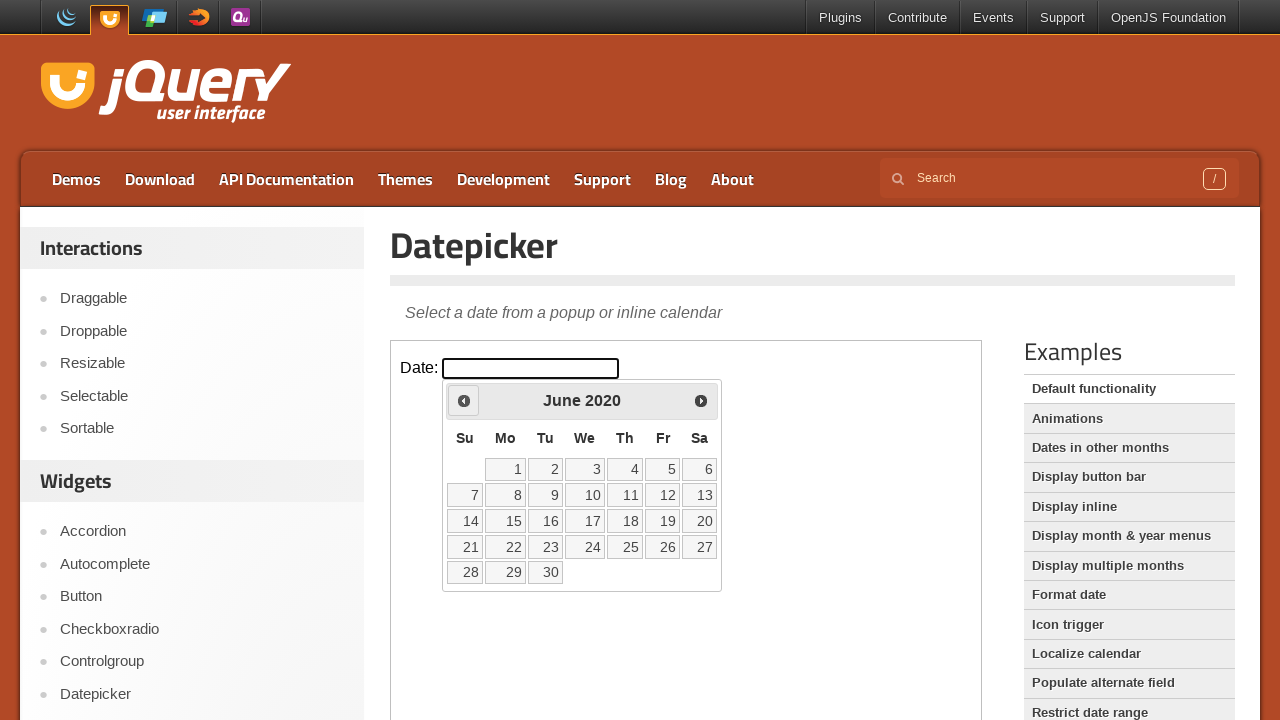

Clicked previous button to navigate backward in calendar at (464, 400) on iframe.demo-frame >> internal:control=enter-frame >> .ui-datepicker-prev
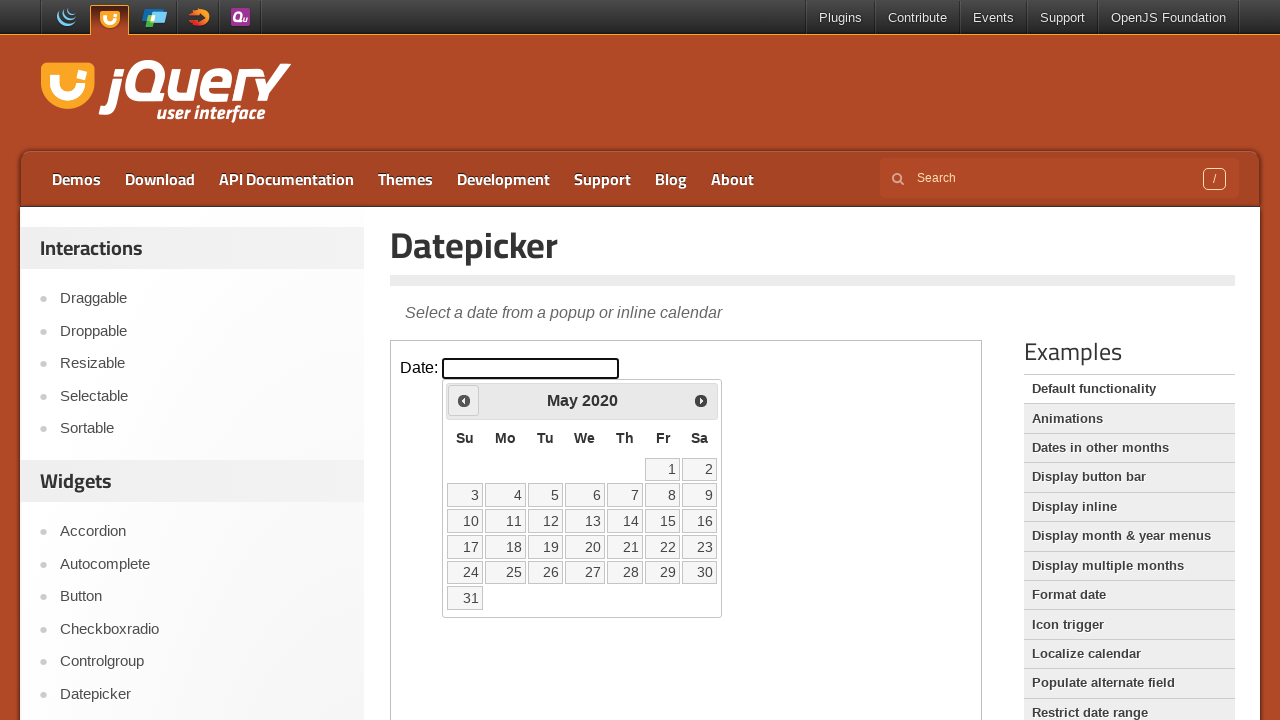

Checked current month: May
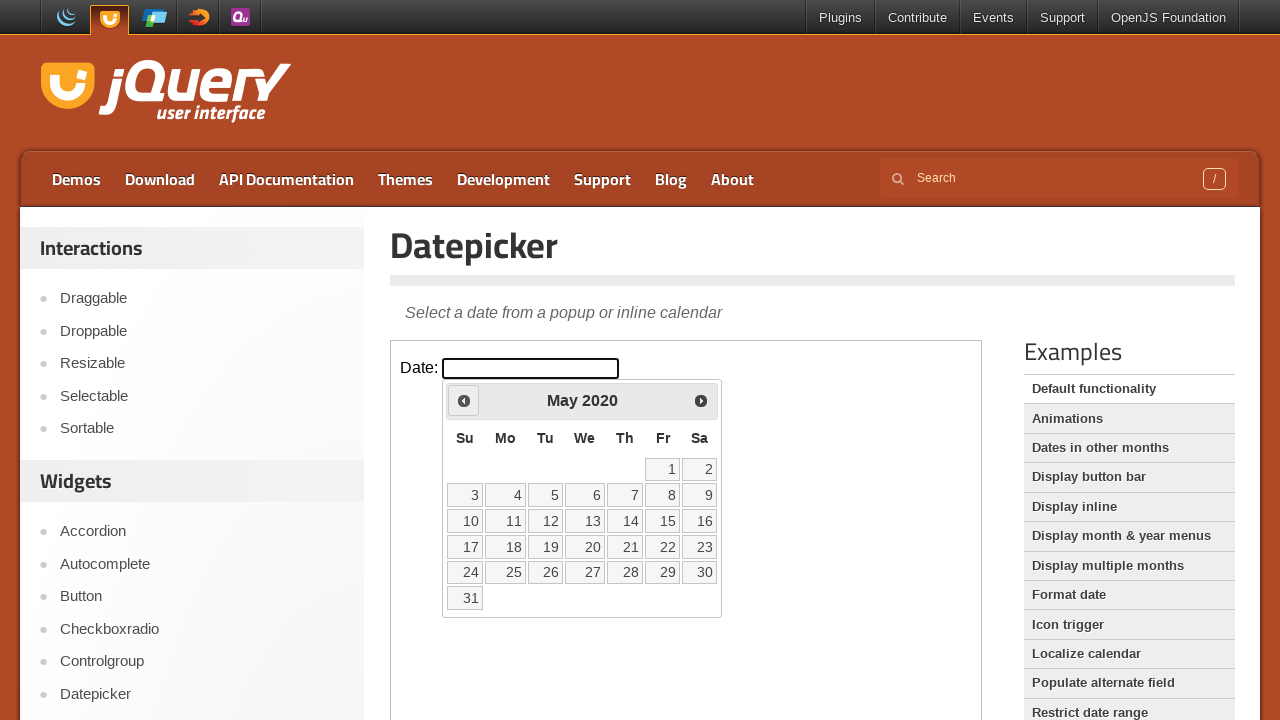

Checked current year: 2020
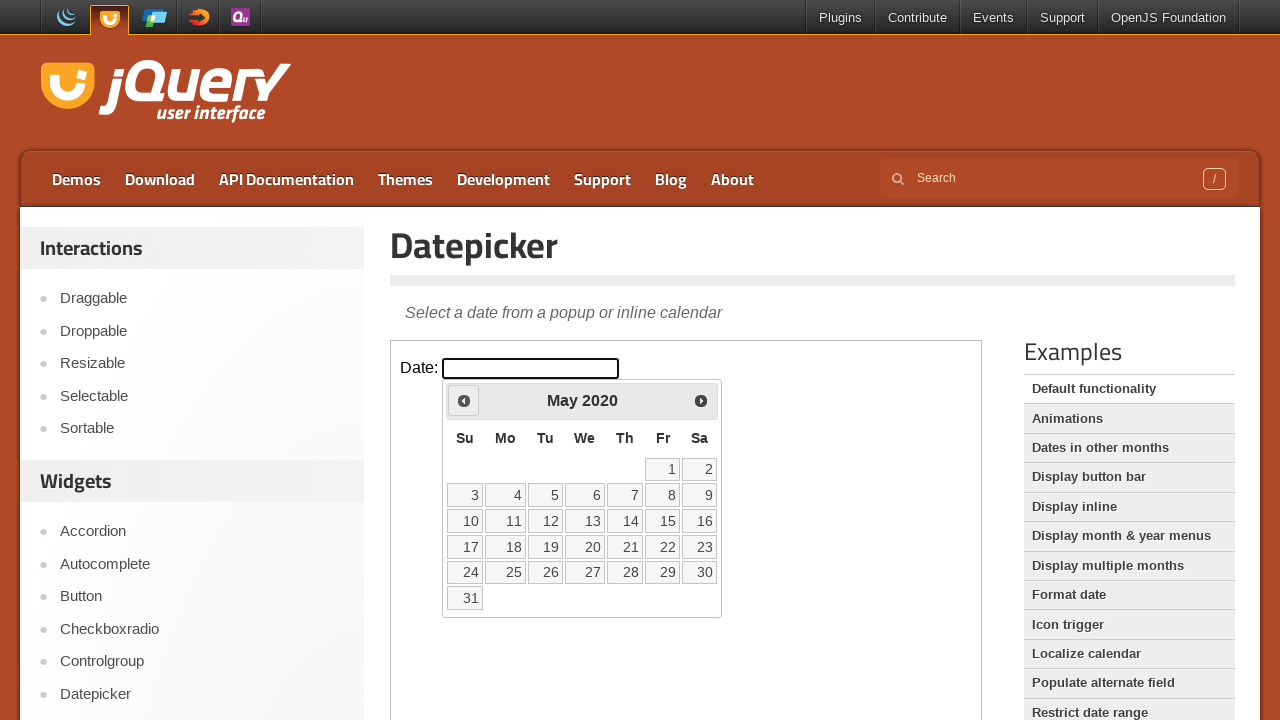

Clicked previous button to navigate backward in calendar at (464, 400) on iframe.demo-frame >> internal:control=enter-frame >> .ui-datepicker-prev
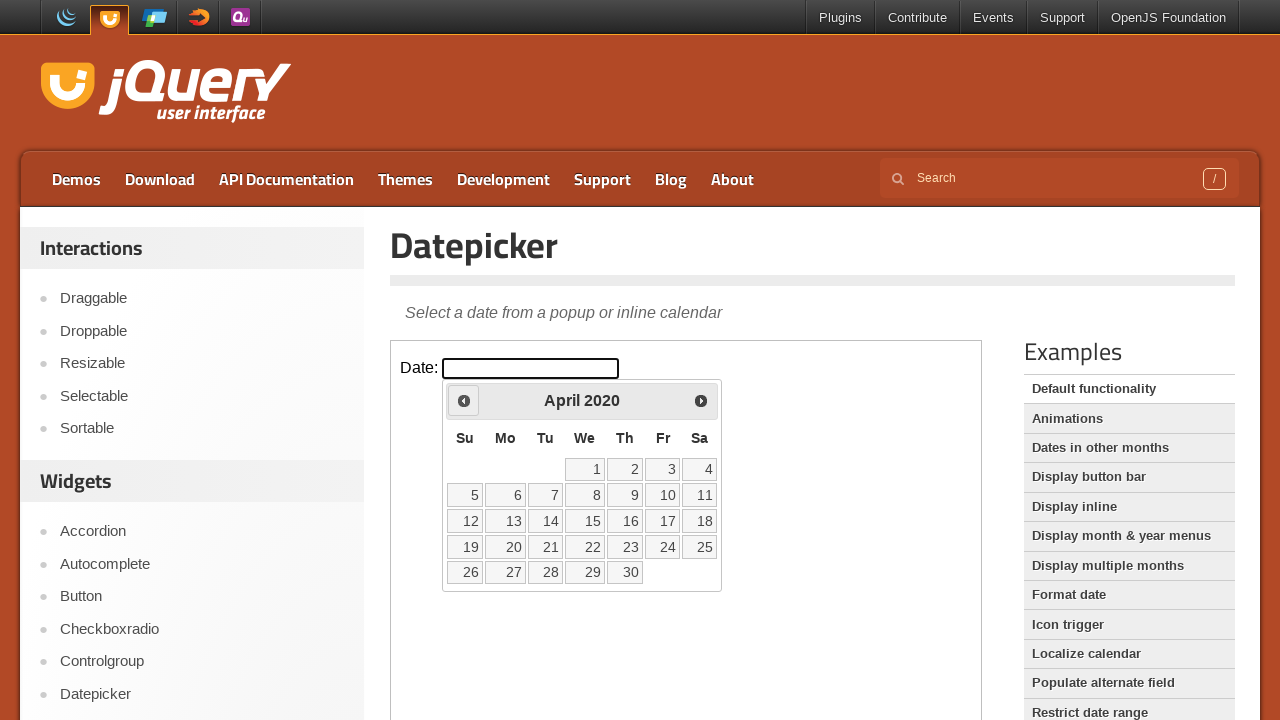

Checked current month: April
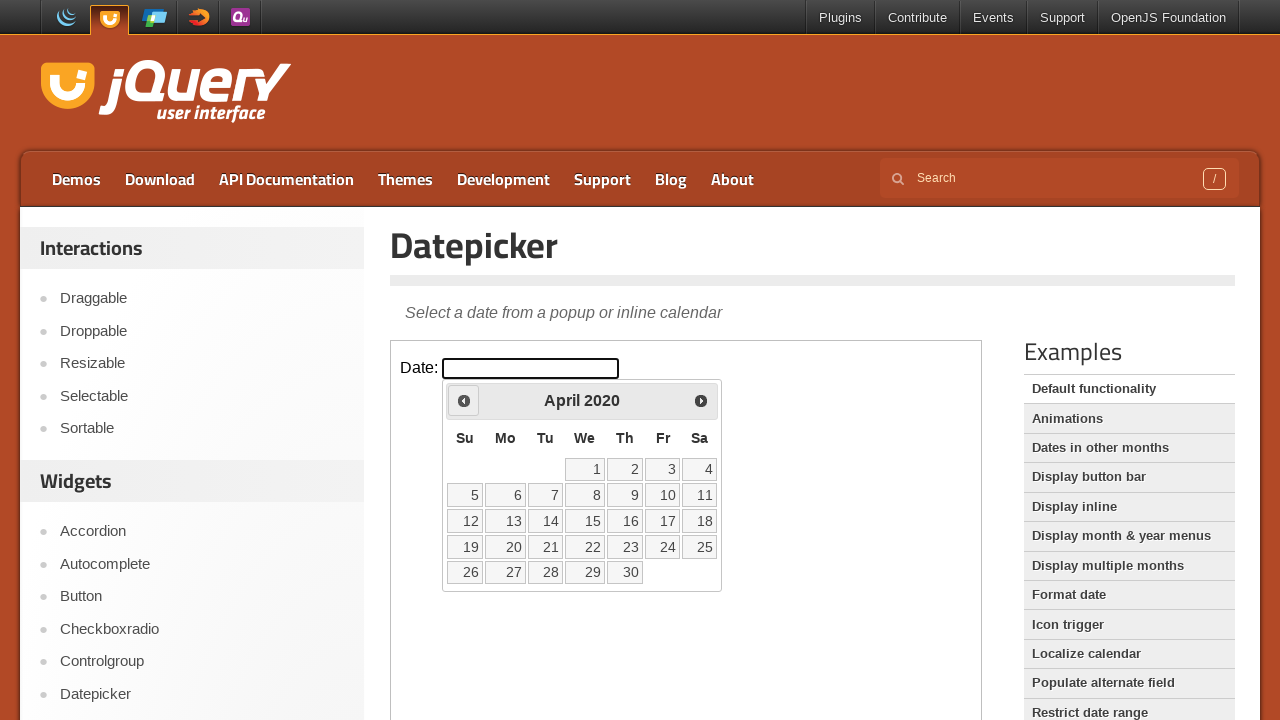

Checked current year: 2020
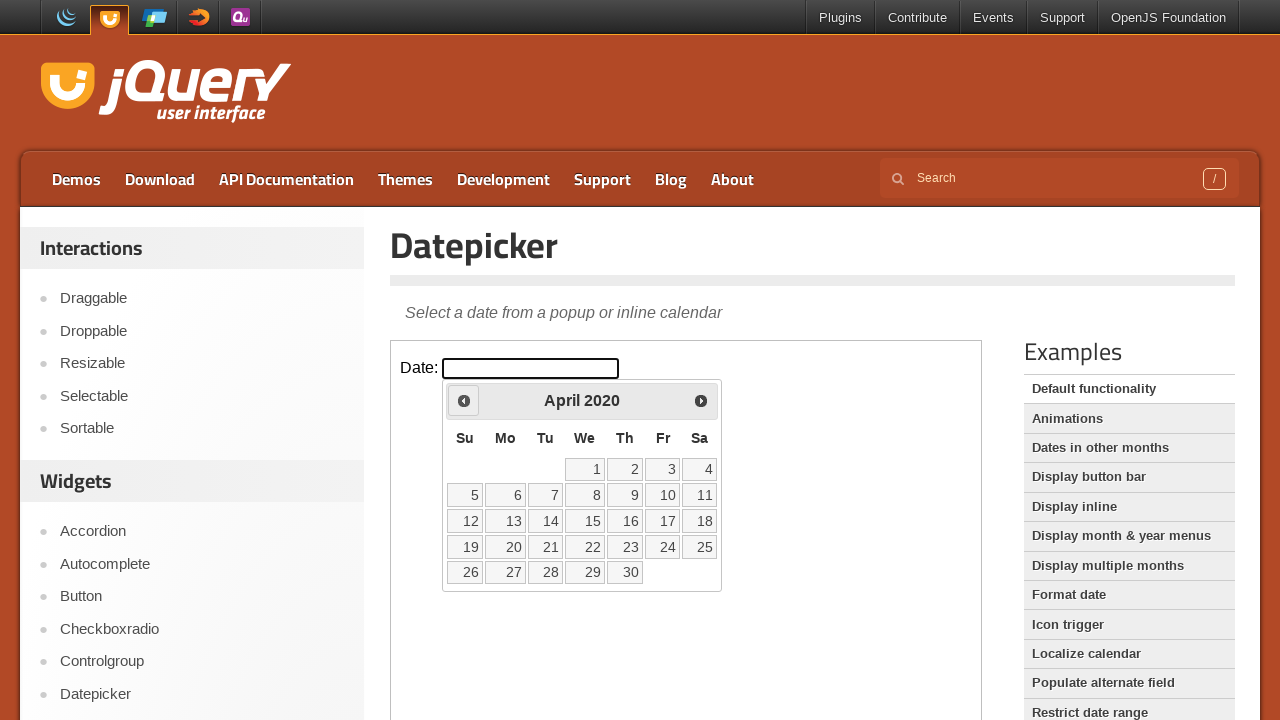

Clicked previous button to navigate backward in calendar at (464, 400) on iframe.demo-frame >> internal:control=enter-frame >> .ui-datepicker-prev
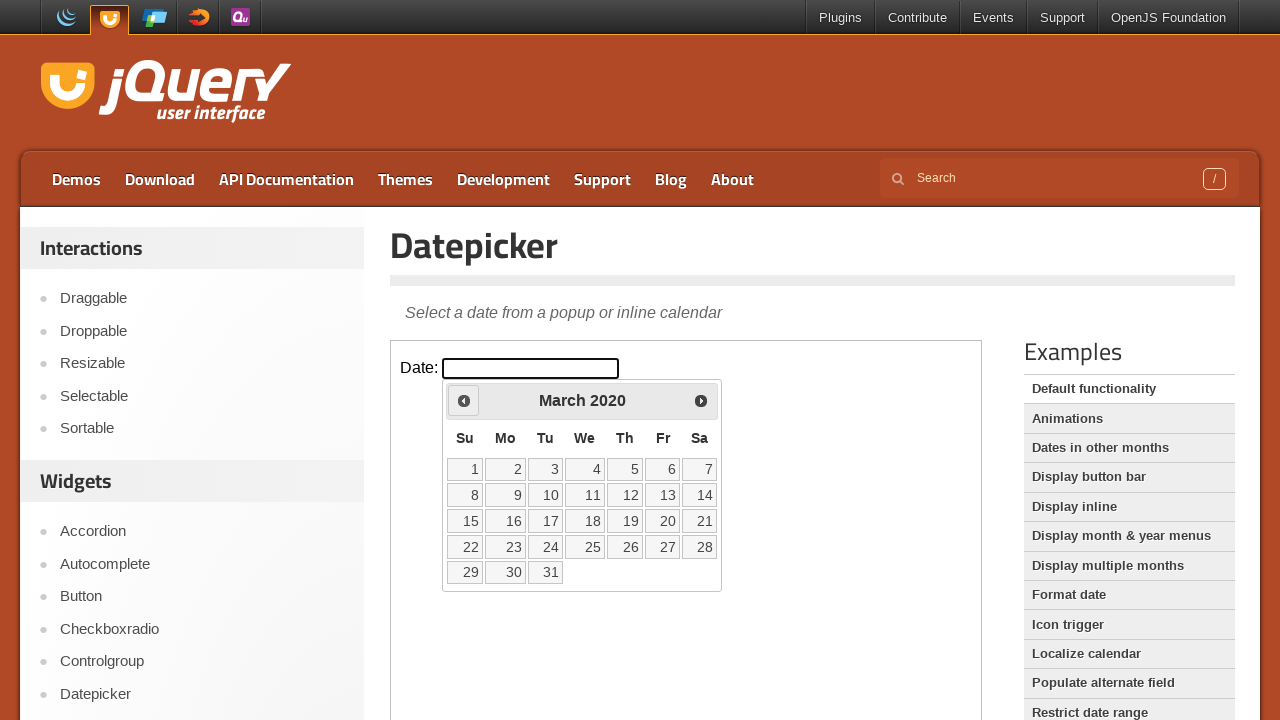

Checked current month: March
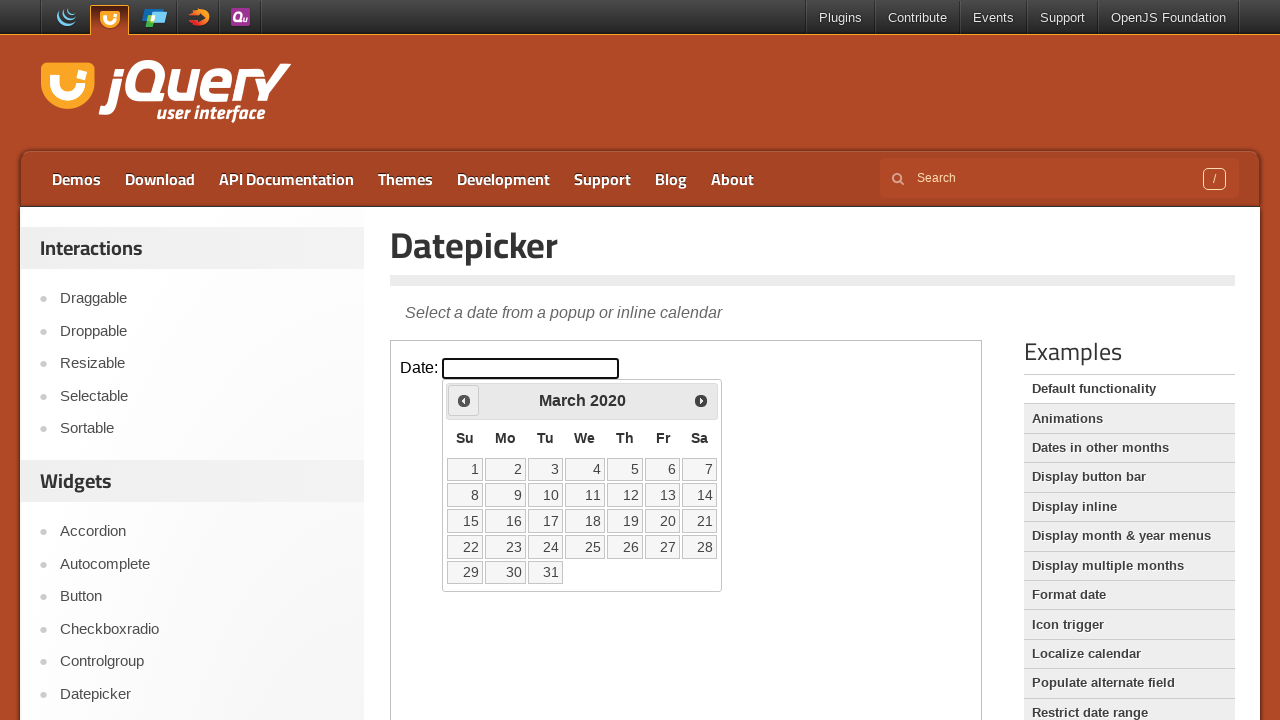

Checked current year: 2020
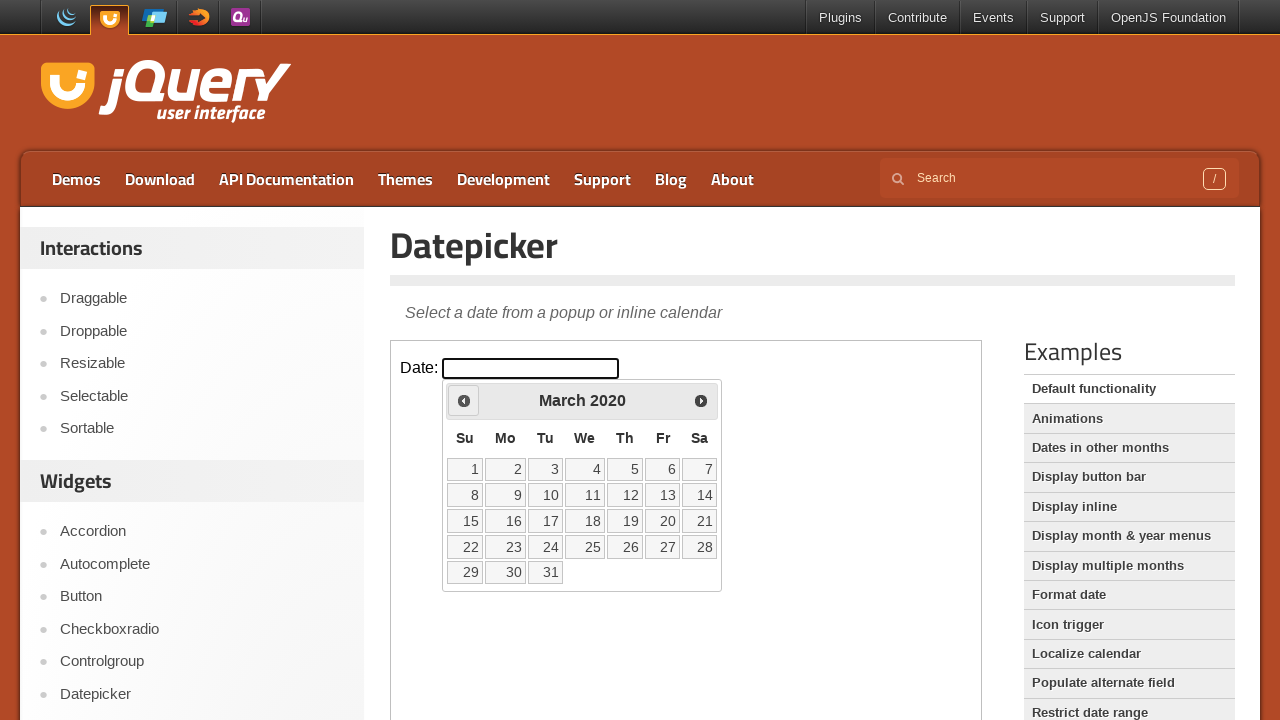

Clicked previous button to navigate backward in calendar at (464, 400) on iframe.demo-frame >> internal:control=enter-frame >> .ui-datepicker-prev
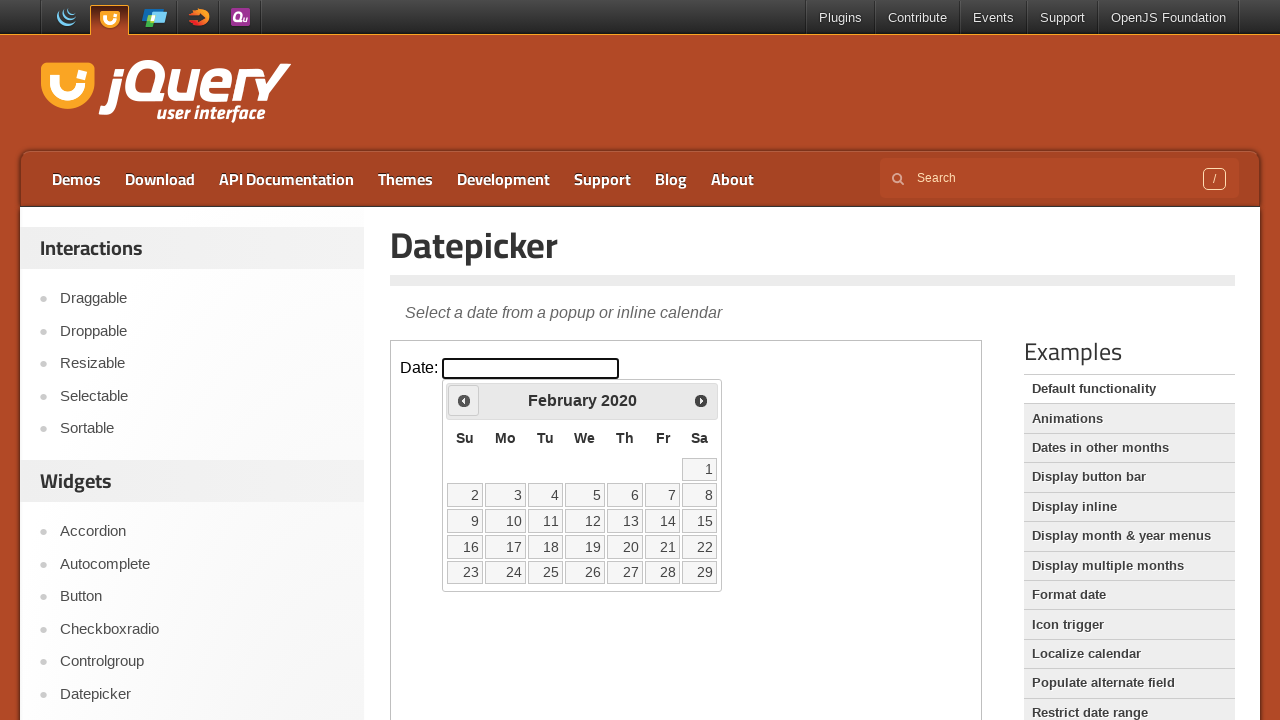

Checked current month: February
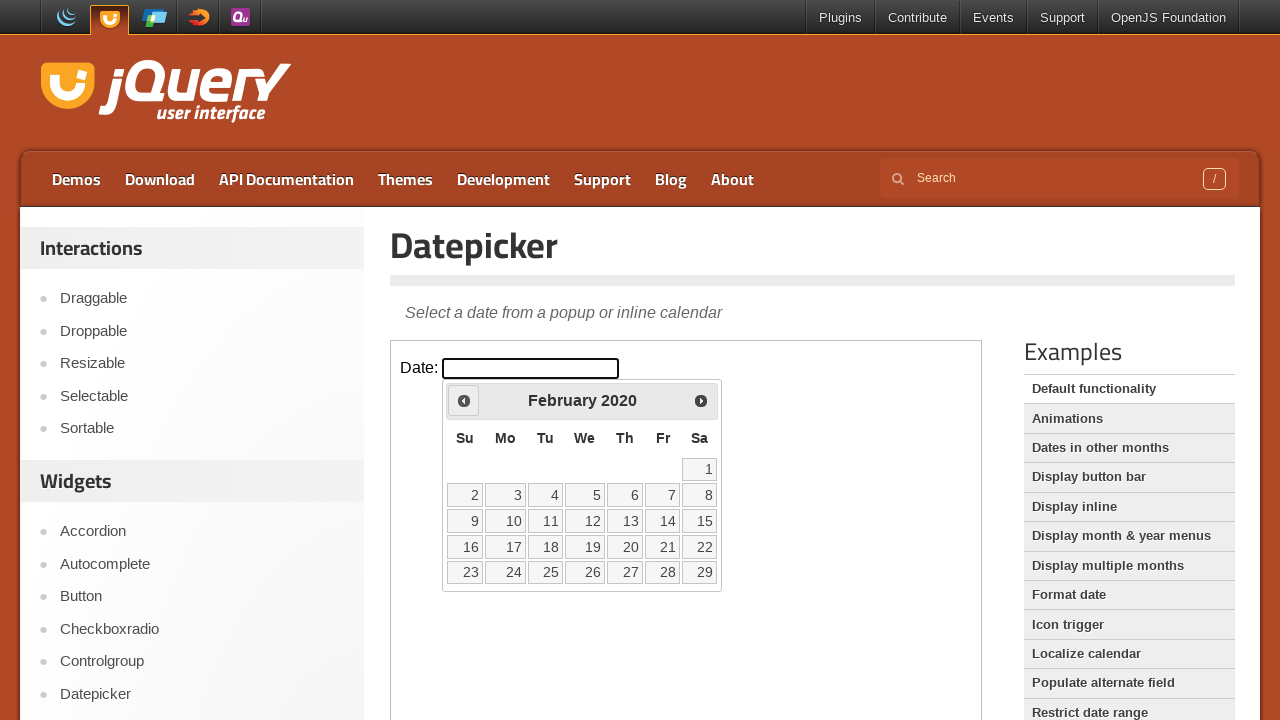

Checked current year: 2020
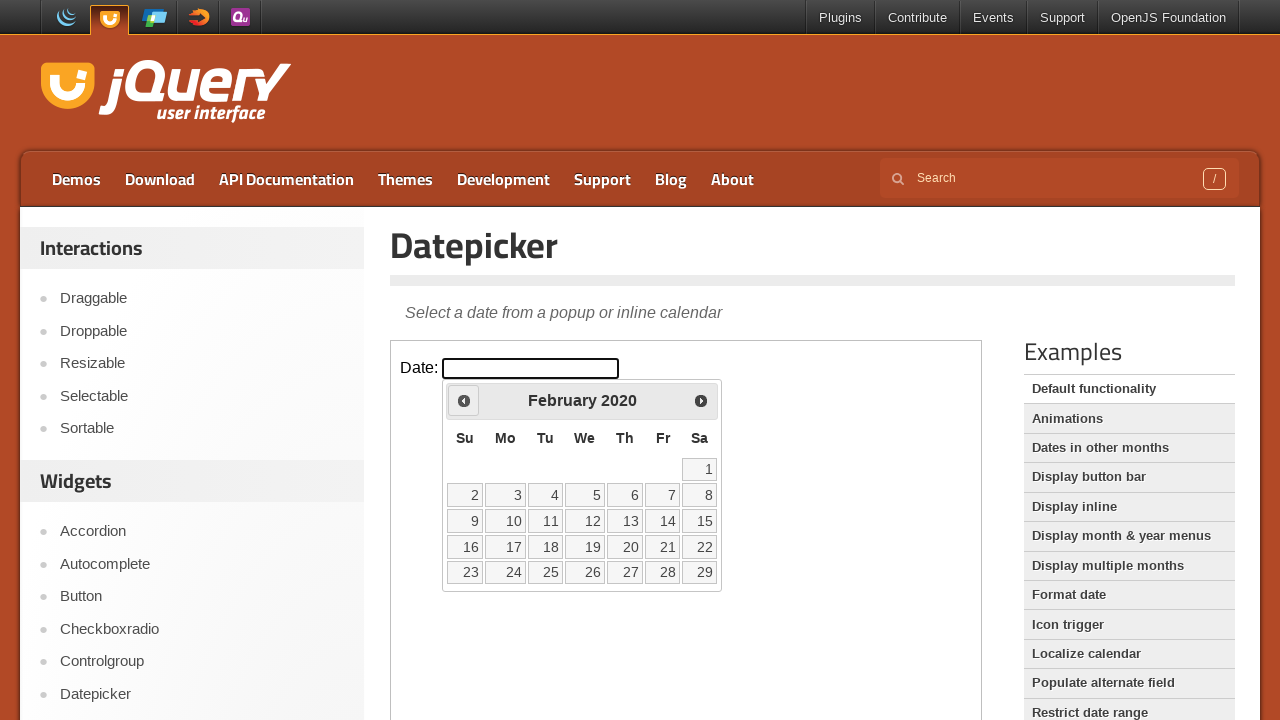

Clicked previous button to navigate backward in calendar at (464, 400) on iframe.demo-frame >> internal:control=enter-frame >> .ui-datepicker-prev
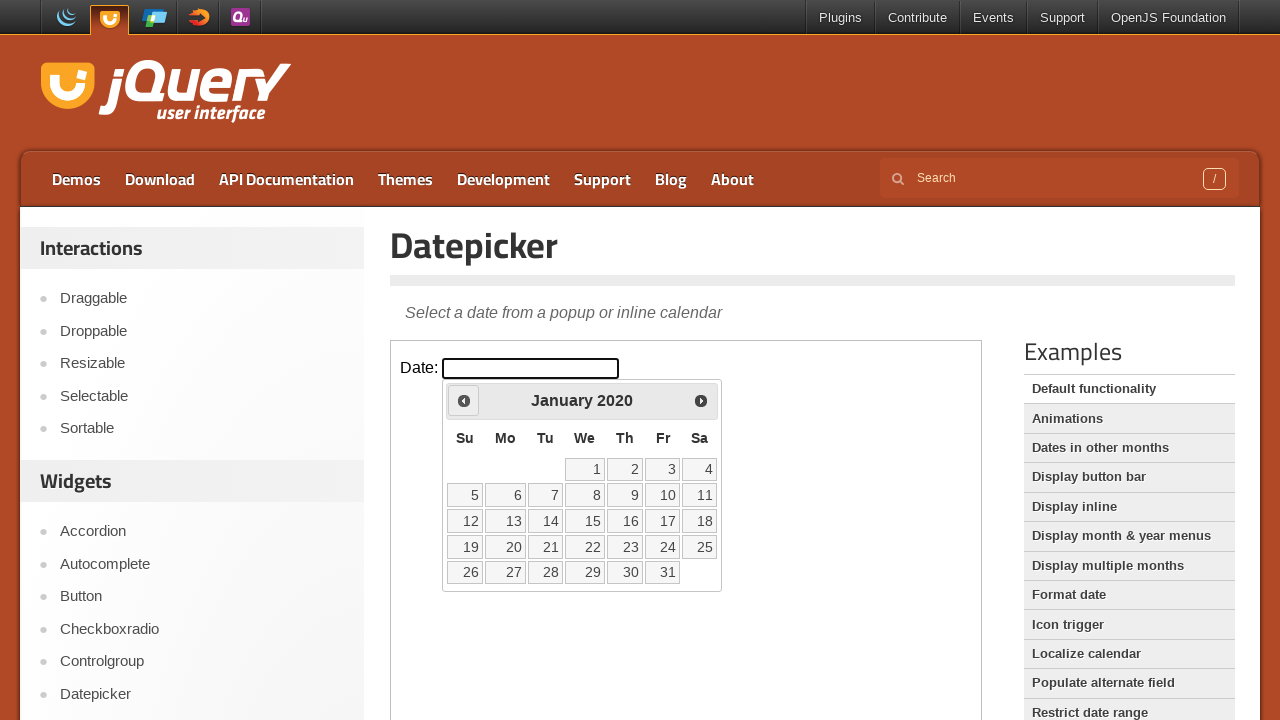

Checked current month: January
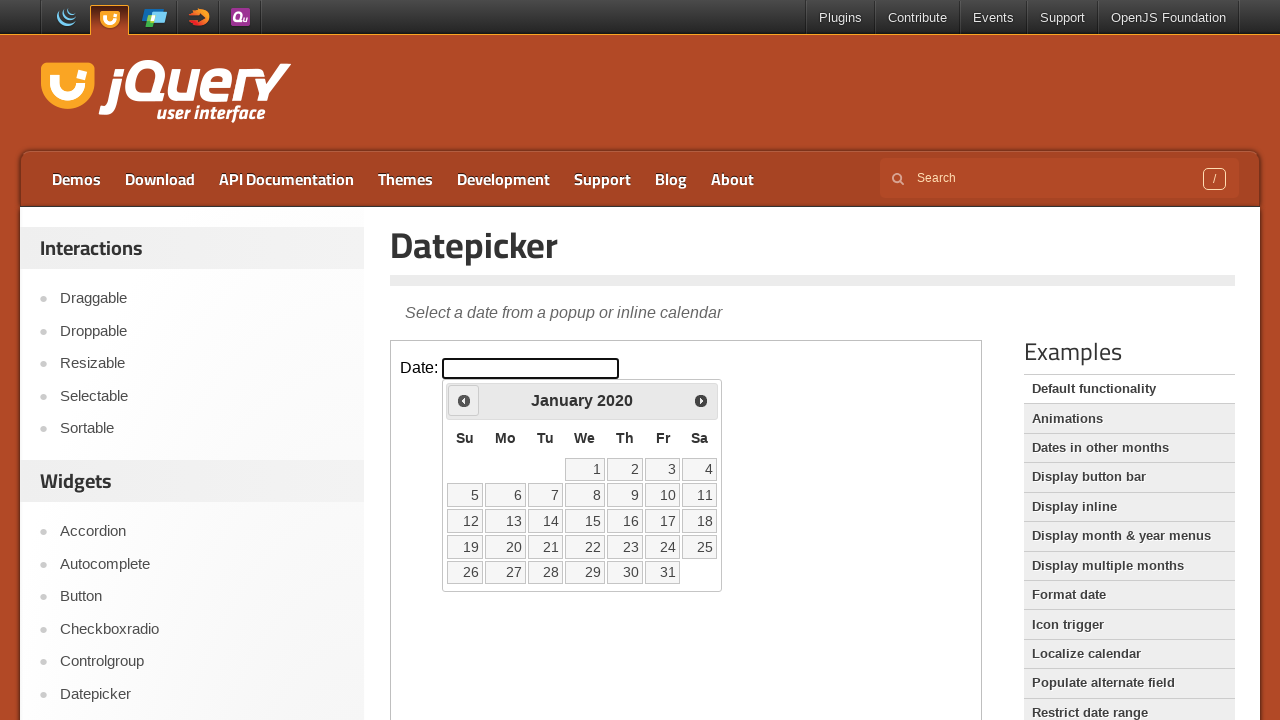

Checked current year: 2020
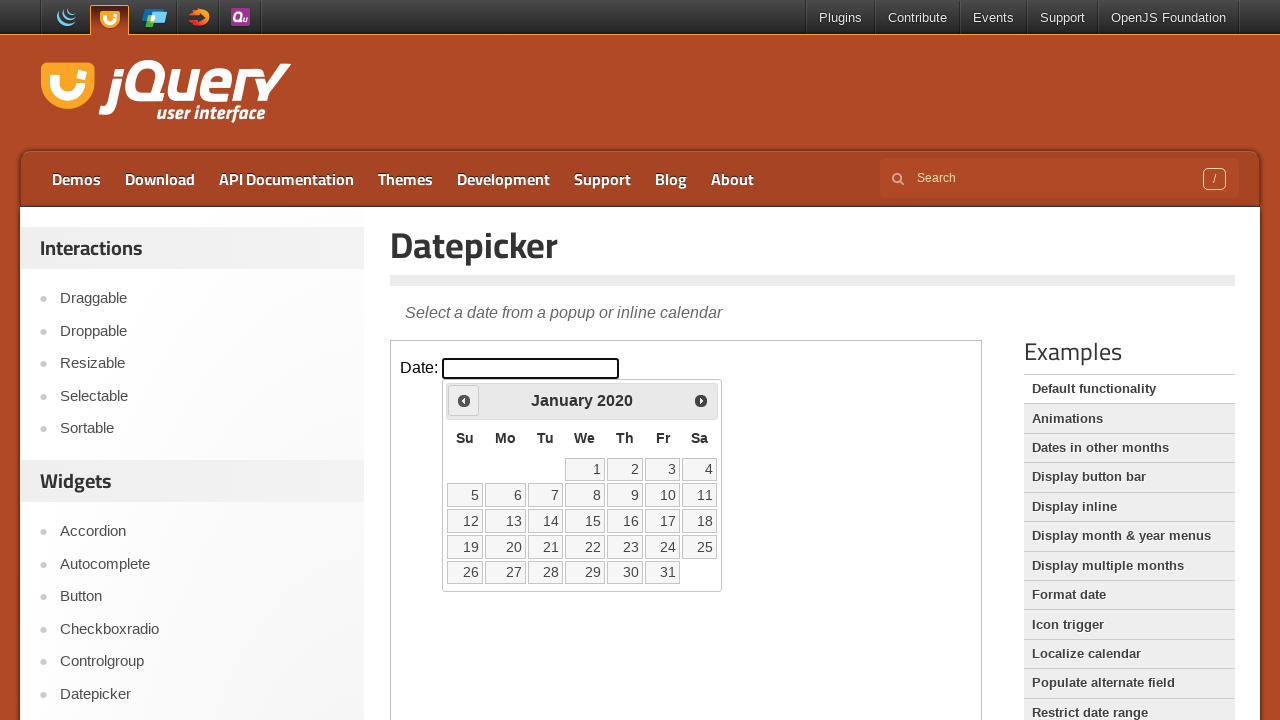

Clicked previous button to navigate backward in calendar at (464, 400) on iframe.demo-frame >> internal:control=enter-frame >> .ui-datepicker-prev
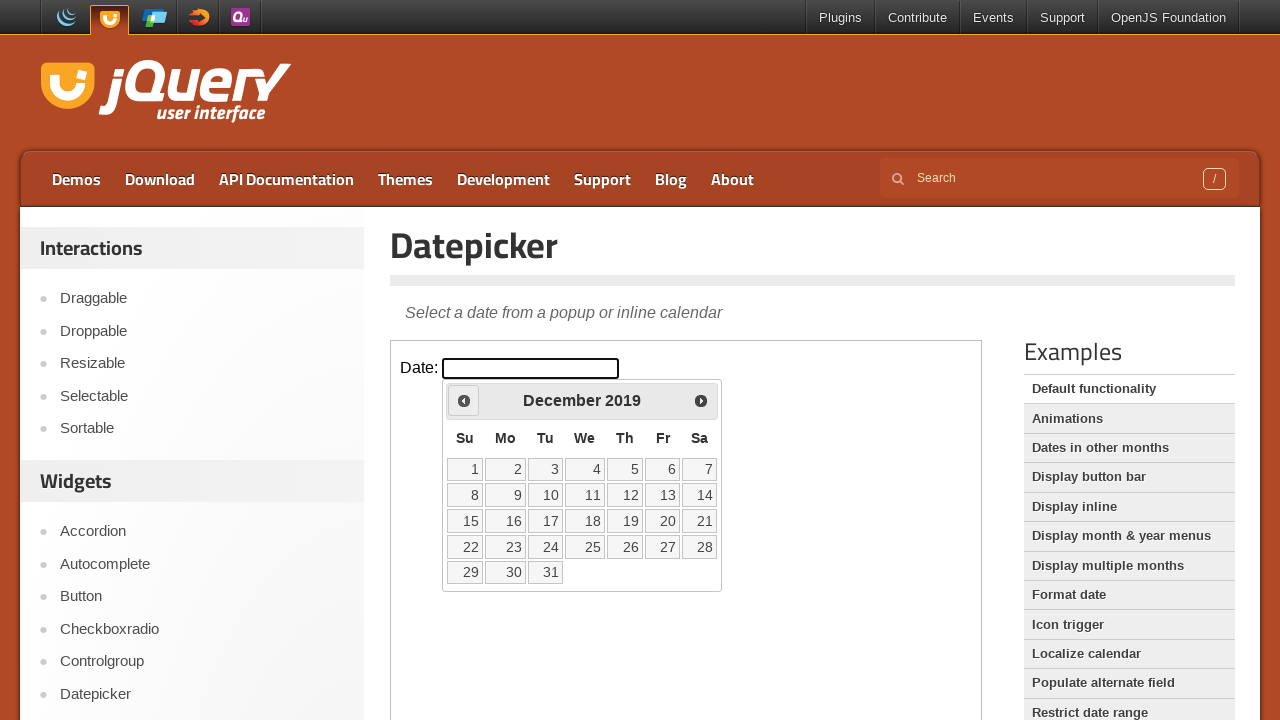

Checked current month: December
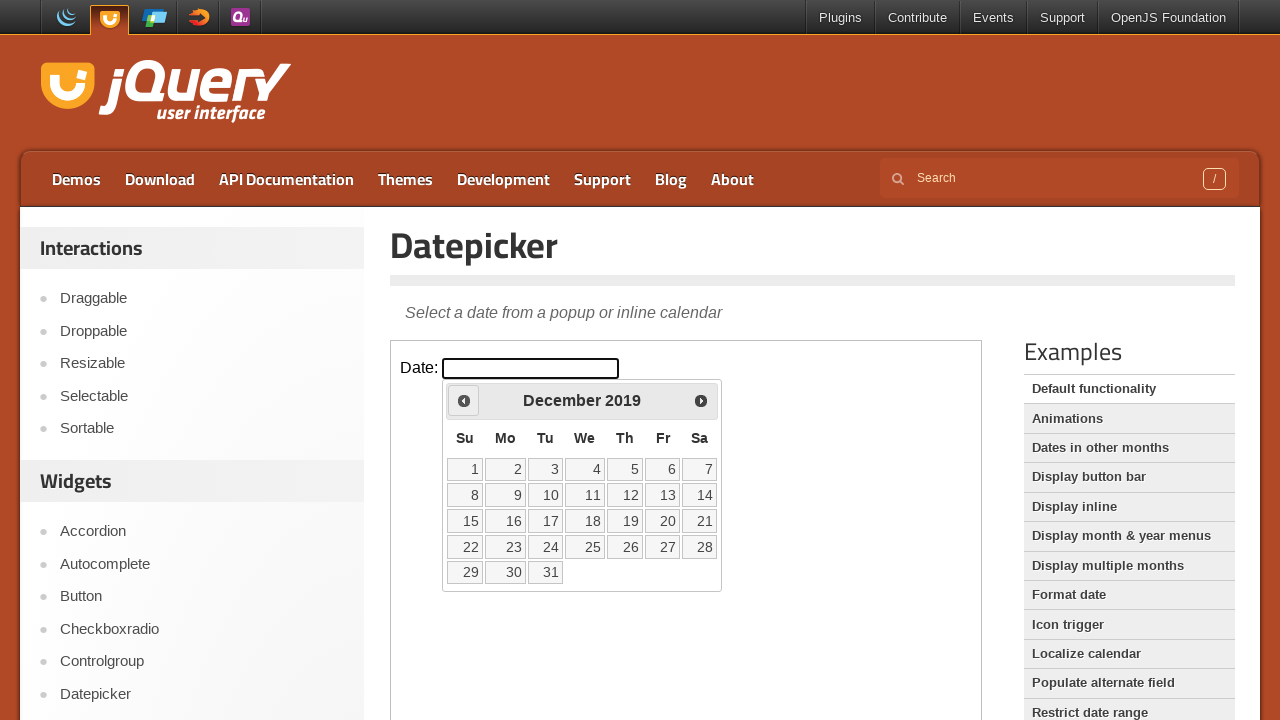

Checked current year: 2019
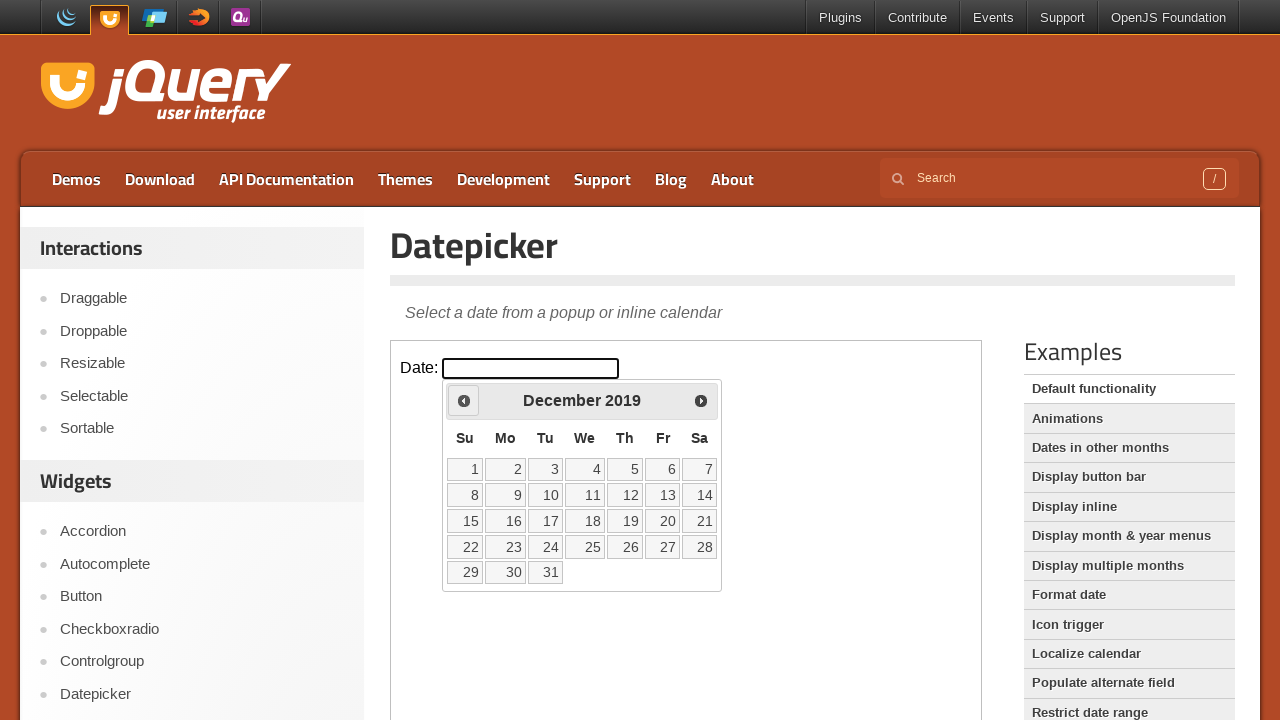

Clicked previous button to navigate backward in calendar at (464, 400) on iframe.demo-frame >> internal:control=enter-frame >> .ui-datepicker-prev
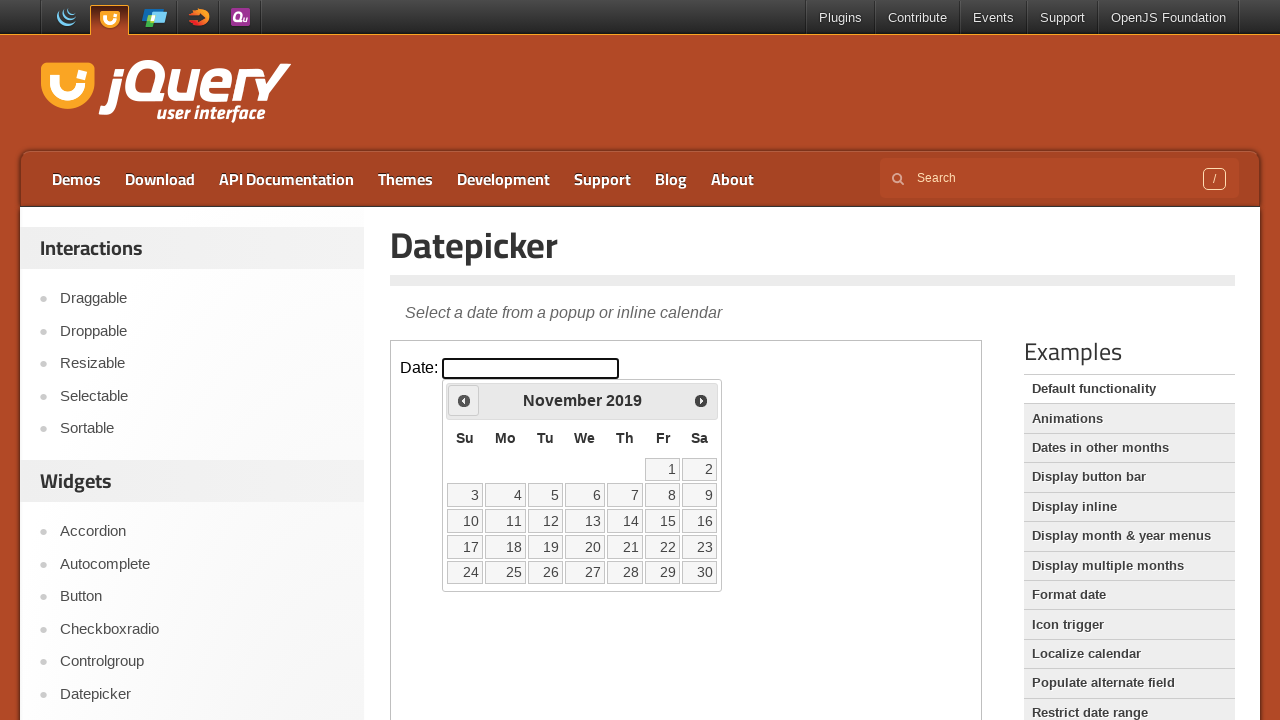

Checked current month: November
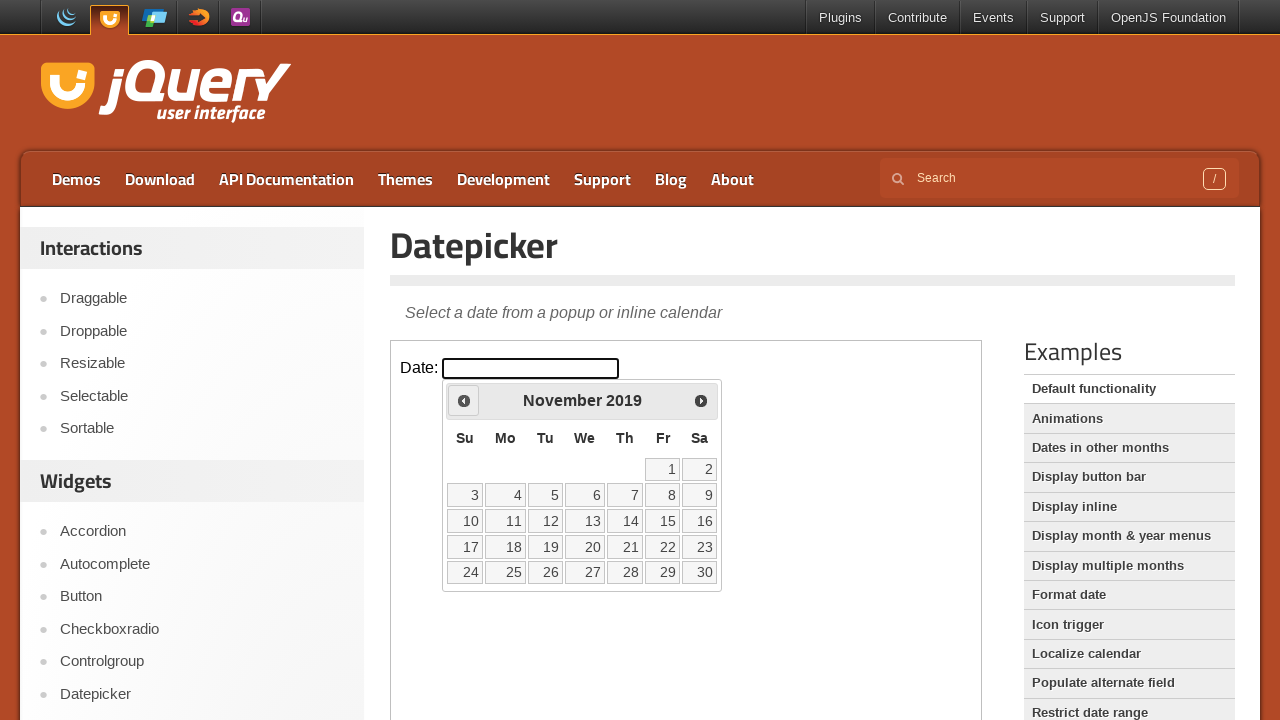

Checked current year: 2019
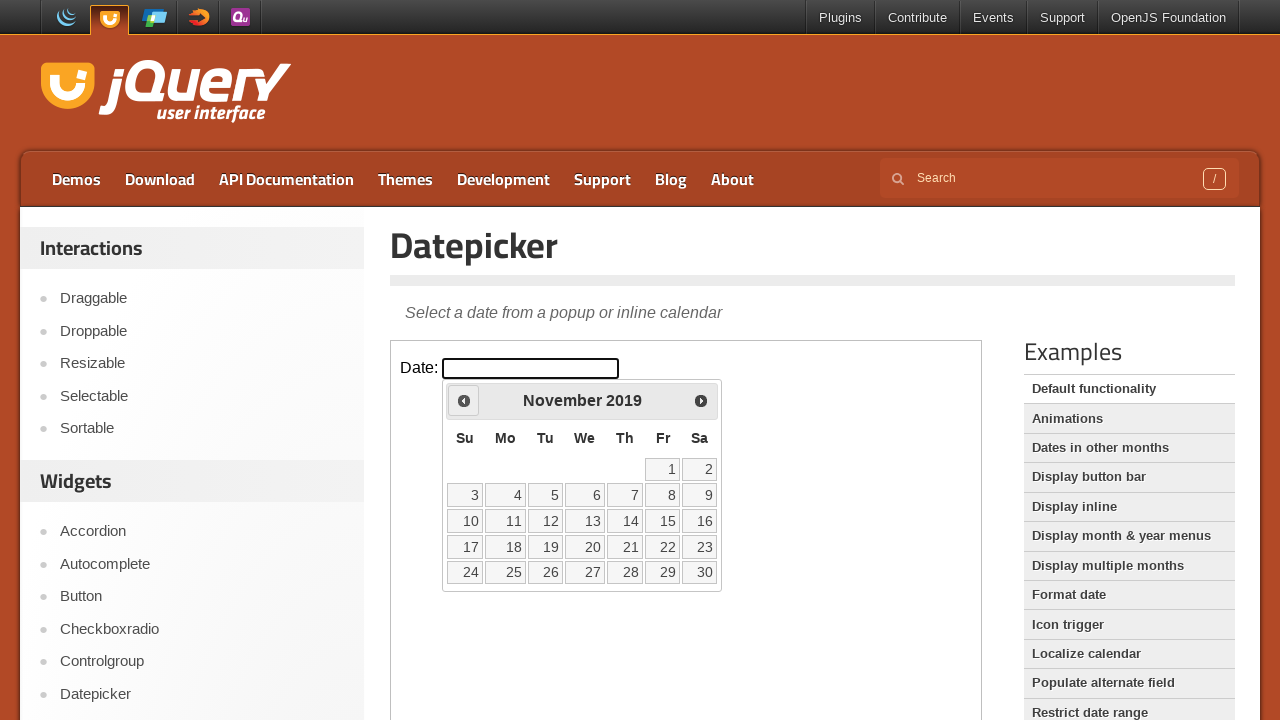

Clicked previous button to navigate backward in calendar at (464, 400) on iframe.demo-frame >> internal:control=enter-frame >> .ui-datepicker-prev
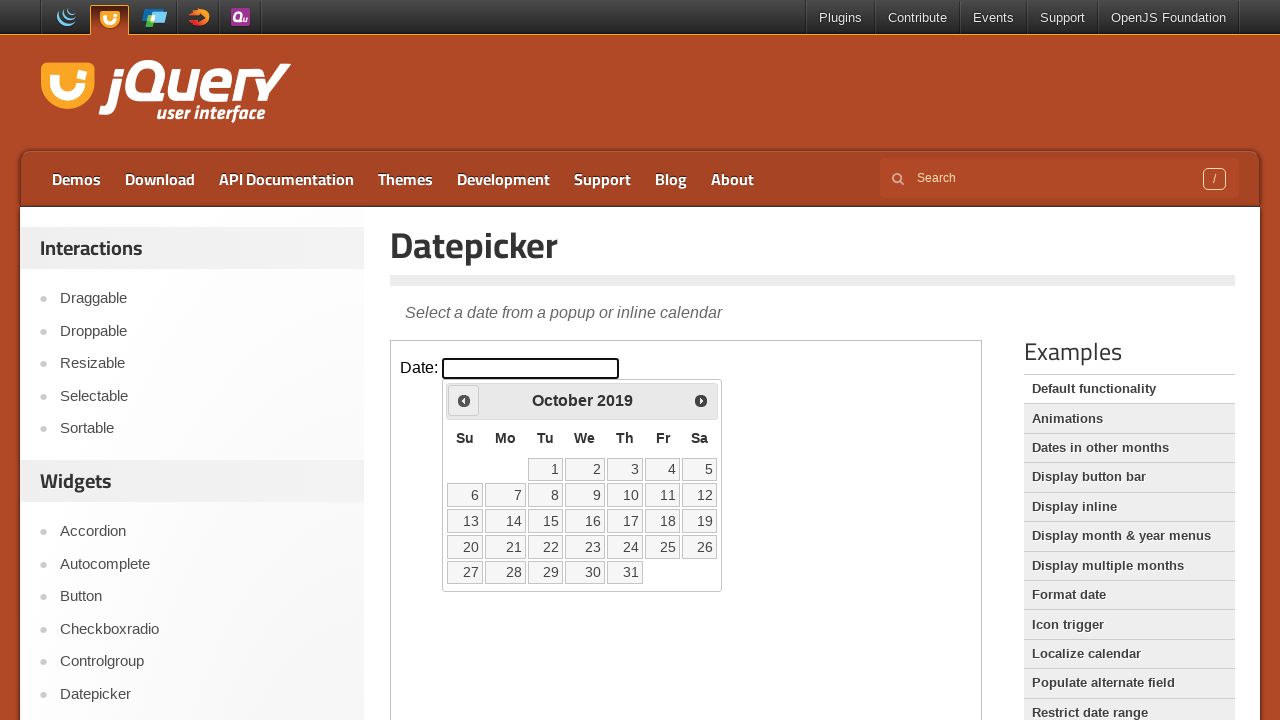

Checked current month: October
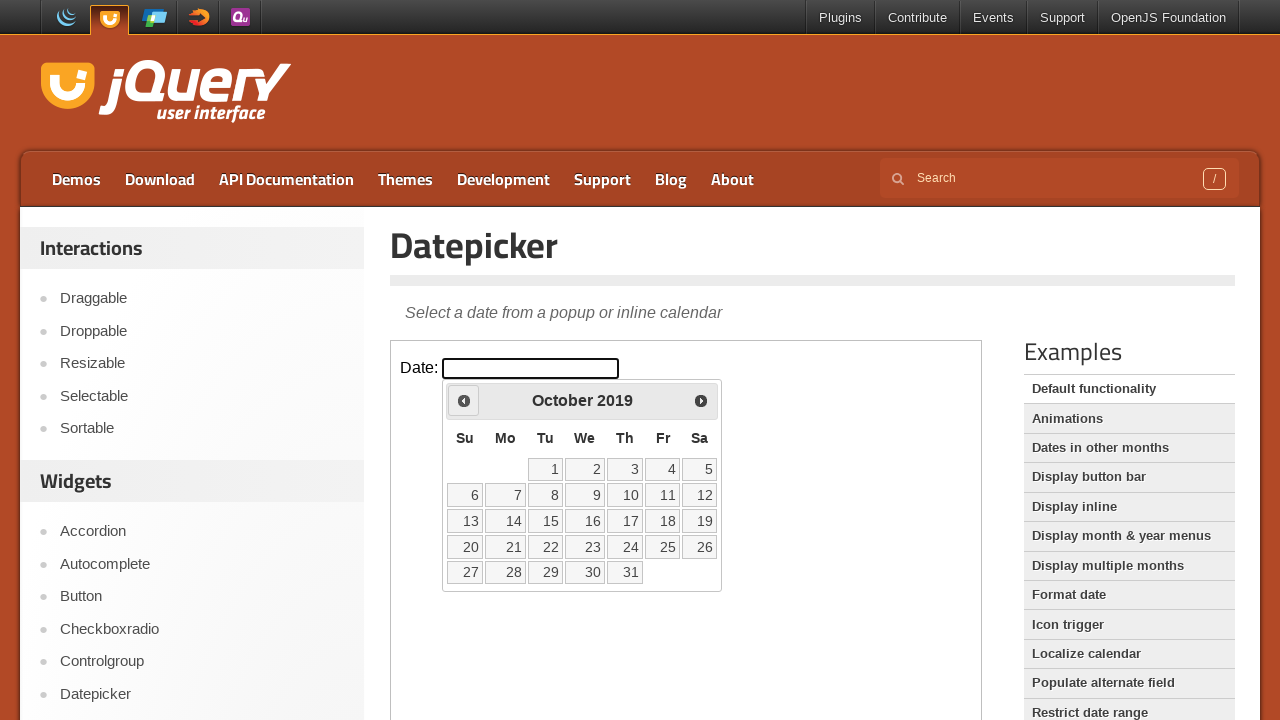

Checked current year: 2019
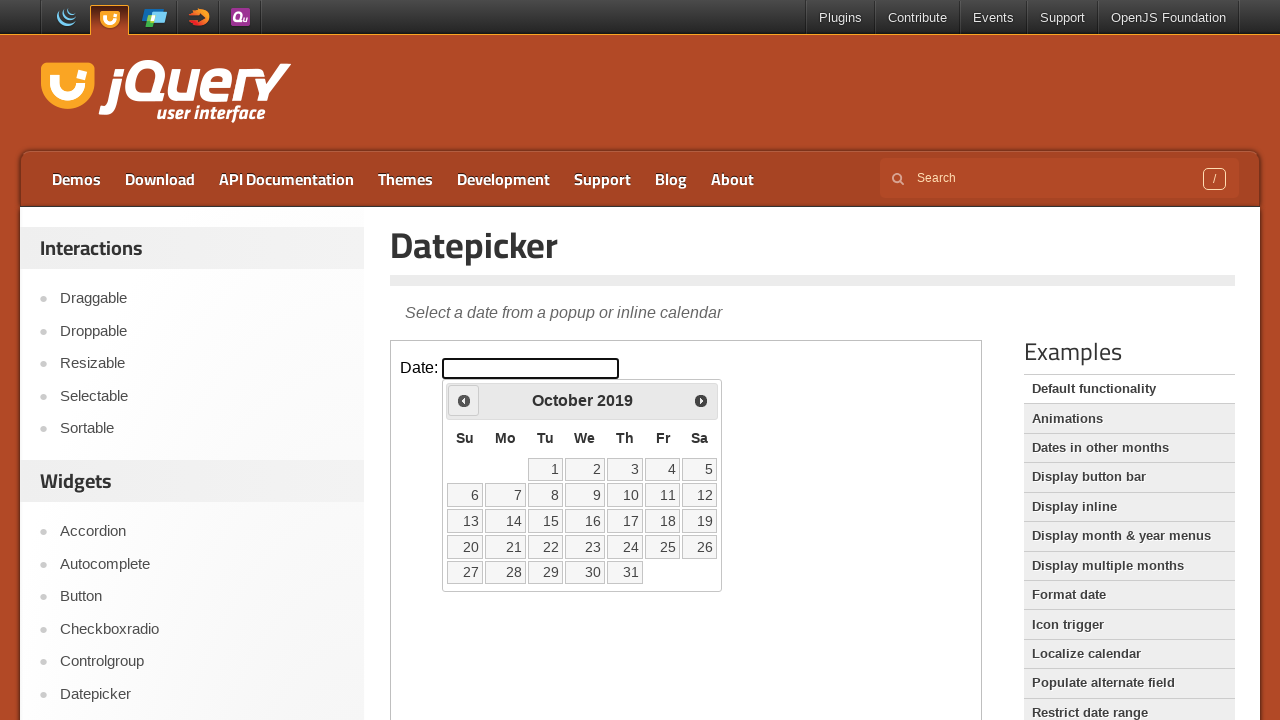

Clicked previous button to navigate backward in calendar at (464, 400) on iframe.demo-frame >> internal:control=enter-frame >> .ui-datepicker-prev
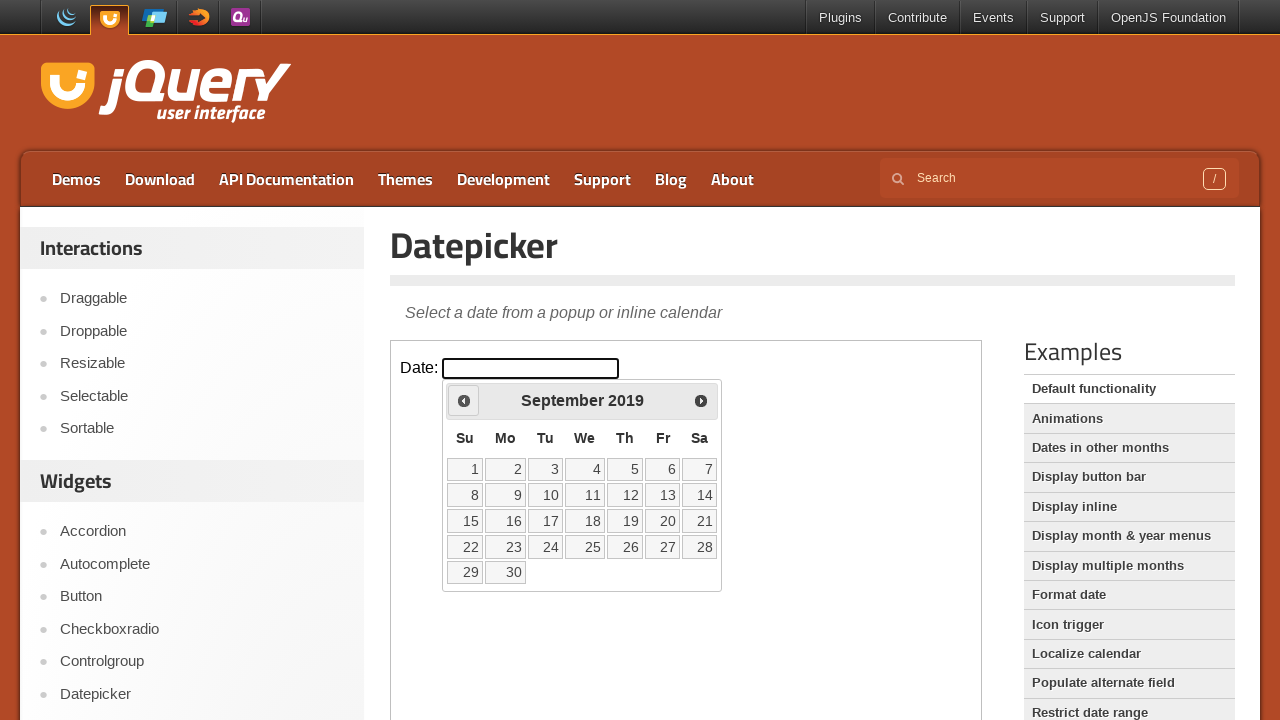

Checked current month: September
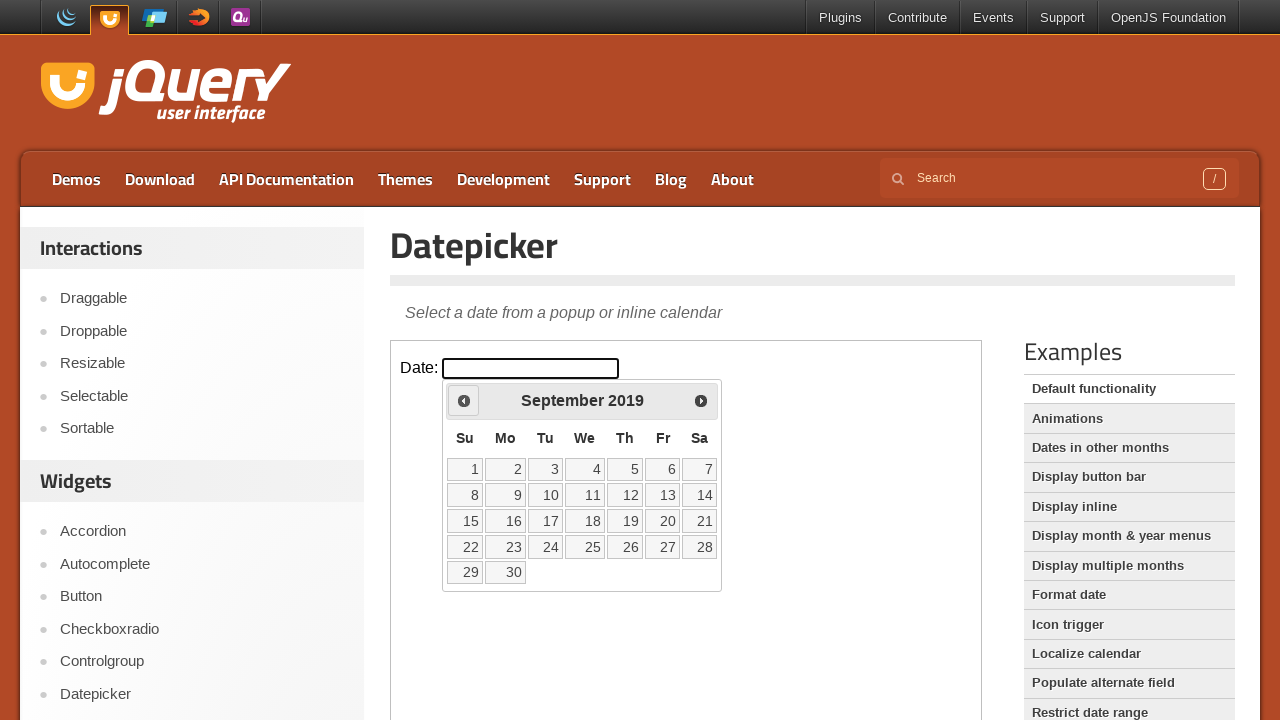

Checked current year: 2019
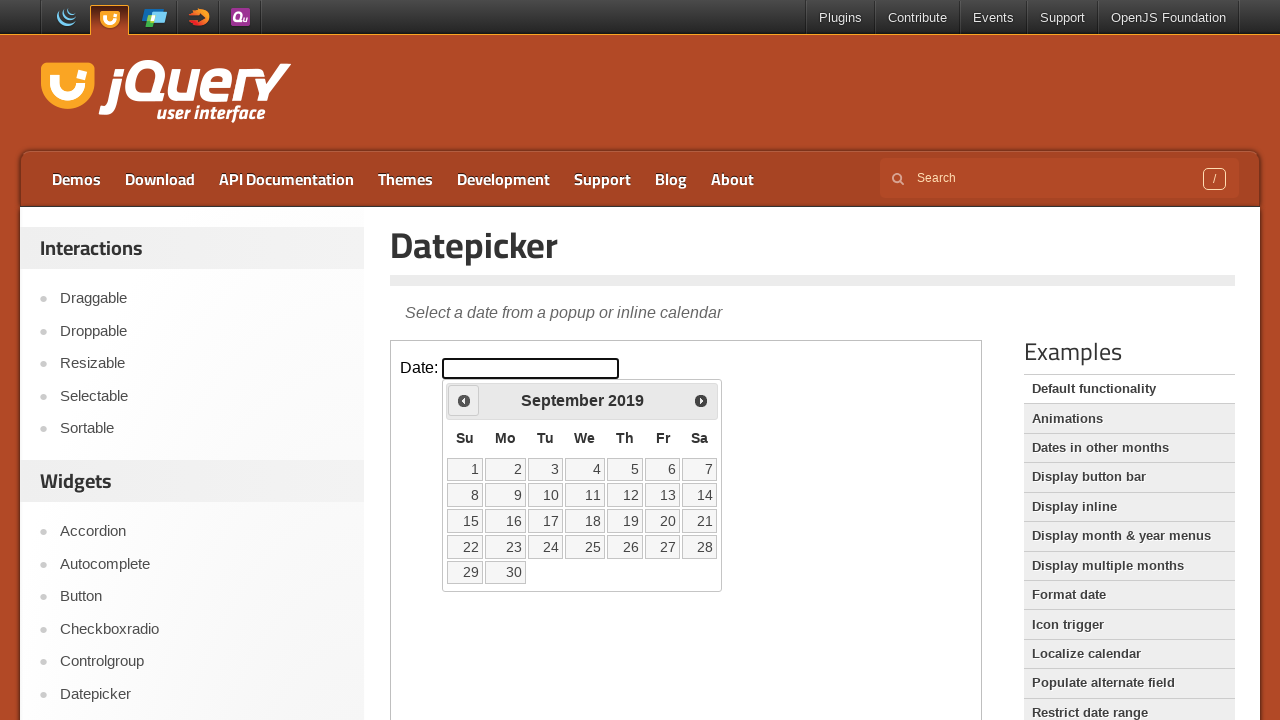

Clicked previous button to navigate backward in calendar at (464, 400) on iframe.demo-frame >> internal:control=enter-frame >> .ui-datepicker-prev
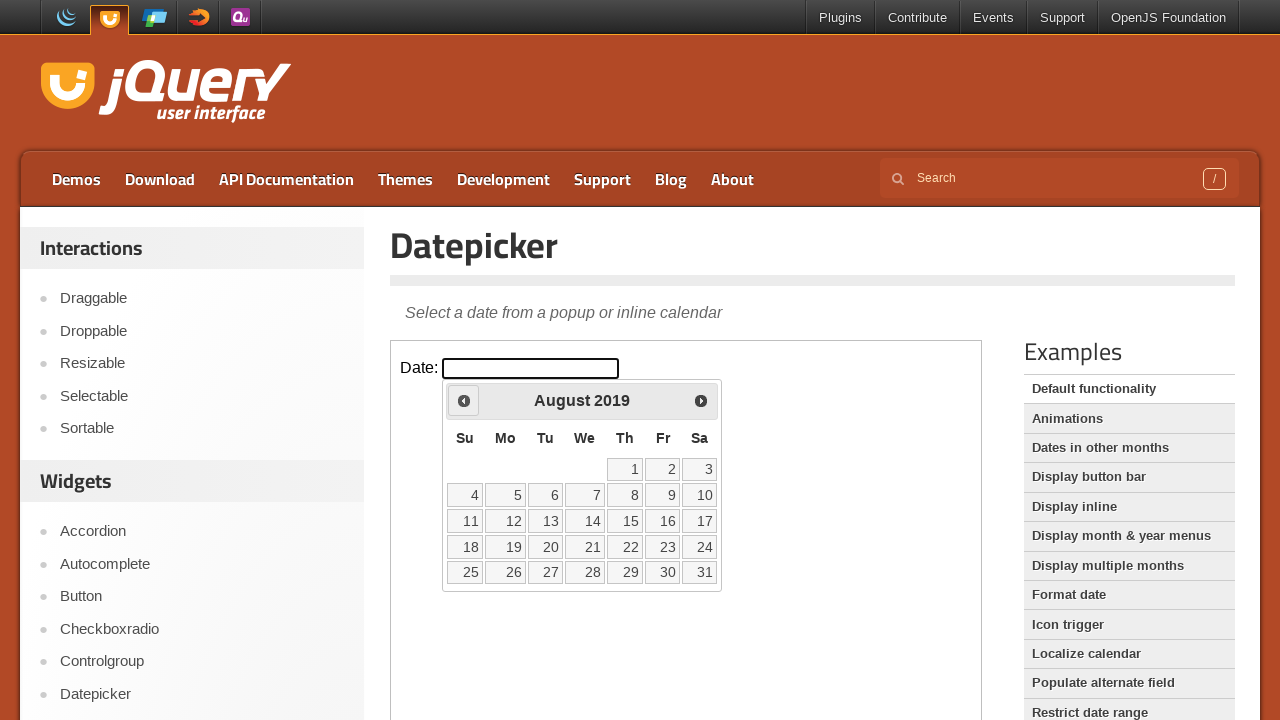

Checked current month: August
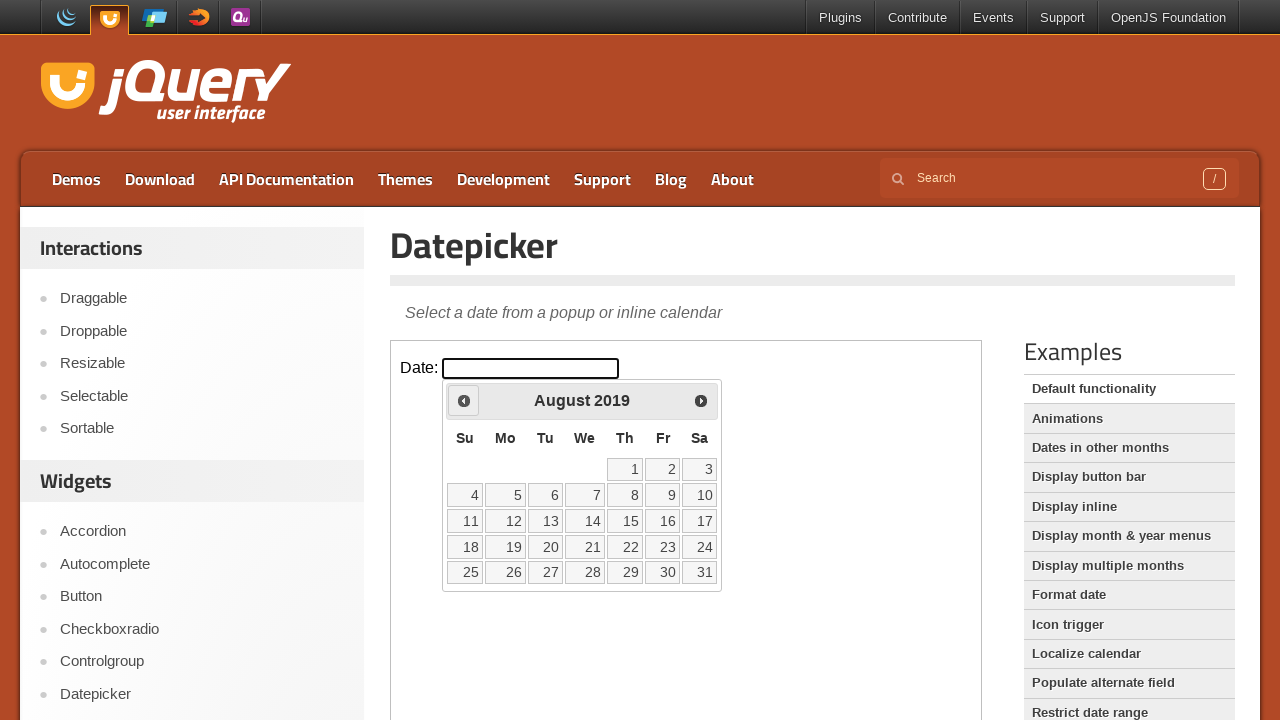

Checked current year: 2019
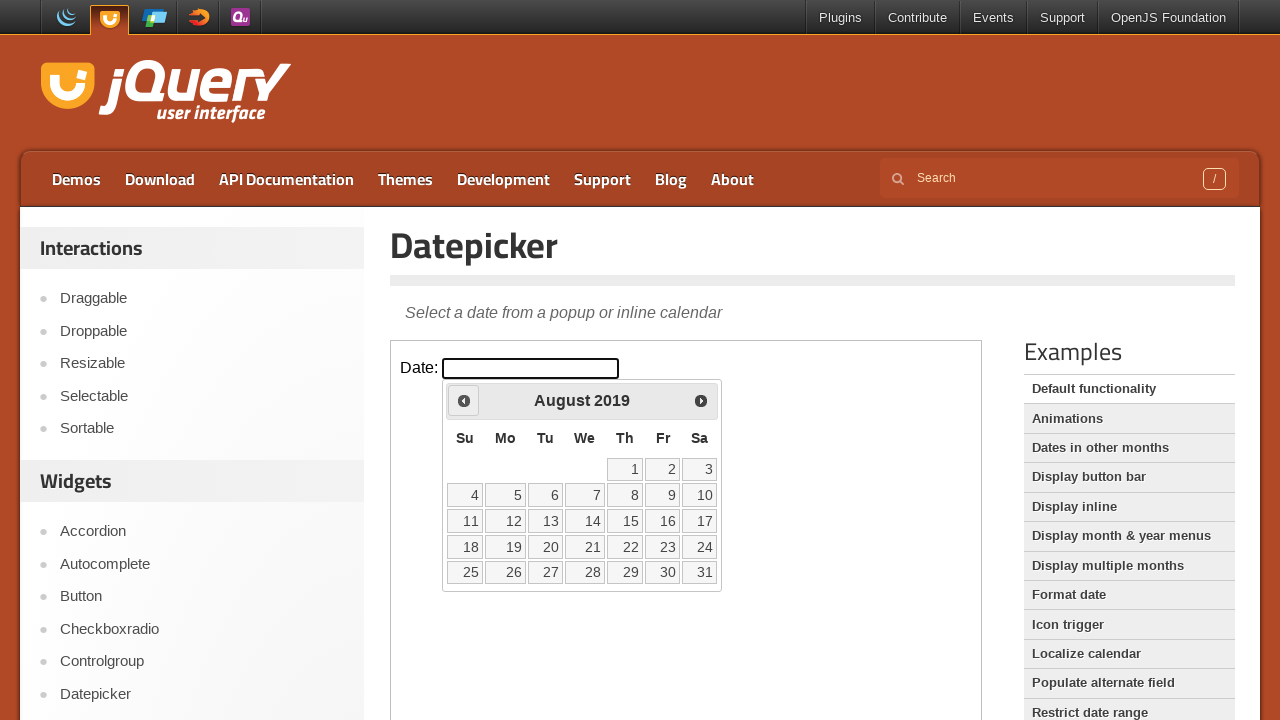

Clicked previous button to navigate backward in calendar at (464, 400) on iframe.demo-frame >> internal:control=enter-frame >> .ui-datepicker-prev
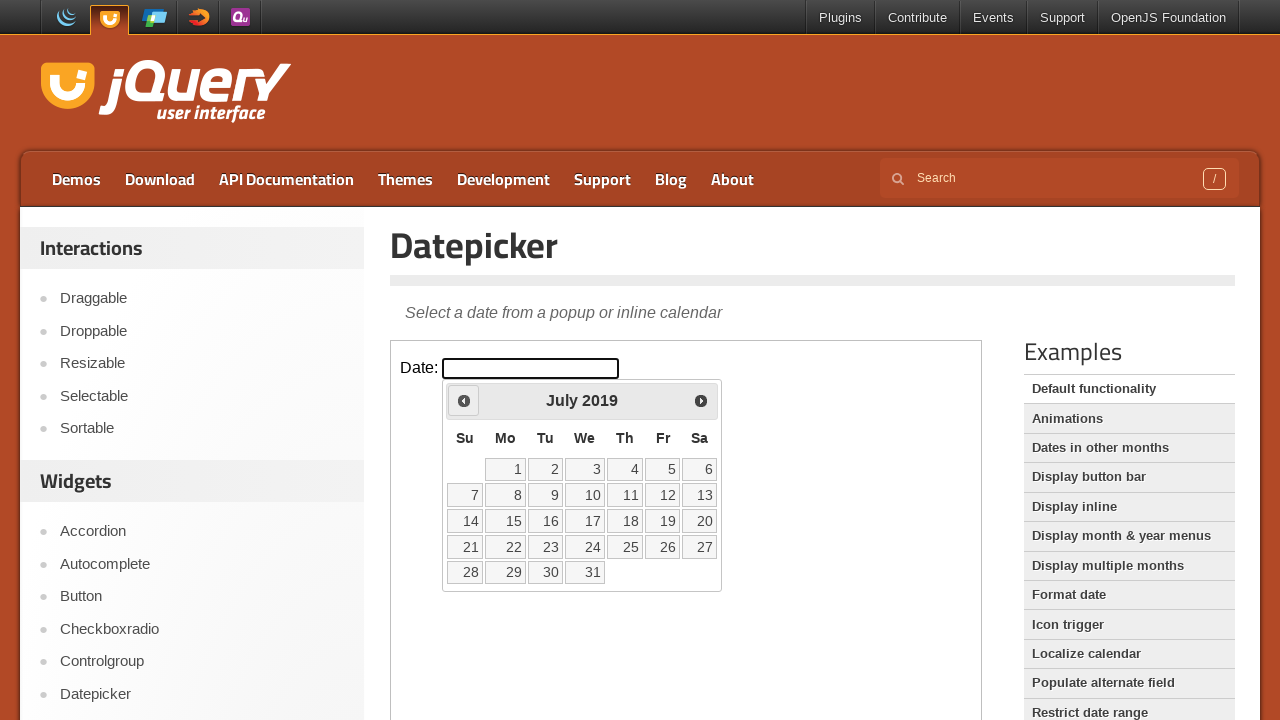

Checked current month: July
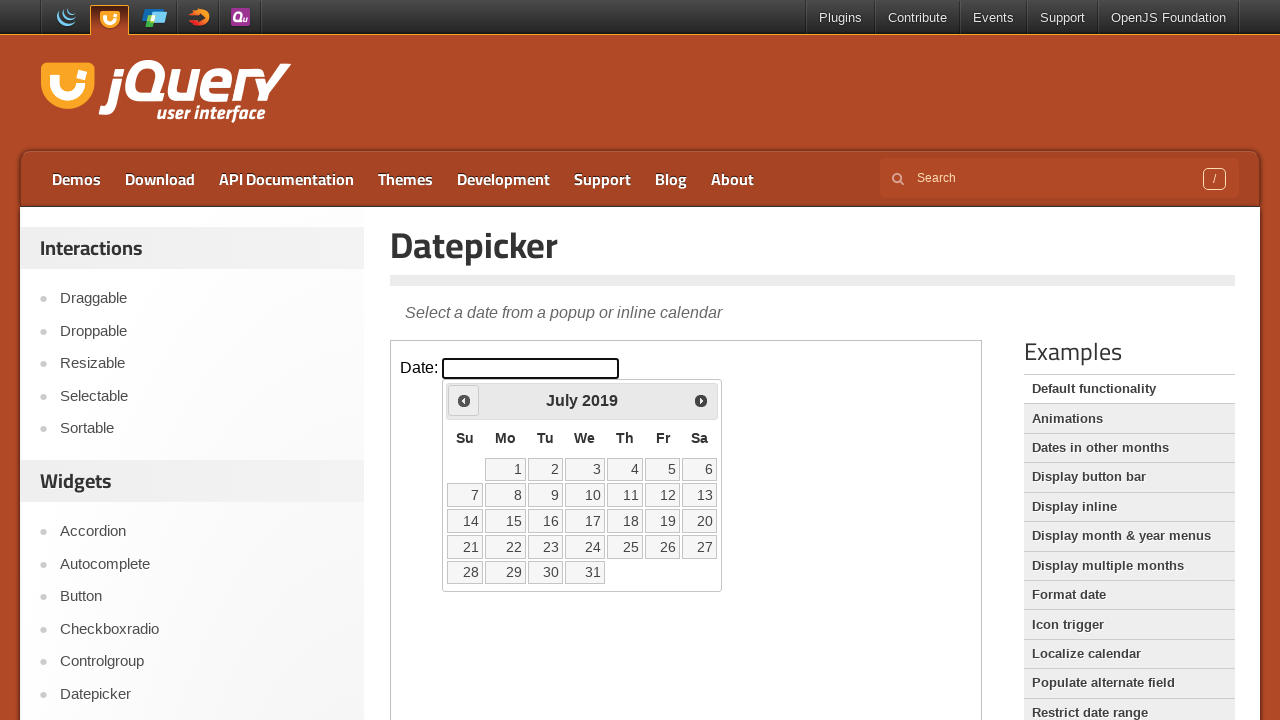

Checked current year: 2019
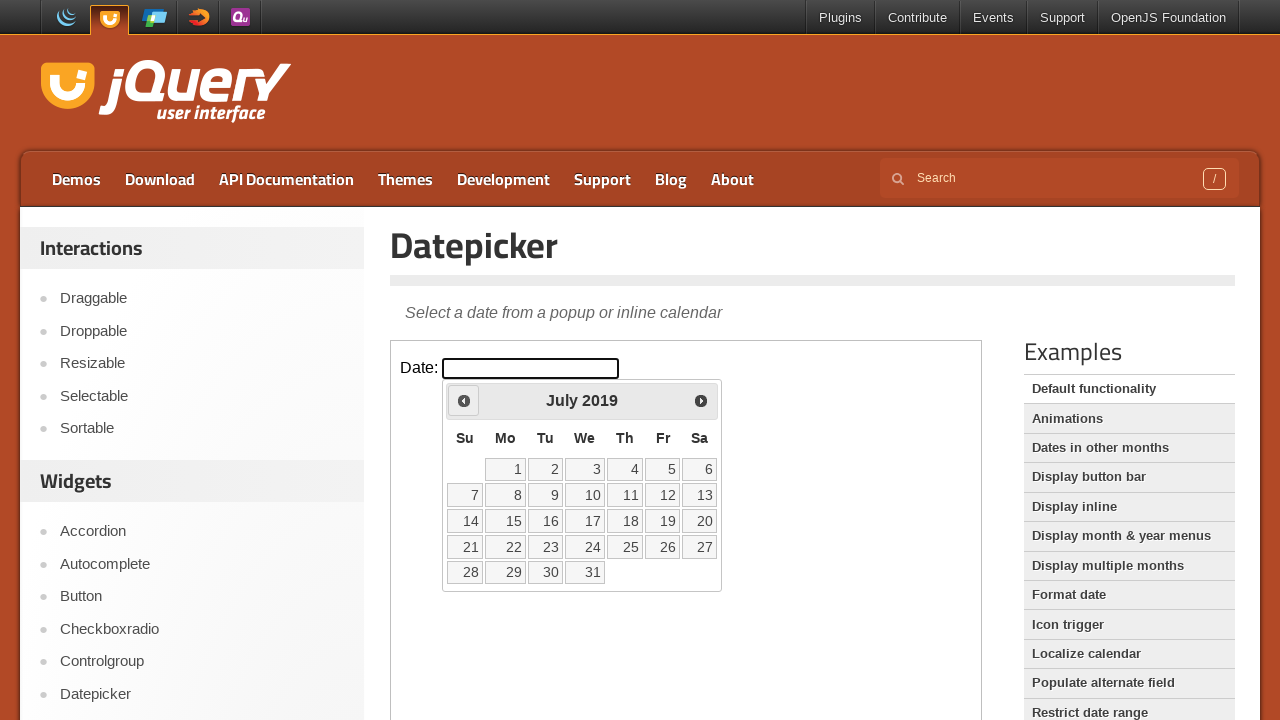

Clicked previous button to navigate backward in calendar at (464, 400) on iframe.demo-frame >> internal:control=enter-frame >> .ui-datepicker-prev
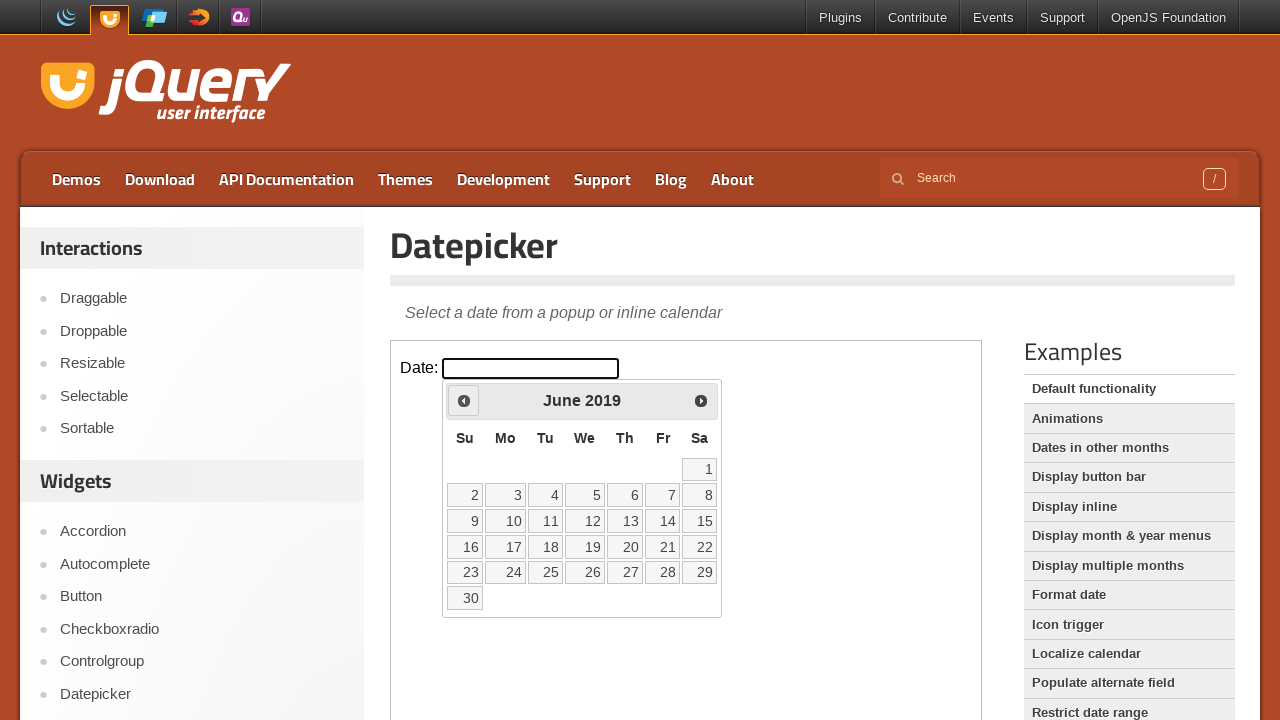

Checked current month: June
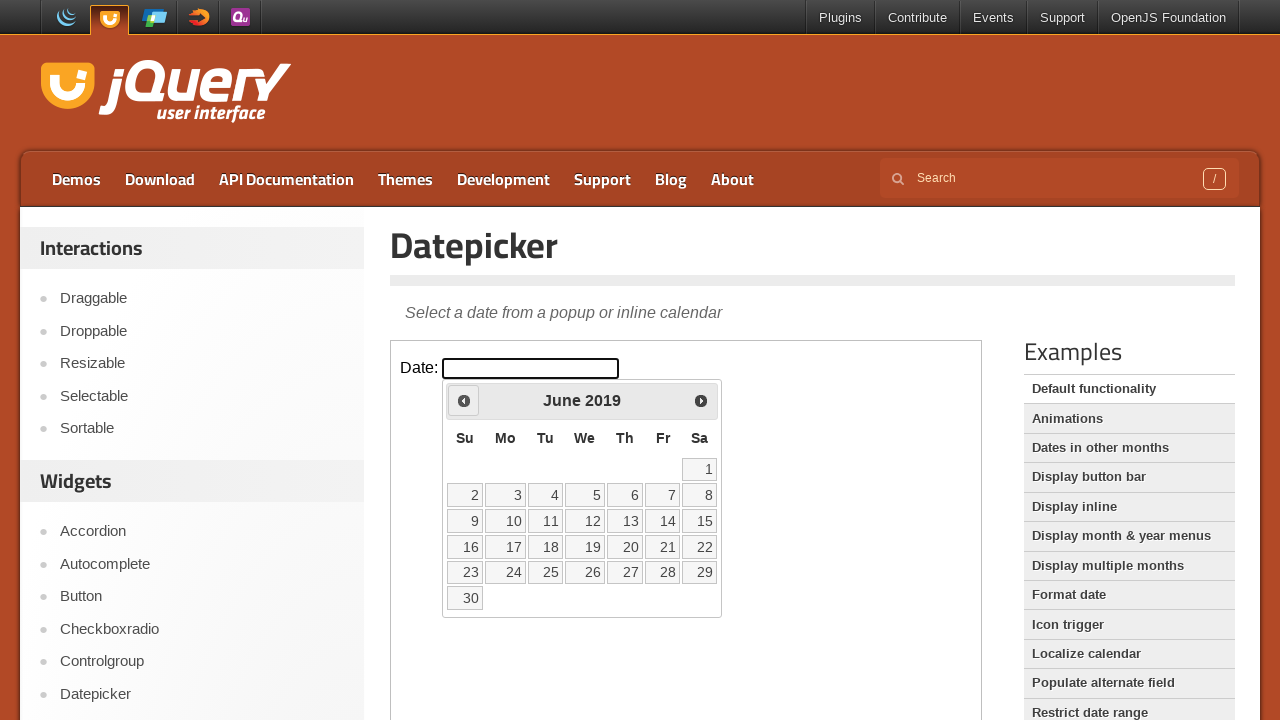

Checked current year: 2019
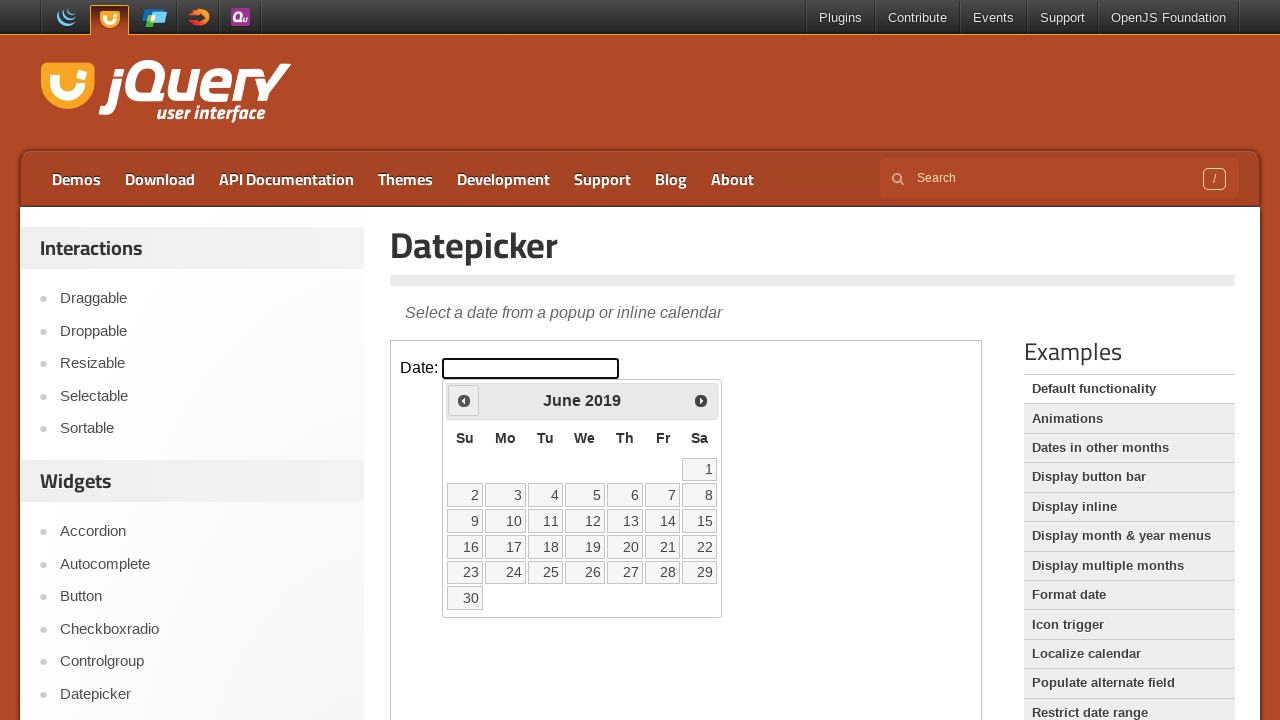

Clicked previous button to navigate backward in calendar at (464, 400) on iframe.demo-frame >> internal:control=enter-frame >> .ui-datepicker-prev
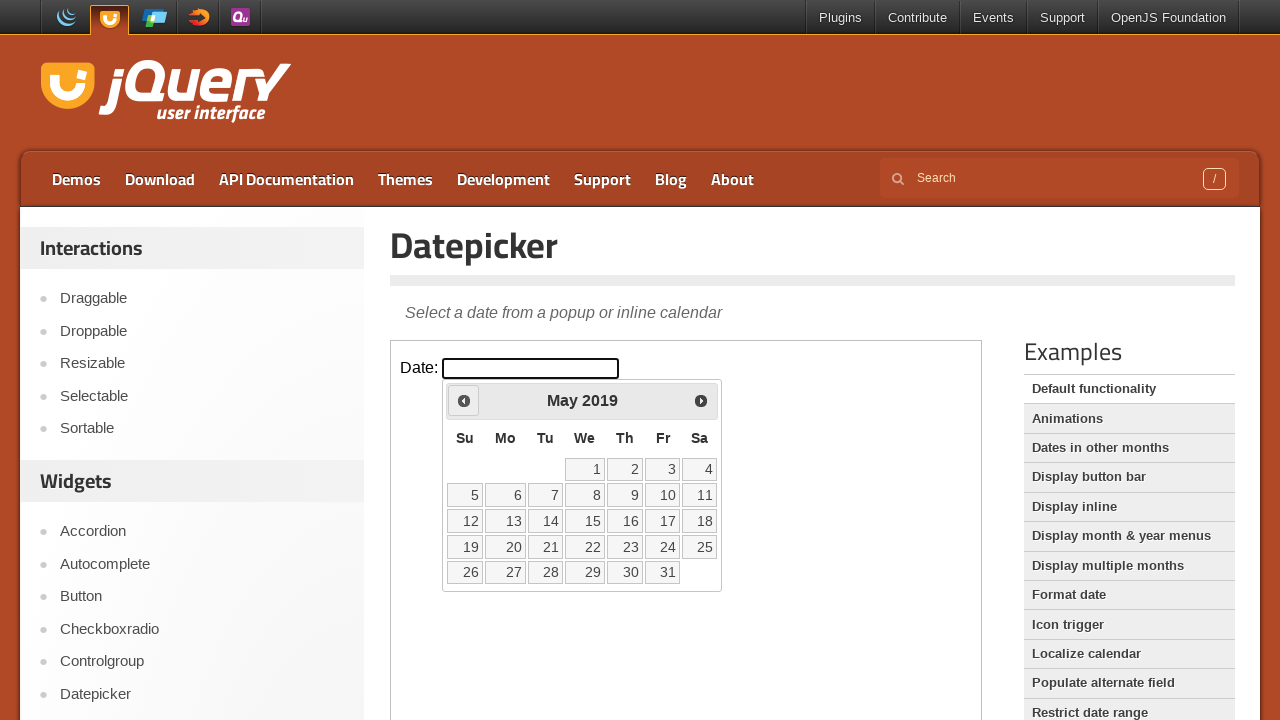

Checked current month: May
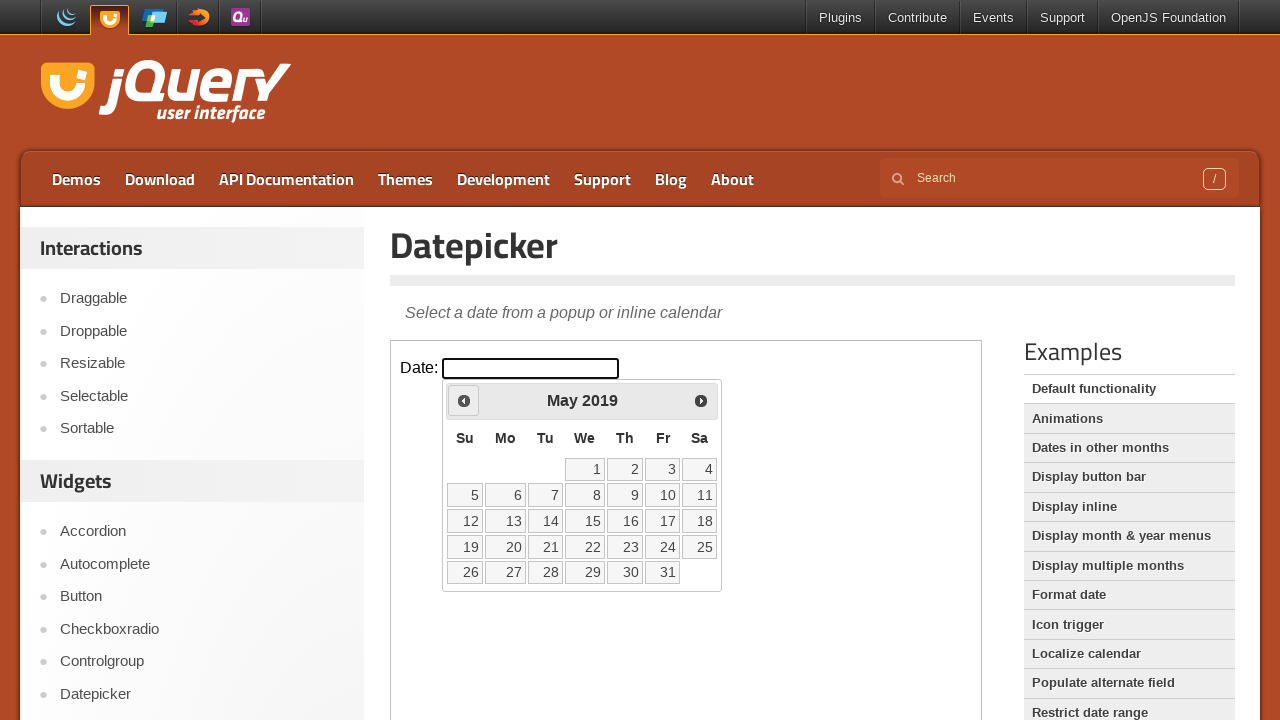

Checked current year: 2019
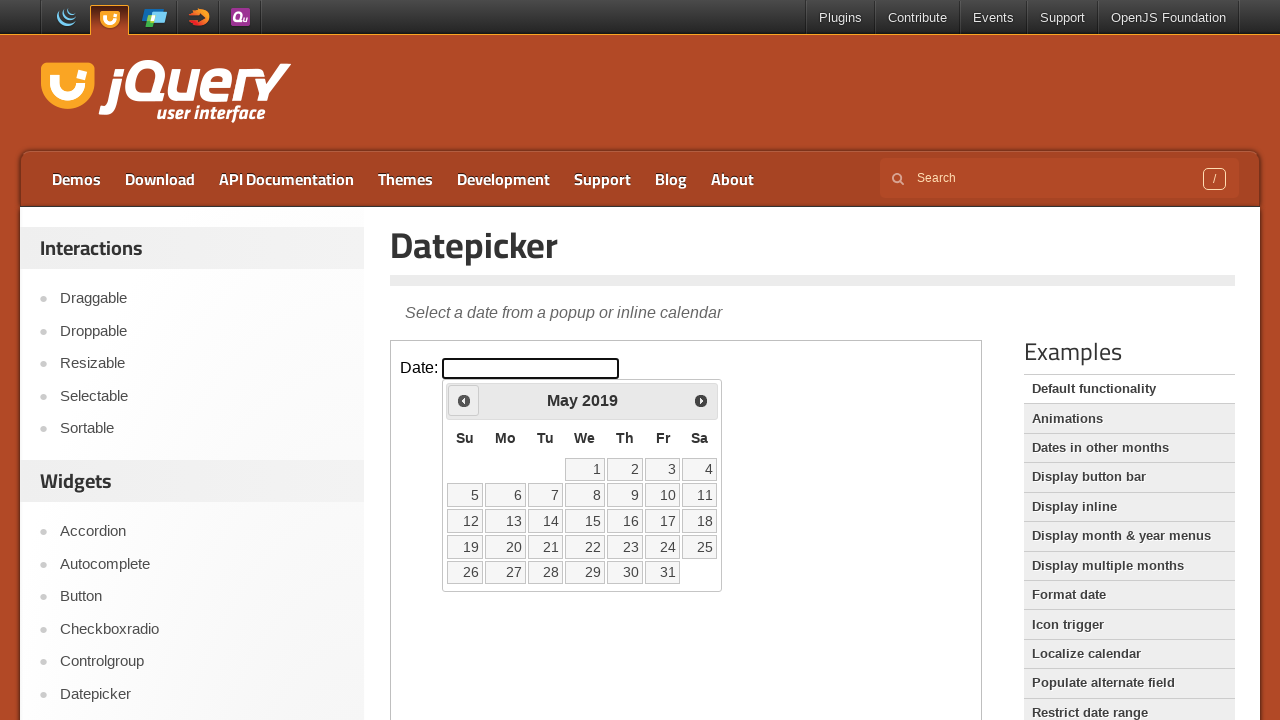

Clicked previous button to navigate backward in calendar at (464, 400) on iframe.demo-frame >> internal:control=enter-frame >> .ui-datepicker-prev
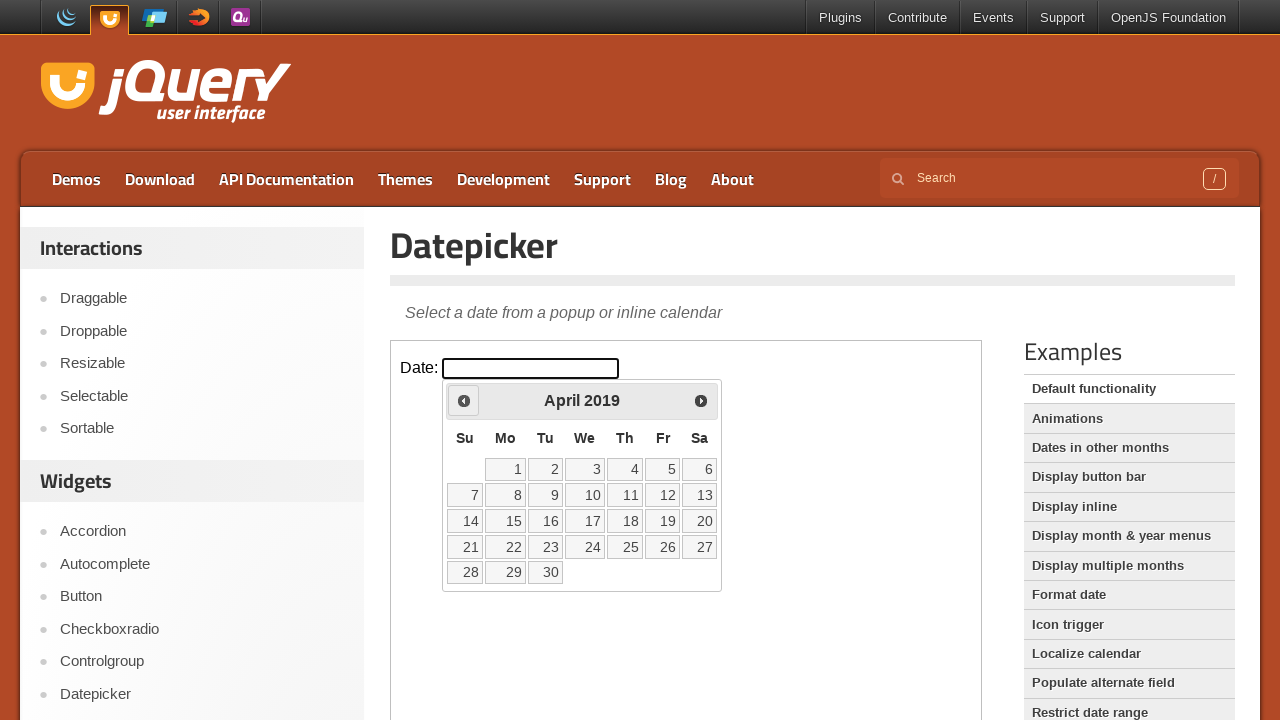

Checked current month: April
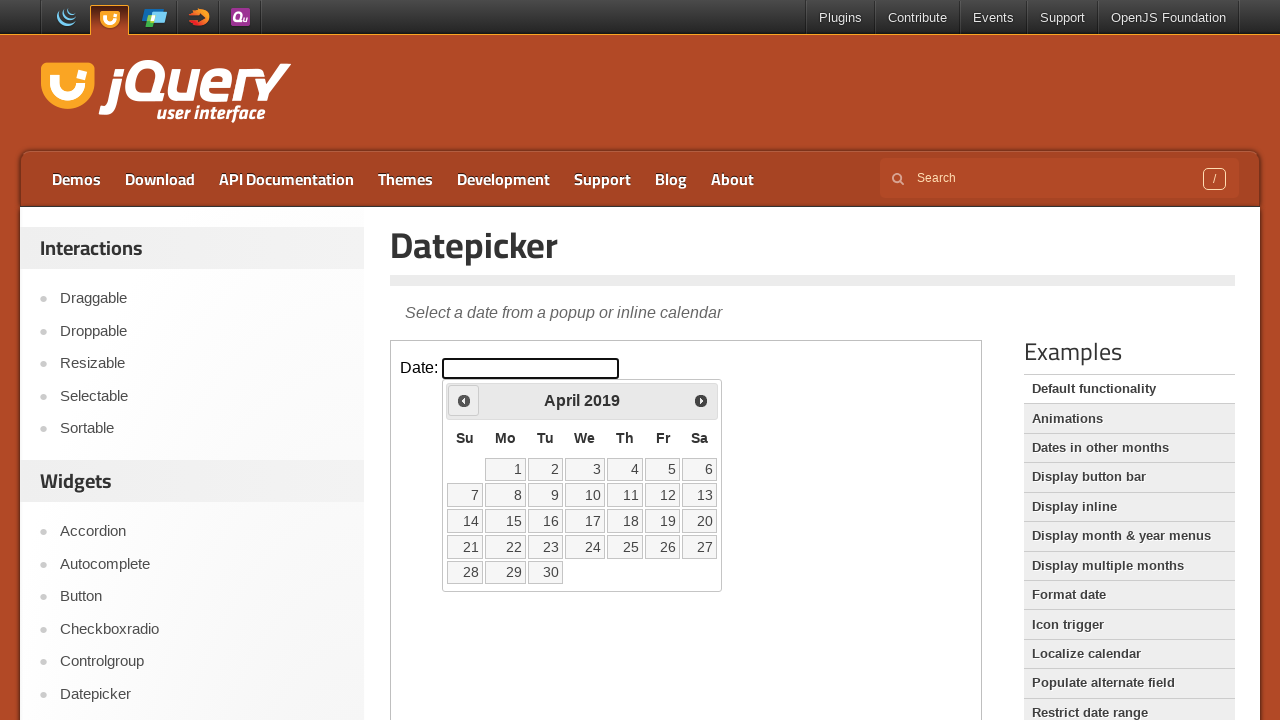

Checked current year: 2019
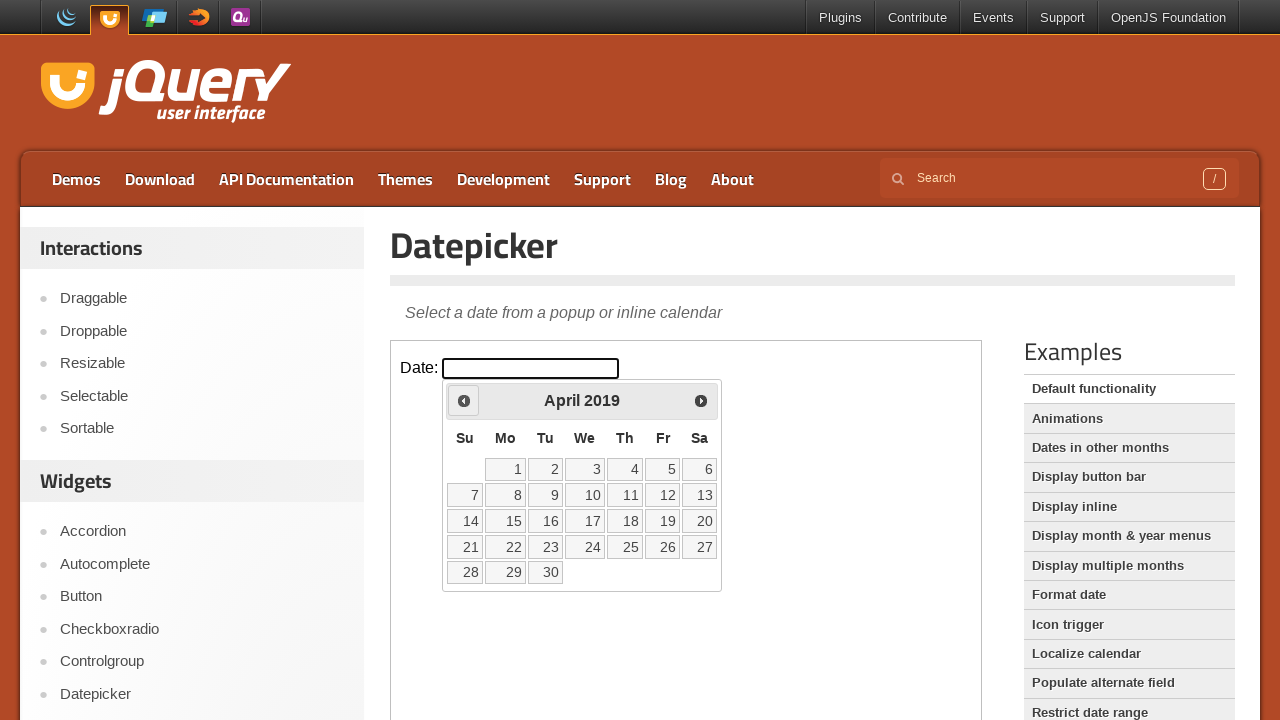

Clicked previous button to navigate backward in calendar at (464, 400) on iframe.demo-frame >> internal:control=enter-frame >> .ui-datepicker-prev
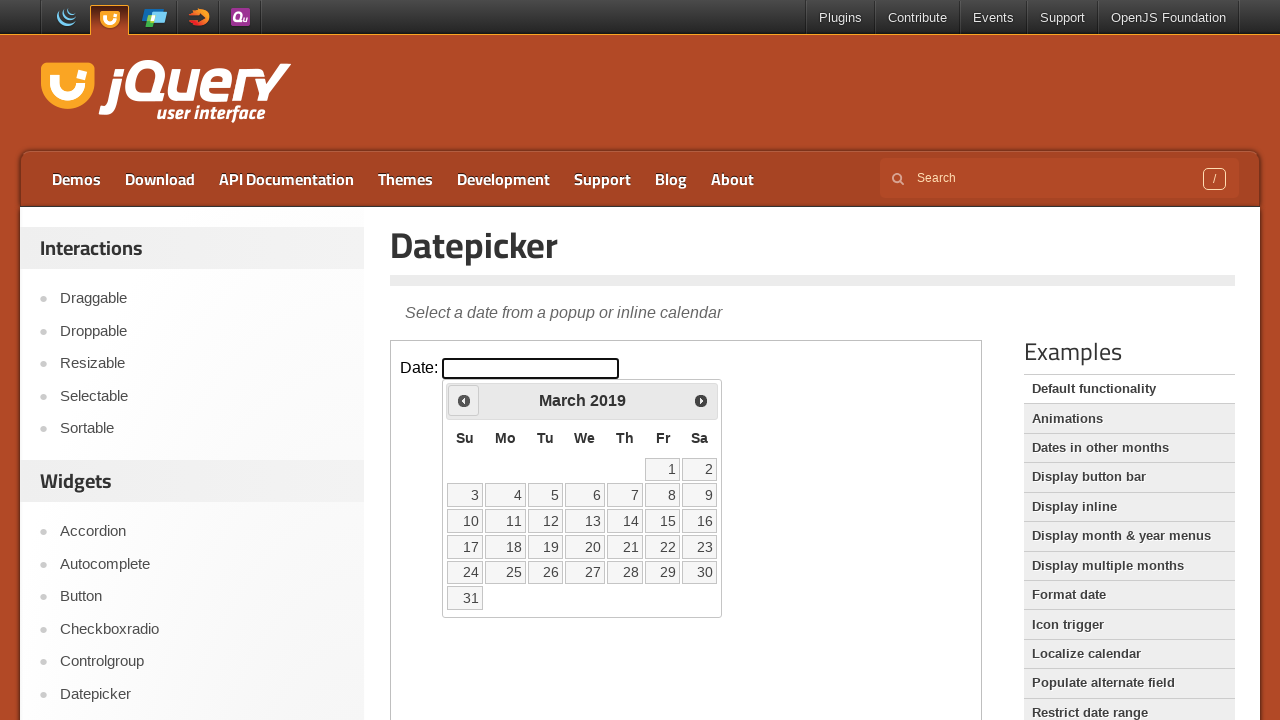

Checked current month: March
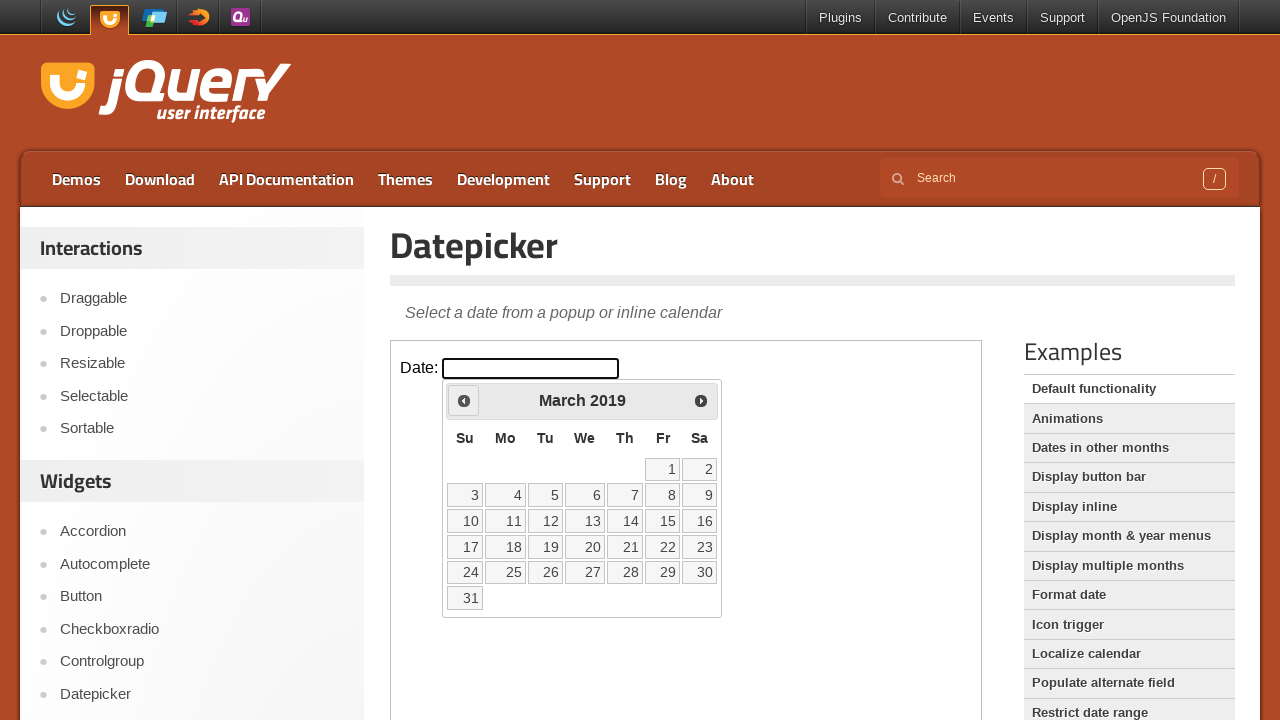

Checked current year: 2019
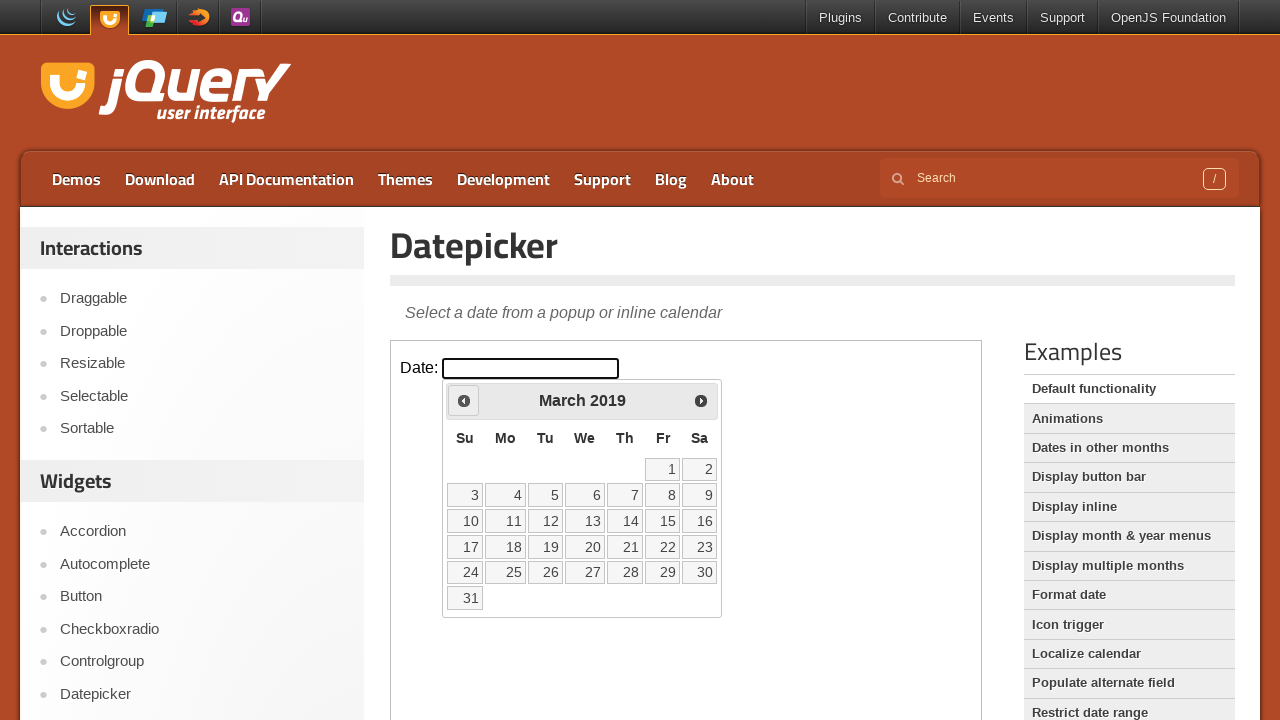

Clicked previous button to navigate backward in calendar at (464, 400) on iframe.demo-frame >> internal:control=enter-frame >> .ui-datepicker-prev
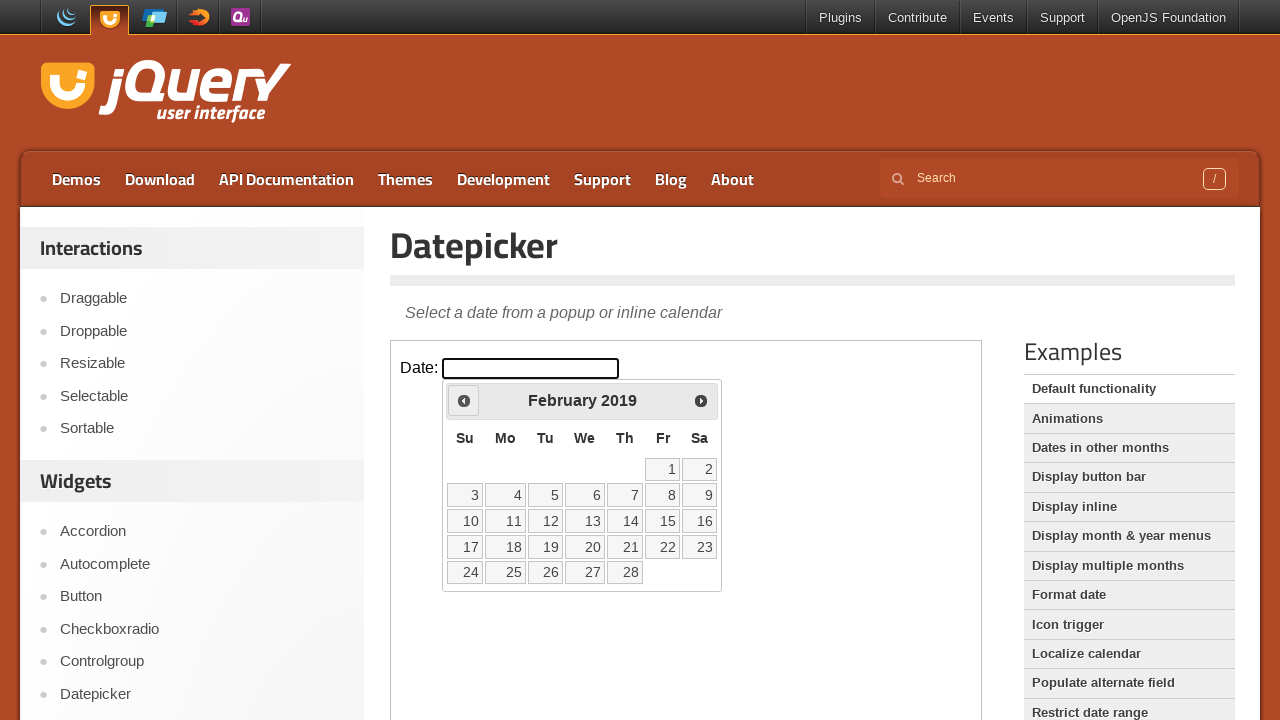

Checked current month: February
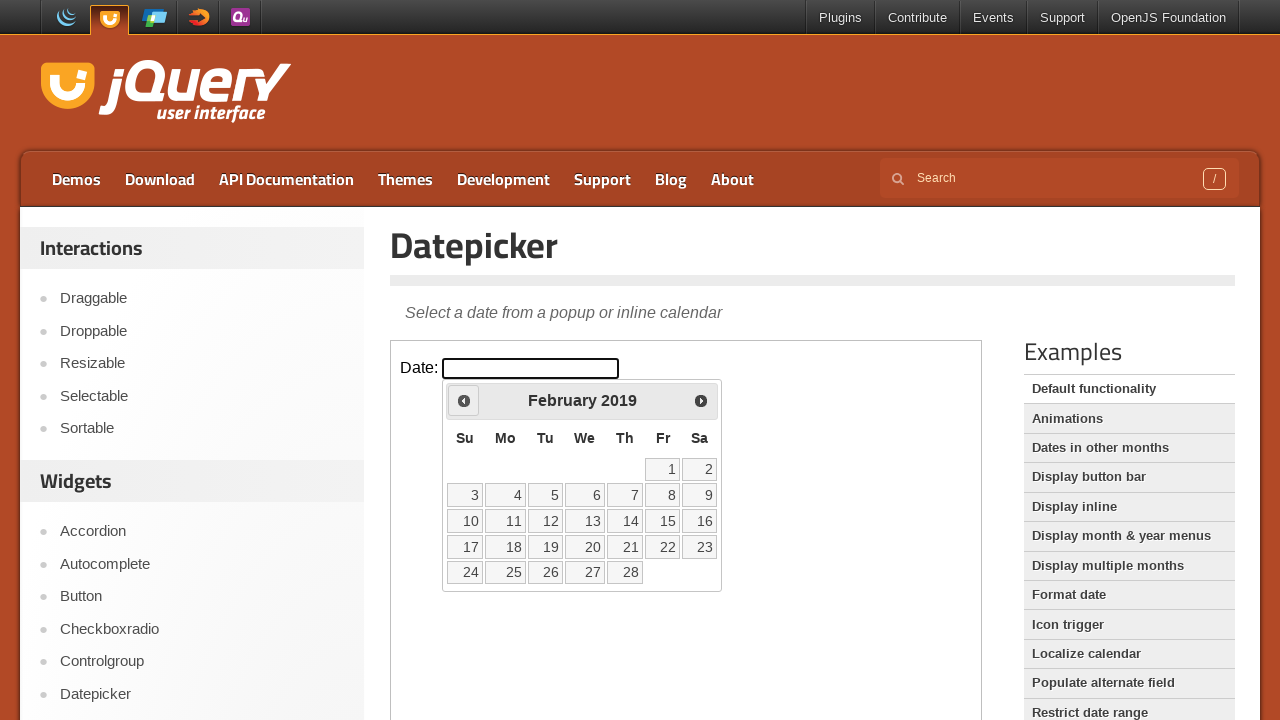

Checked current year: 2019
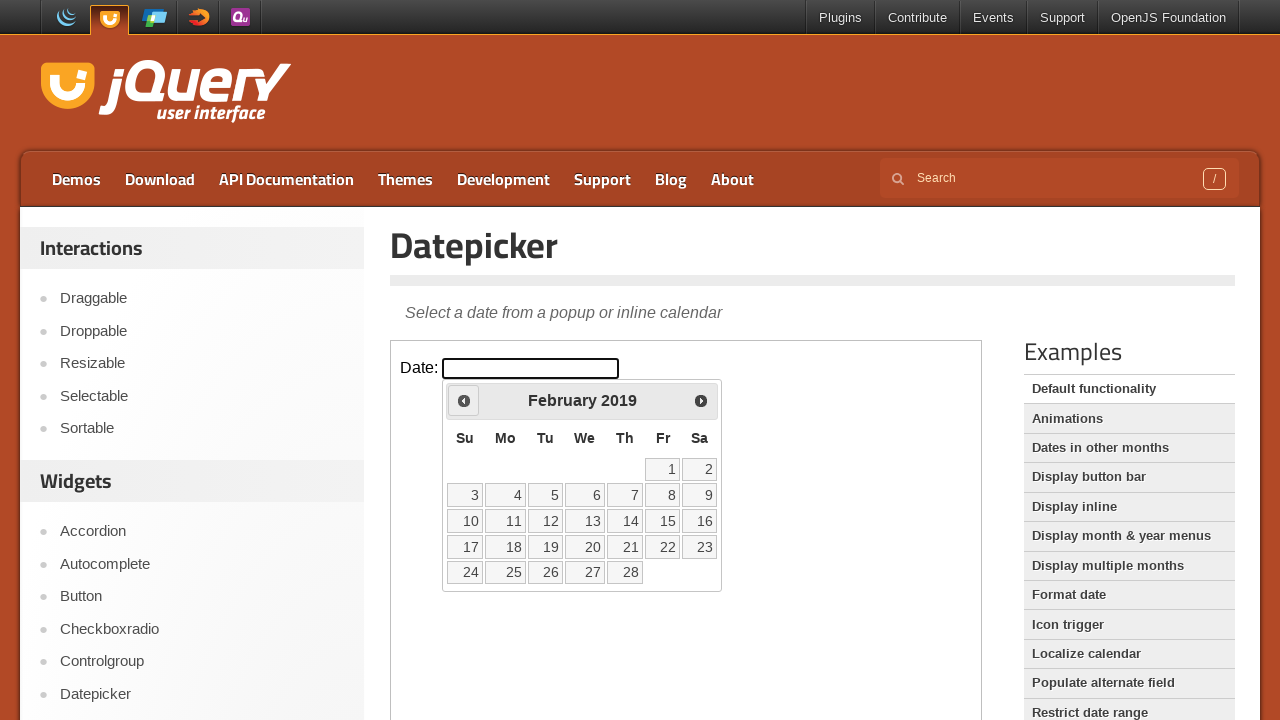

Clicked previous button to navigate backward in calendar at (464, 400) on iframe.demo-frame >> internal:control=enter-frame >> .ui-datepicker-prev
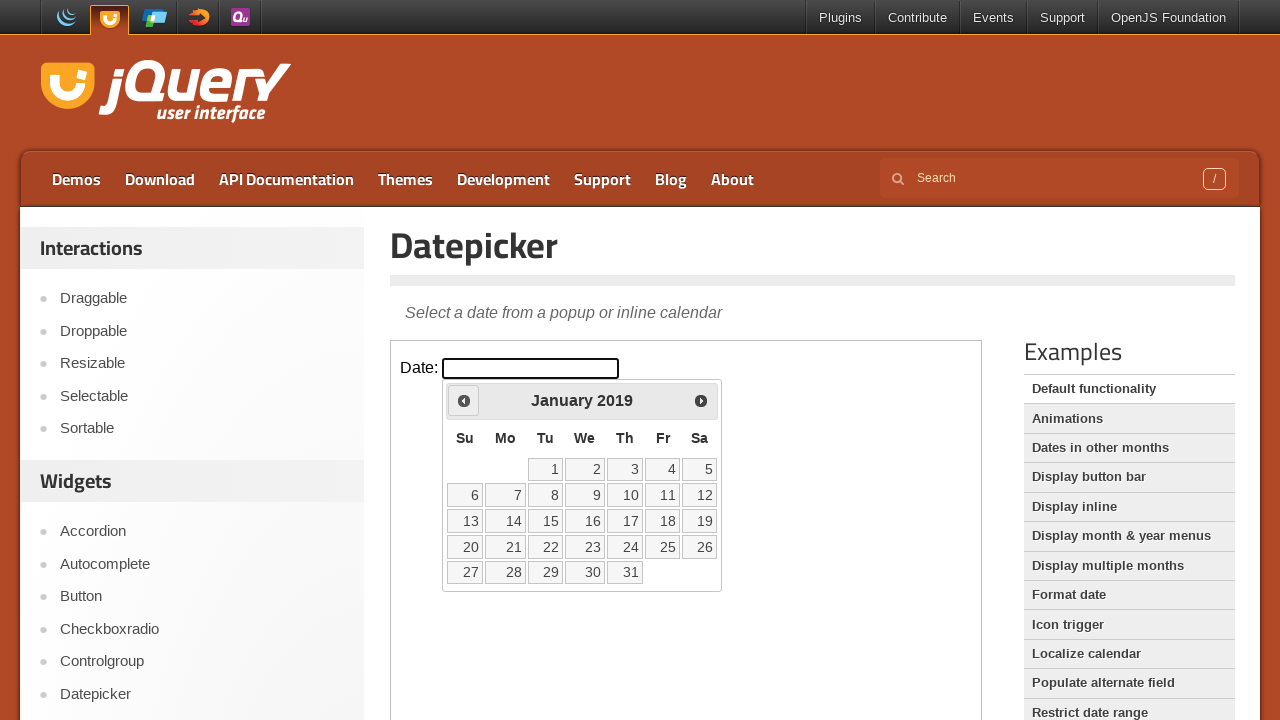

Checked current month: January
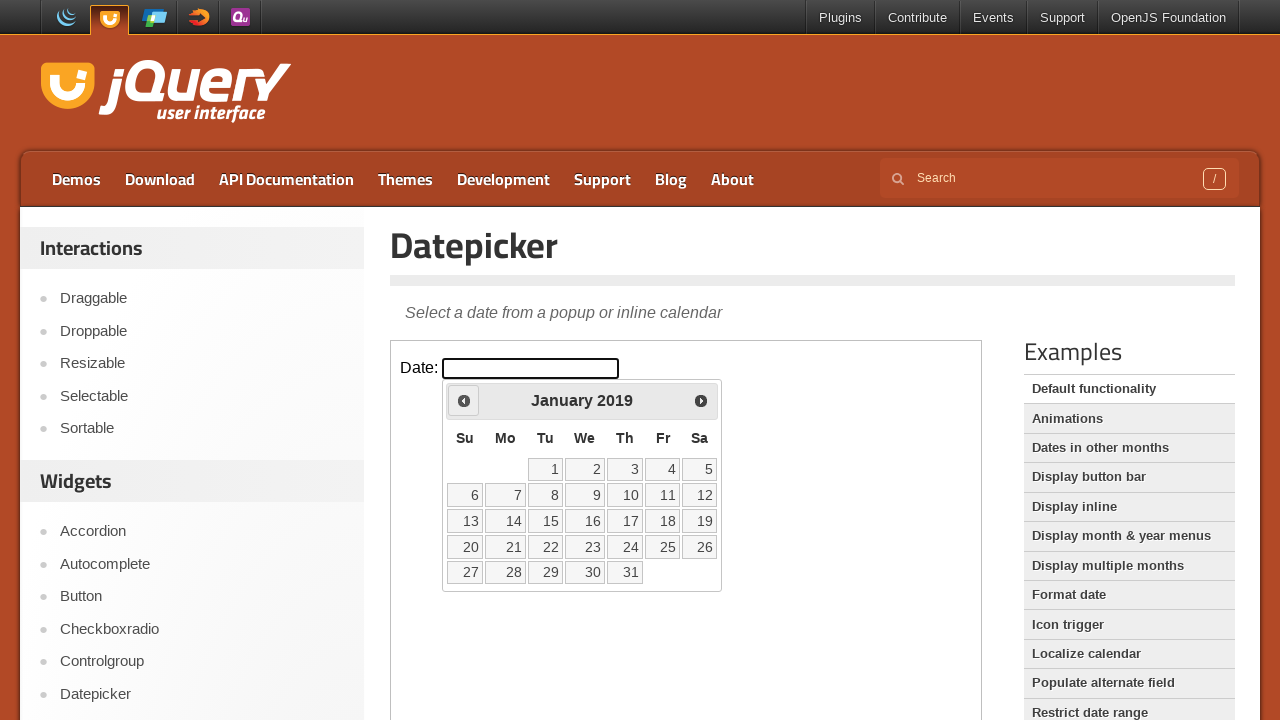

Checked current year: 2019
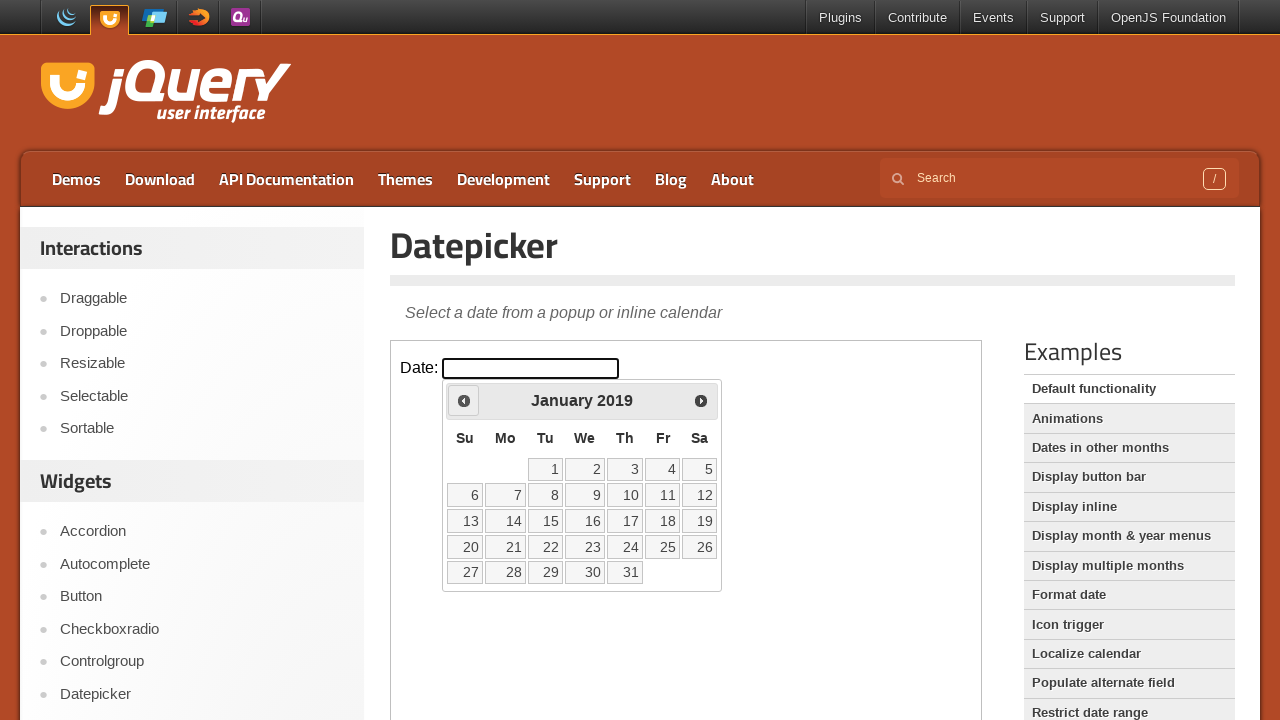

Clicked previous button to navigate backward in calendar at (464, 400) on iframe.demo-frame >> internal:control=enter-frame >> .ui-datepicker-prev
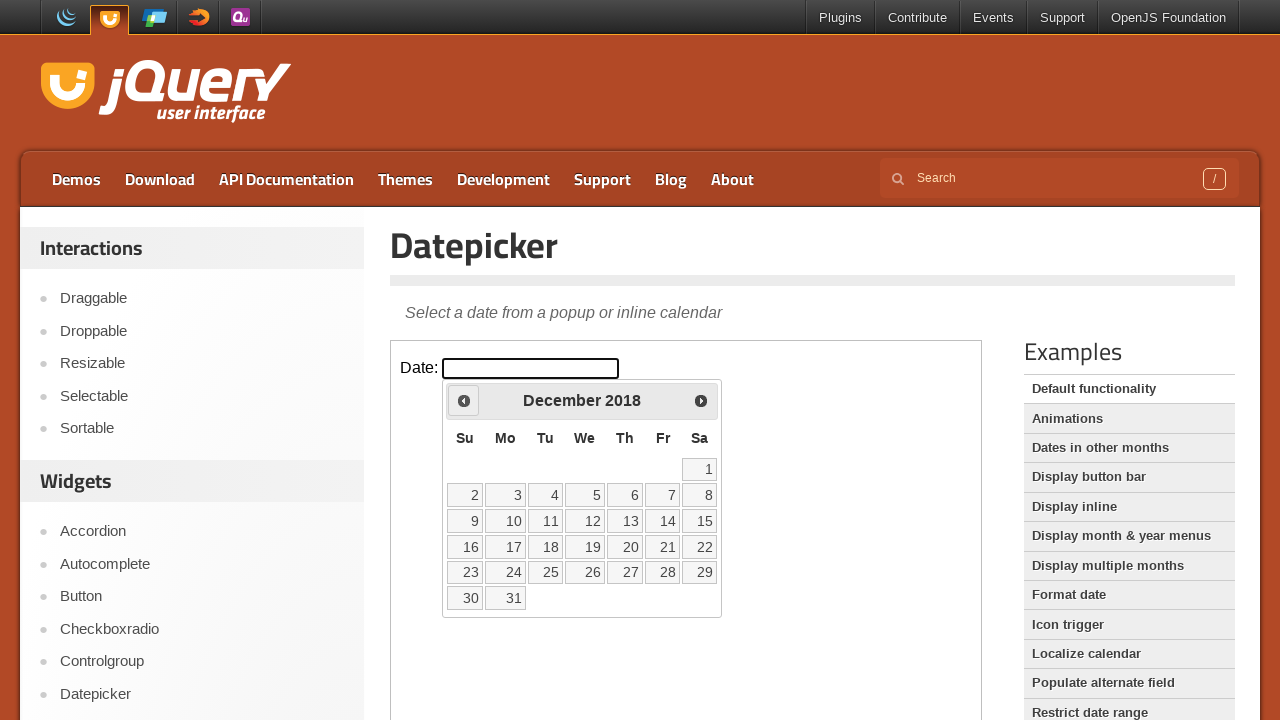

Checked current month: December
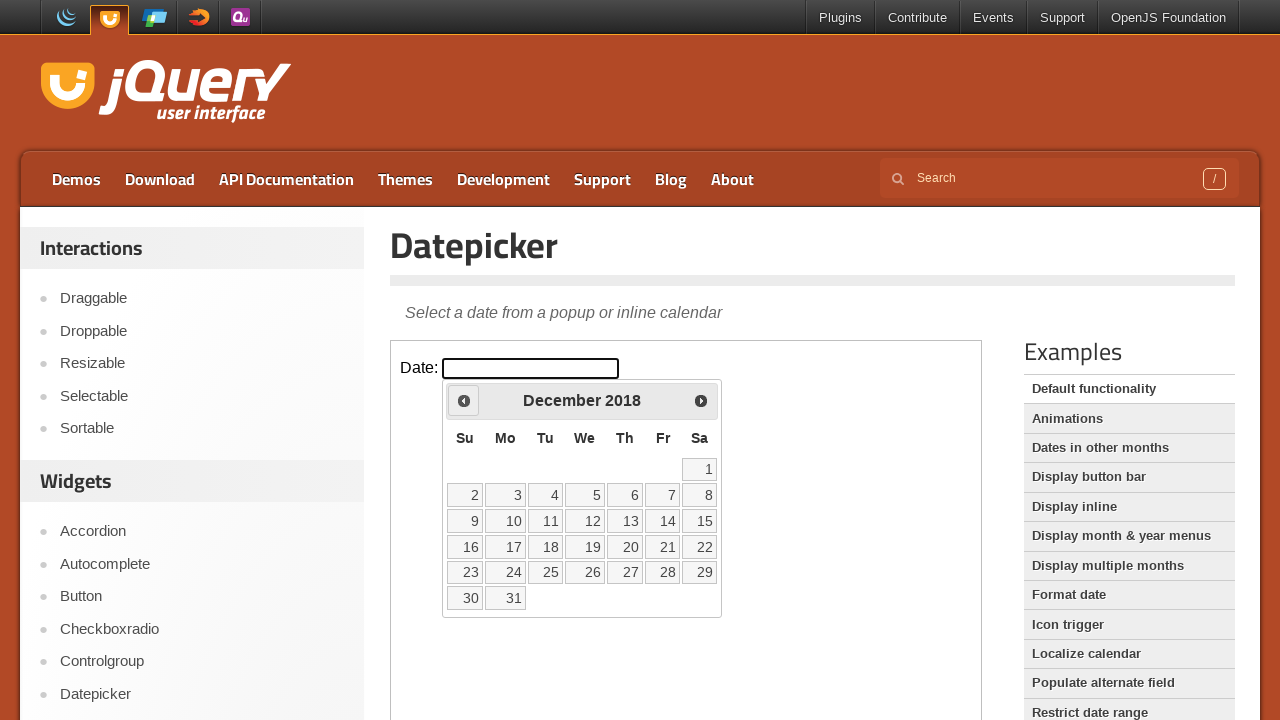

Checked current year: 2018
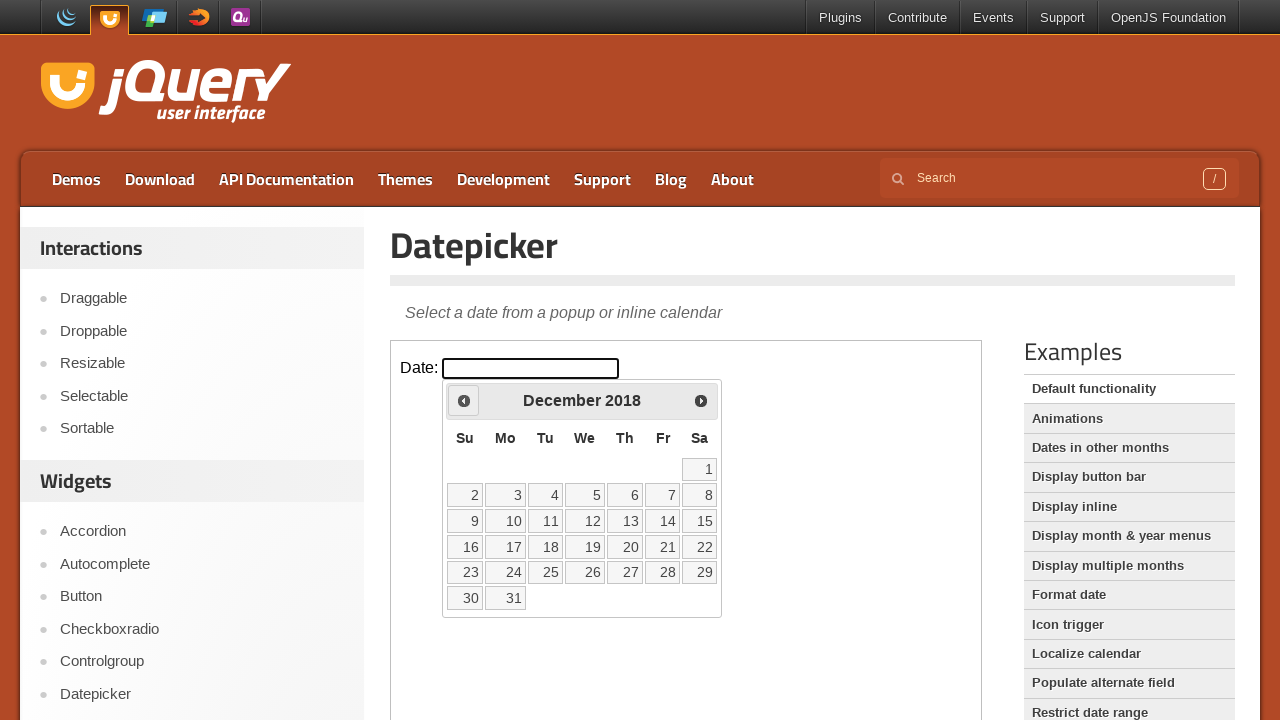

Clicked previous button to navigate backward in calendar at (464, 400) on iframe.demo-frame >> internal:control=enter-frame >> .ui-datepicker-prev
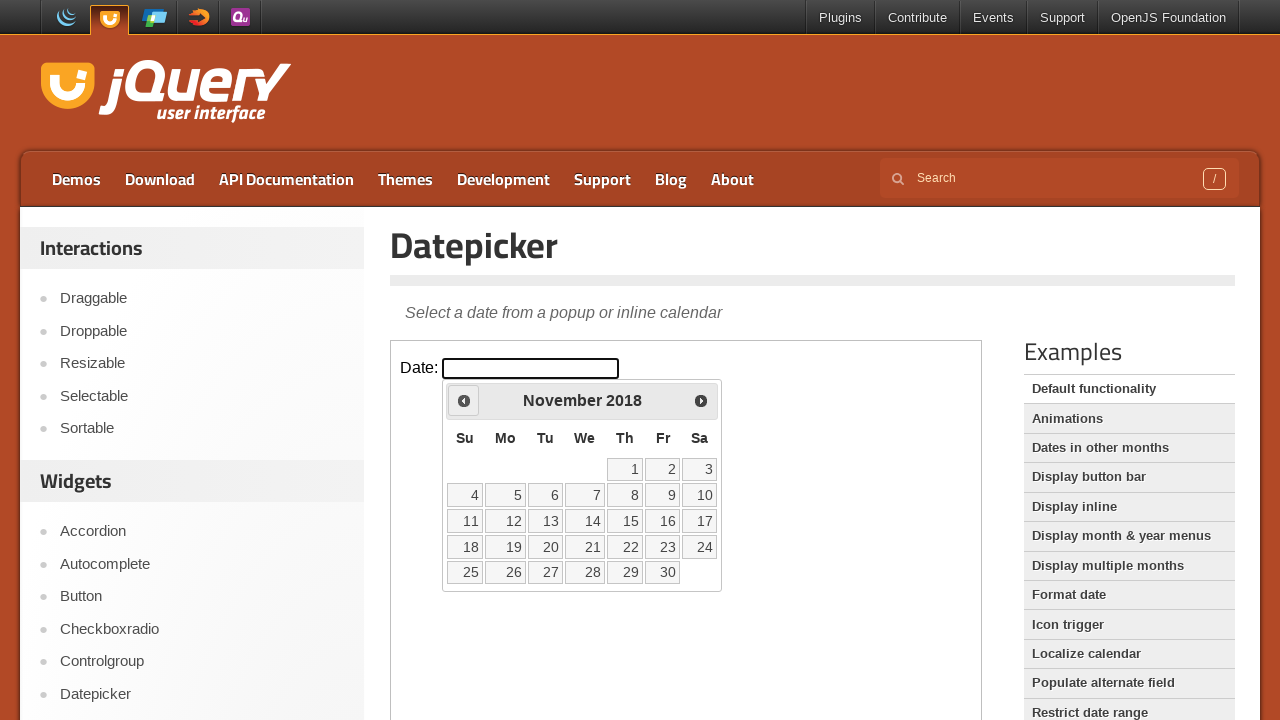

Checked current month: November
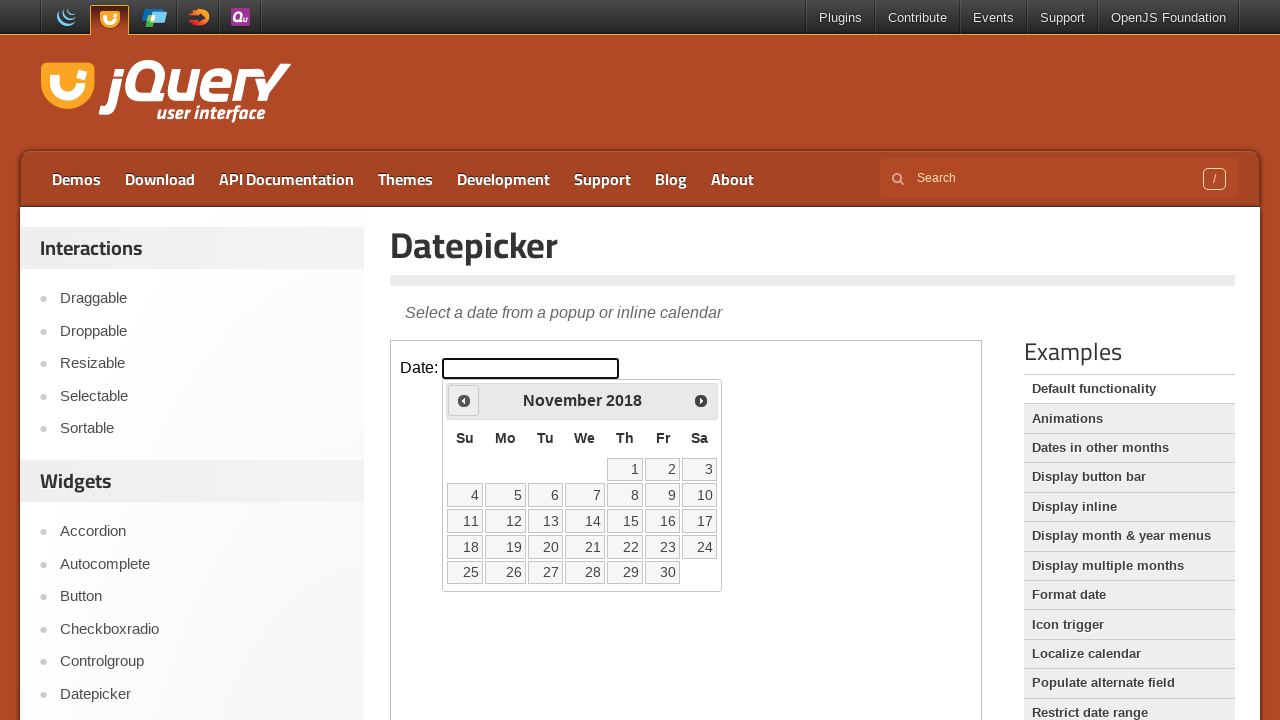

Checked current year: 2018
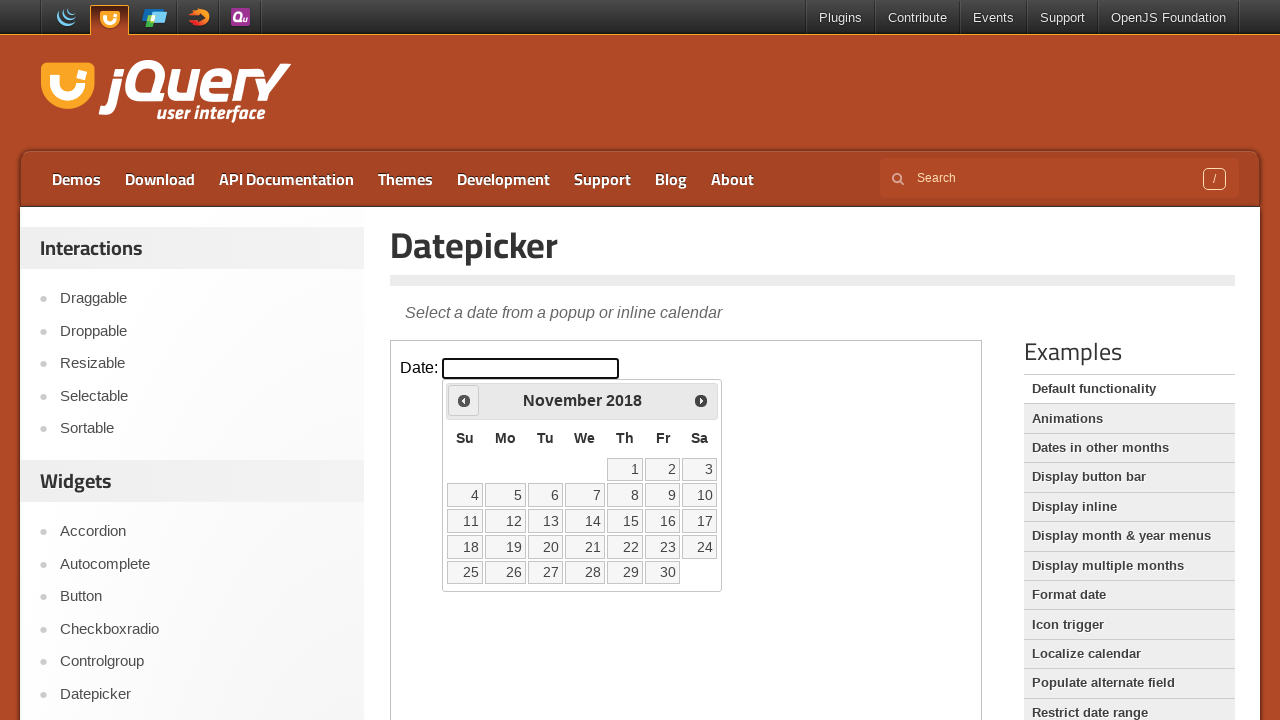

Clicked previous button to navigate backward in calendar at (464, 400) on iframe.demo-frame >> internal:control=enter-frame >> .ui-datepicker-prev
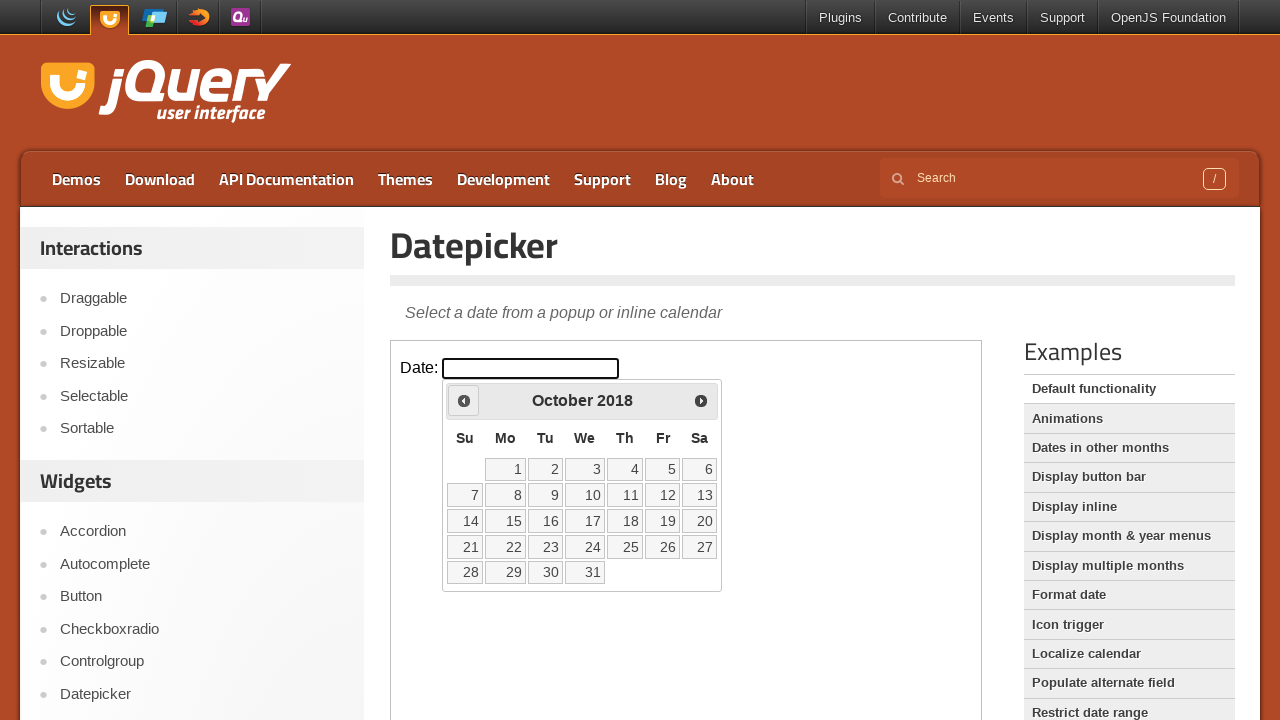

Checked current month: October
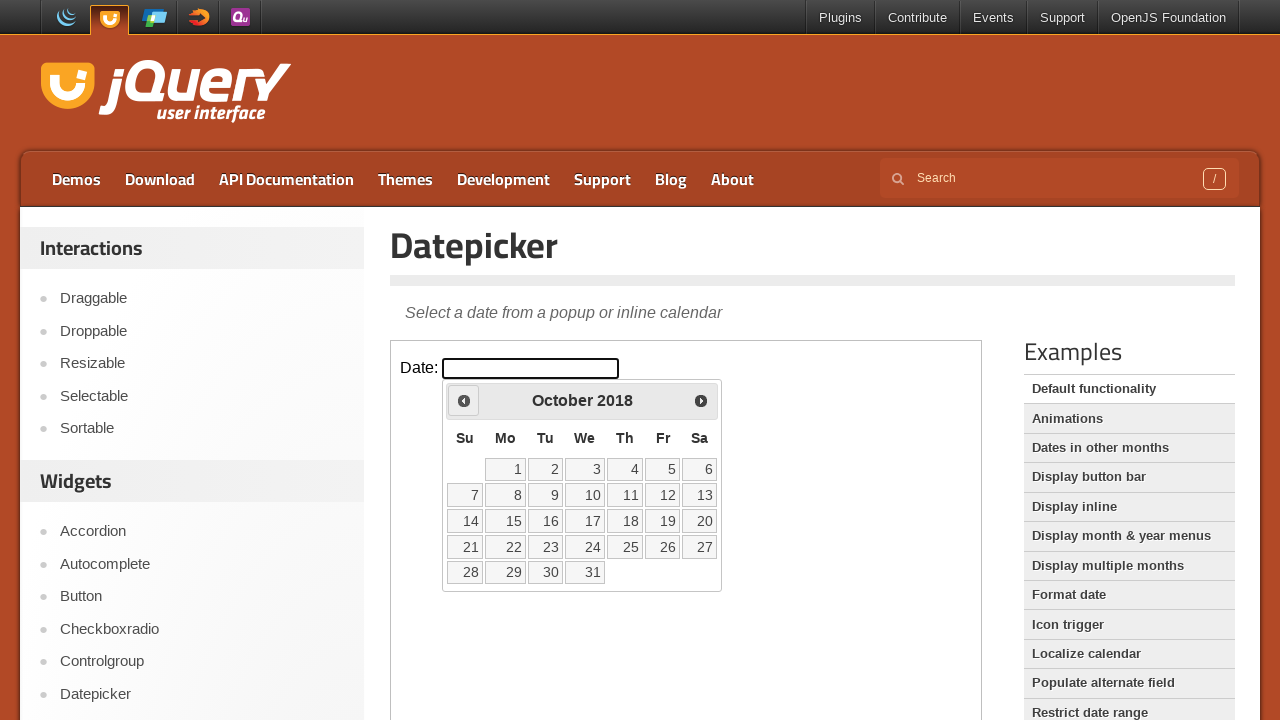

Checked current year: 2018
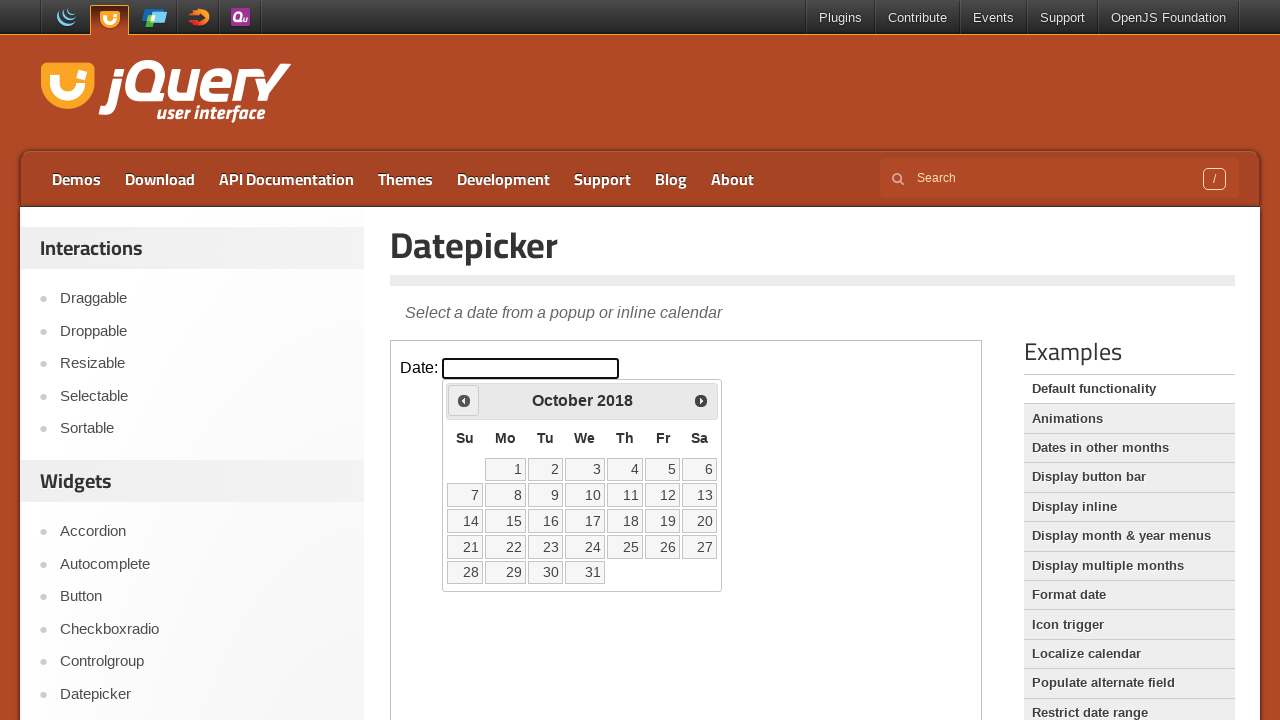

Clicked previous button to navigate backward in calendar at (464, 400) on iframe.demo-frame >> internal:control=enter-frame >> .ui-datepicker-prev
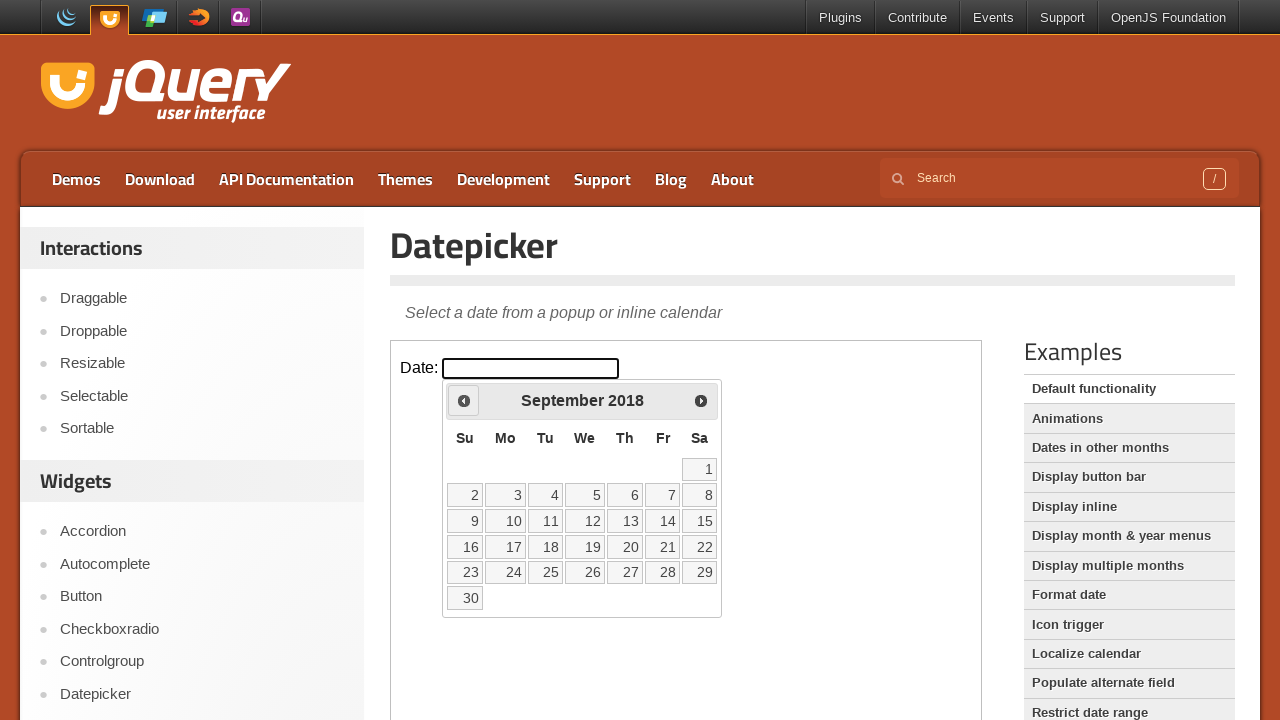

Checked current month: September
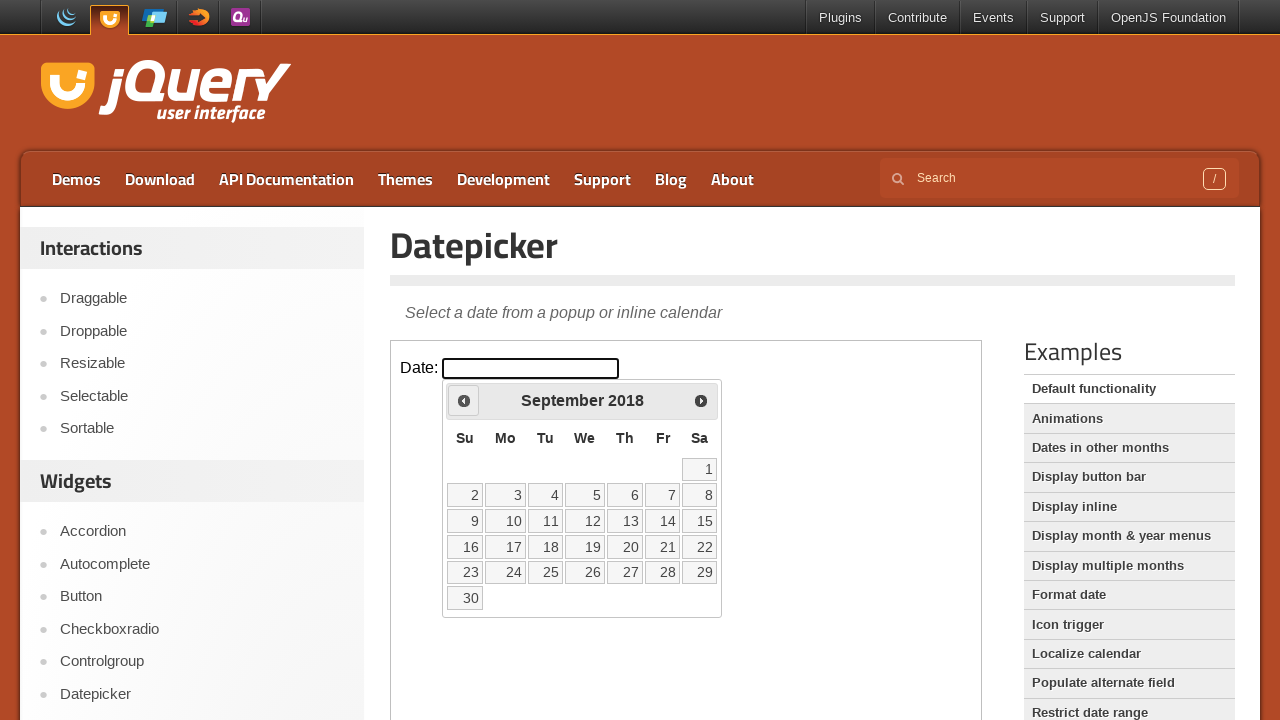

Checked current year: 2018
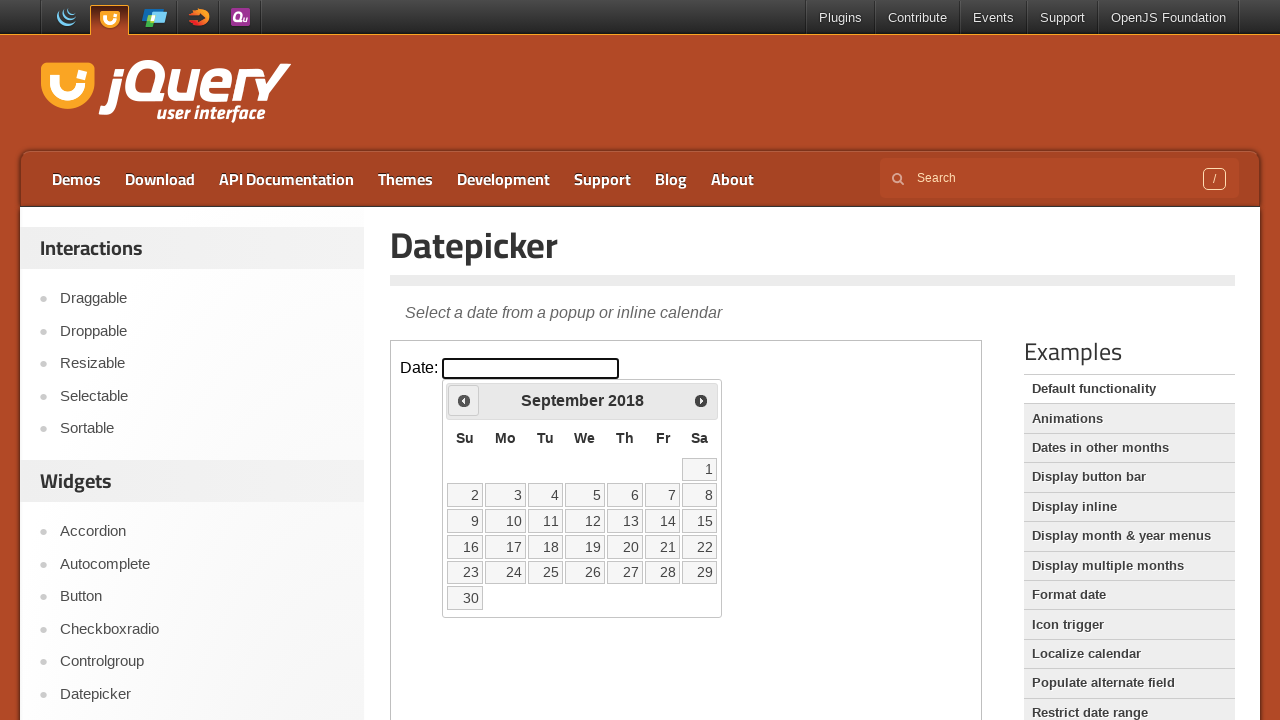

Reached target month and year (September 2018)
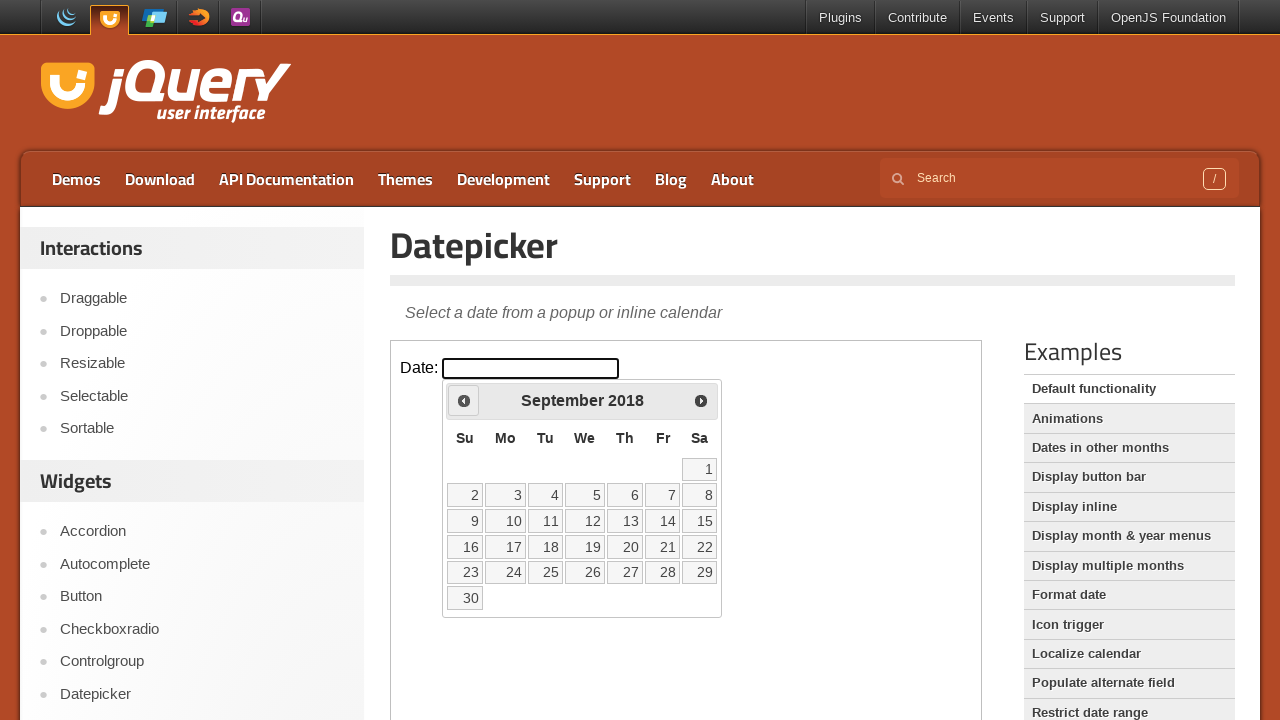

Selected September 2, 2018 from datepicker at (465, 495) on iframe.demo-frame >> internal:control=enter-frame >> a.ui-state-default:text-is(
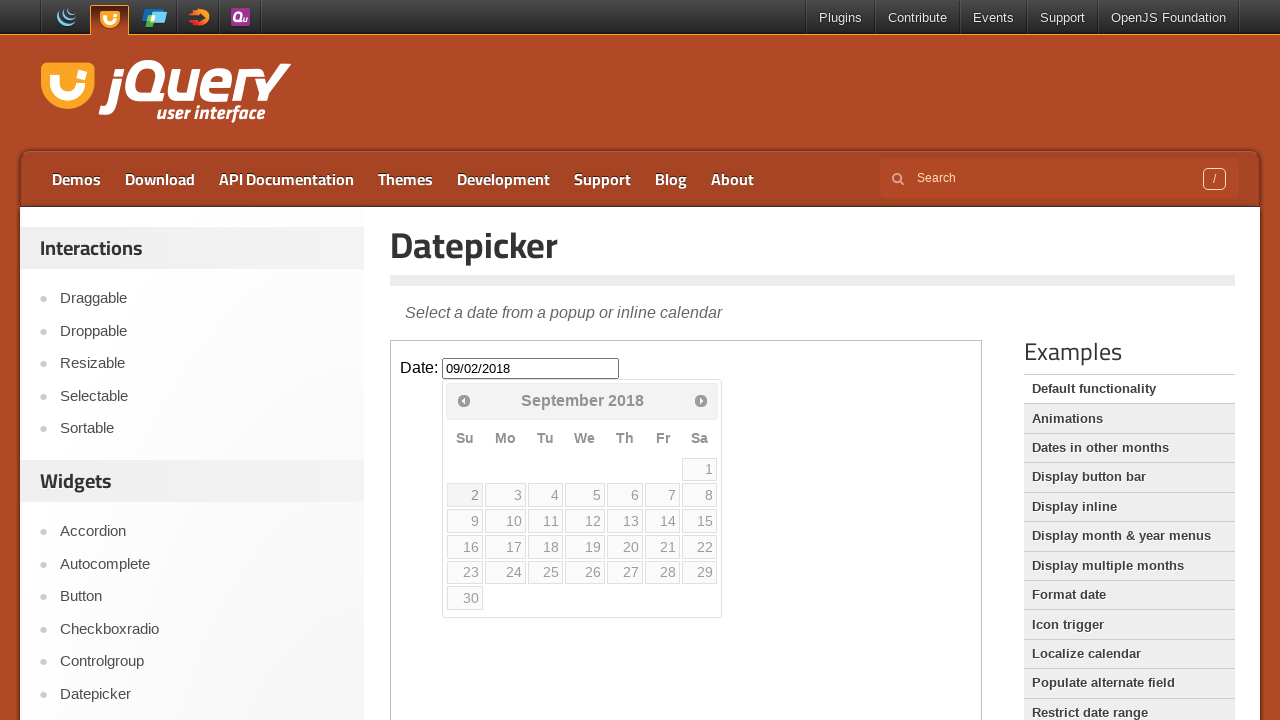

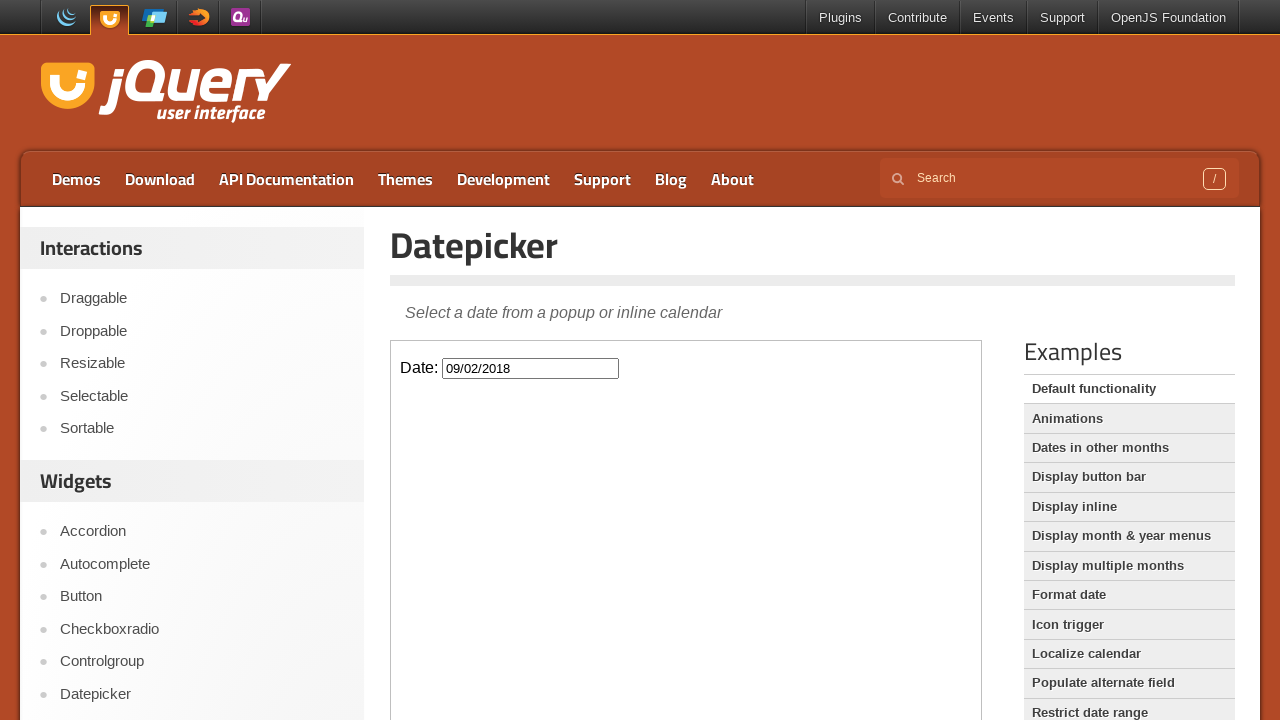